Tests jQuery UI datepicker functionality by opening the calendar, navigating backwards to January 2021, and selecting the 7th day of the month.

Starting URL: https://jqueryui.com/datepicker/

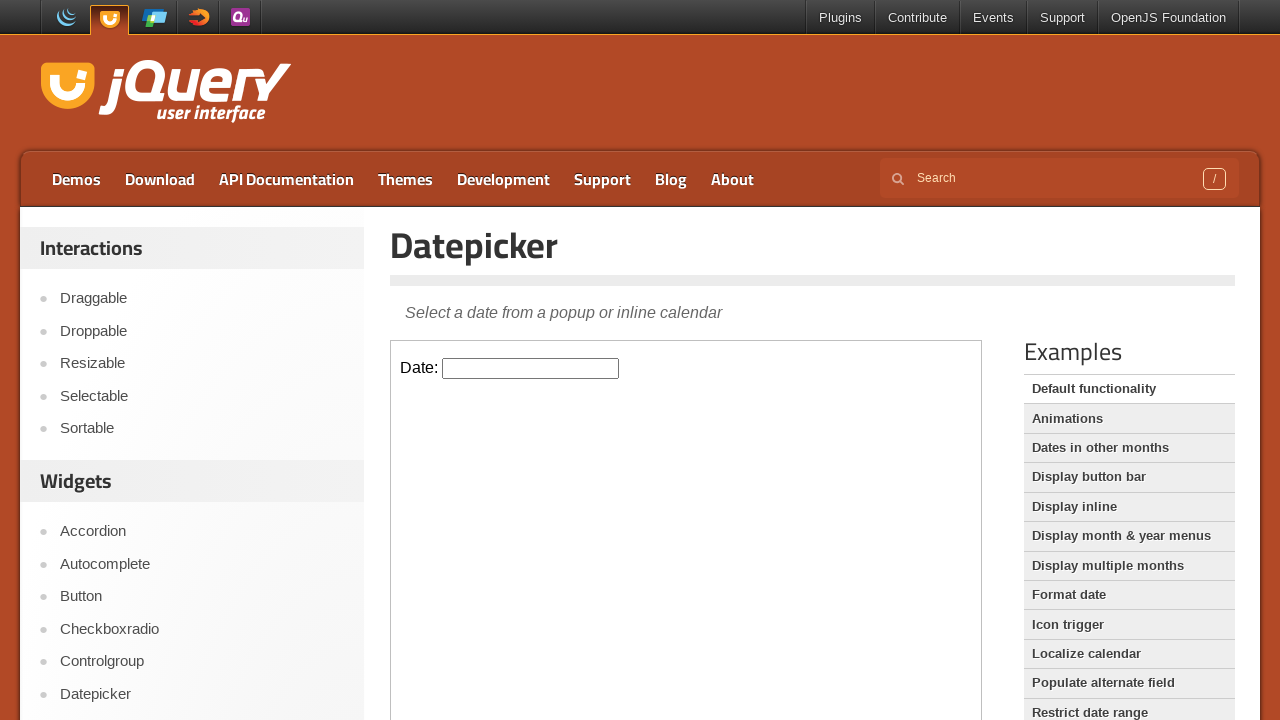

Located iframe containing datepicker
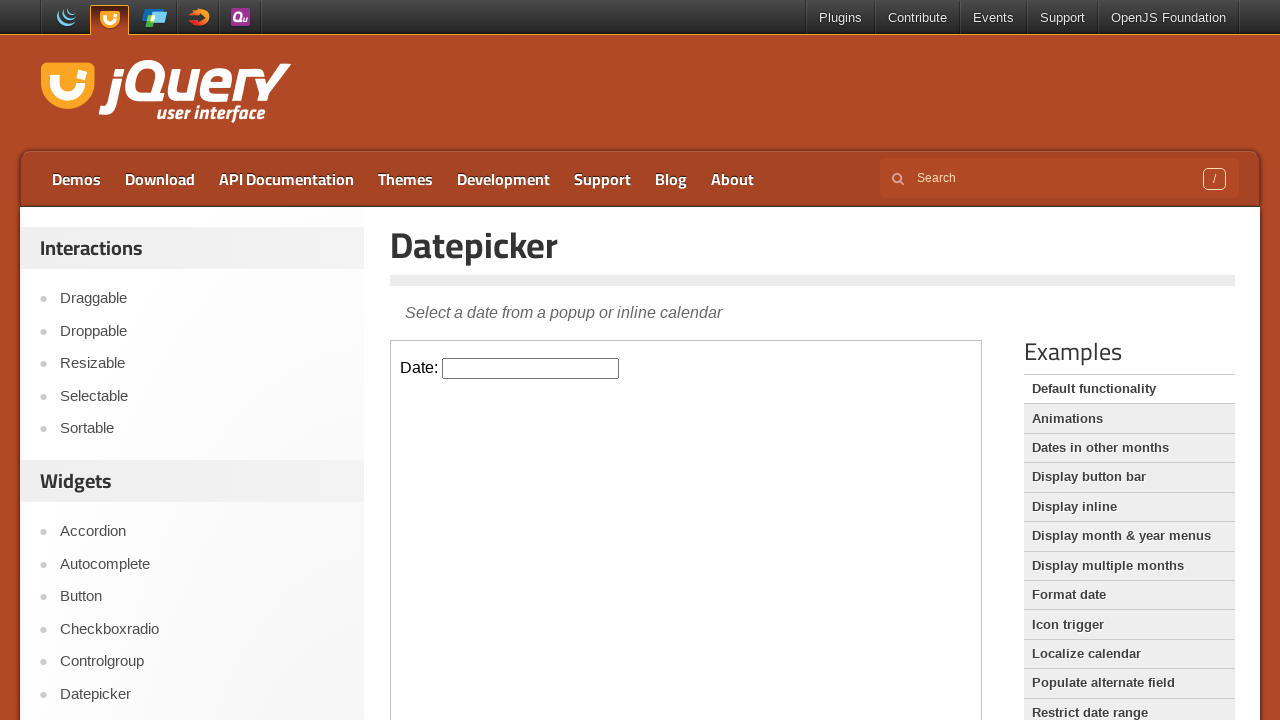

Clicked datepicker input to open calendar at (531, 368) on iframe.demo-frame >> internal:control=enter-frame >> #datepicker
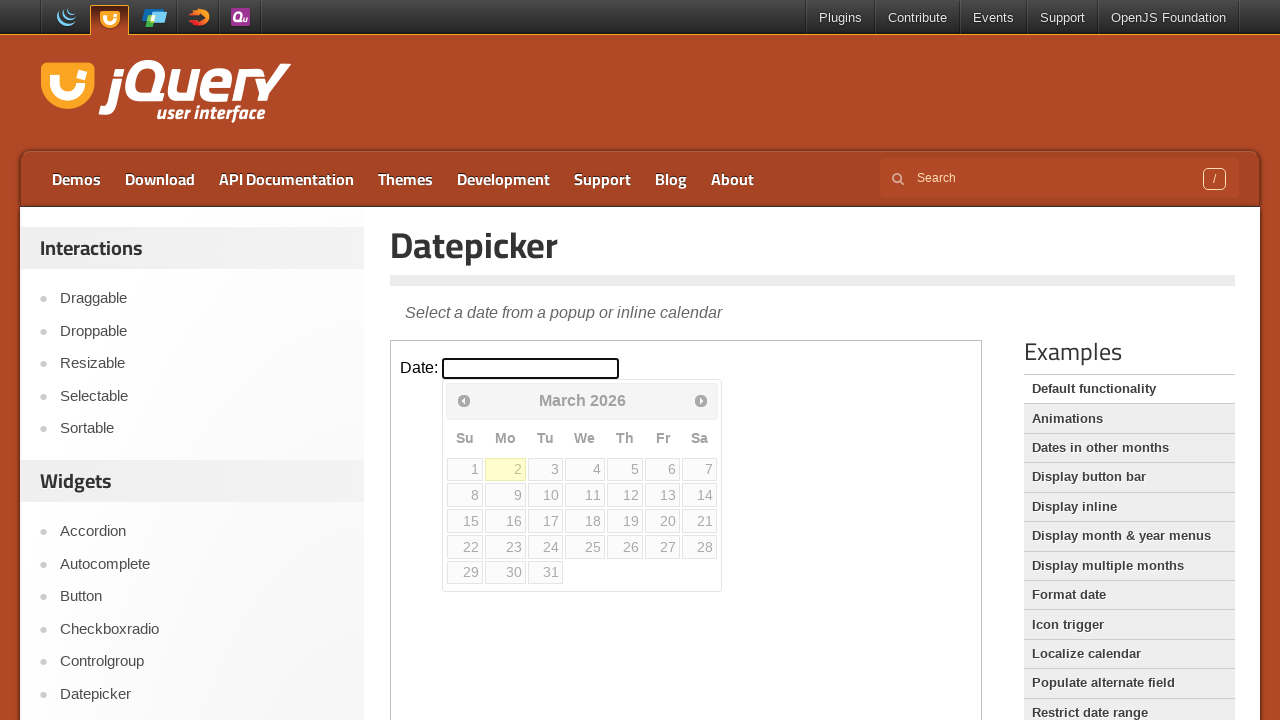

Checked current year: 2026
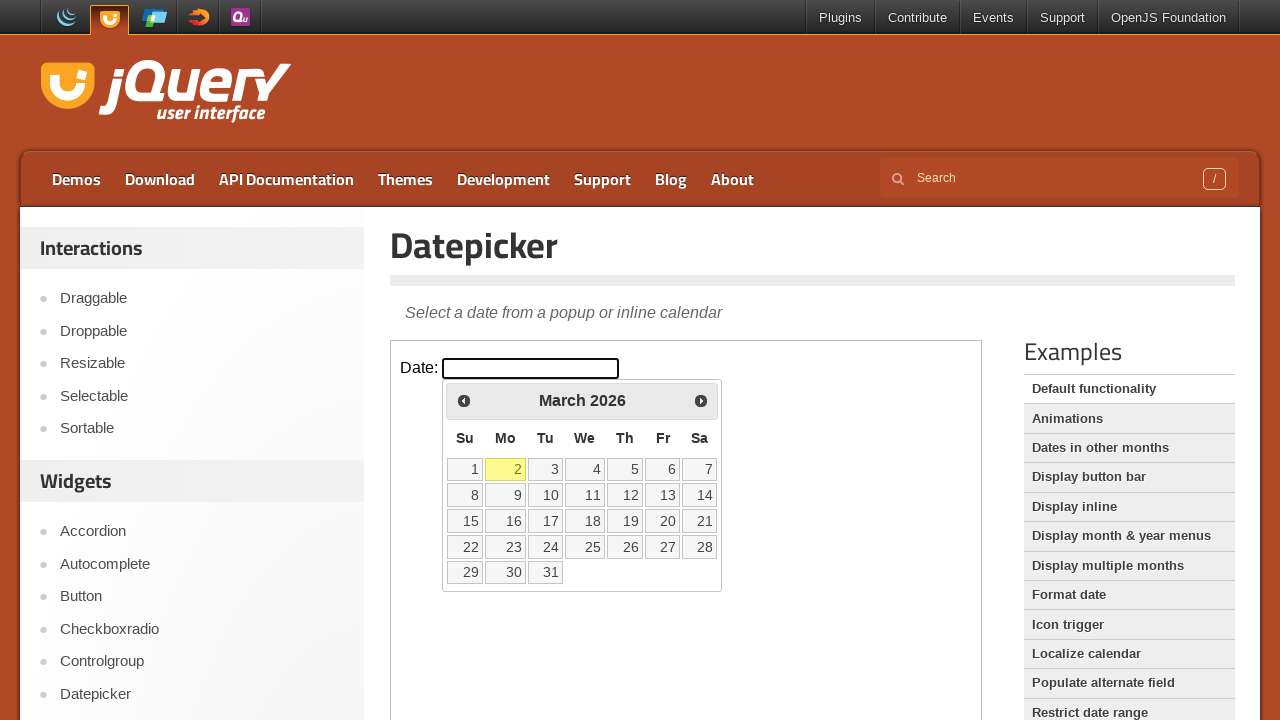

Clicked previous button to navigate to earlier year at (464, 400) on iframe.demo-frame >> internal:control=enter-frame >> .ui-datepicker-prev
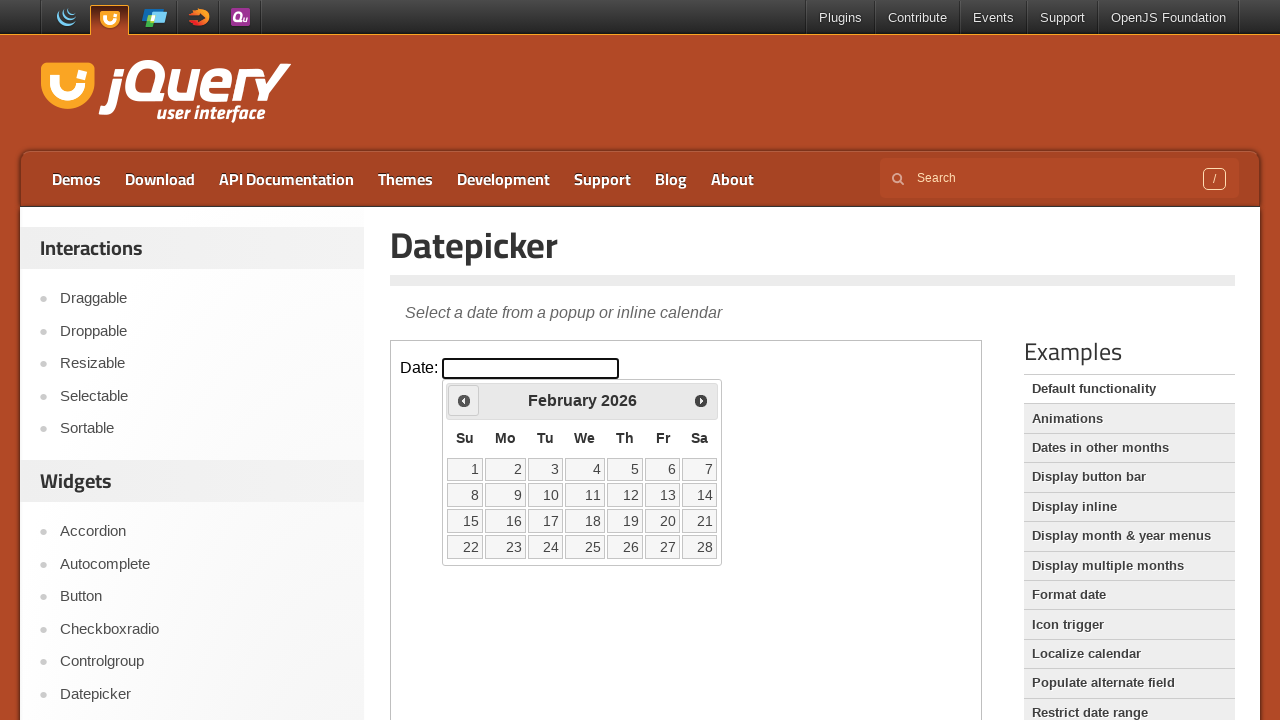

Waited for calendar animation (300ms)
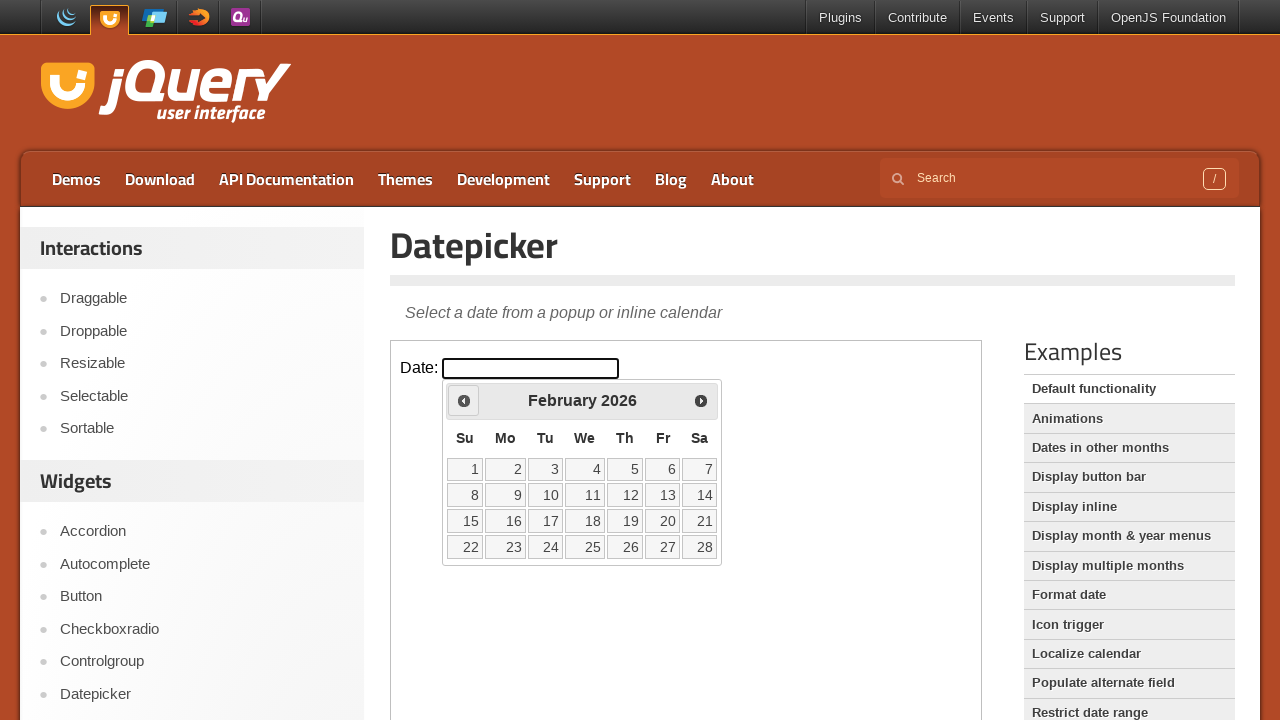

Checked current year: 2026
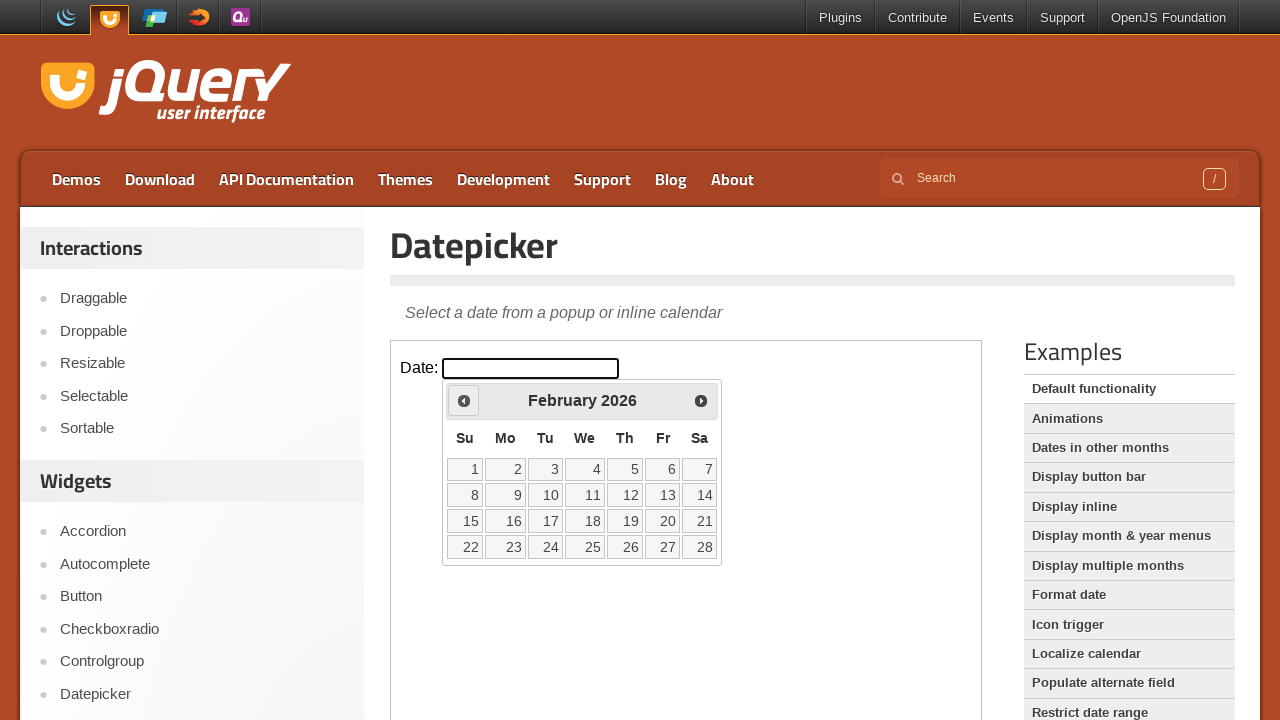

Clicked previous button to navigate to earlier year at (464, 400) on iframe.demo-frame >> internal:control=enter-frame >> .ui-datepicker-prev
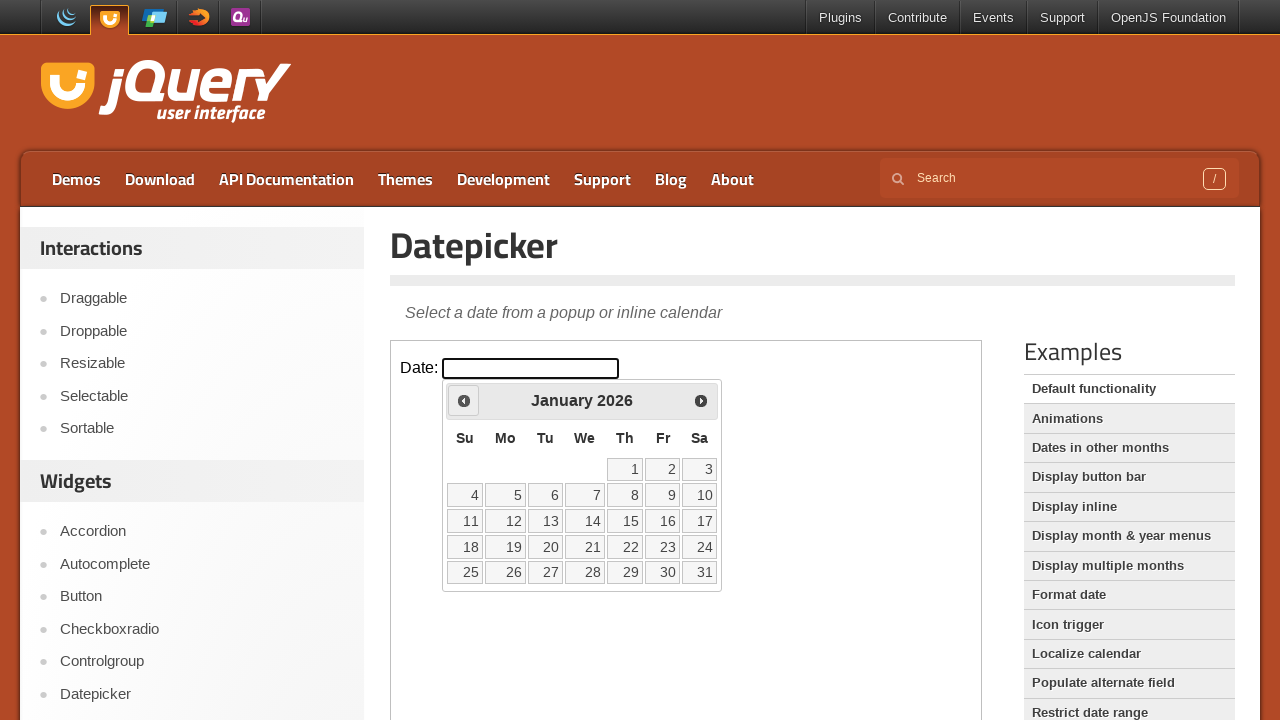

Waited for calendar animation (300ms)
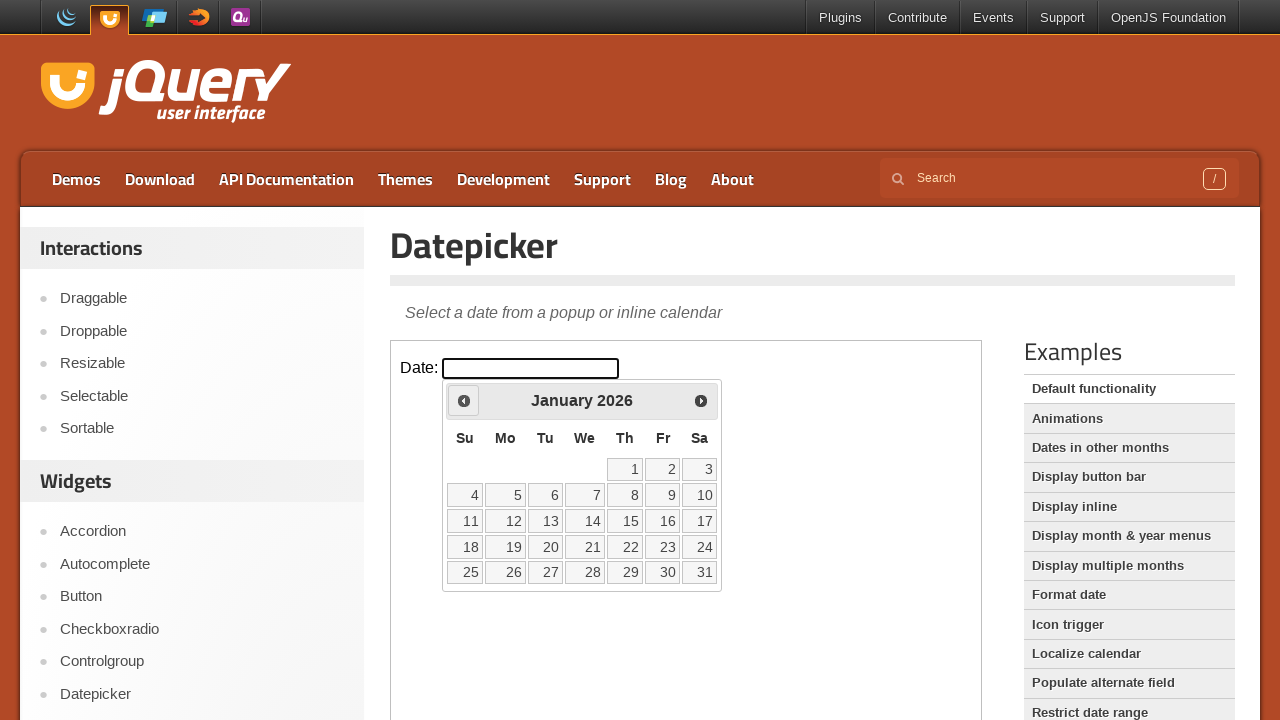

Checked current year: 2026
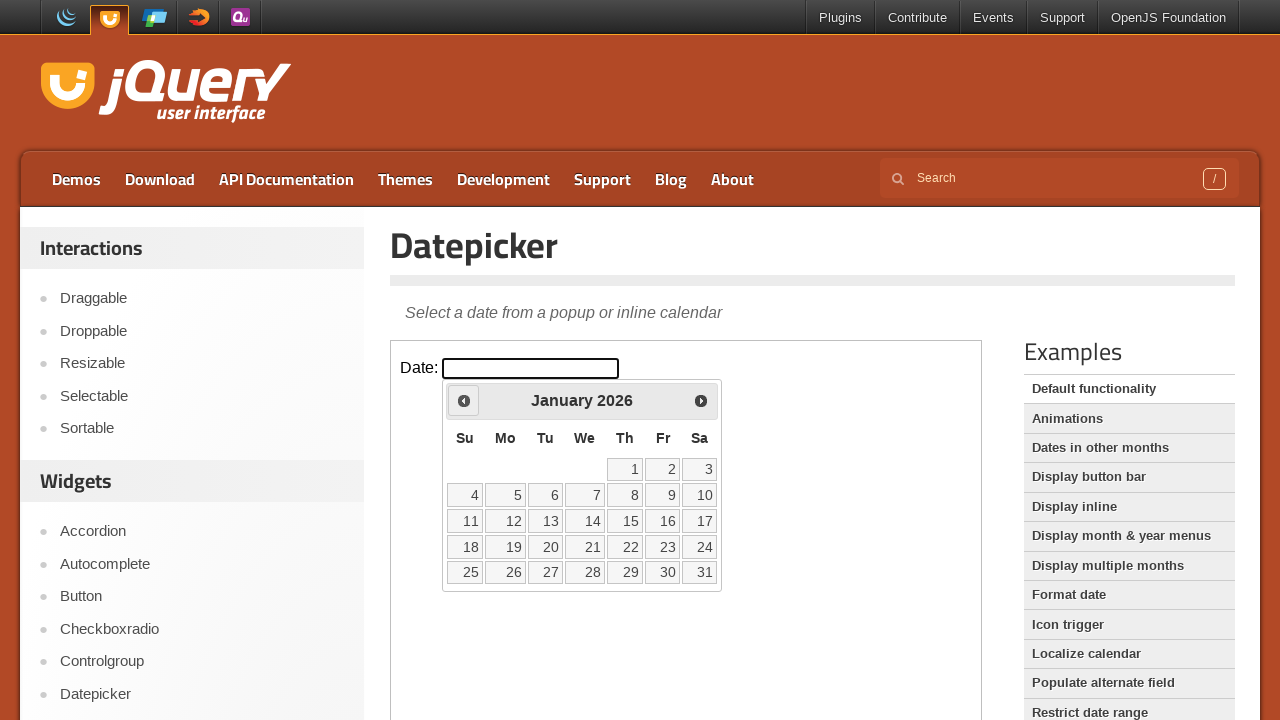

Clicked previous button to navigate to earlier year at (464, 400) on iframe.demo-frame >> internal:control=enter-frame >> .ui-datepicker-prev
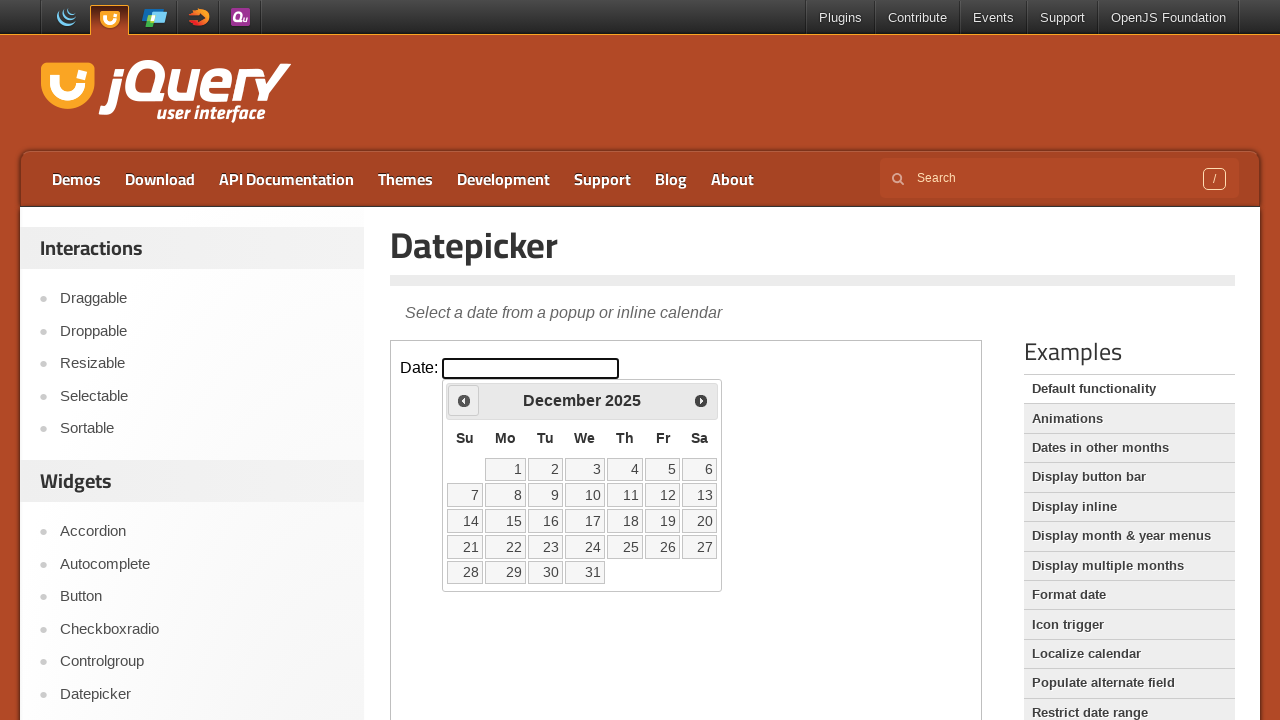

Waited for calendar animation (300ms)
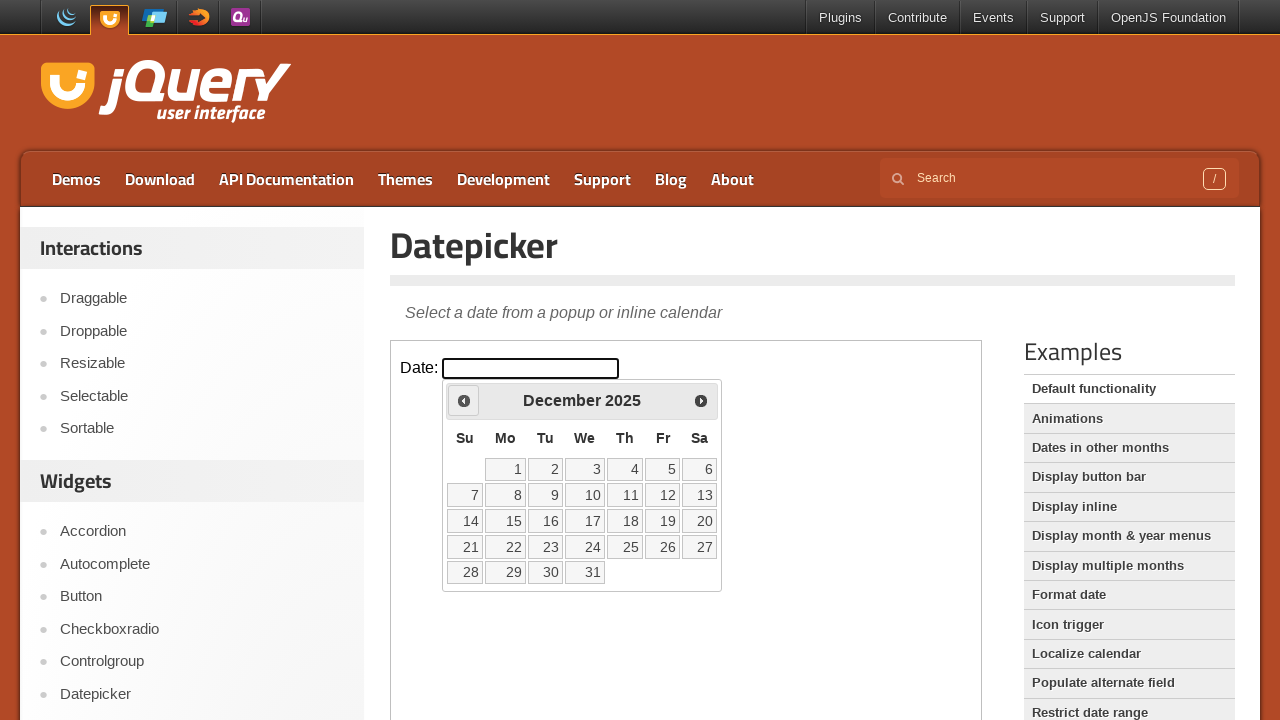

Checked current year: 2025
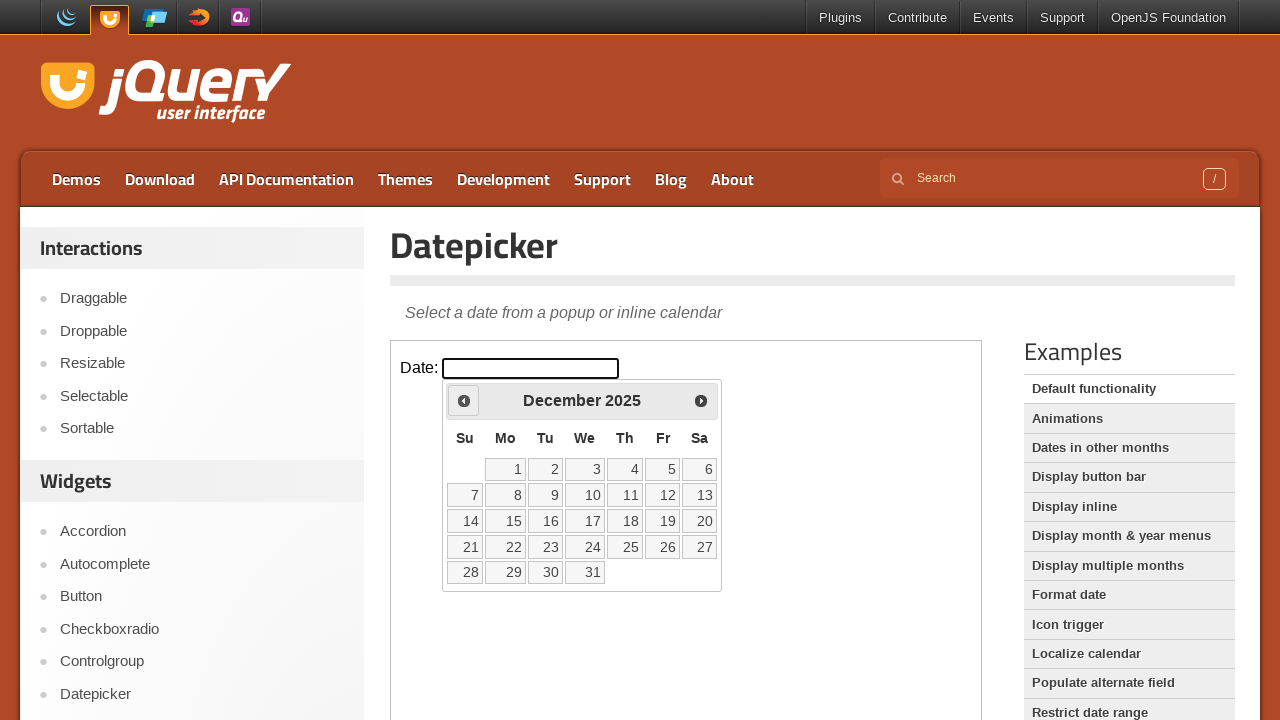

Clicked previous button to navigate to earlier year at (464, 400) on iframe.demo-frame >> internal:control=enter-frame >> .ui-datepicker-prev
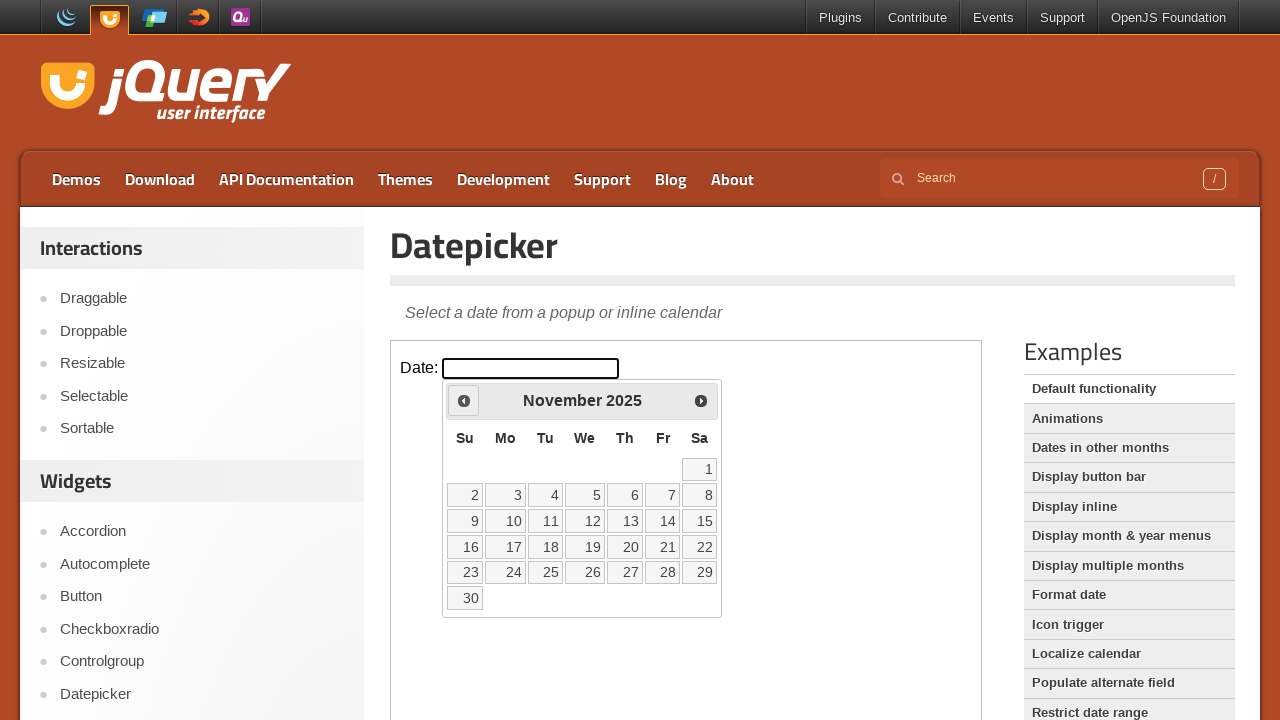

Waited for calendar animation (300ms)
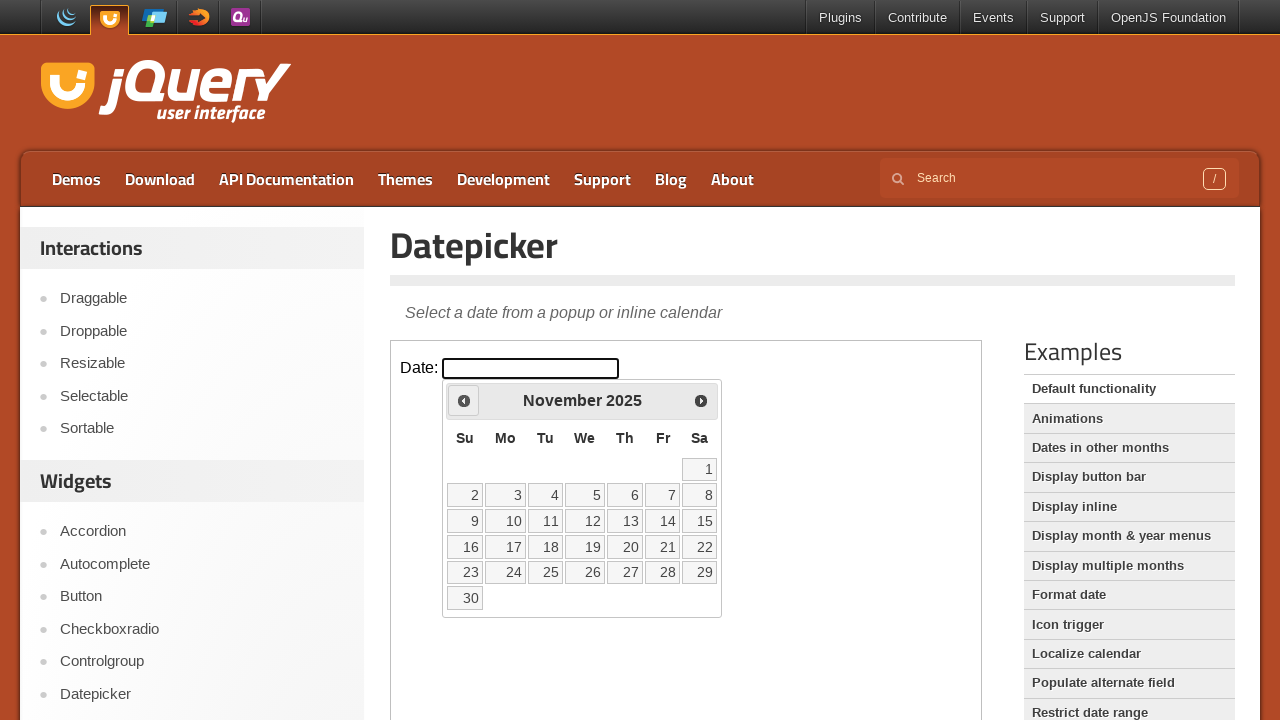

Checked current year: 2025
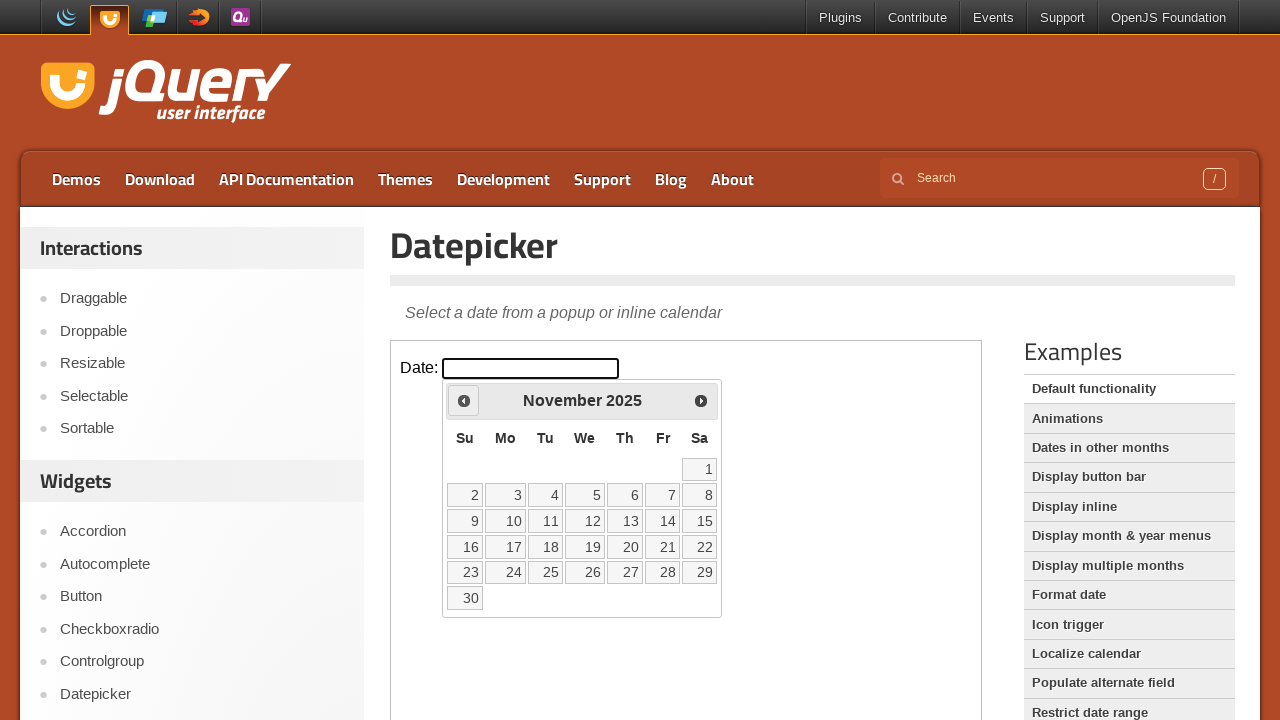

Clicked previous button to navigate to earlier year at (464, 400) on iframe.demo-frame >> internal:control=enter-frame >> .ui-datepicker-prev
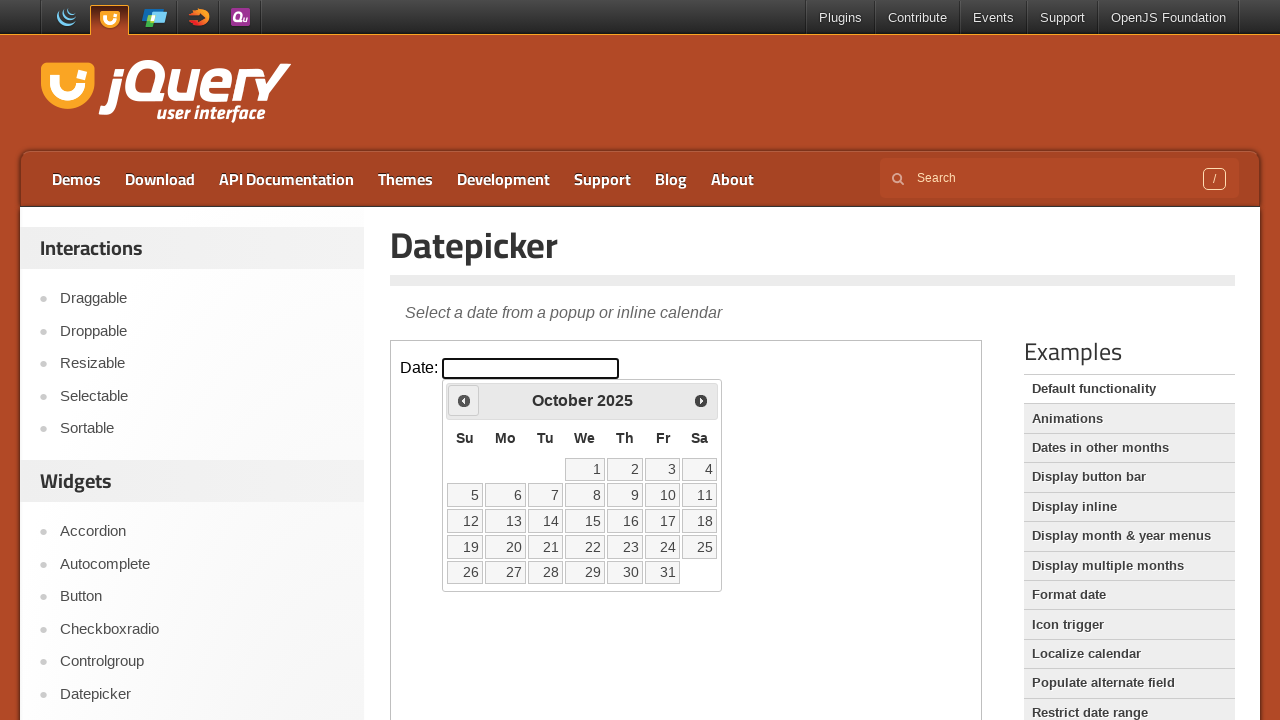

Waited for calendar animation (300ms)
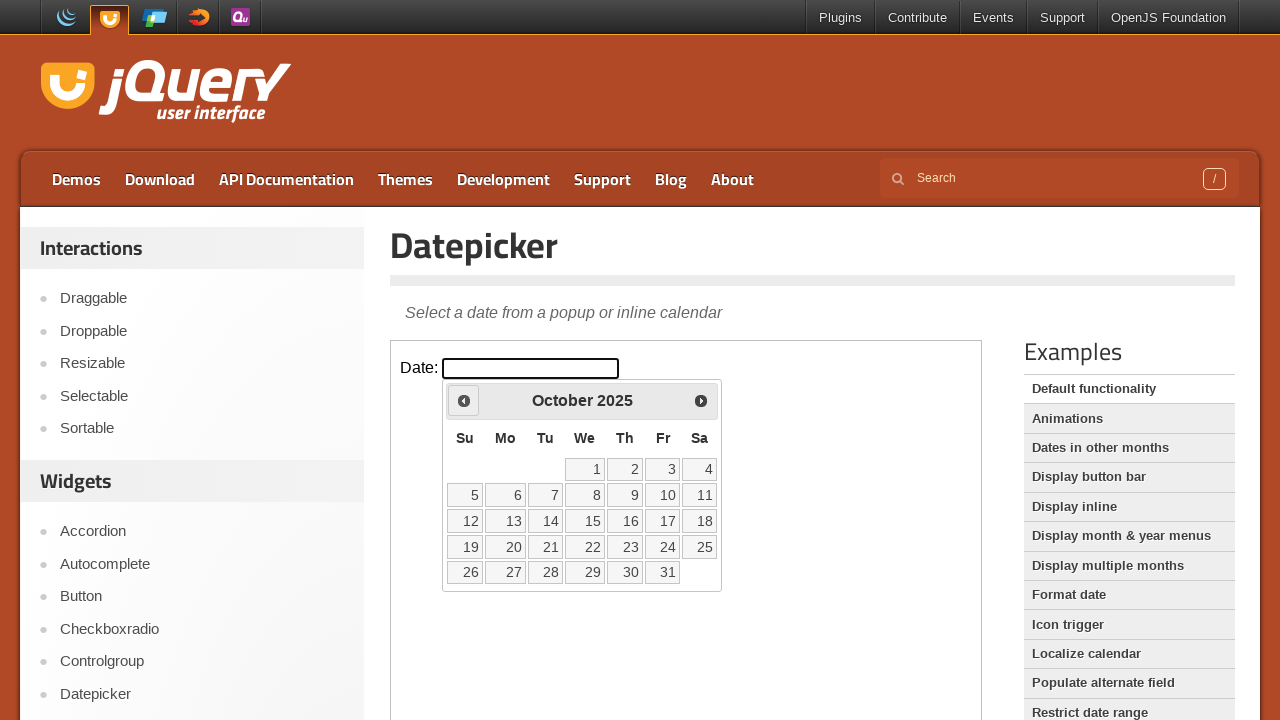

Checked current year: 2025
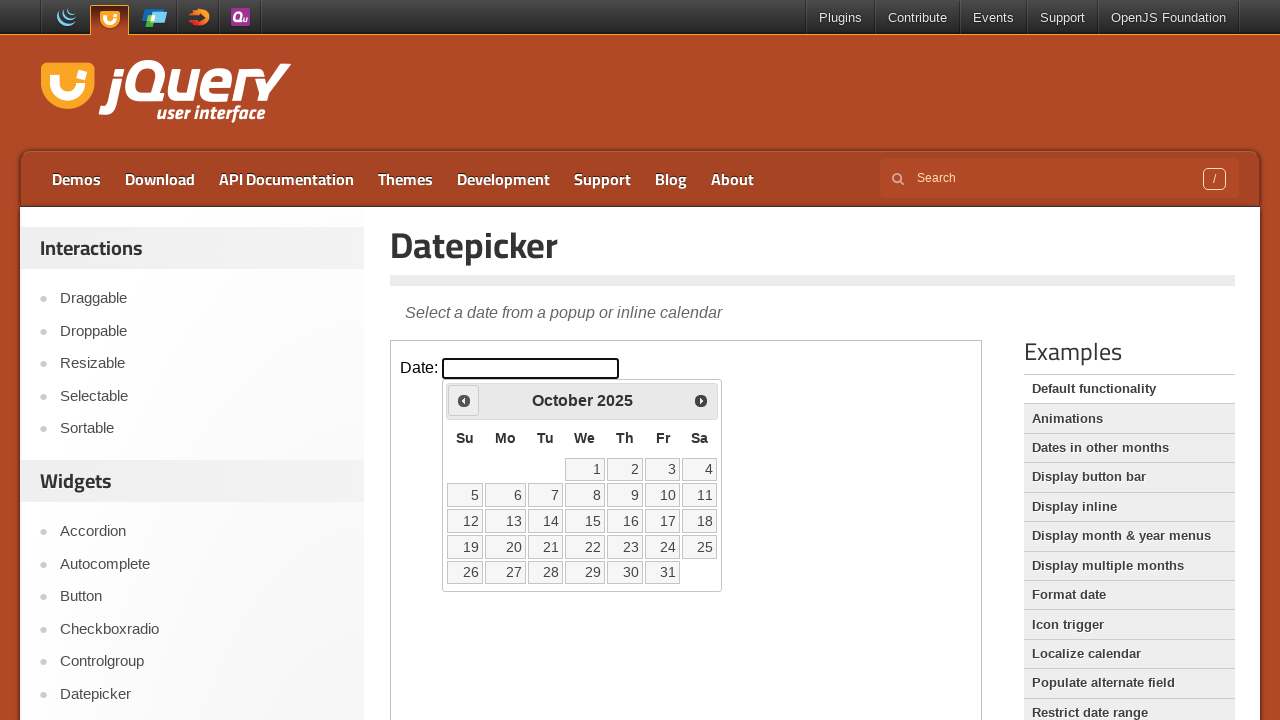

Clicked previous button to navigate to earlier year at (464, 400) on iframe.demo-frame >> internal:control=enter-frame >> .ui-datepicker-prev
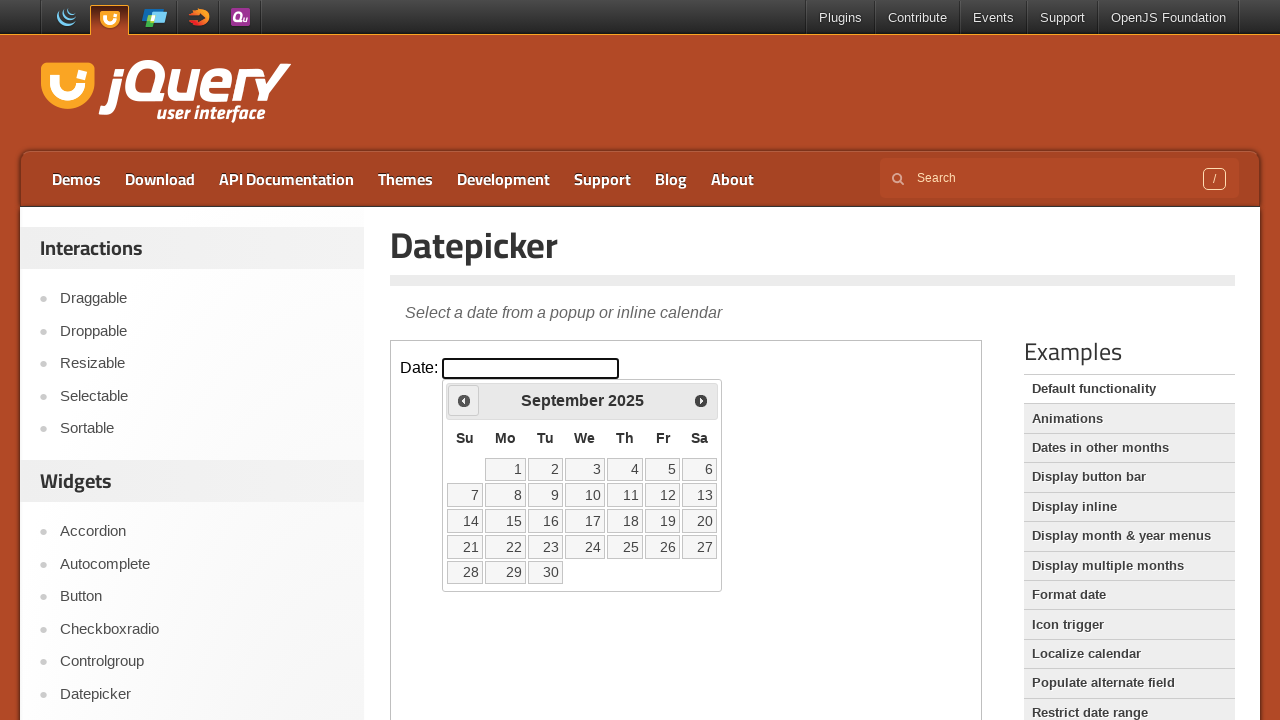

Waited for calendar animation (300ms)
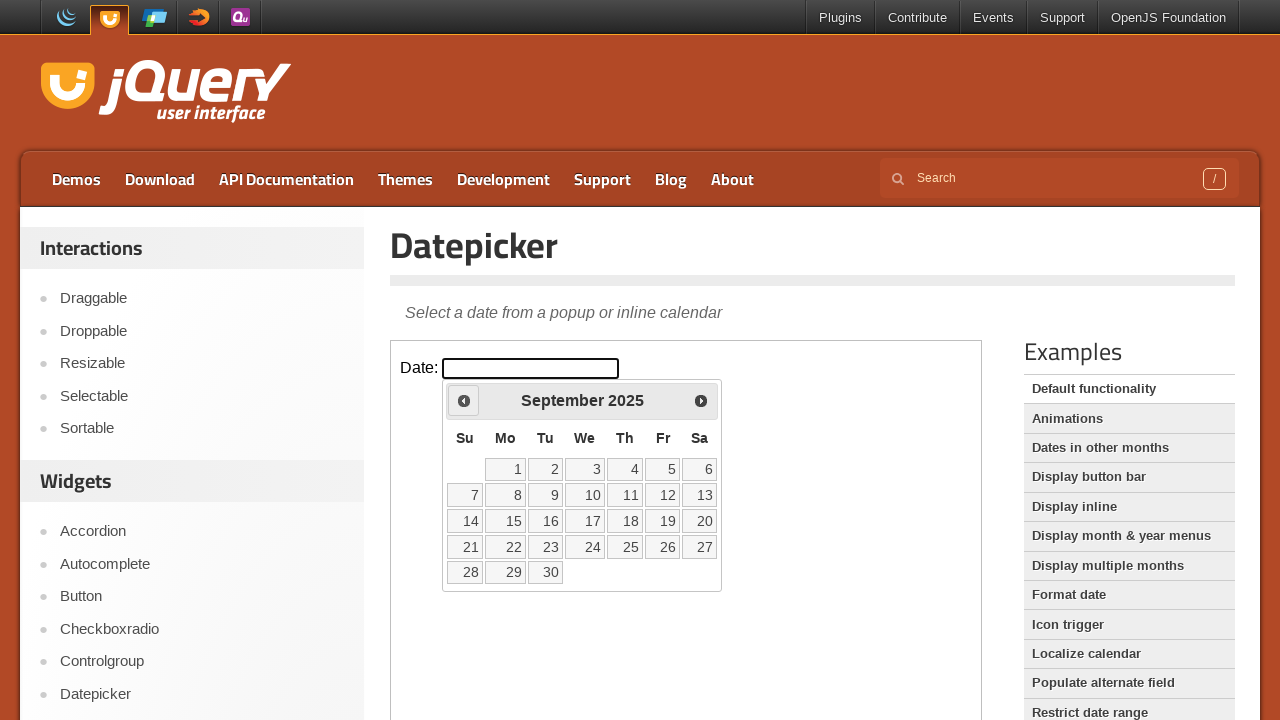

Checked current year: 2025
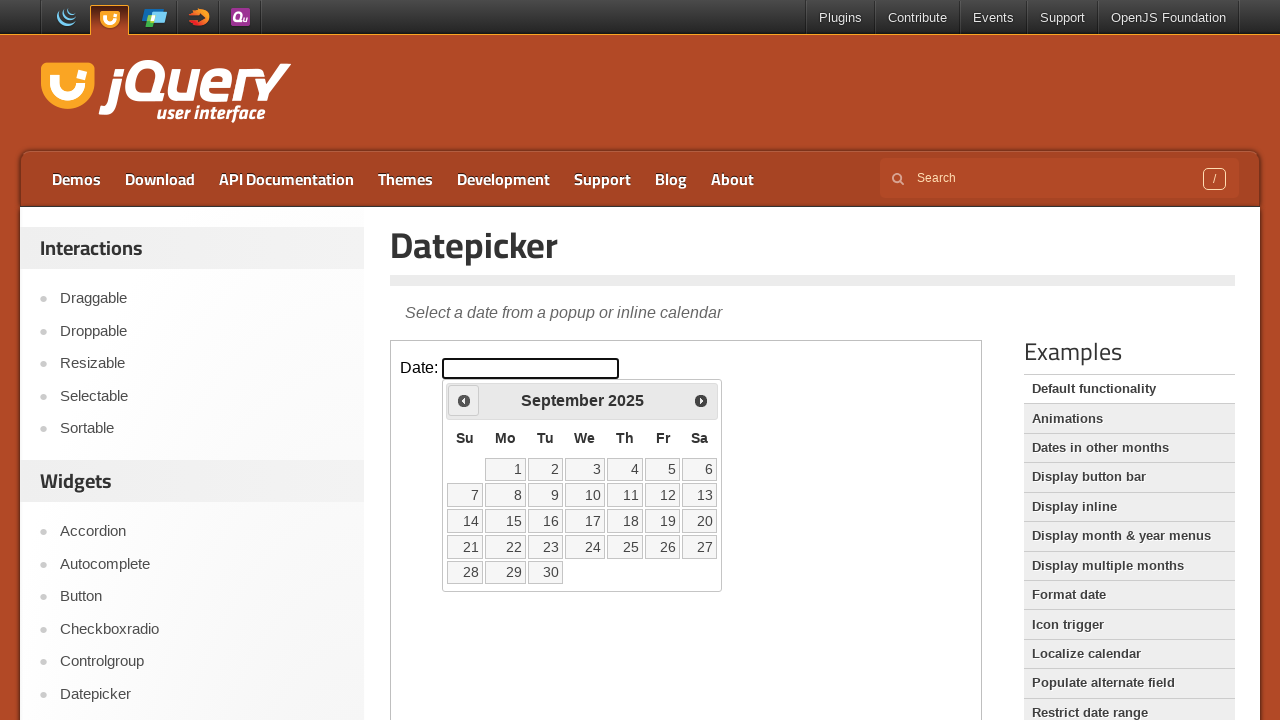

Clicked previous button to navigate to earlier year at (464, 400) on iframe.demo-frame >> internal:control=enter-frame >> .ui-datepicker-prev
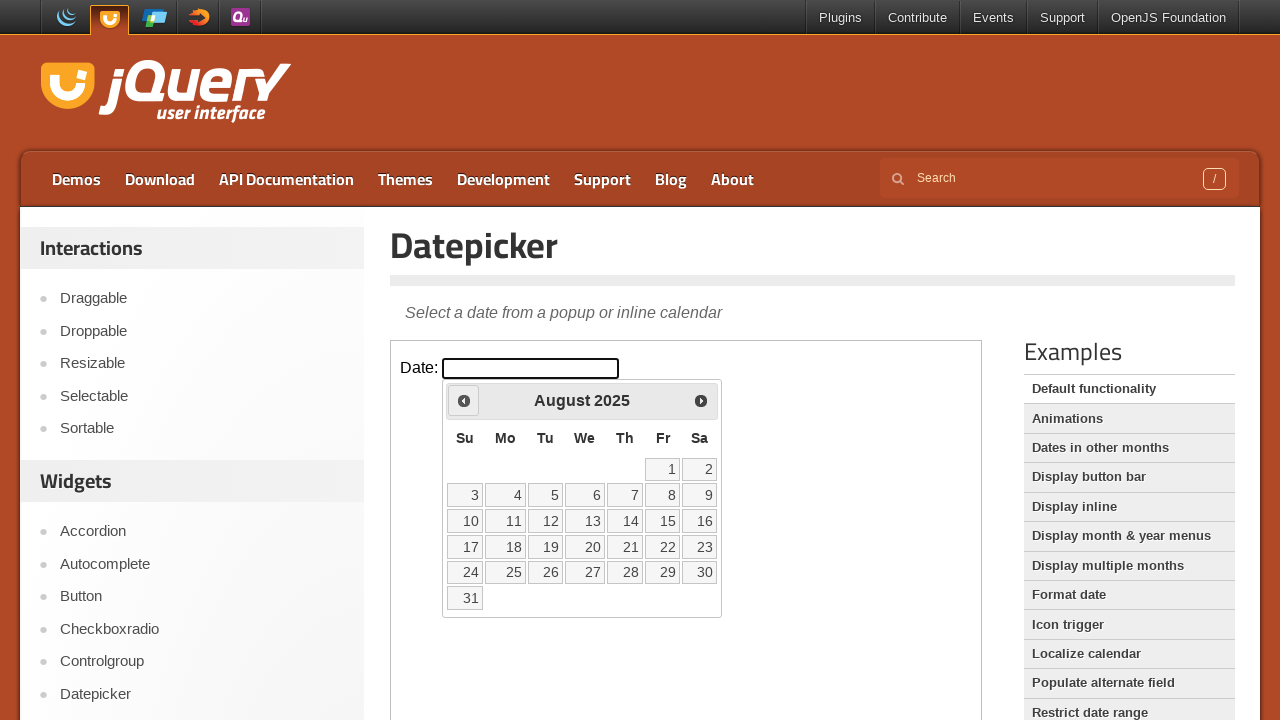

Waited for calendar animation (300ms)
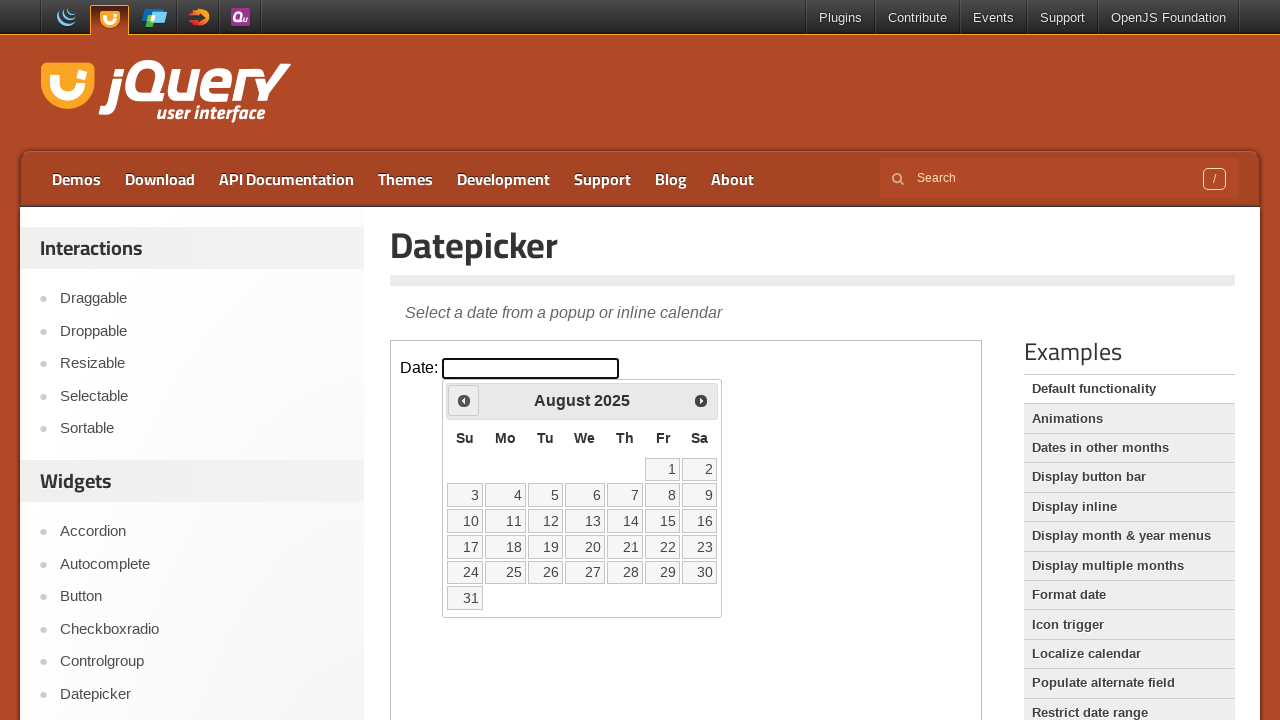

Checked current year: 2025
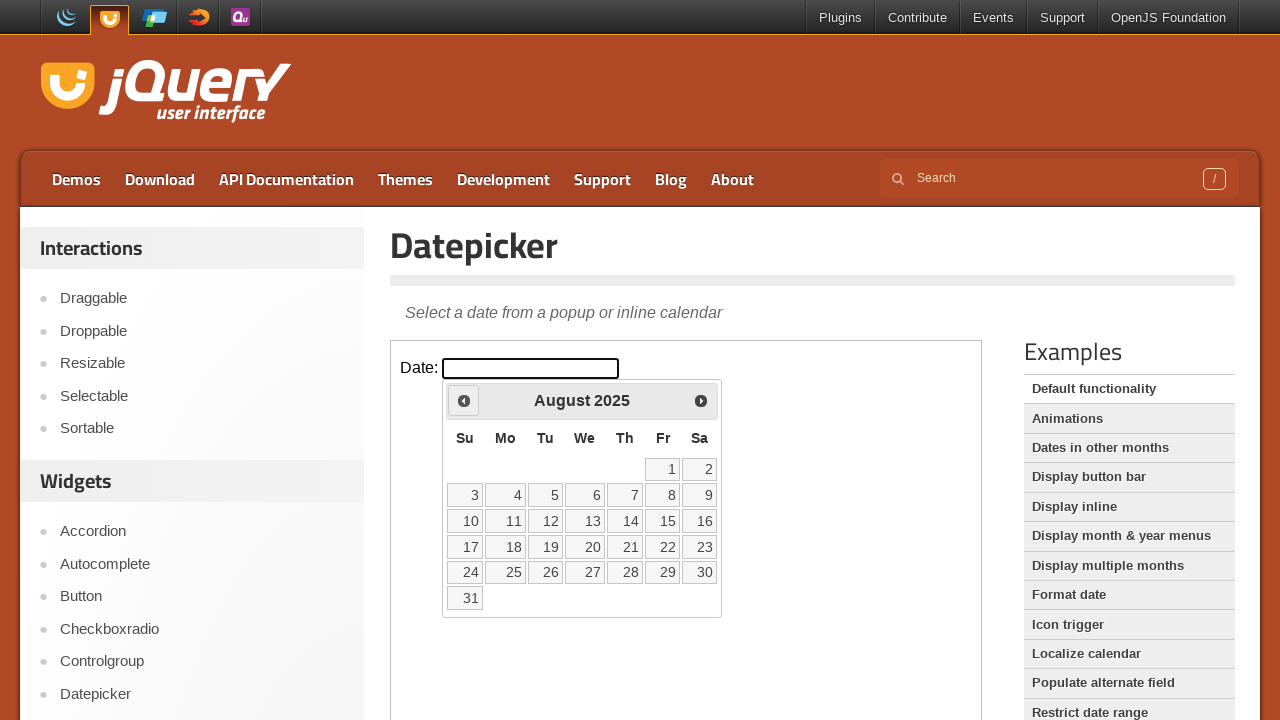

Clicked previous button to navigate to earlier year at (464, 400) on iframe.demo-frame >> internal:control=enter-frame >> .ui-datepicker-prev
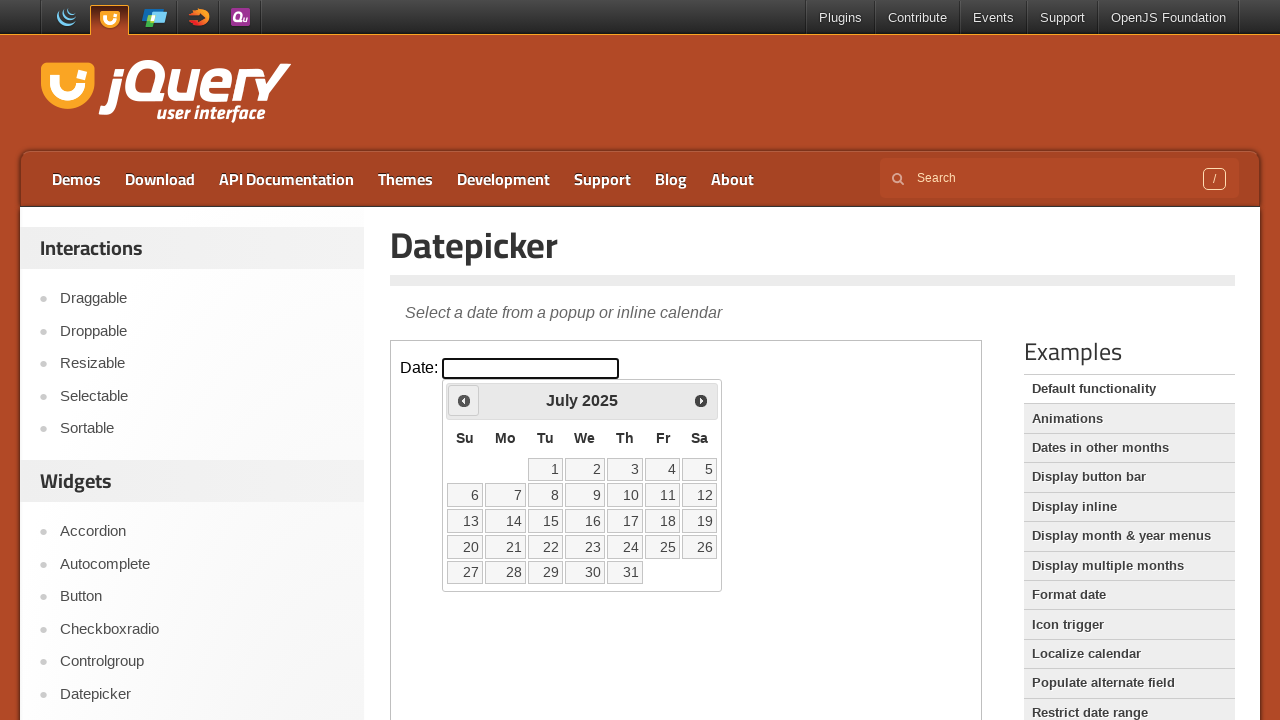

Waited for calendar animation (300ms)
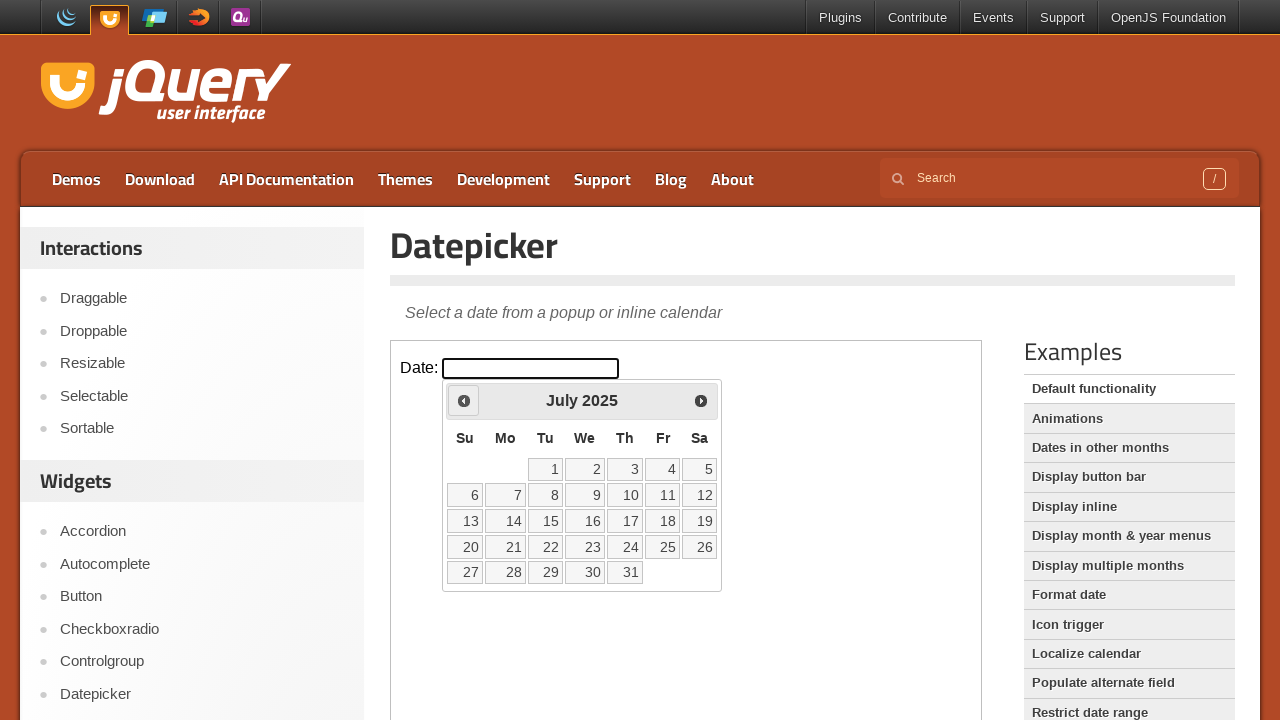

Checked current year: 2025
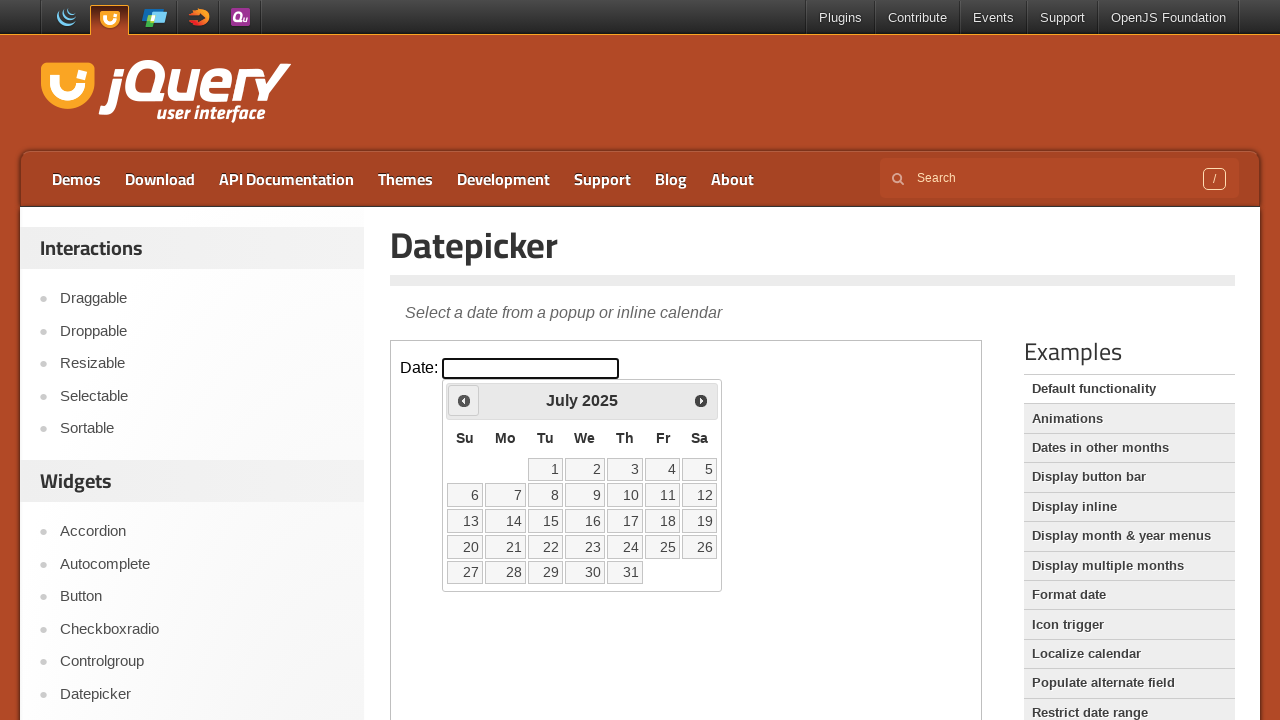

Clicked previous button to navigate to earlier year at (464, 400) on iframe.demo-frame >> internal:control=enter-frame >> .ui-datepicker-prev
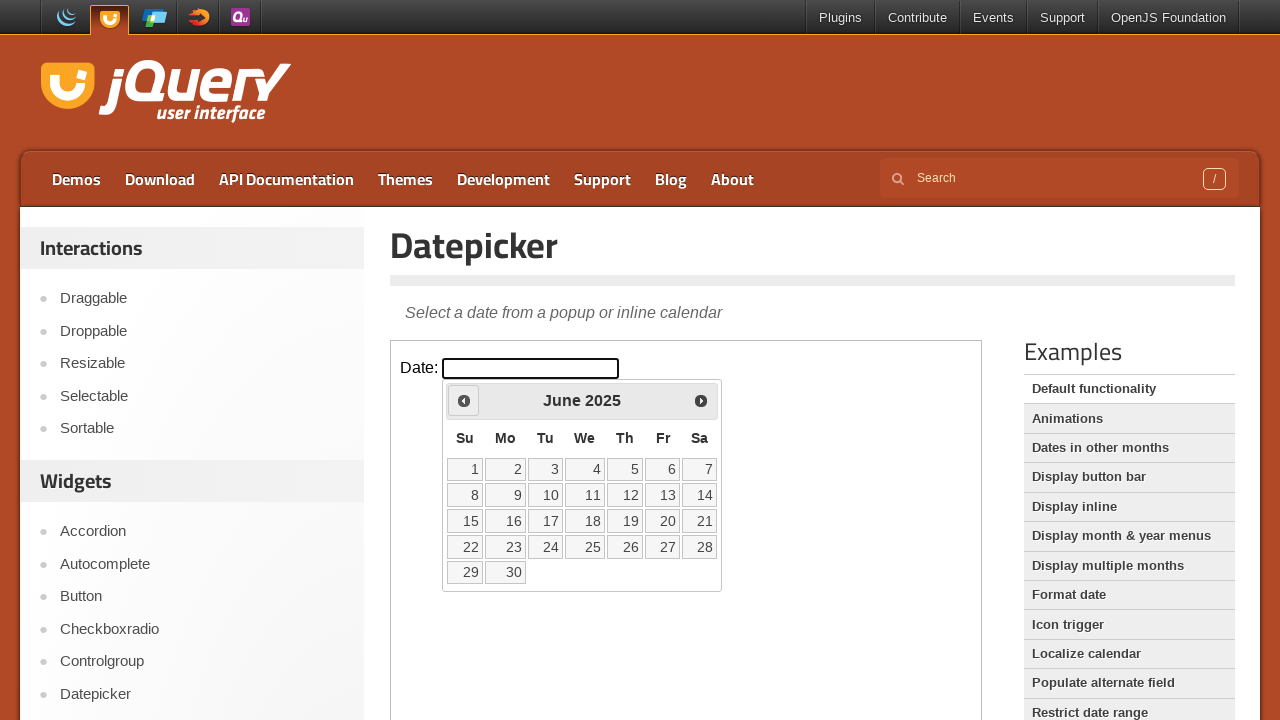

Waited for calendar animation (300ms)
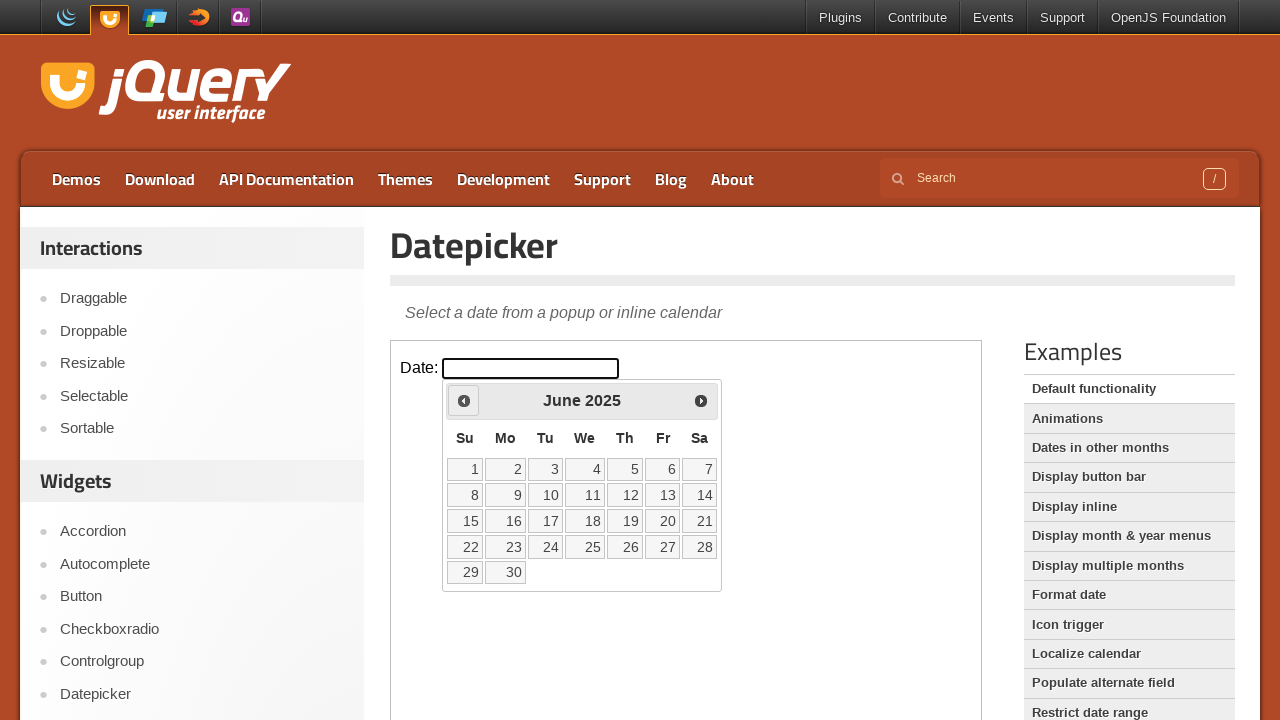

Checked current year: 2025
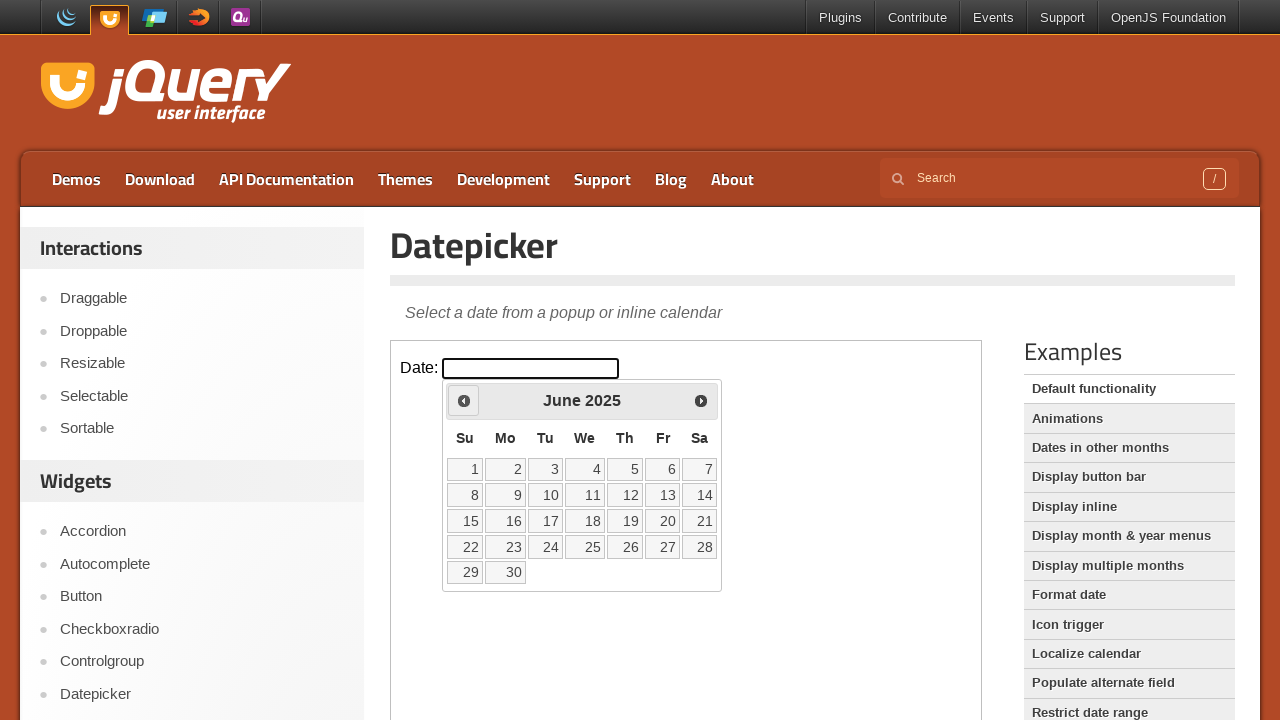

Clicked previous button to navigate to earlier year at (464, 400) on iframe.demo-frame >> internal:control=enter-frame >> .ui-datepicker-prev
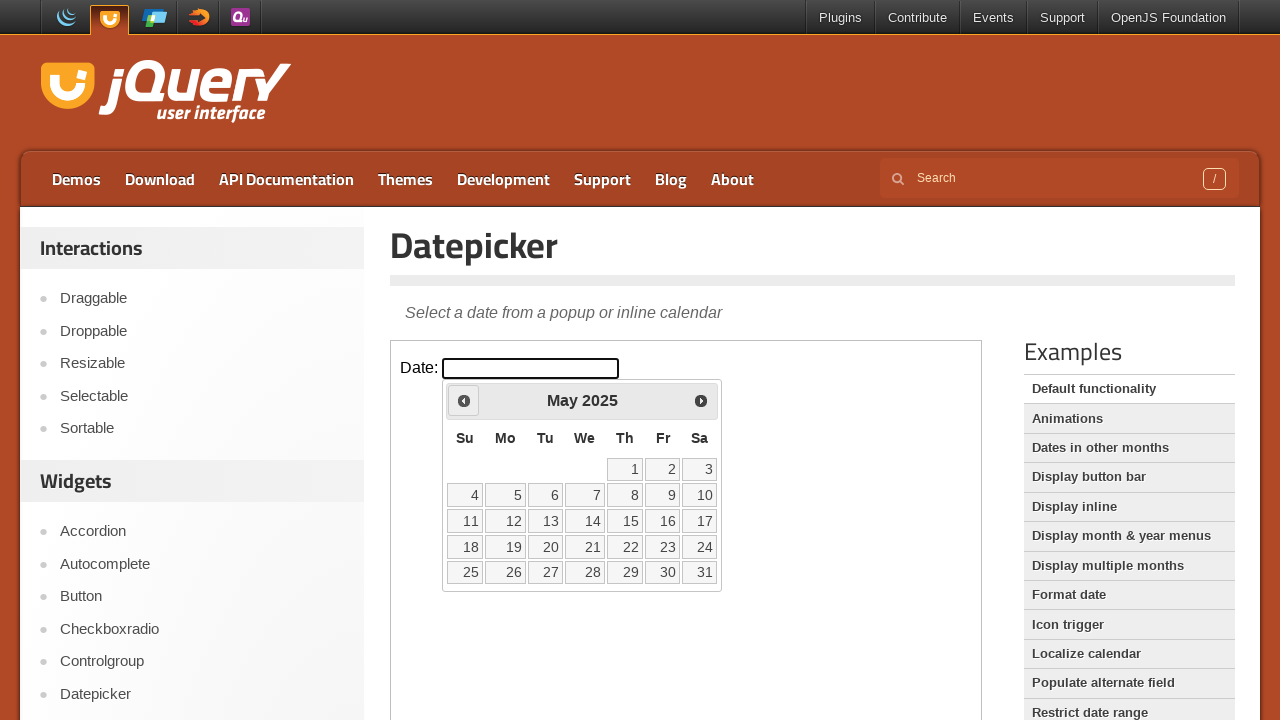

Waited for calendar animation (300ms)
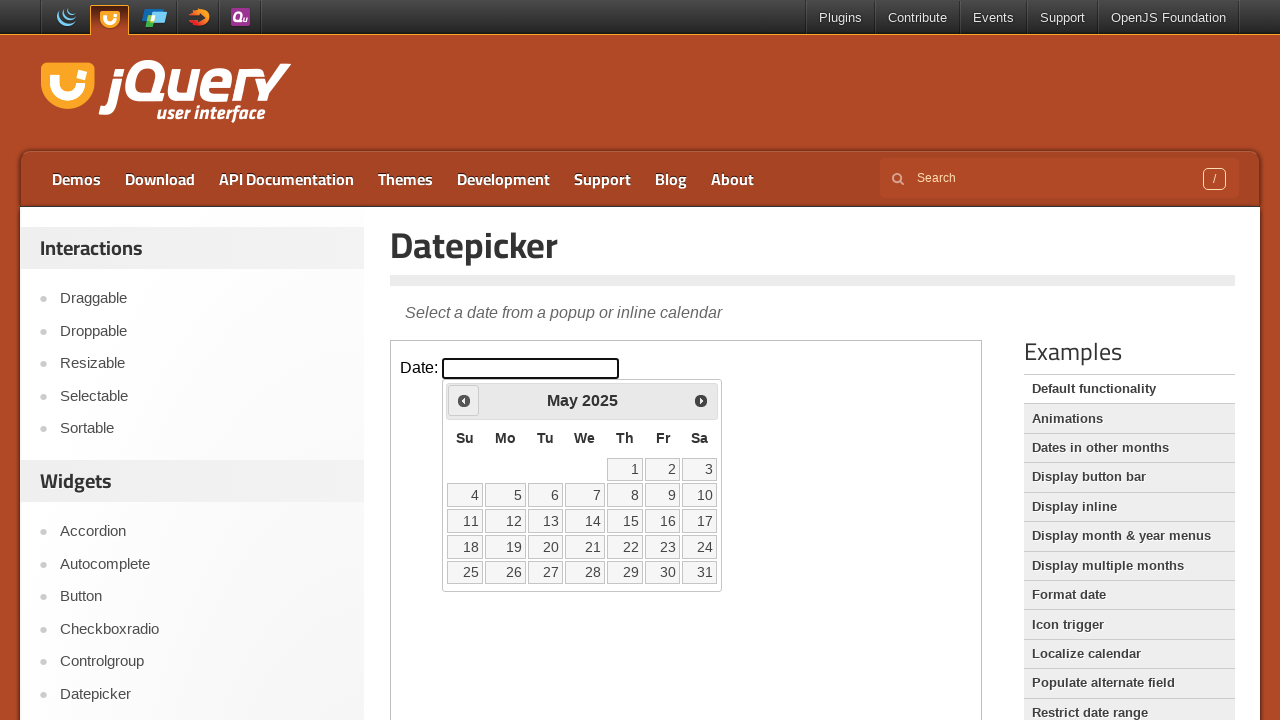

Checked current year: 2025
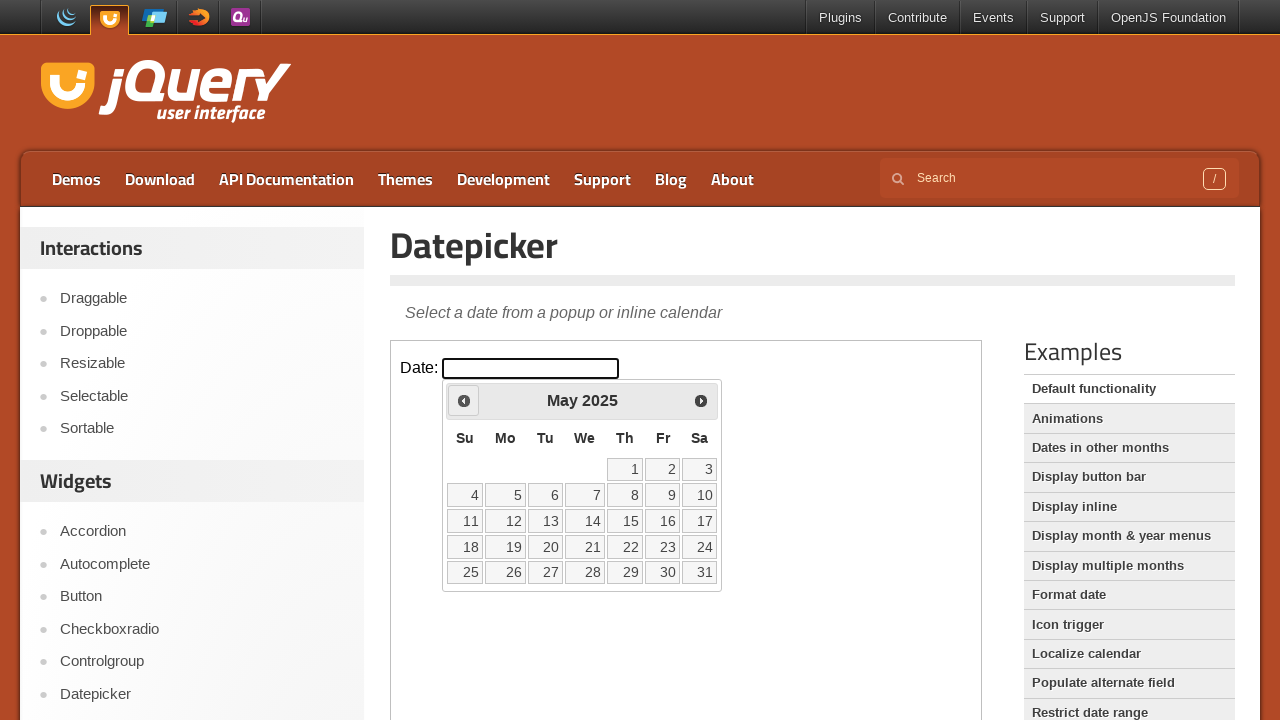

Clicked previous button to navigate to earlier year at (464, 400) on iframe.demo-frame >> internal:control=enter-frame >> .ui-datepicker-prev
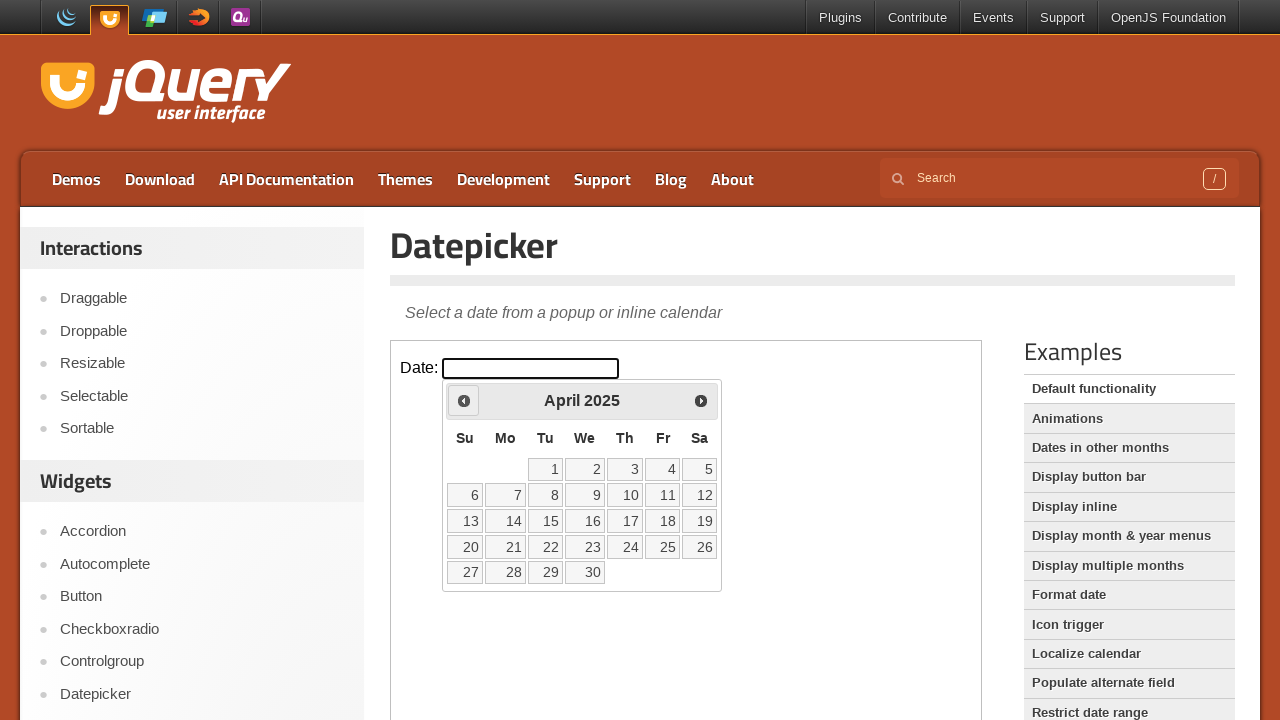

Waited for calendar animation (300ms)
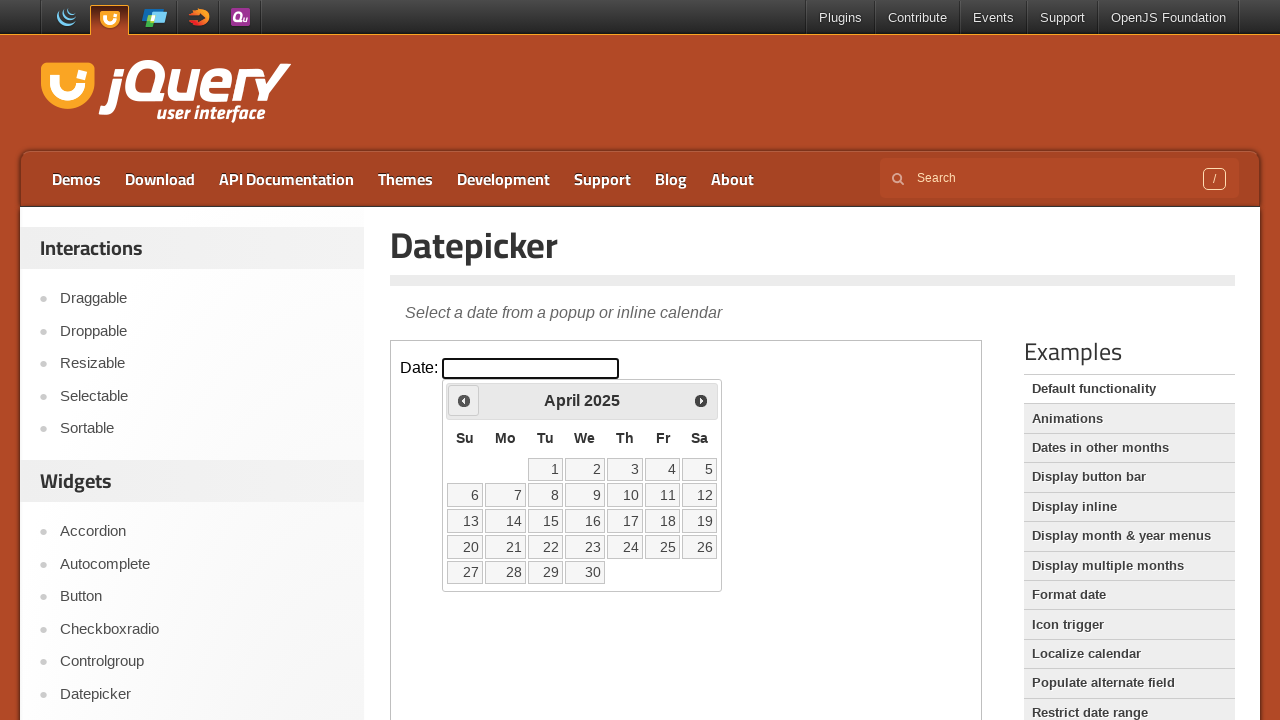

Checked current year: 2025
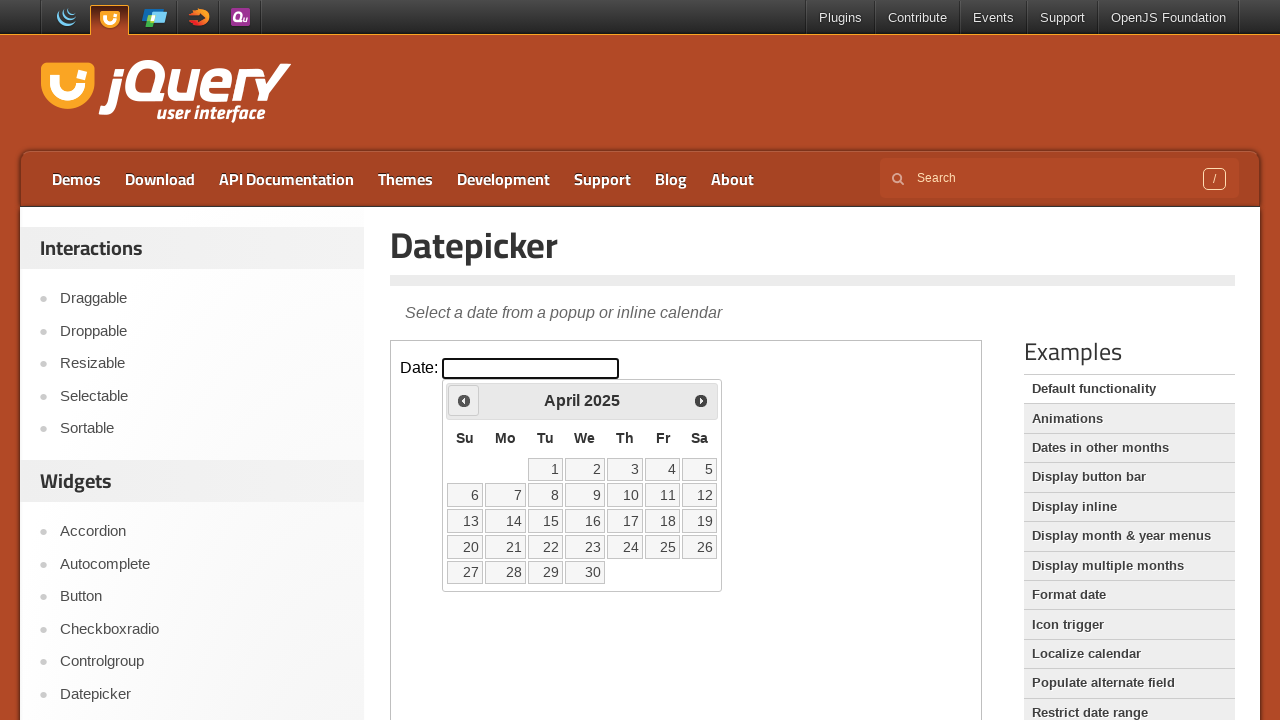

Clicked previous button to navigate to earlier year at (464, 400) on iframe.demo-frame >> internal:control=enter-frame >> .ui-datepicker-prev
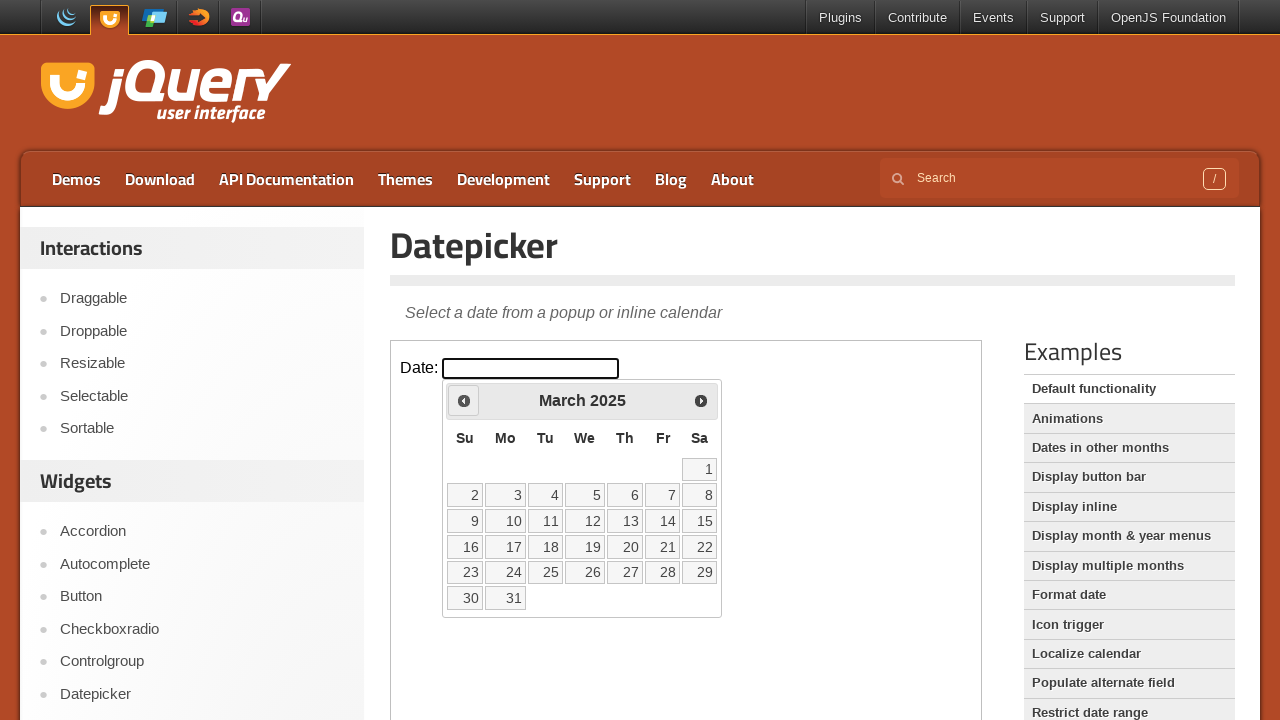

Waited for calendar animation (300ms)
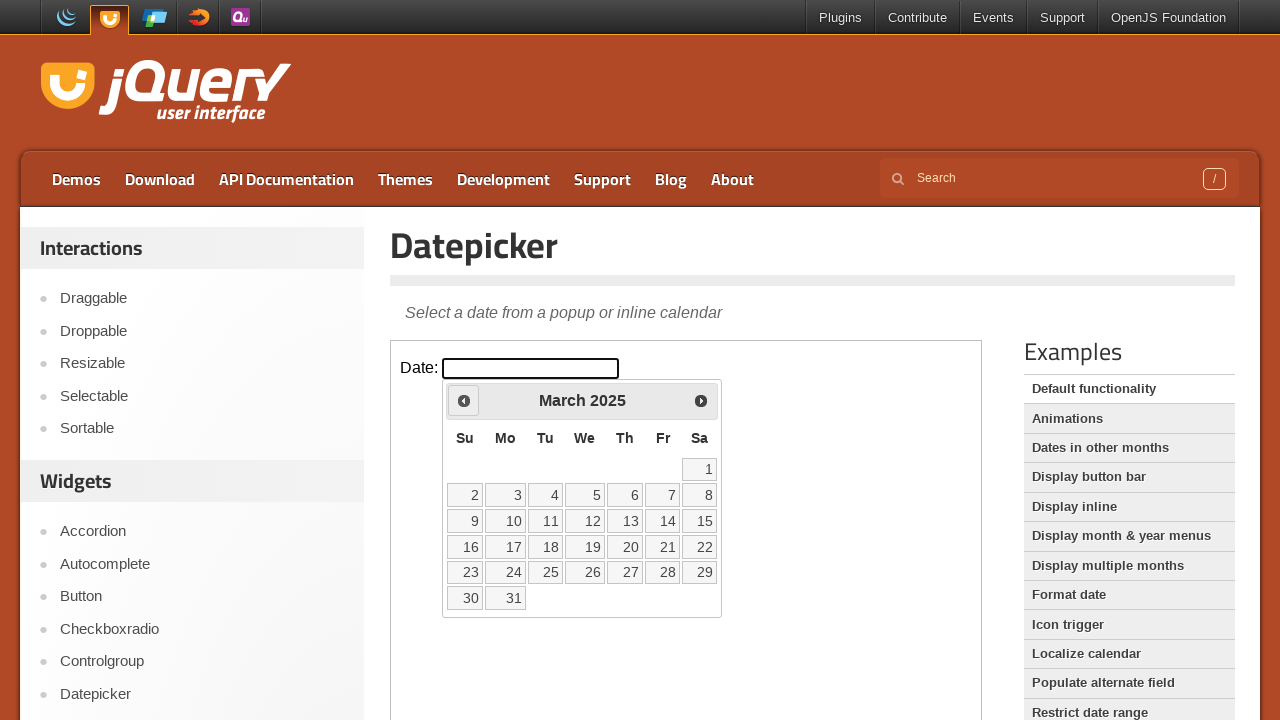

Checked current year: 2025
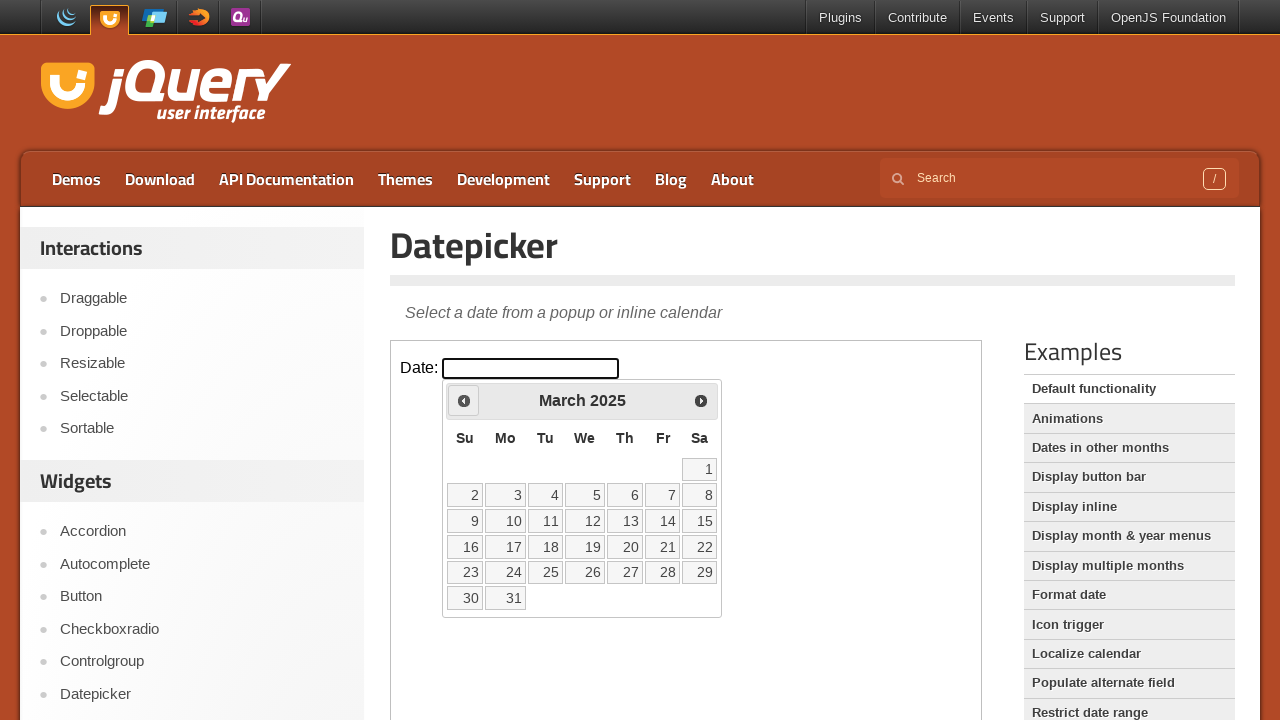

Clicked previous button to navigate to earlier year at (464, 400) on iframe.demo-frame >> internal:control=enter-frame >> .ui-datepicker-prev
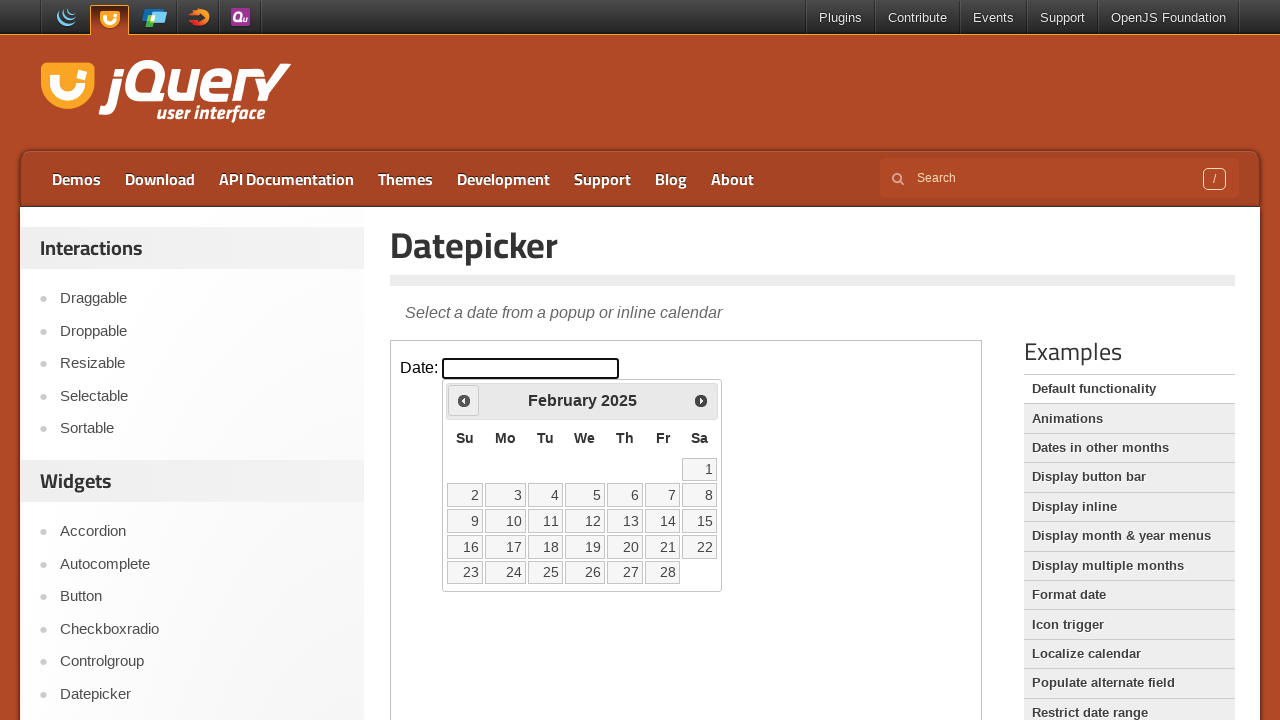

Waited for calendar animation (300ms)
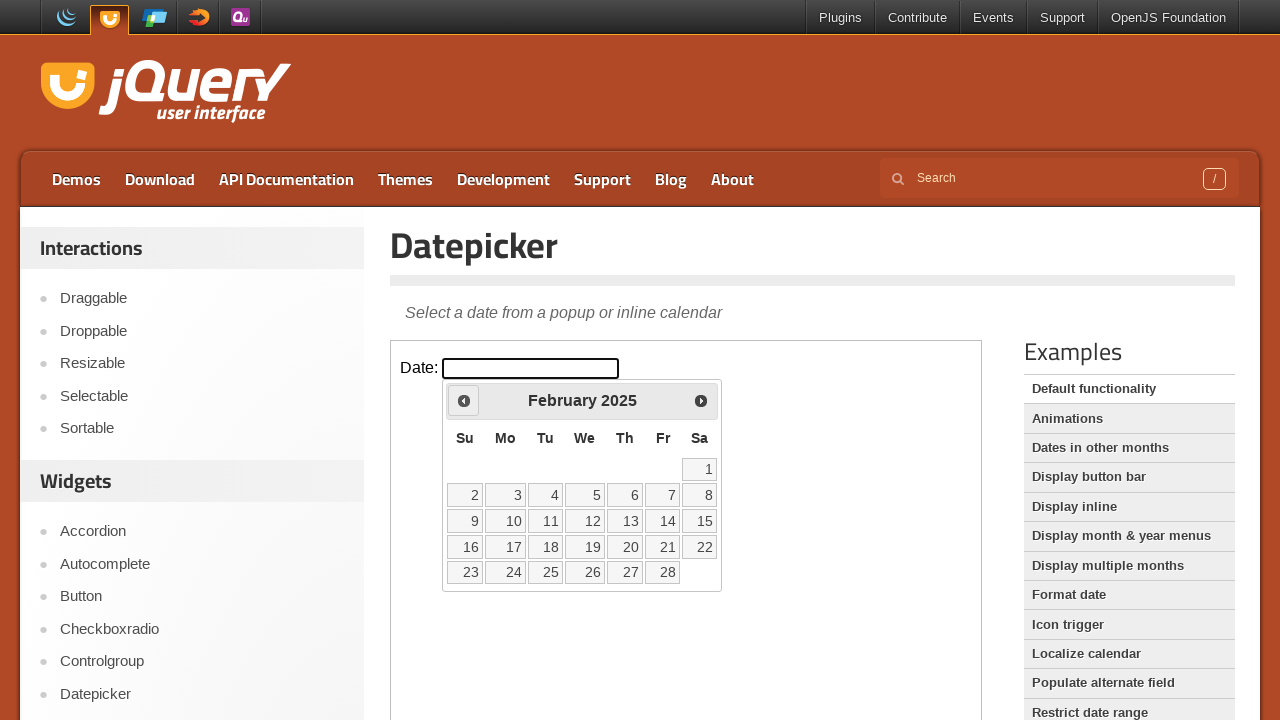

Checked current year: 2025
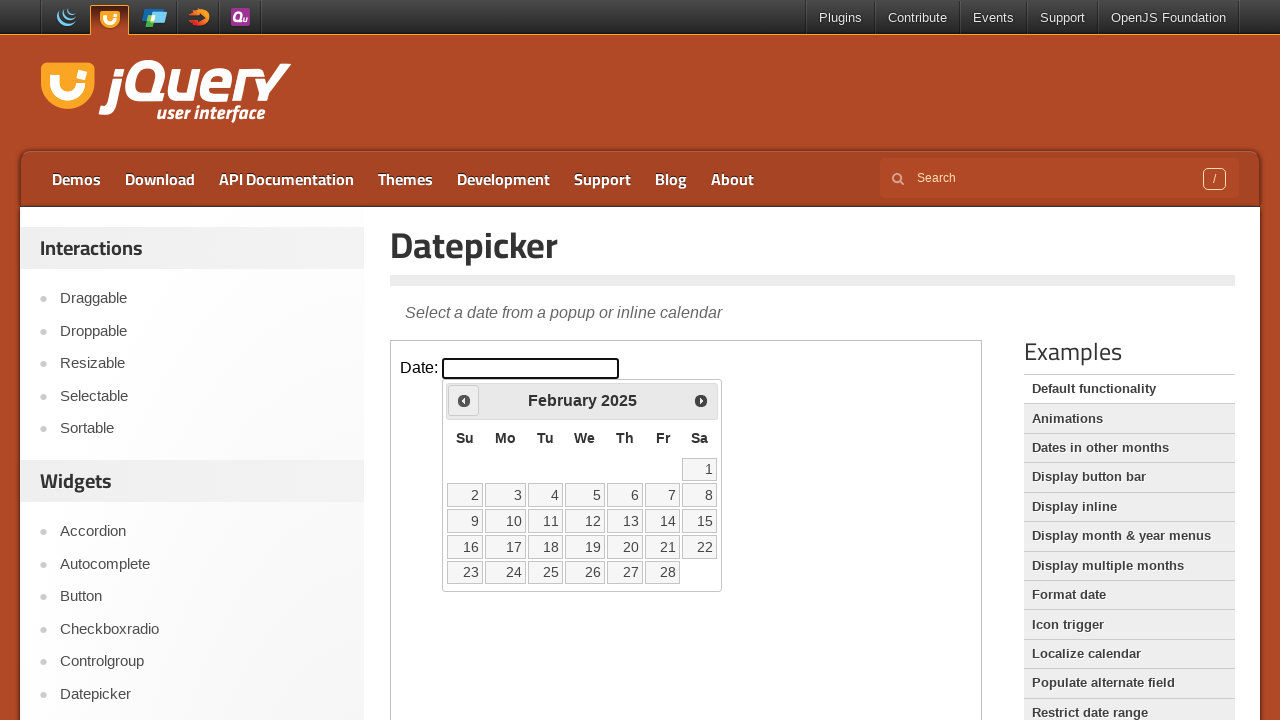

Clicked previous button to navigate to earlier year at (464, 400) on iframe.demo-frame >> internal:control=enter-frame >> .ui-datepicker-prev
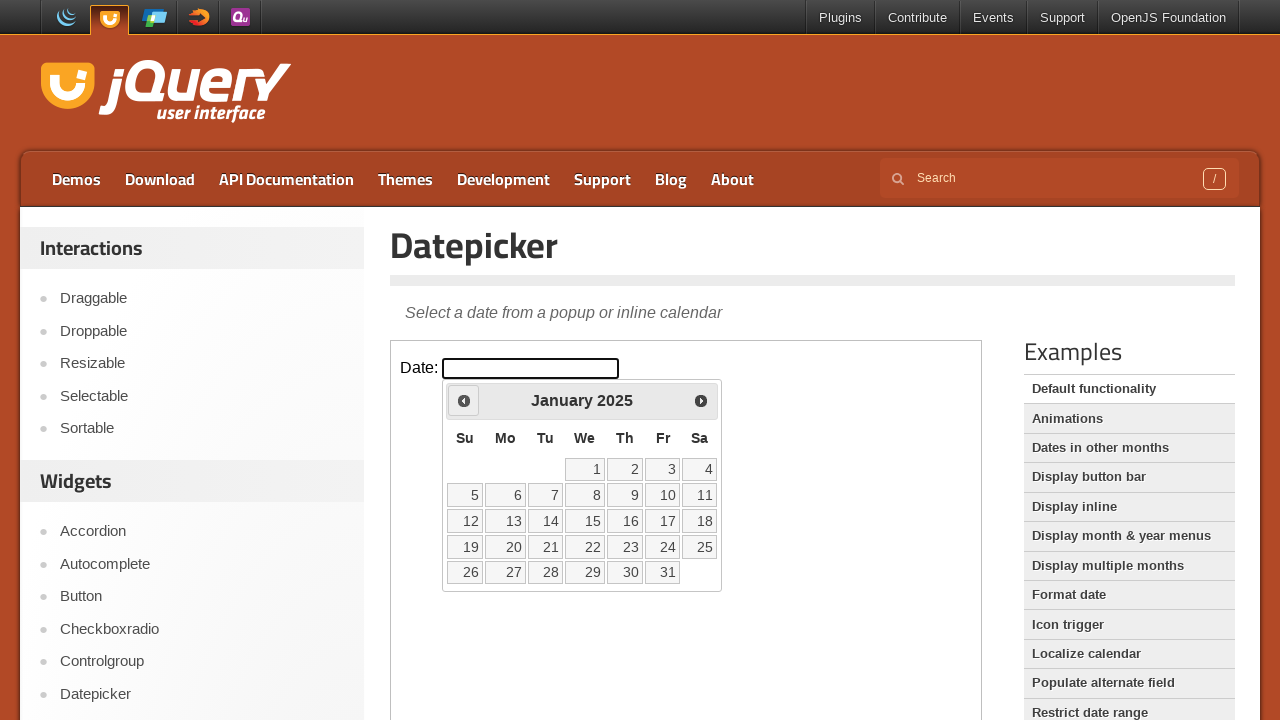

Waited for calendar animation (300ms)
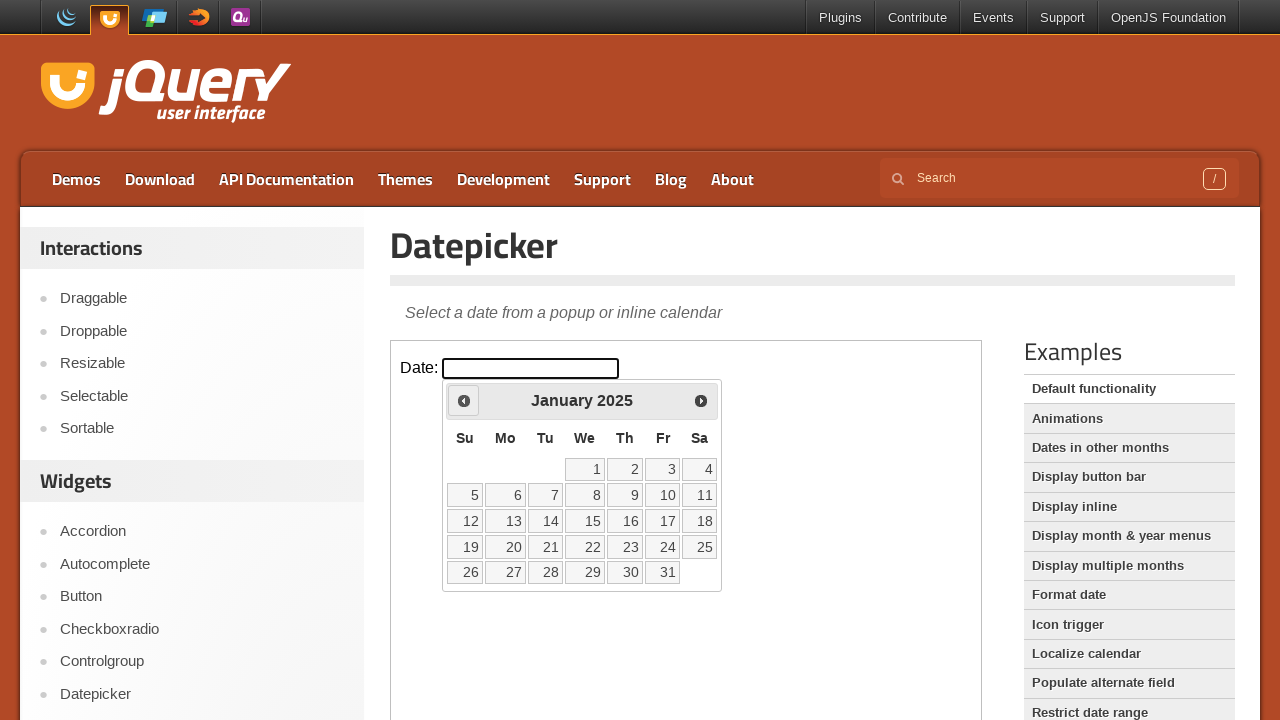

Checked current year: 2025
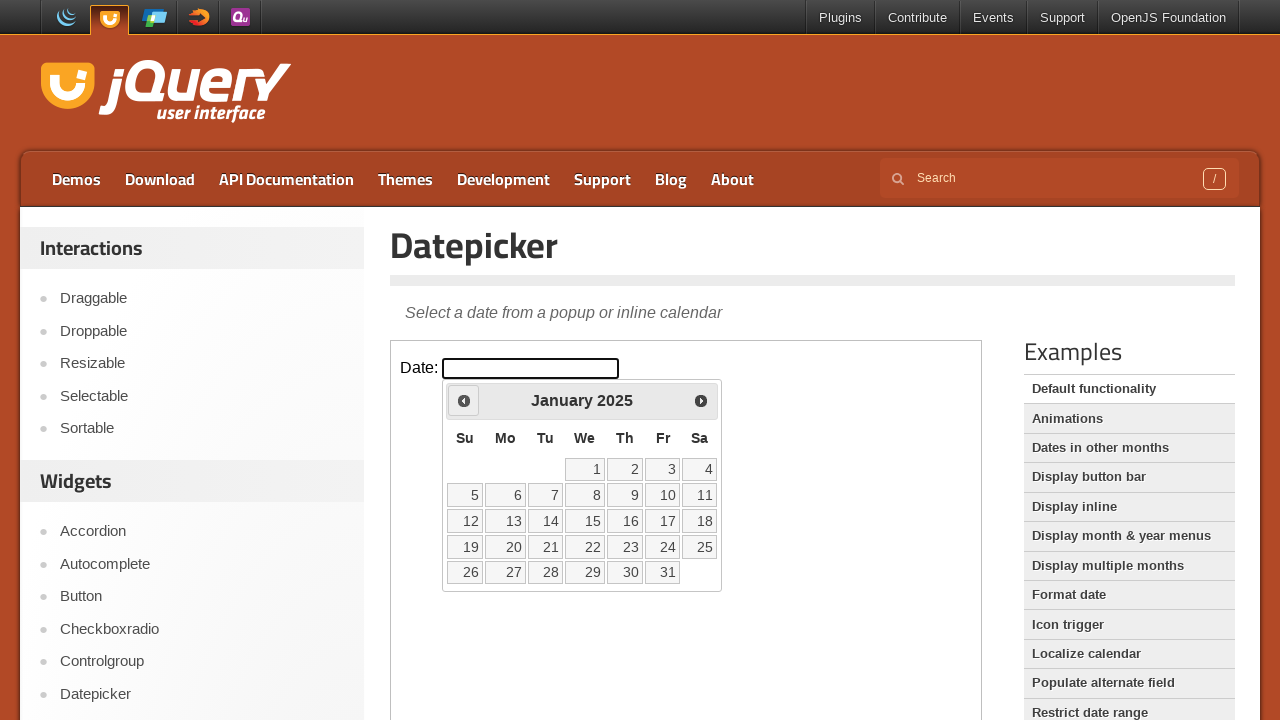

Clicked previous button to navigate to earlier year at (464, 400) on iframe.demo-frame >> internal:control=enter-frame >> .ui-datepicker-prev
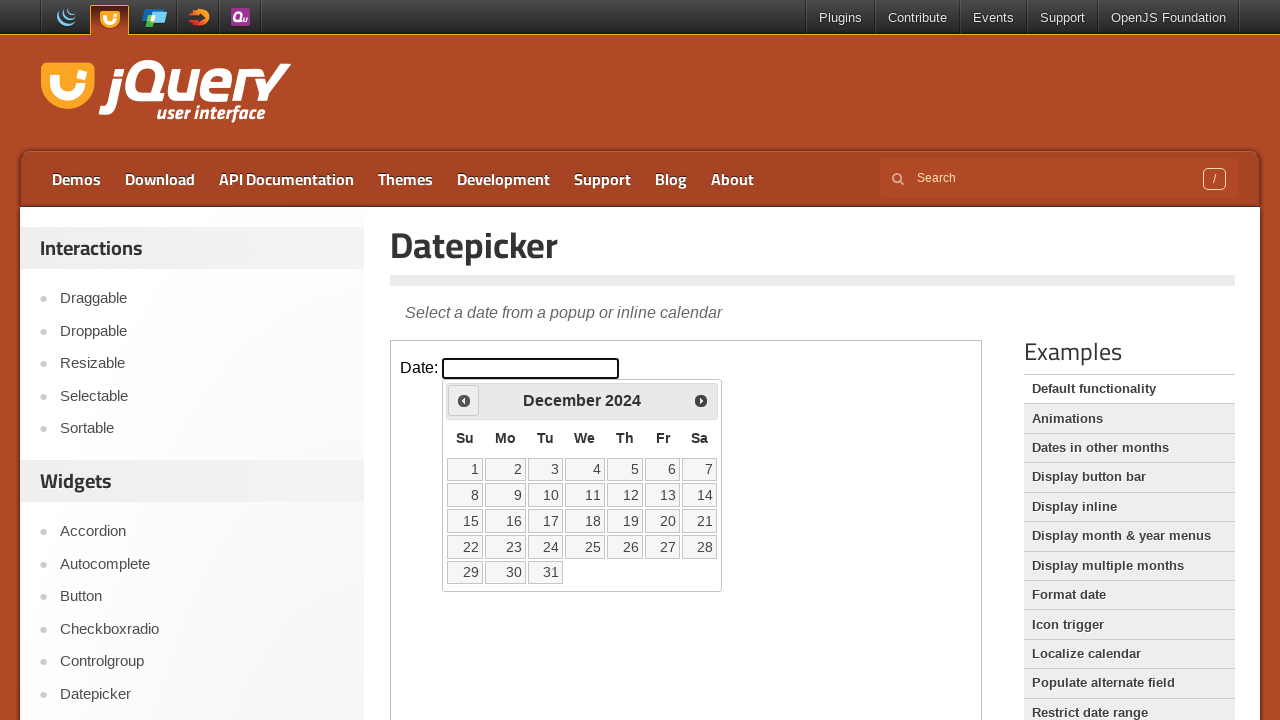

Waited for calendar animation (300ms)
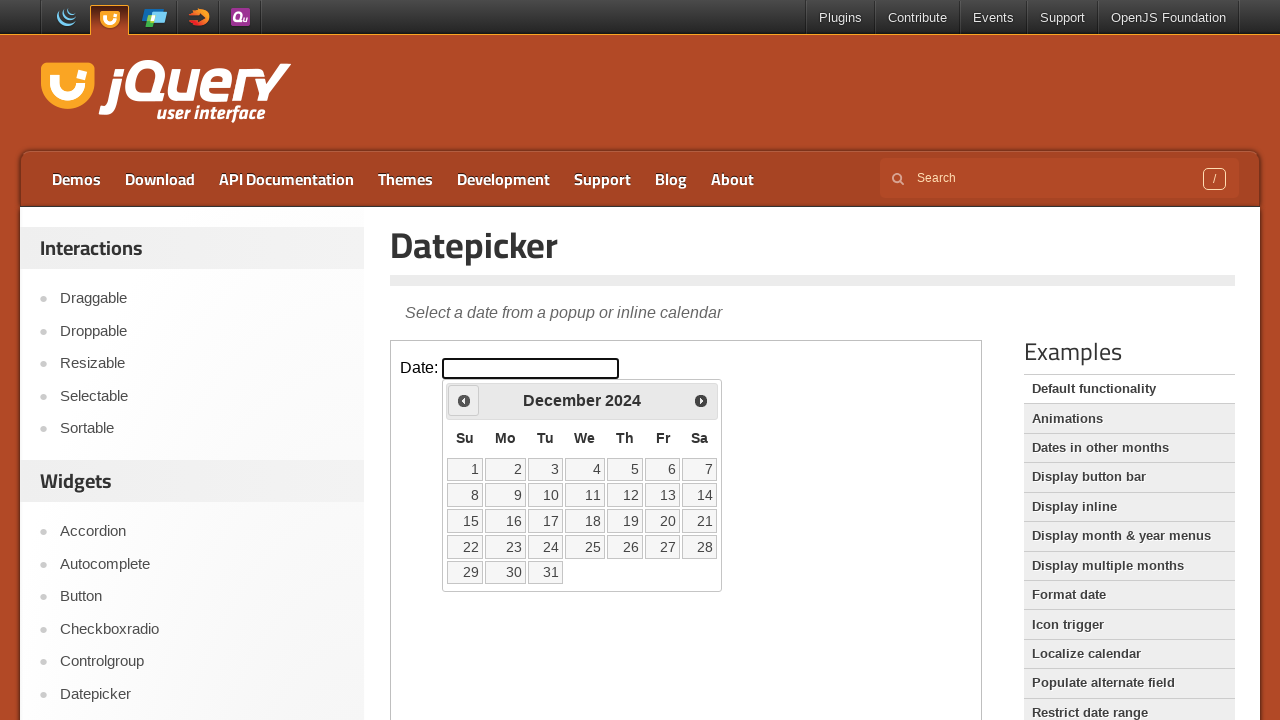

Checked current year: 2024
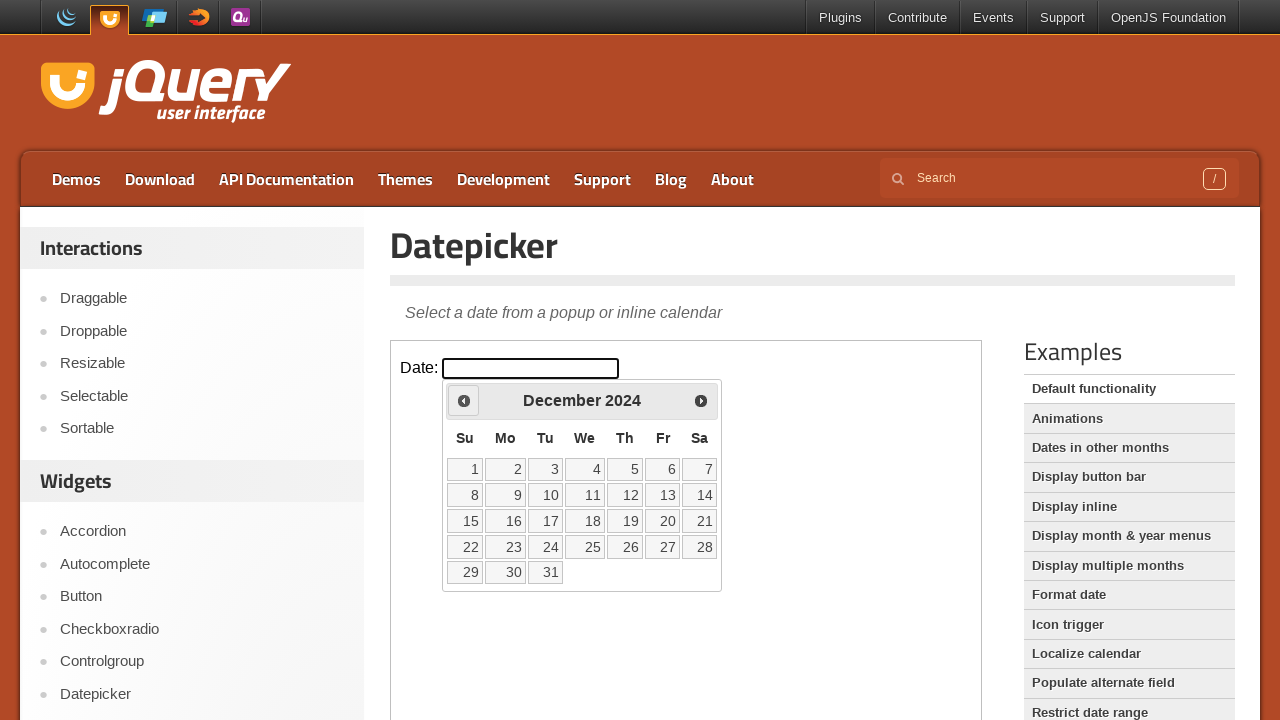

Clicked previous button to navigate to earlier year at (464, 400) on iframe.demo-frame >> internal:control=enter-frame >> .ui-datepicker-prev
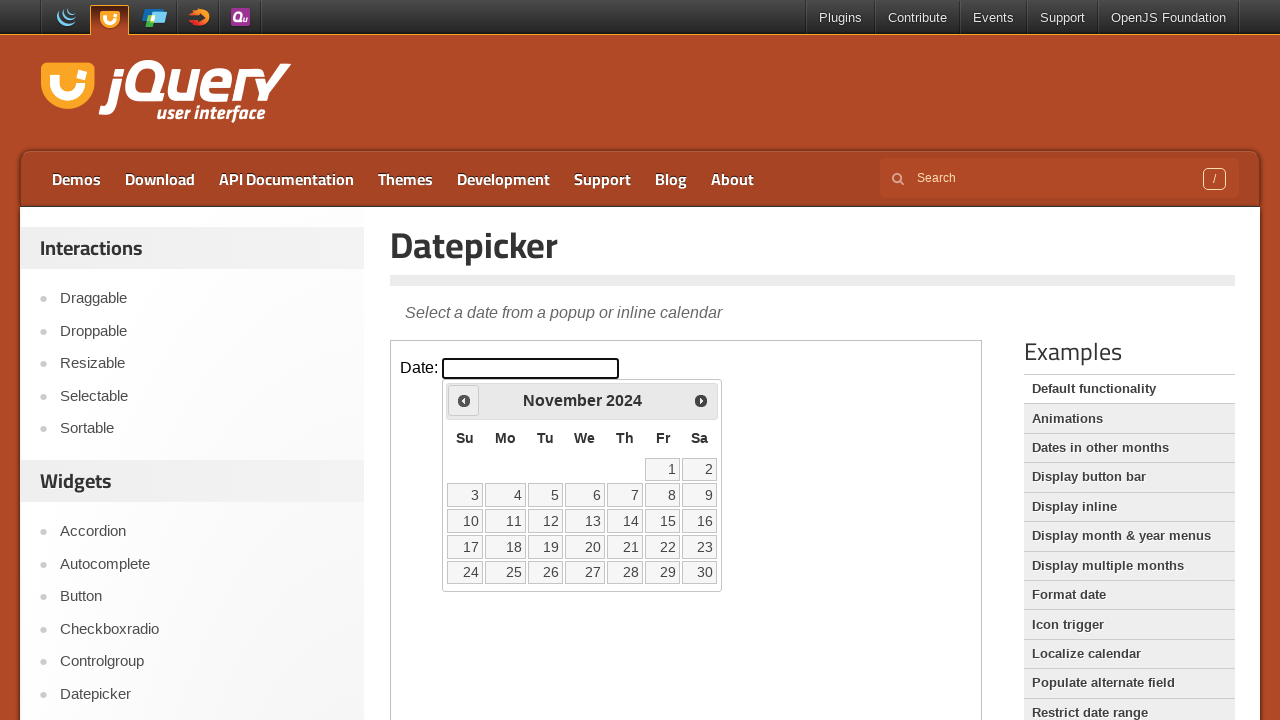

Waited for calendar animation (300ms)
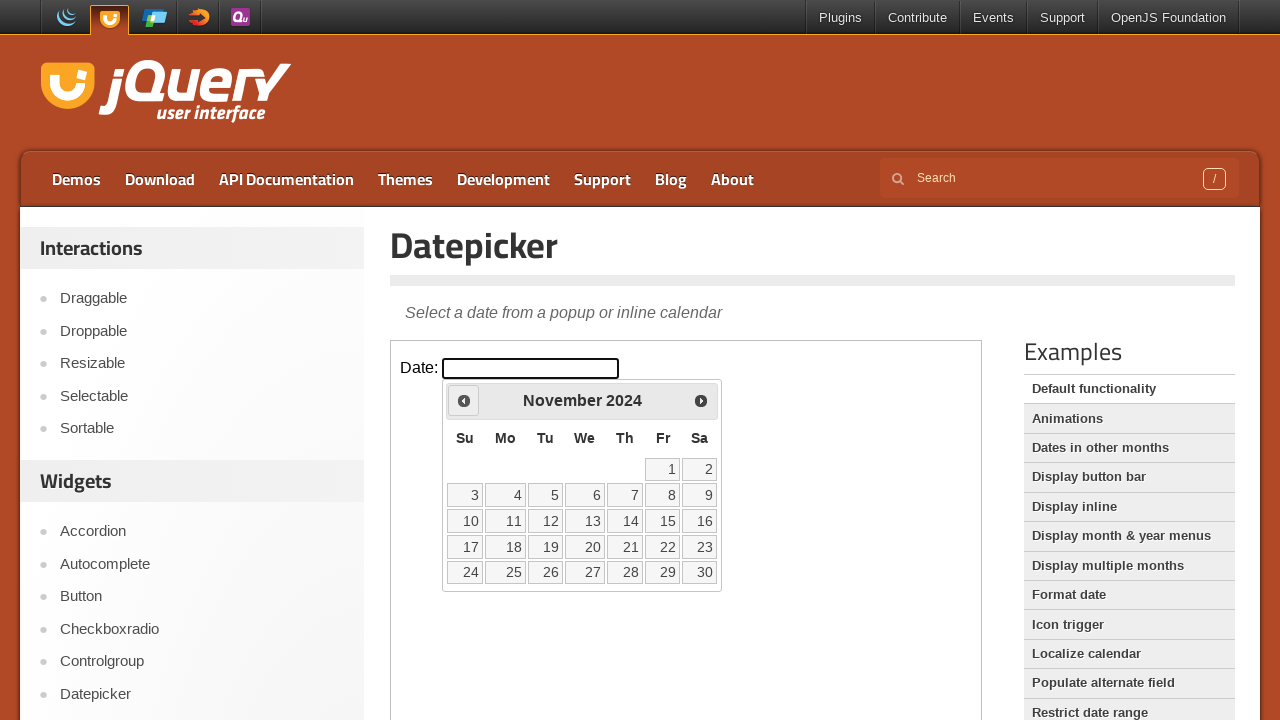

Checked current year: 2024
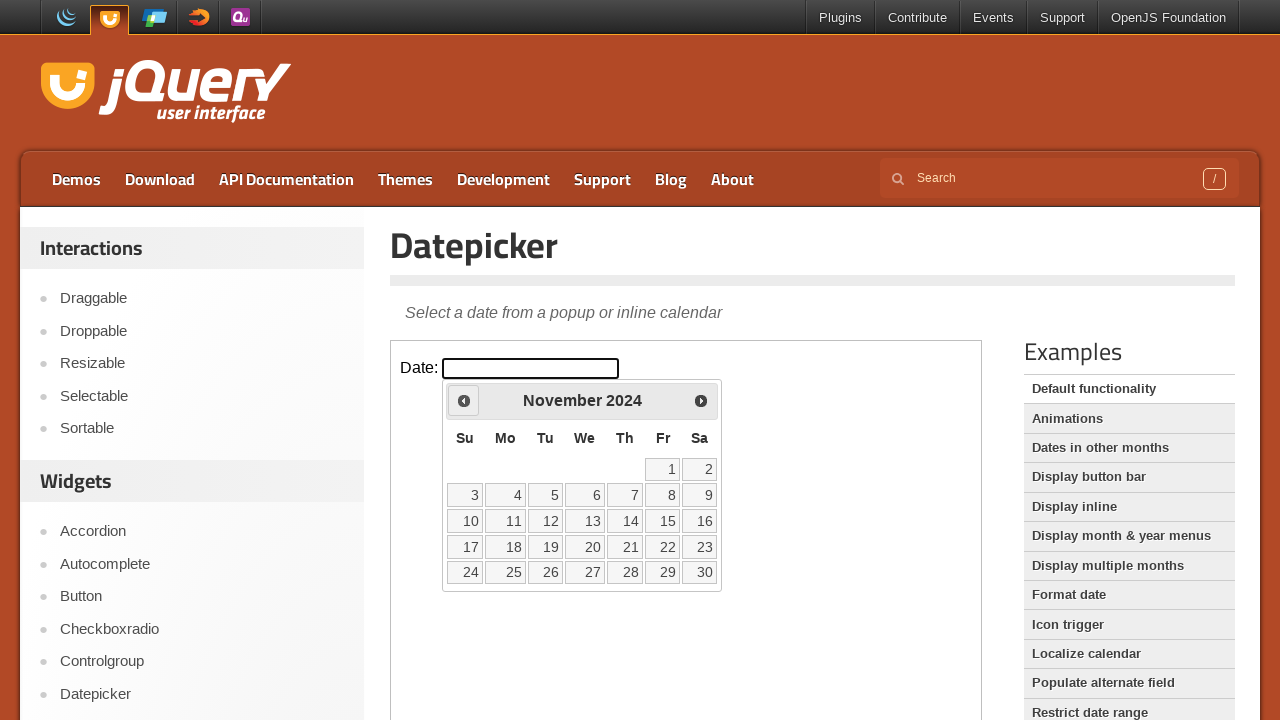

Clicked previous button to navigate to earlier year at (464, 400) on iframe.demo-frame >> internal:control=enter-frame >> .ui-datepicker-prev
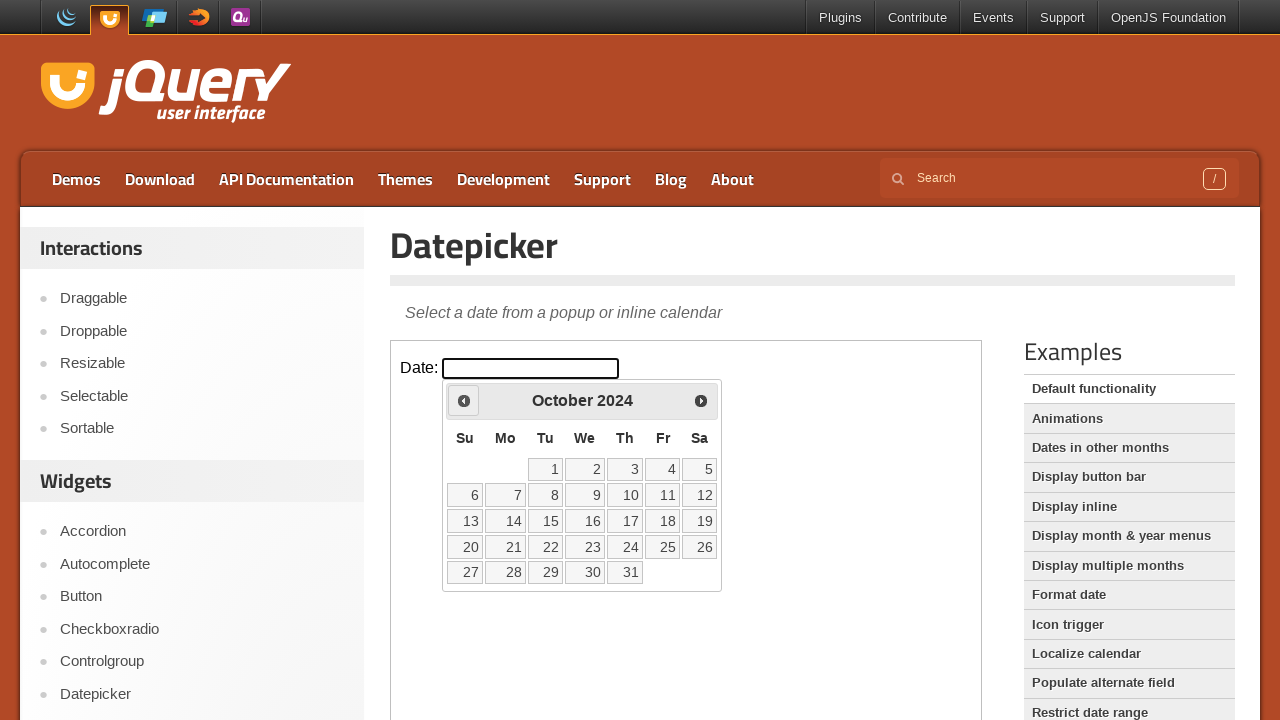

Waited for calendar animation (300ms)
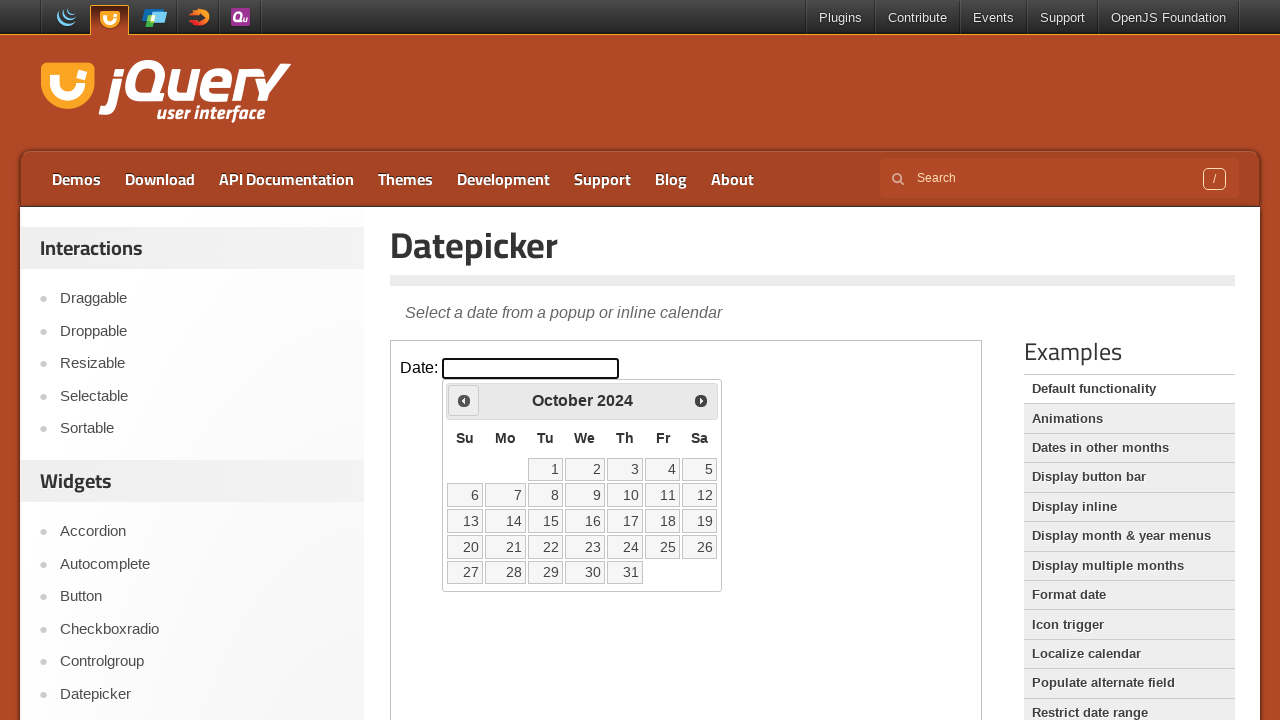

Checked current year: 2024
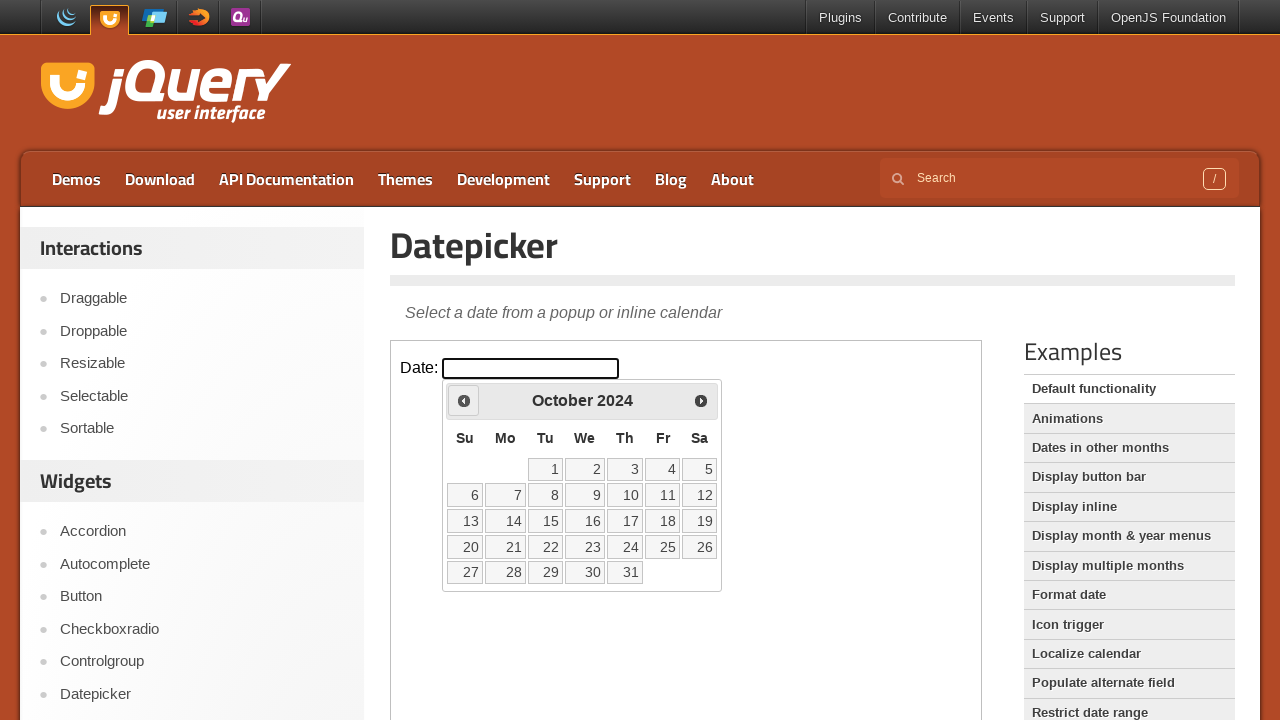

Clicked previous button to navigate to earlier year at (464, 400) on iframe.demo-frame >> internal:control=enter-frame >> .ui-datepicker-prev
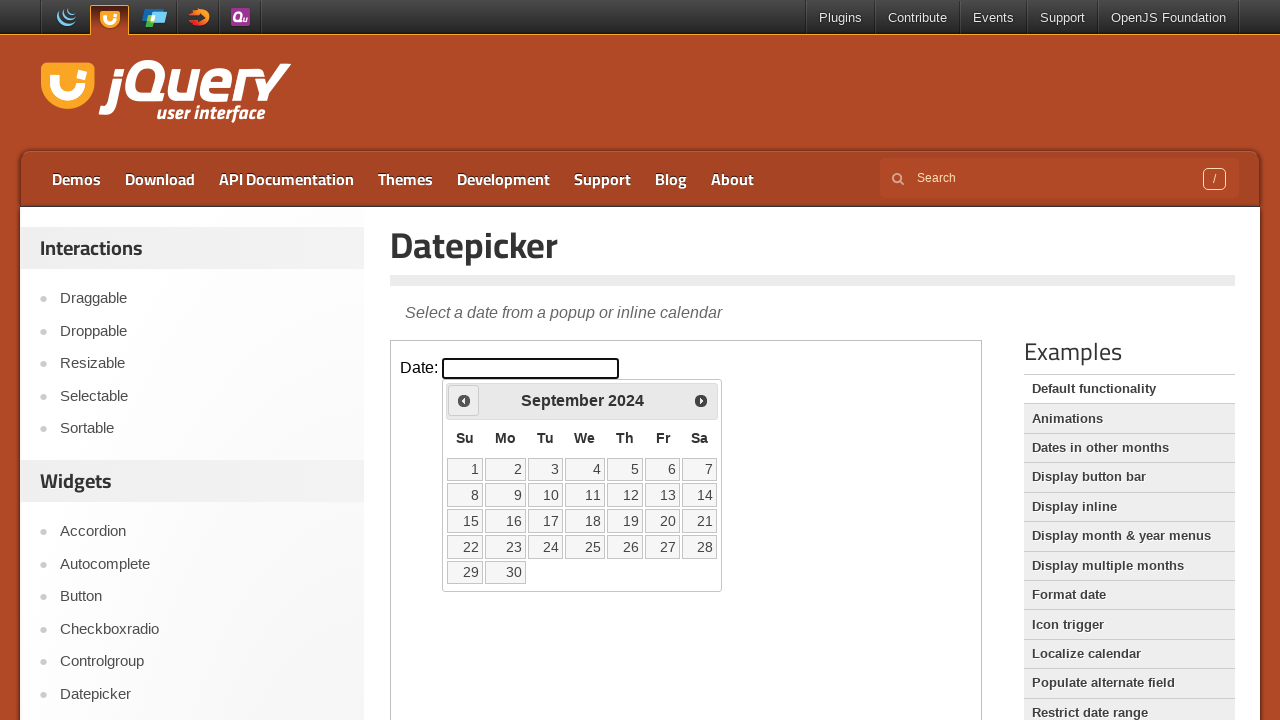

Waited for calendar animation (300ms)
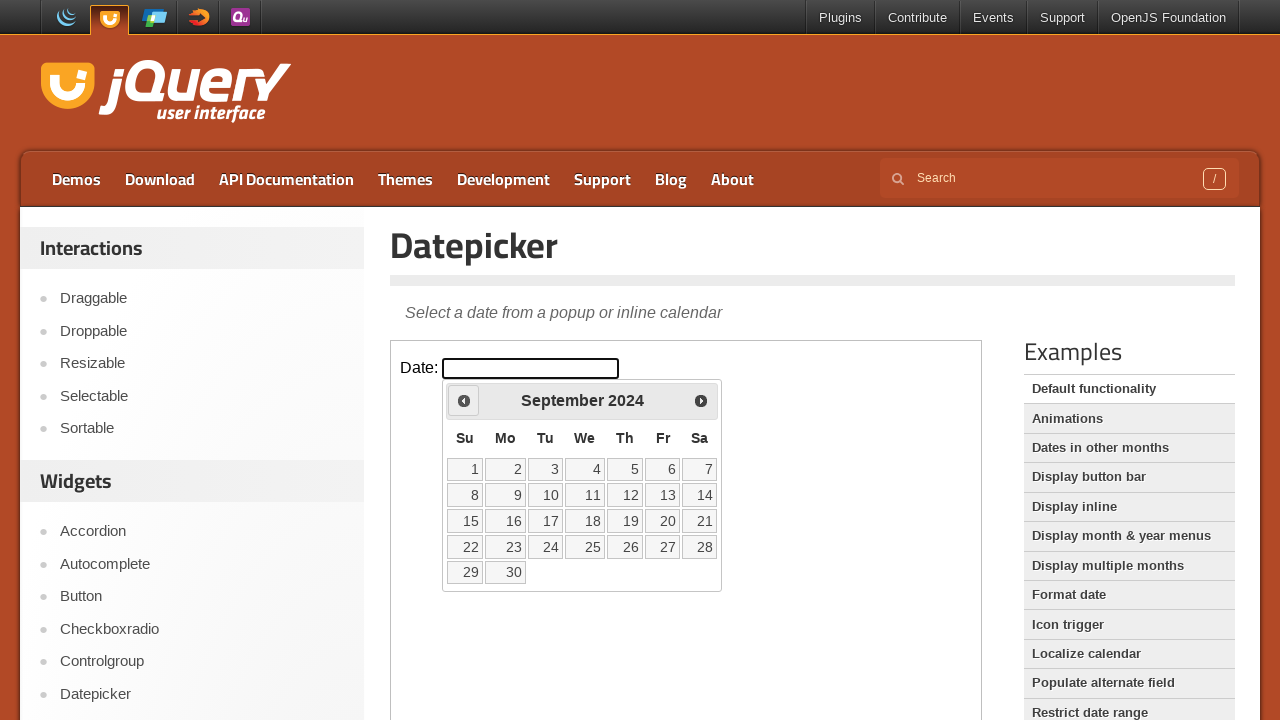

Checked current year: 2024
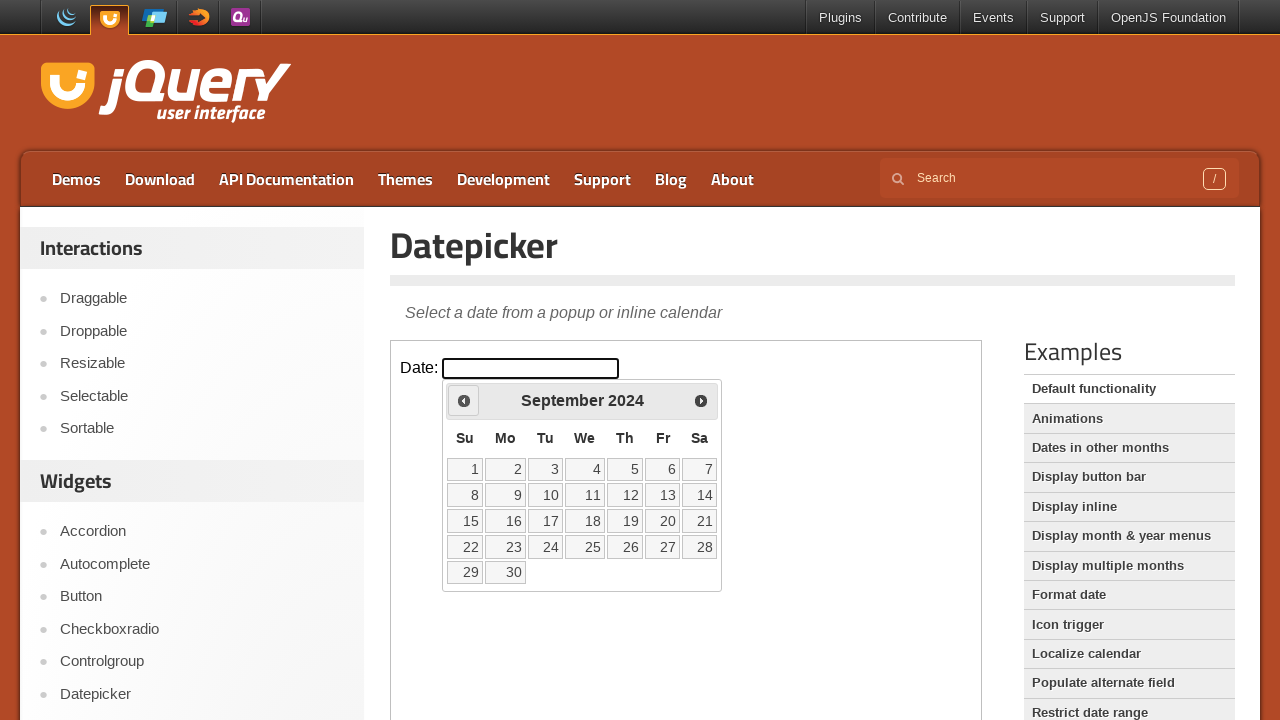

Clicked previous button to navigate to earlier year at (464, 400) on iframe.demo-frame >> internal:control=enter-frame >> .ui-datepicker-prev
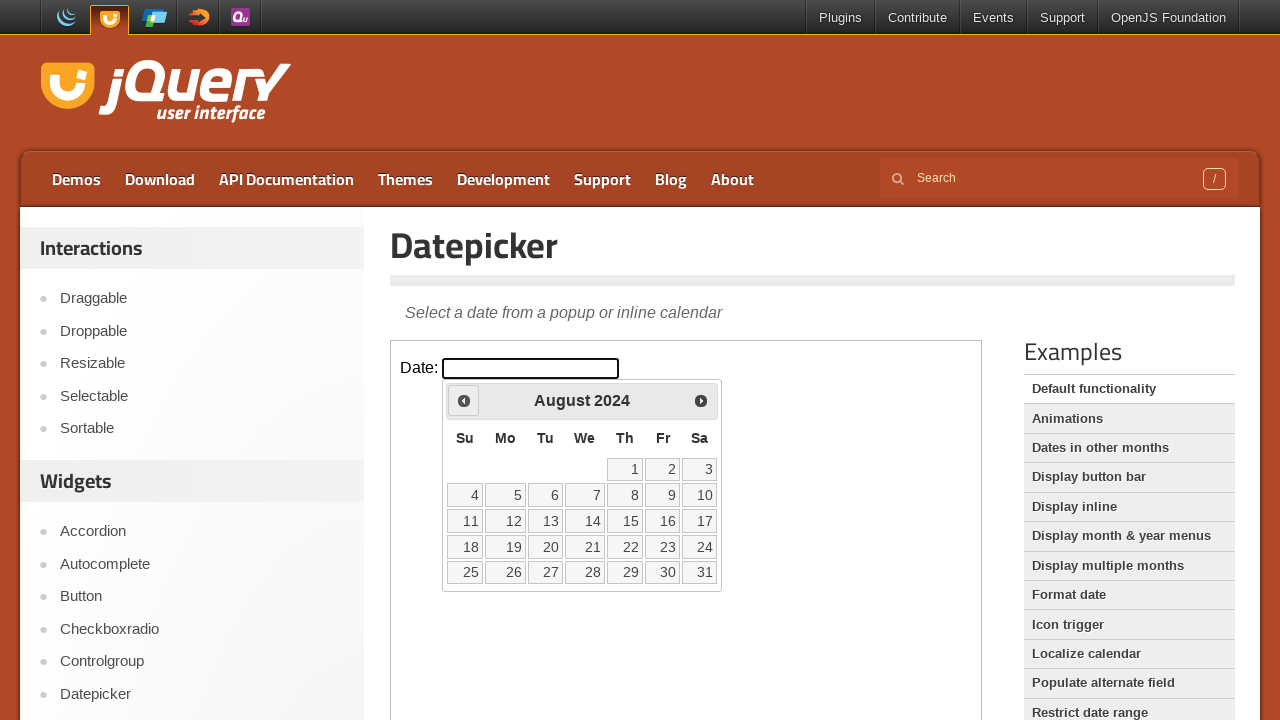

Waited for calendar animation (300ms)
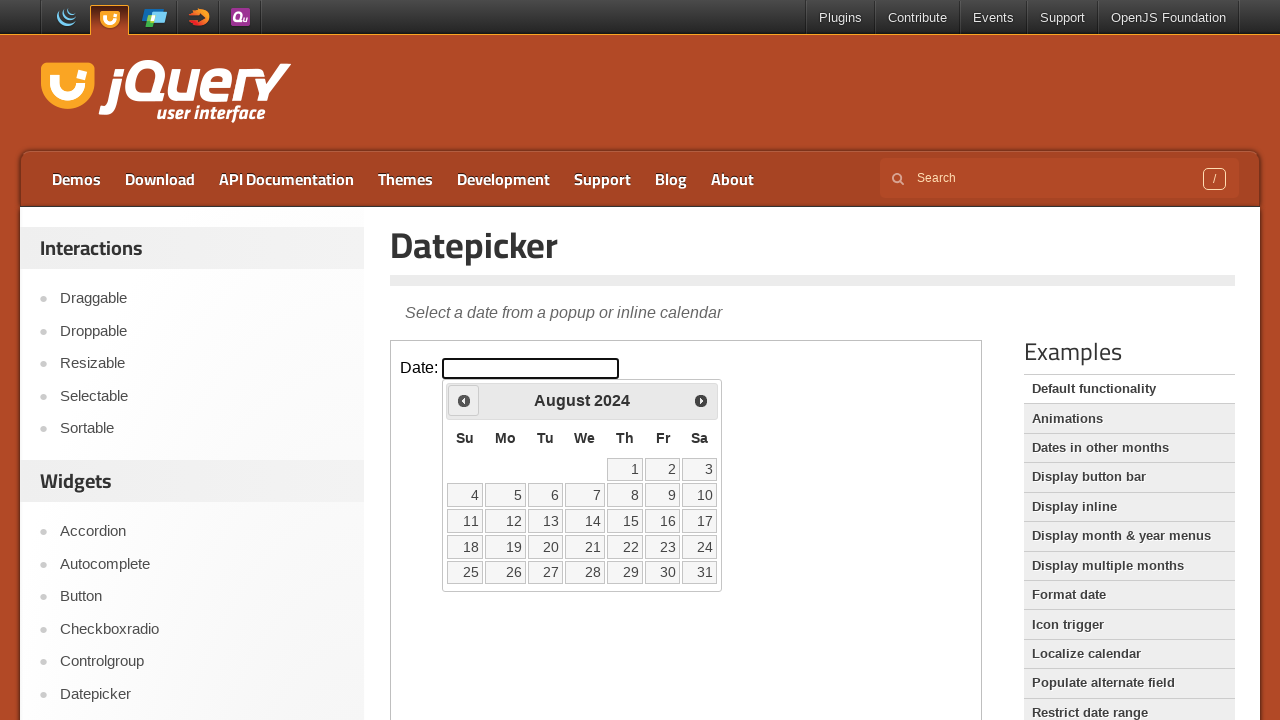

Checked current year: 2024
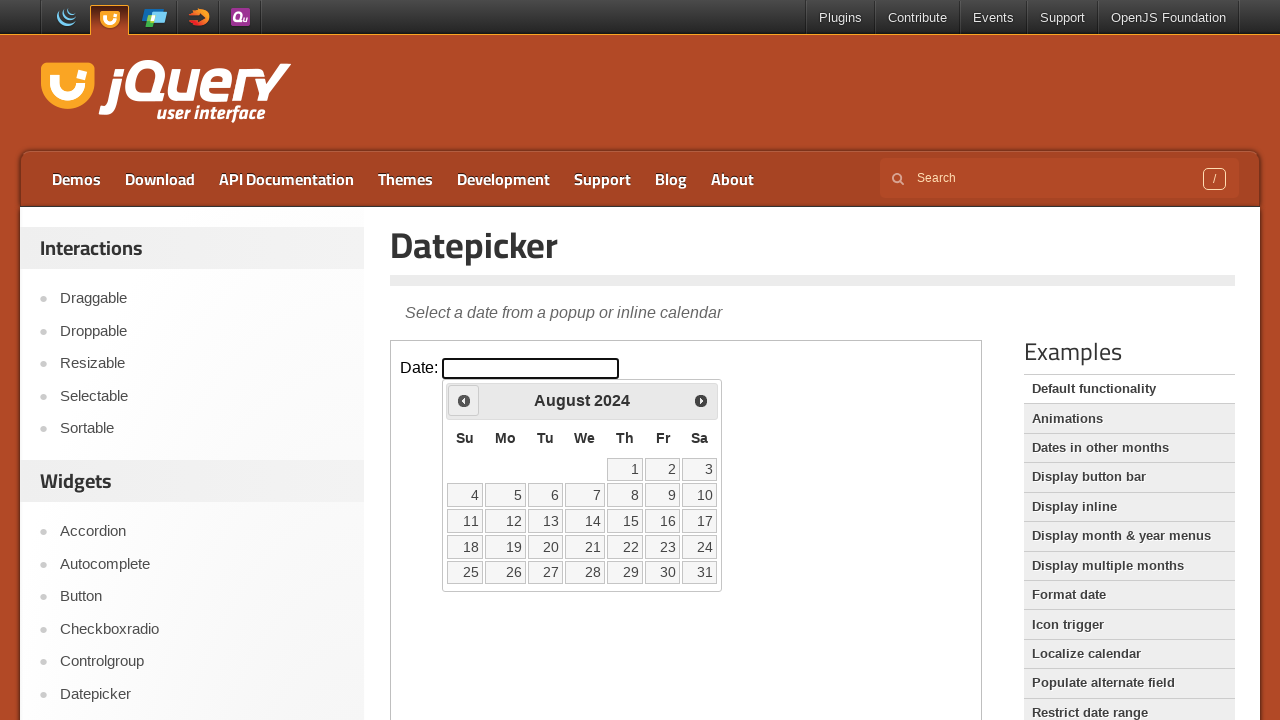

Clicked previous button to navigate to earlier year at (464, 400) on iframe.demo-frame >> internal:control=enter-frame >> .ui-datepicker-prev
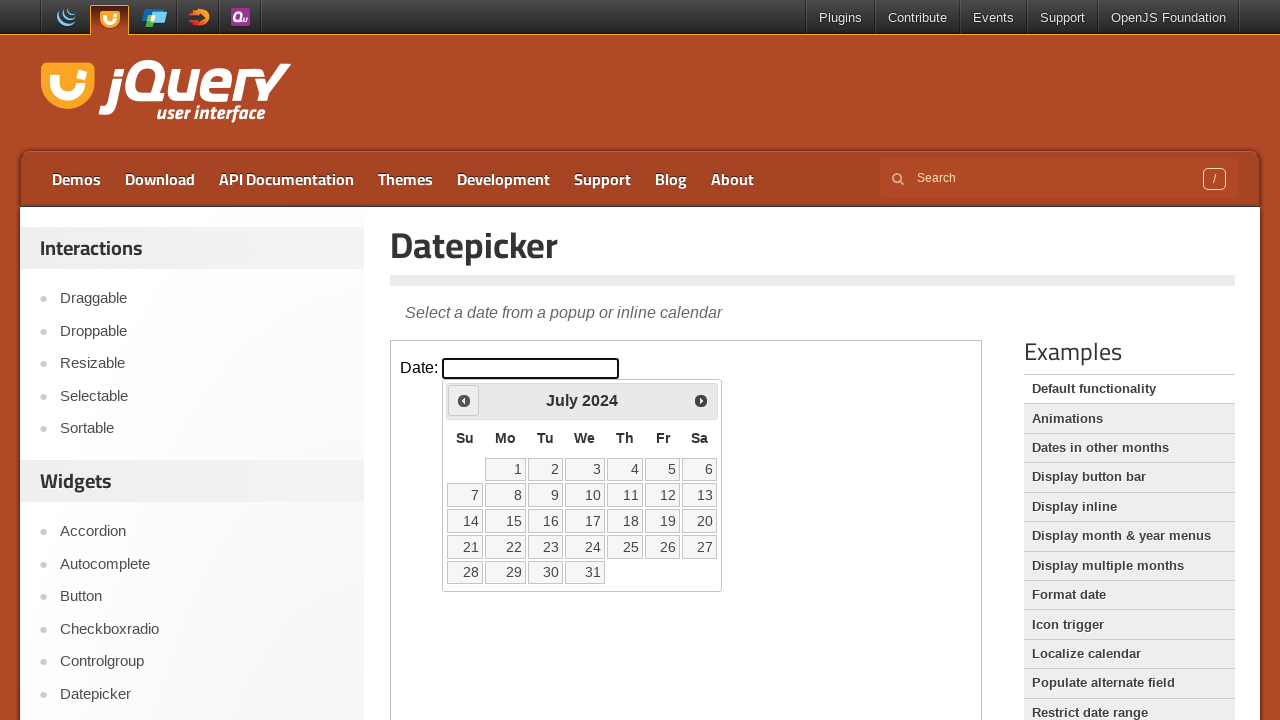

Waited for calendar animation (300ms)
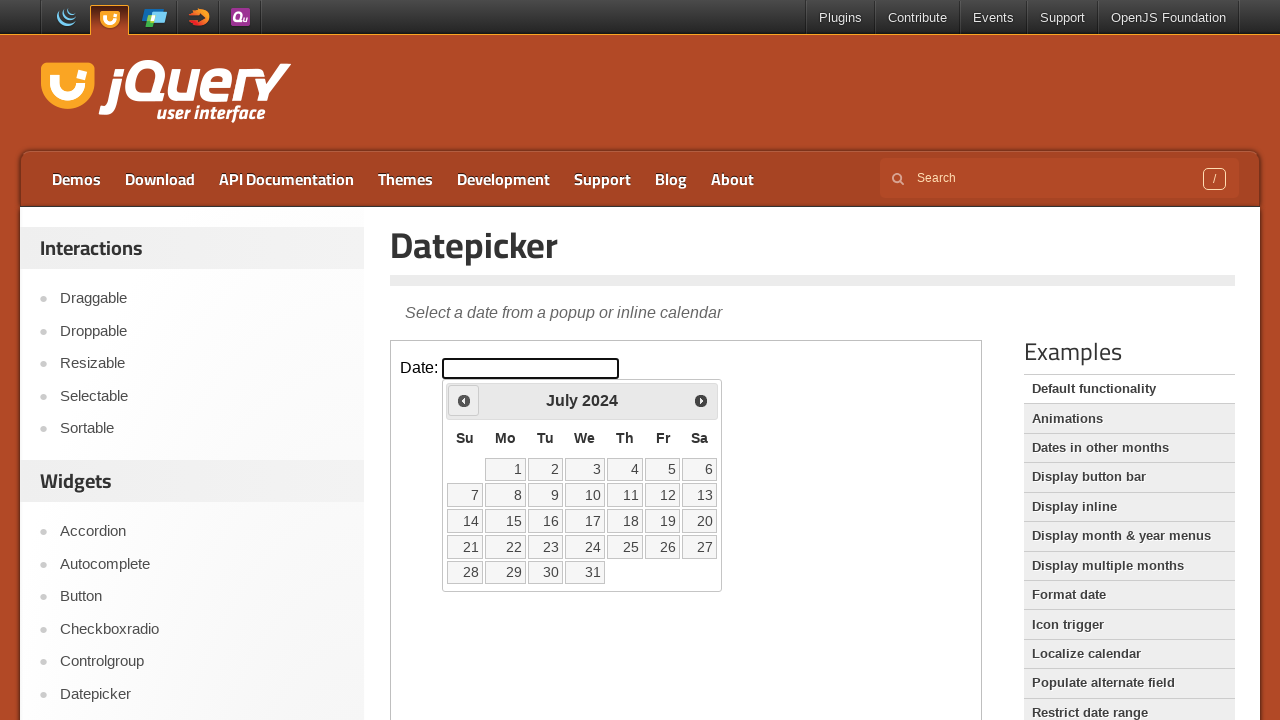

Checked current year: 2024
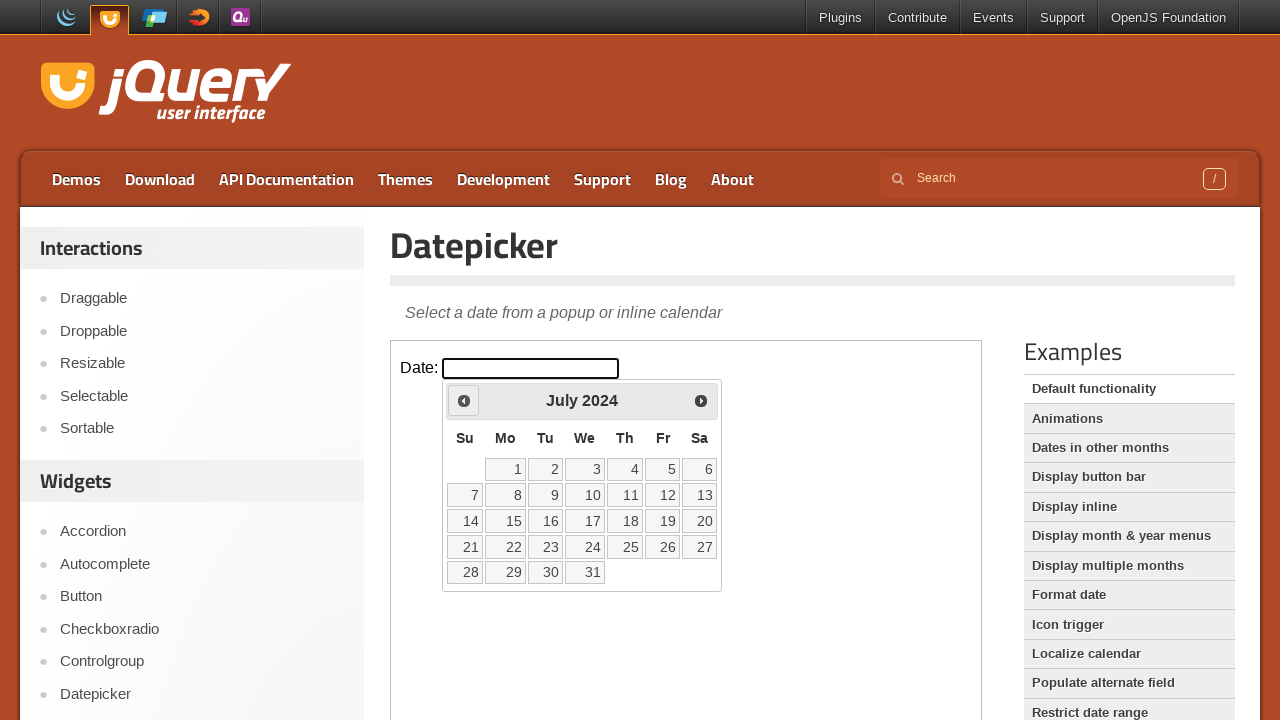

Clicked previous button to navigate to earlier year at (464, 400) on iframe.demo-frame >> internal:control=enter-frame >> .ui-datepicker-prev
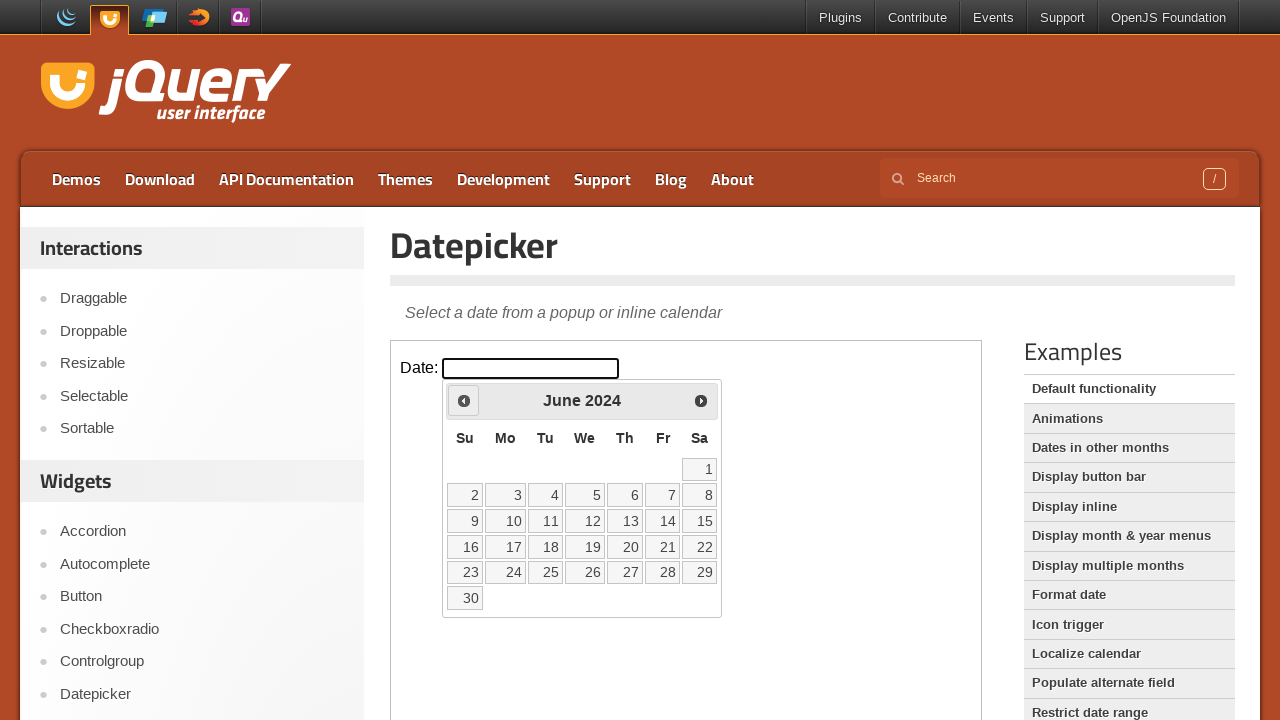

Waited for calendar animation (300ms)
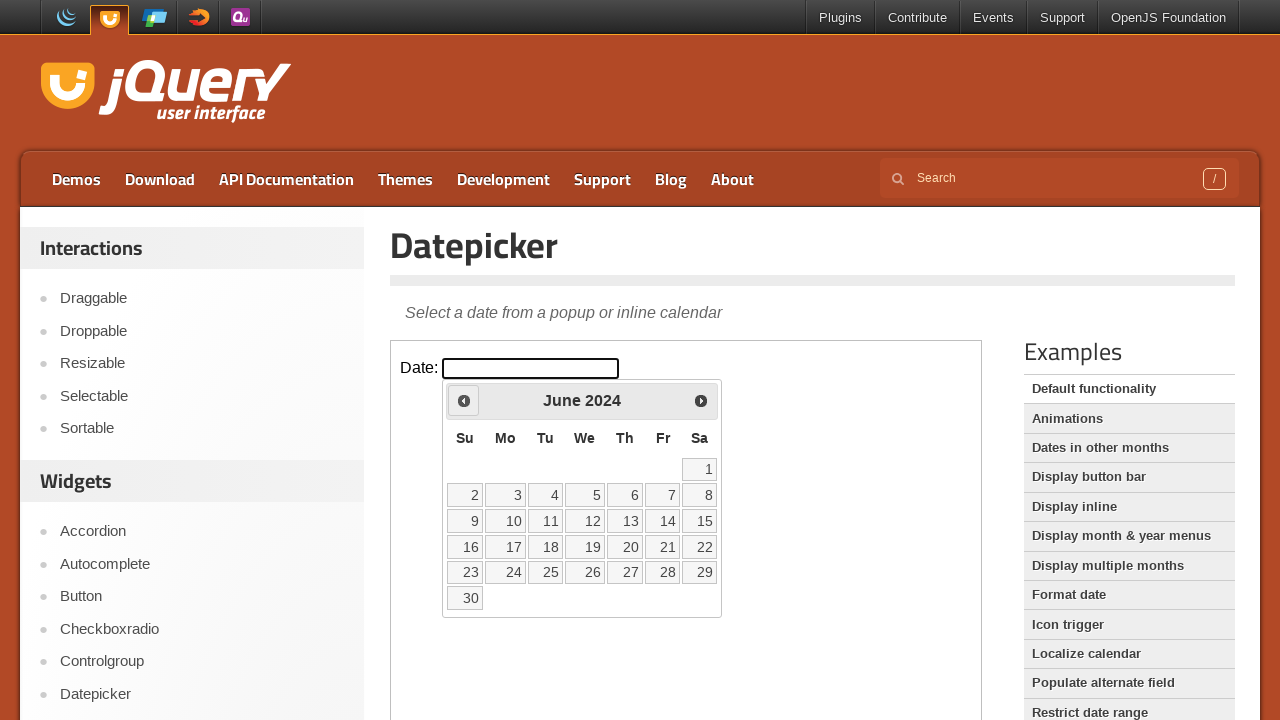

Checked current year: 2024
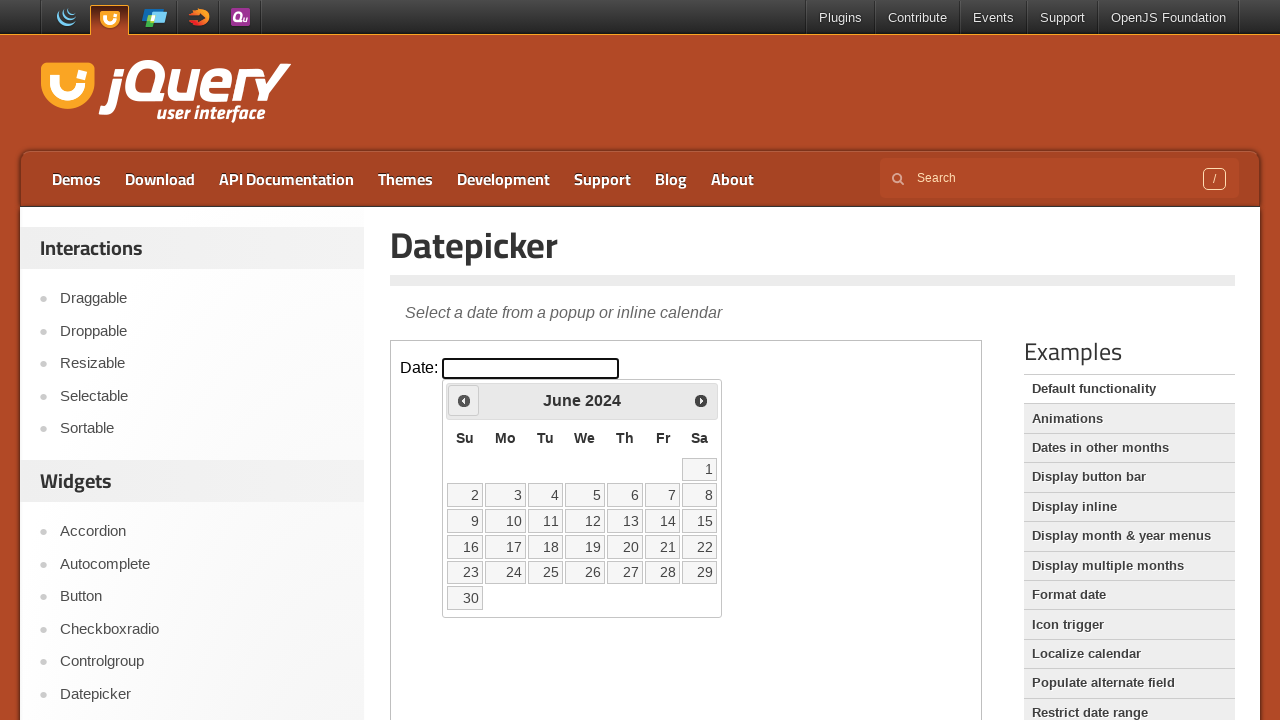

Clicked previous button to navigate to earlier year at (464, 400) on iframe.demo-frame >> internal:control=enter-frame >> .ui-datepicker-prev
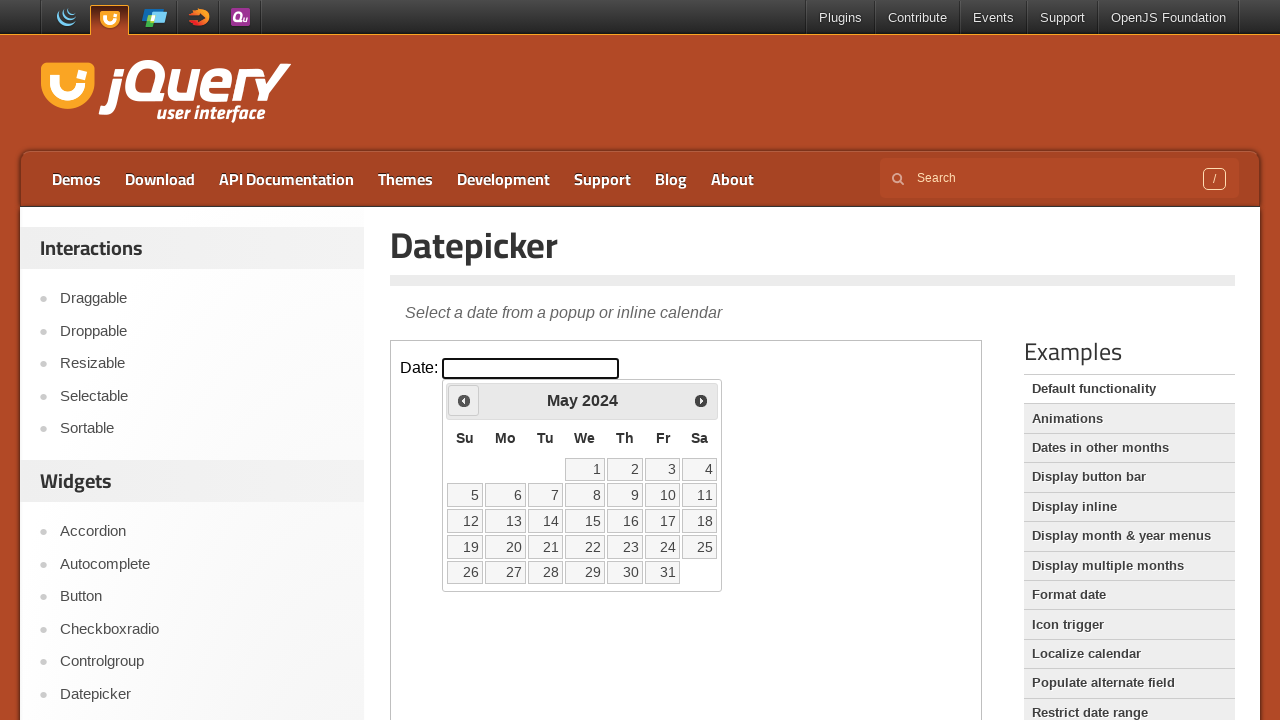

Waited for calendar animation (300ms)
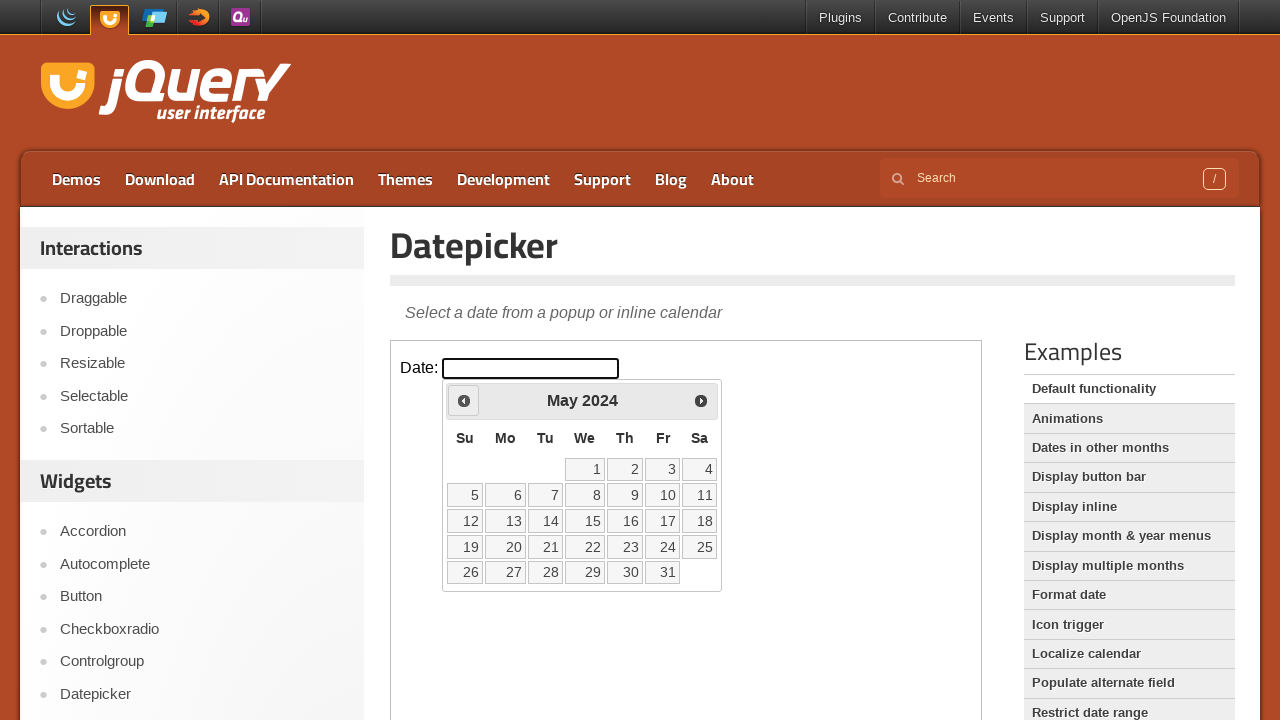

Checked current year: 2024
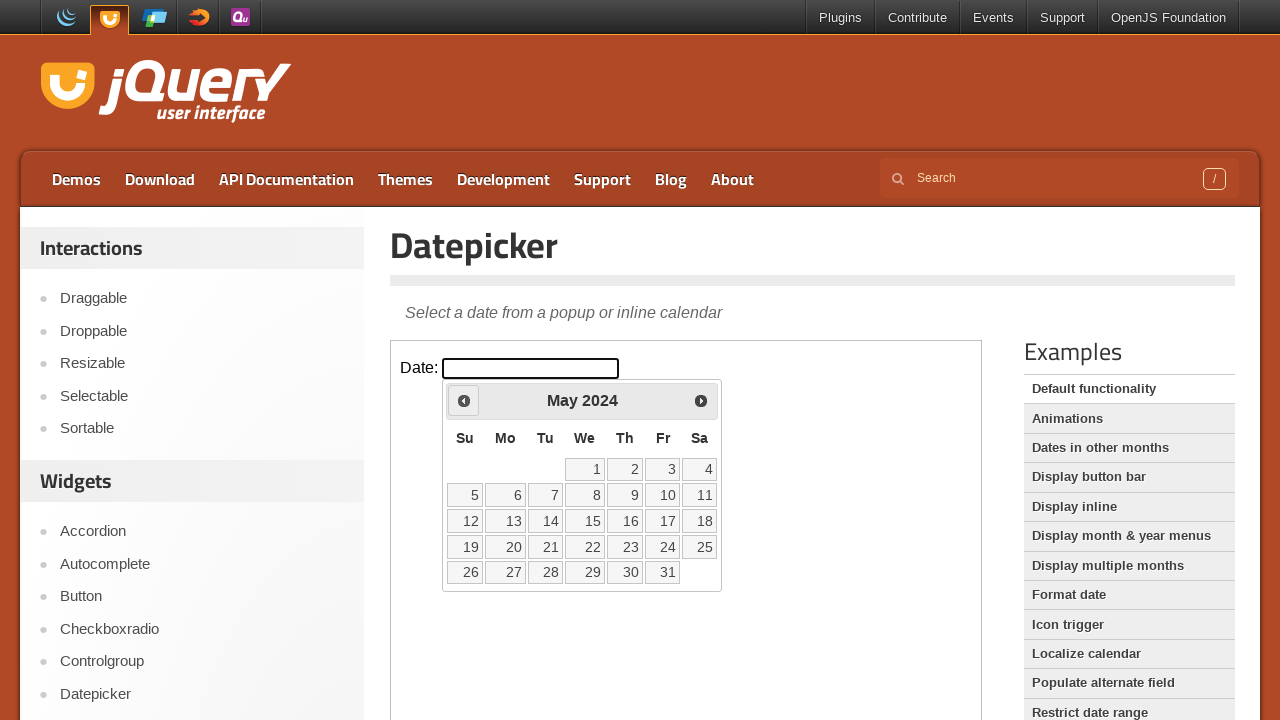

Clicked previous button to navigate to earlier year at (464, 400) on iframe.demo-frame >> internal:control=enter-frame >> .ui-datepicker-prev
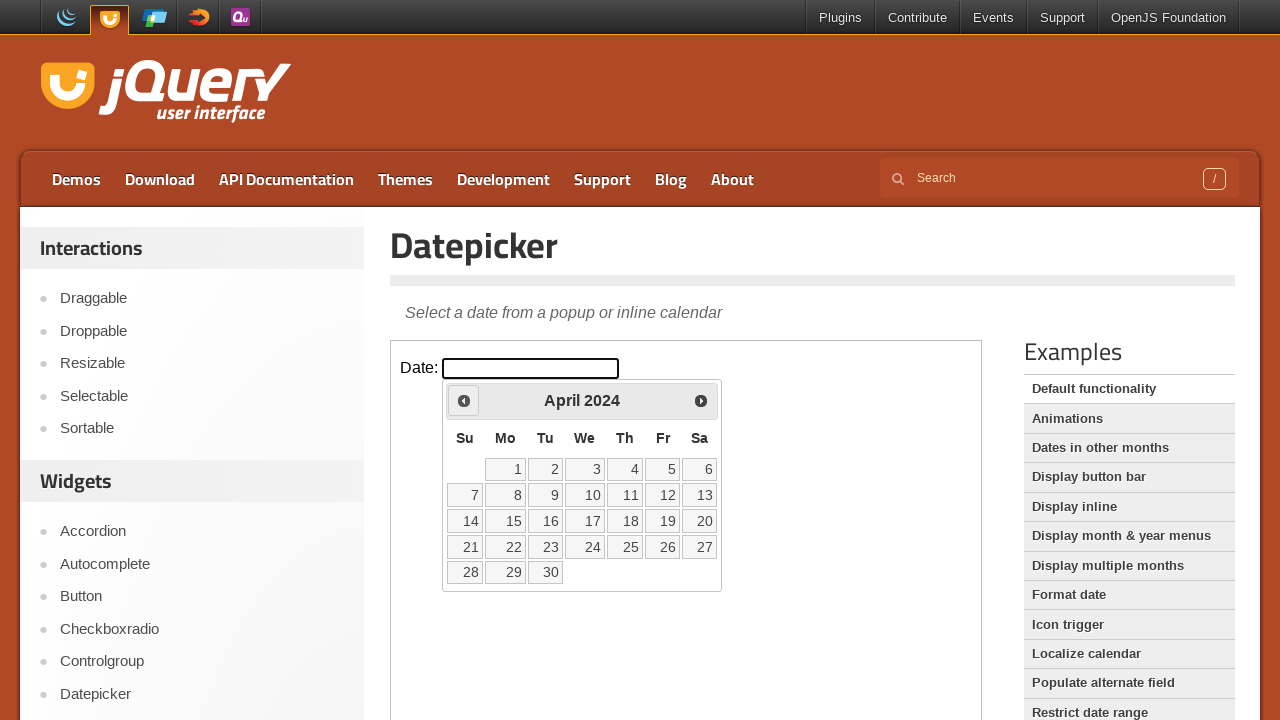

Waited for calendar animation (300ms)
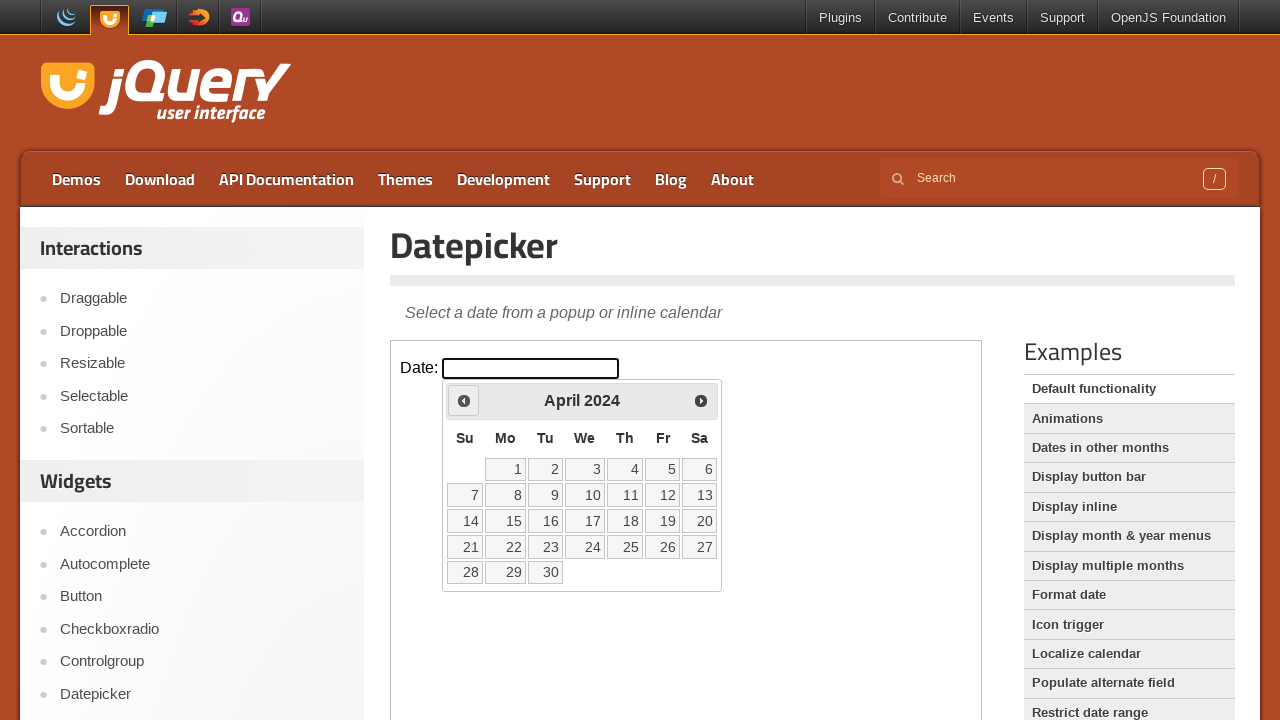

Checked current year: 2024
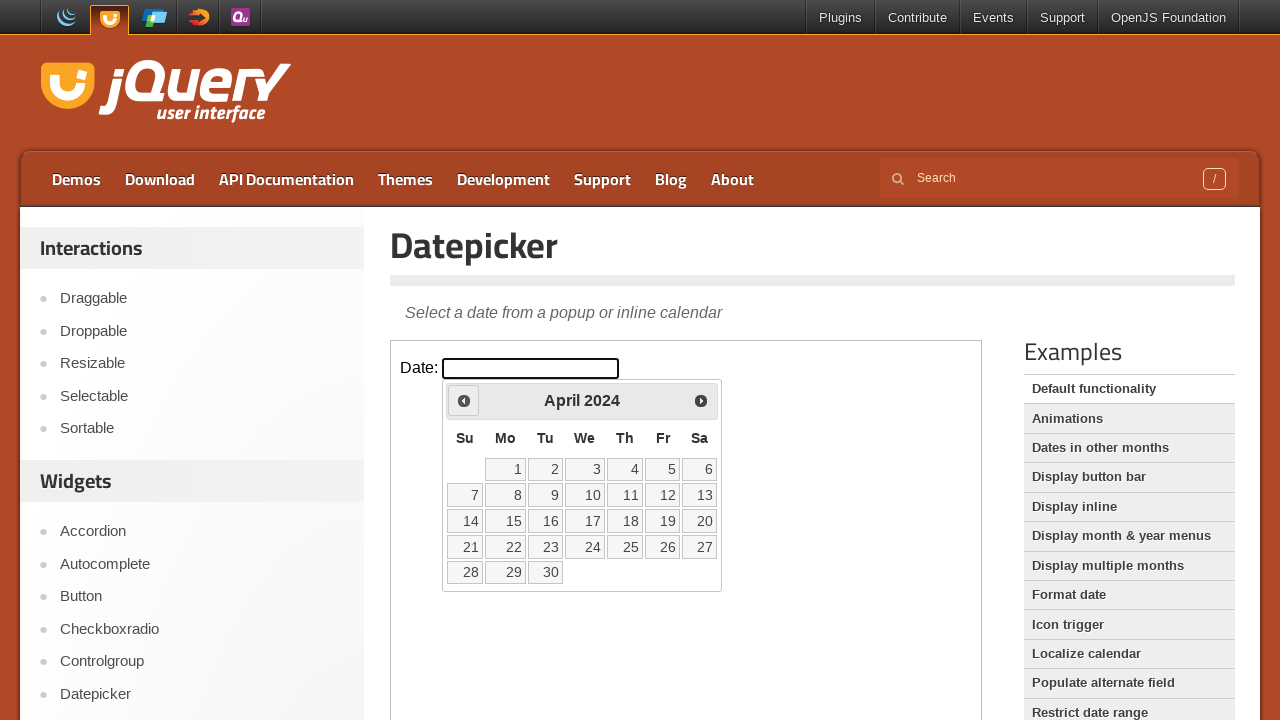

Clicked previous button to navigate to earlier year at (464, 400) on iframe.demo-frame >> internal:control=enter-frame >> .ui-datepicker-prev
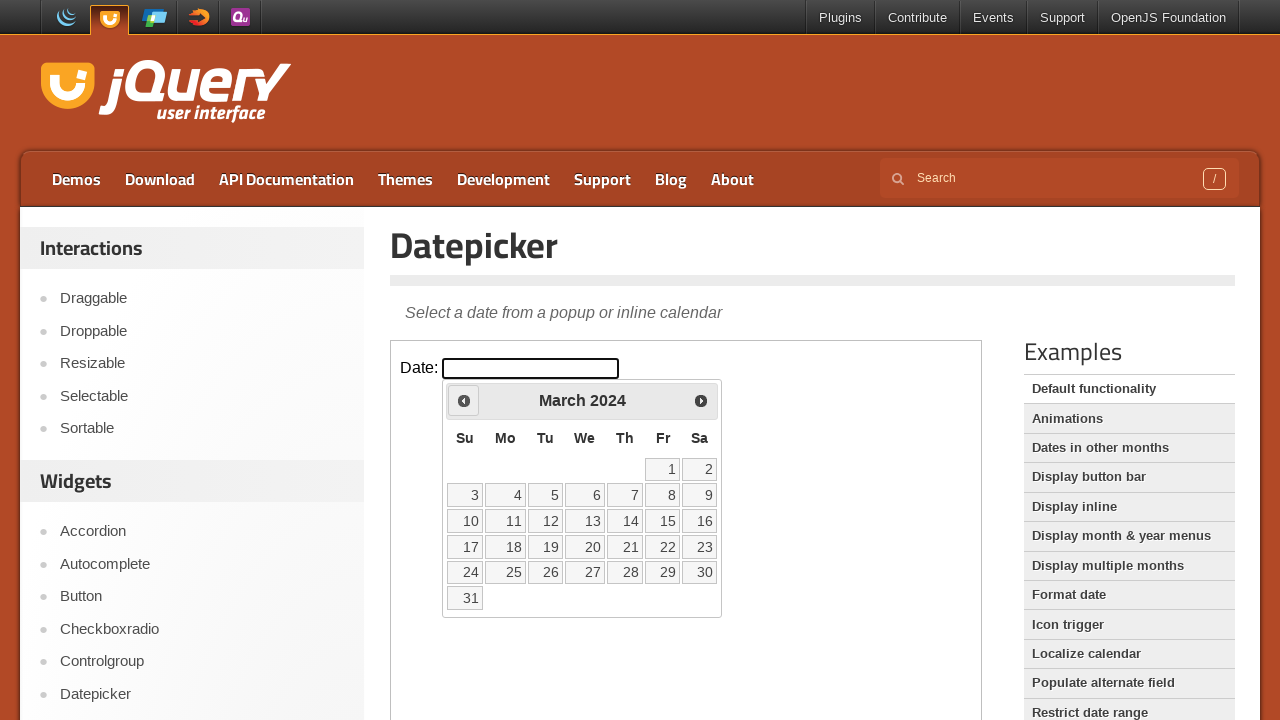

Waited for calendar animation (300ms)
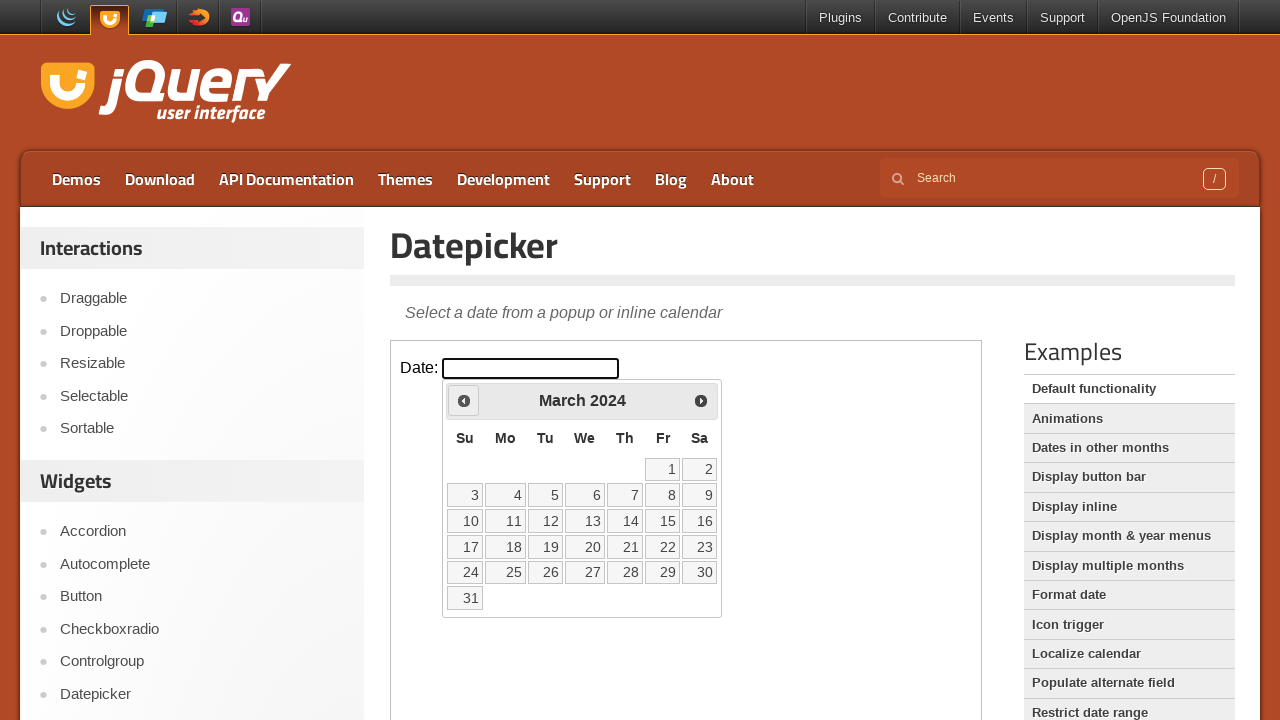

Checked current year: 2024
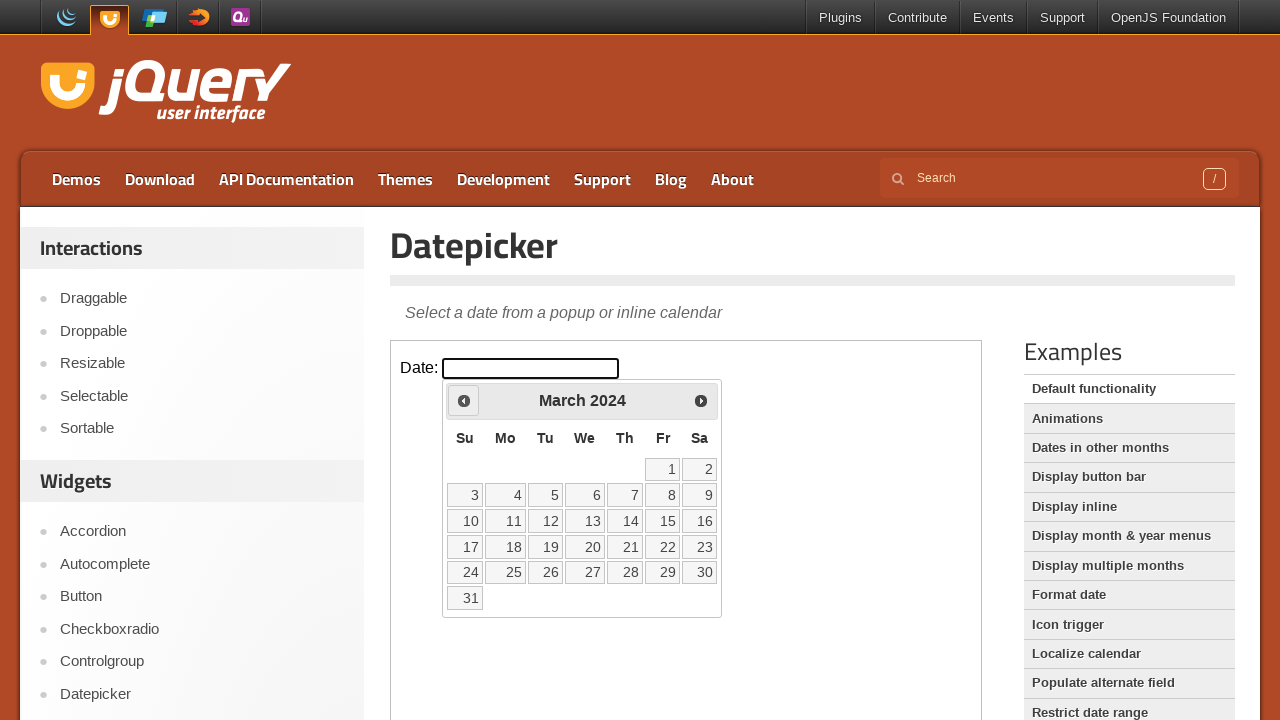

Clicked previous button to navigate to earlier year at (464, 400) on iframe.demo-frame >> internal:control=enter-frame >> .ui-datepicker-prev
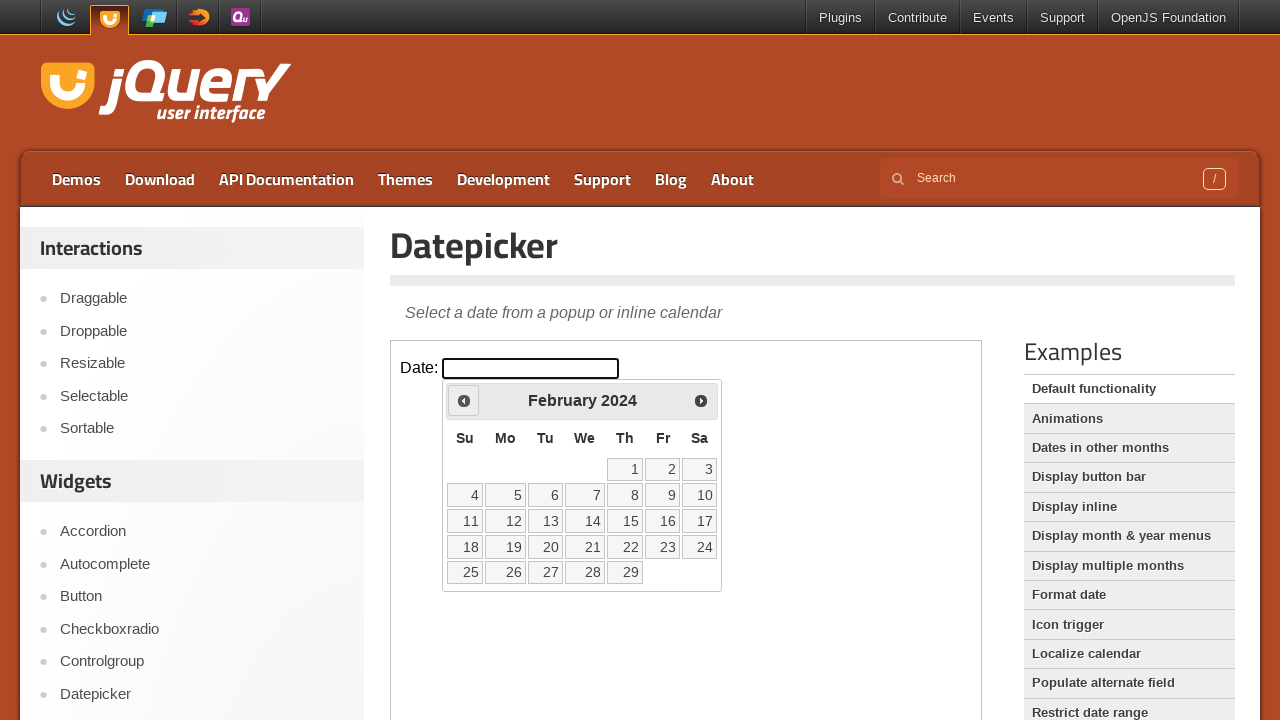

Waited for calendar animation (300ms)
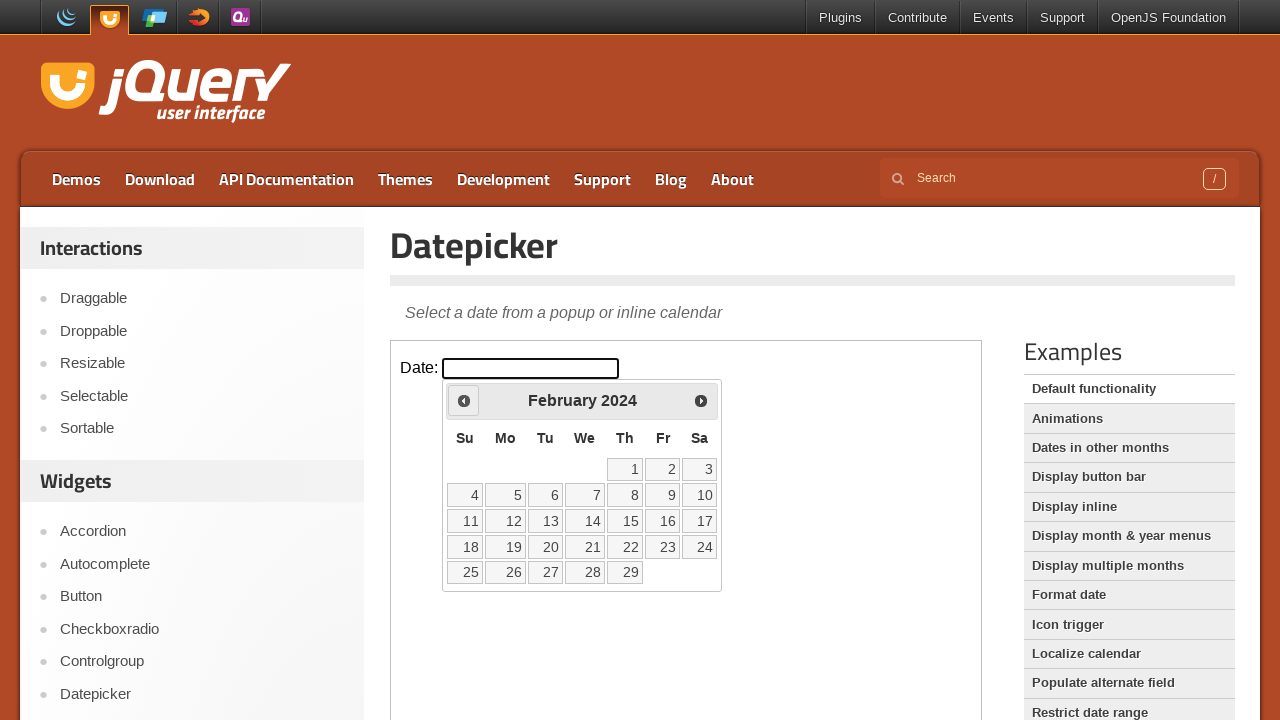

Checked current year: 2024
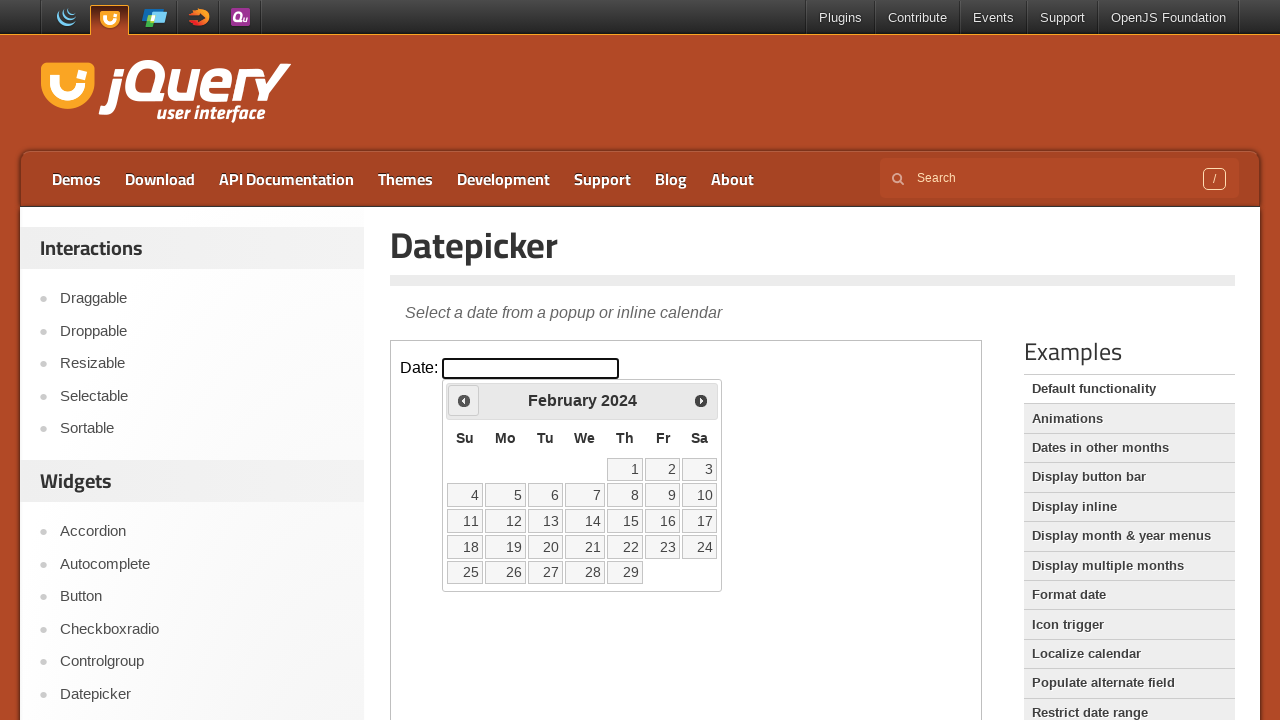

Clicked previous button to navigate to earlier year at (464, 400) on iframe.demo-frame >> internal:control=enter-frame >> .ui-datepicker-prev
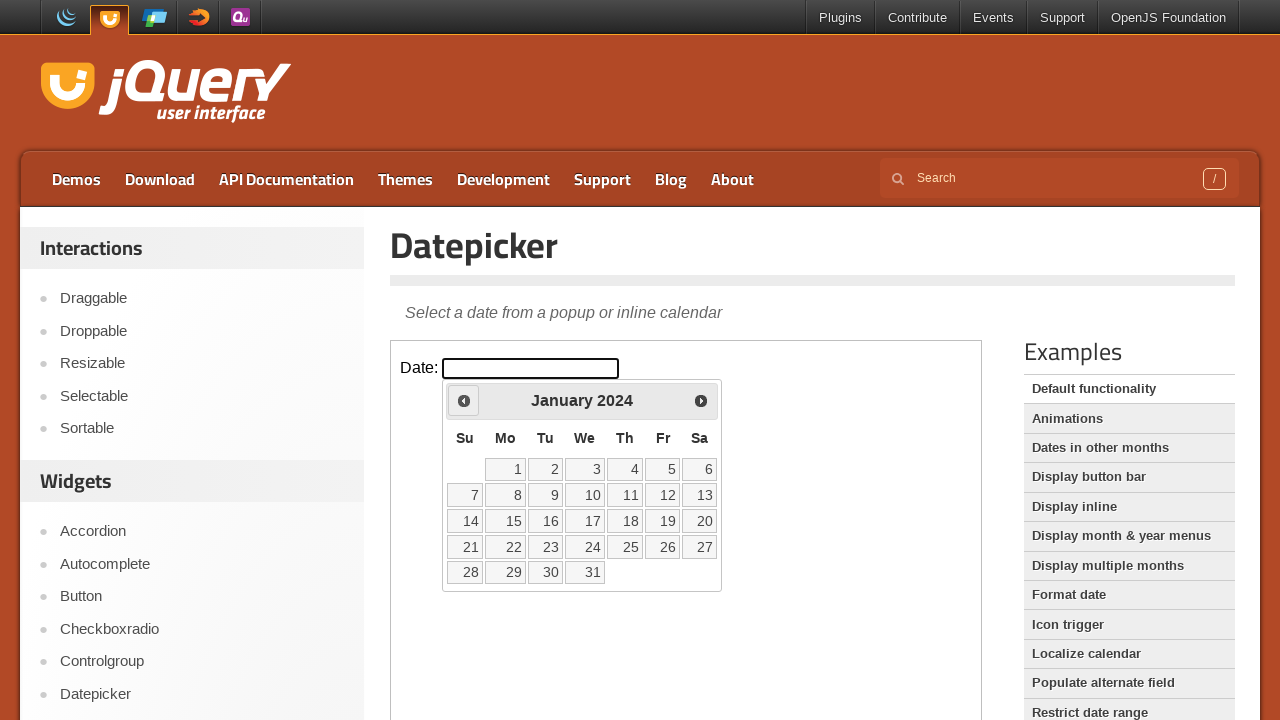

Waited for calendar animation (300ms)
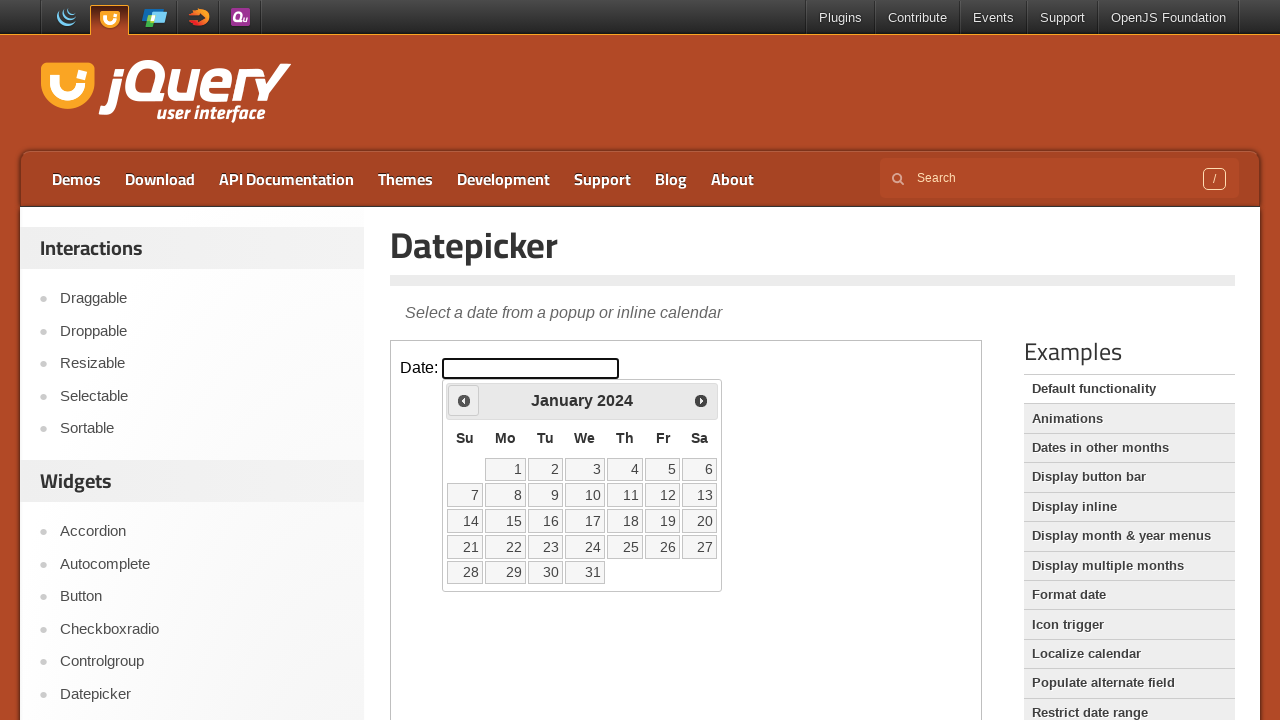

Checked current year: 2024
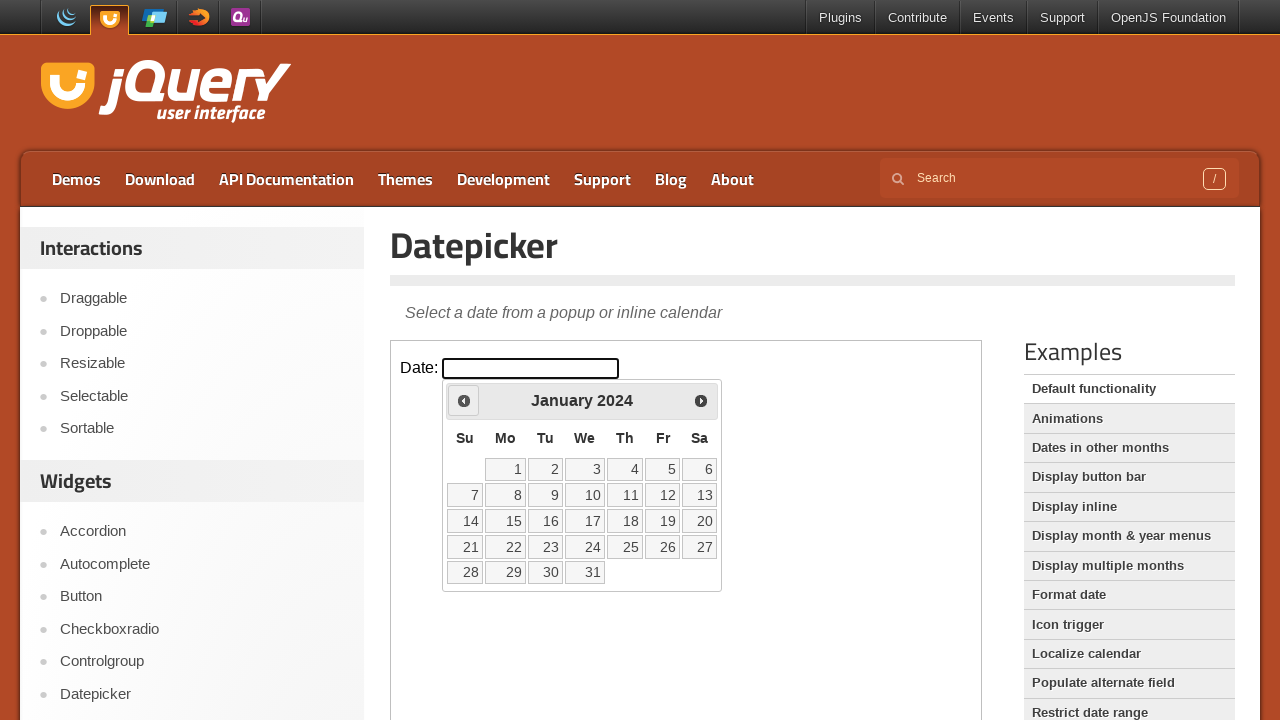

Clicked previous button to navigate to earlier year at (464, 400) on iframe.demo-frame >> internal:control=enter-frame >> .ui-datepicker-prev
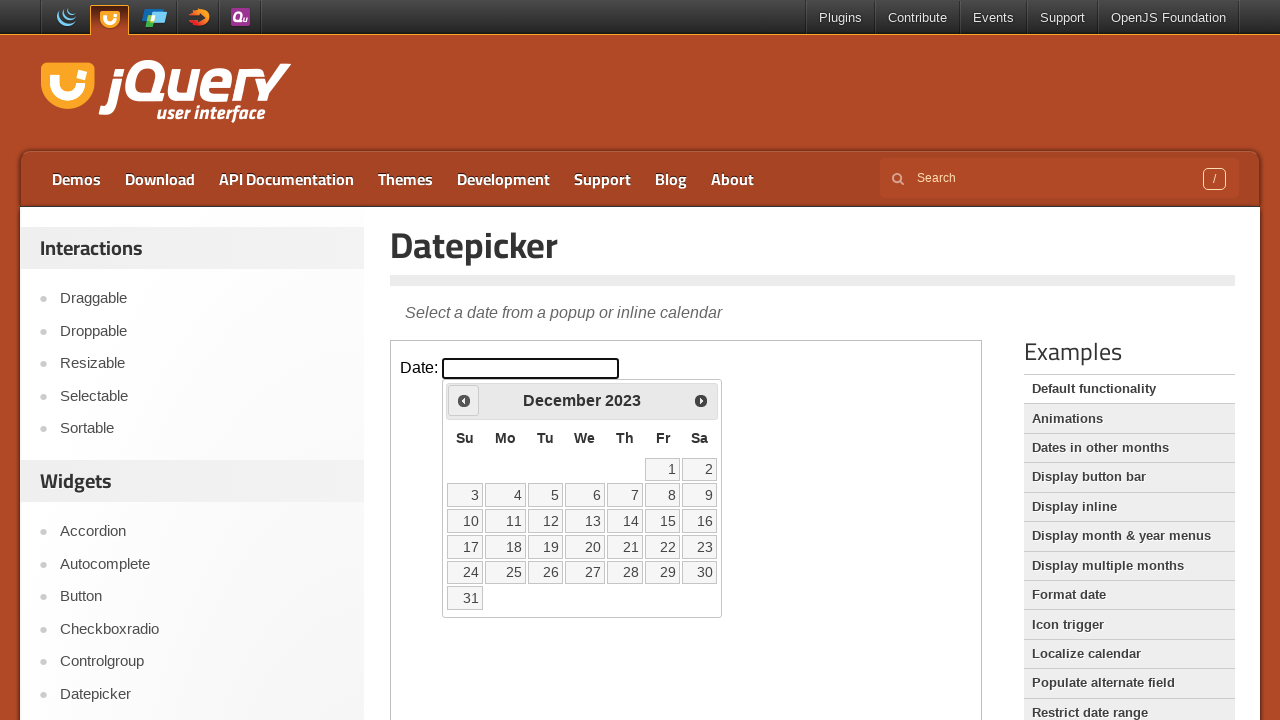

Waited for calendar animation (300ms)
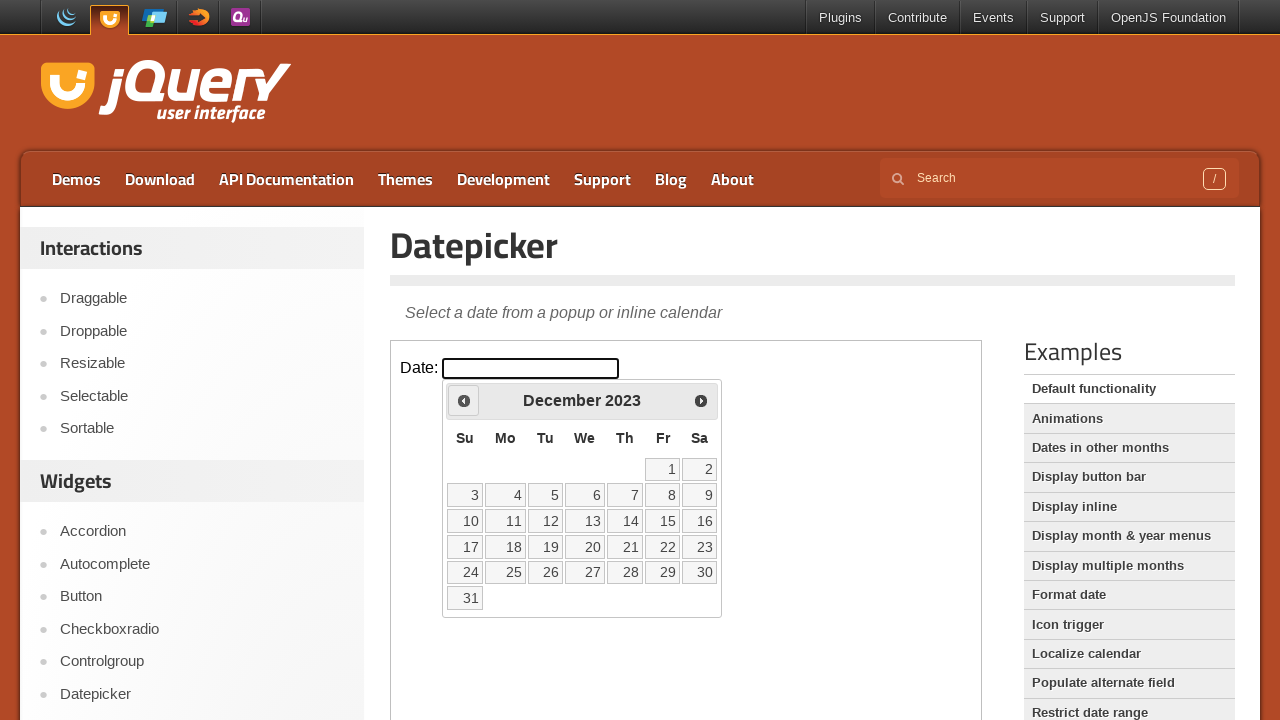

Checked current year: 2023
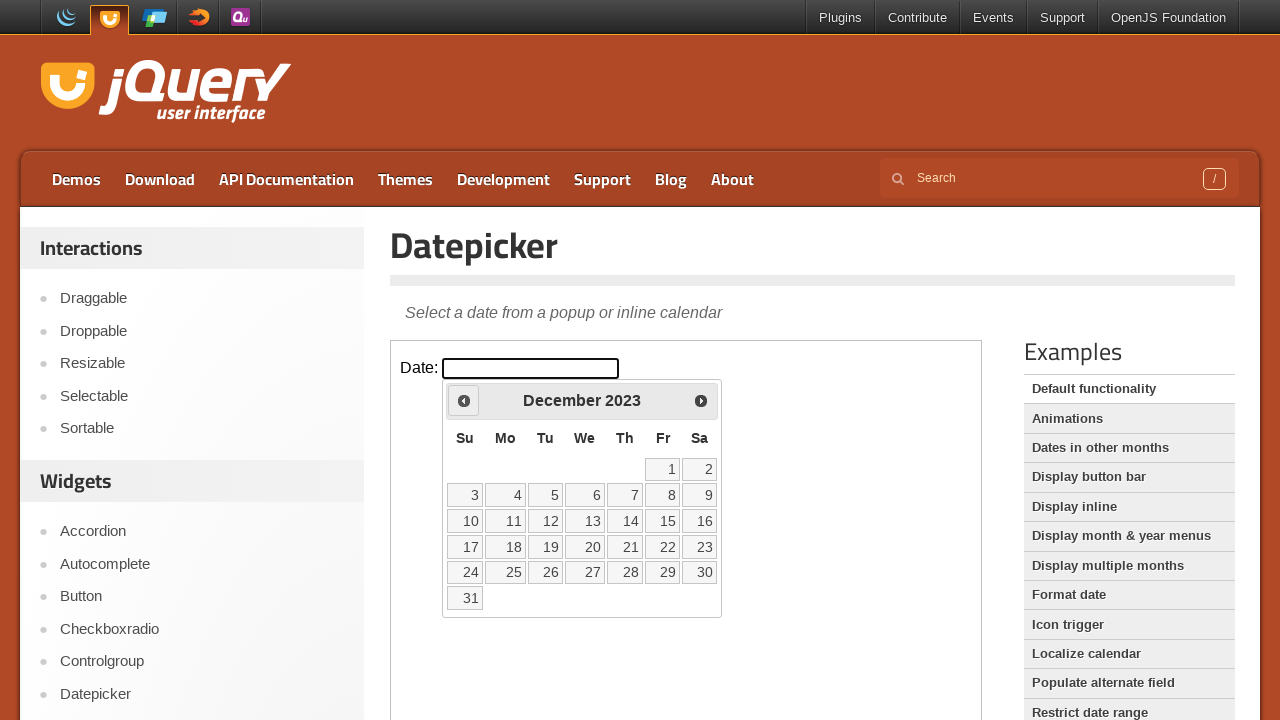

Clicked previous button to navigate to earlier year at (464, 400) on iframe.demo-frame >> internal:control=enter-frame >> .ui-datepicker-prev
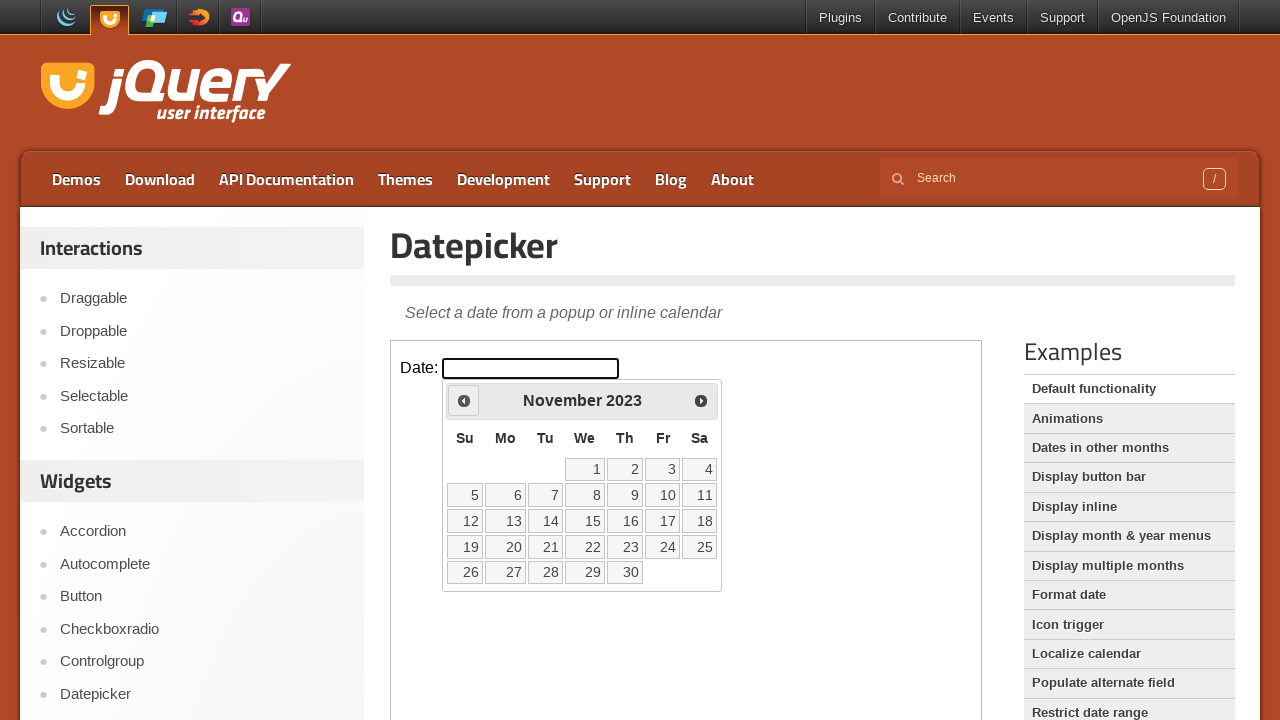

Waited for calendar animation (300ms)
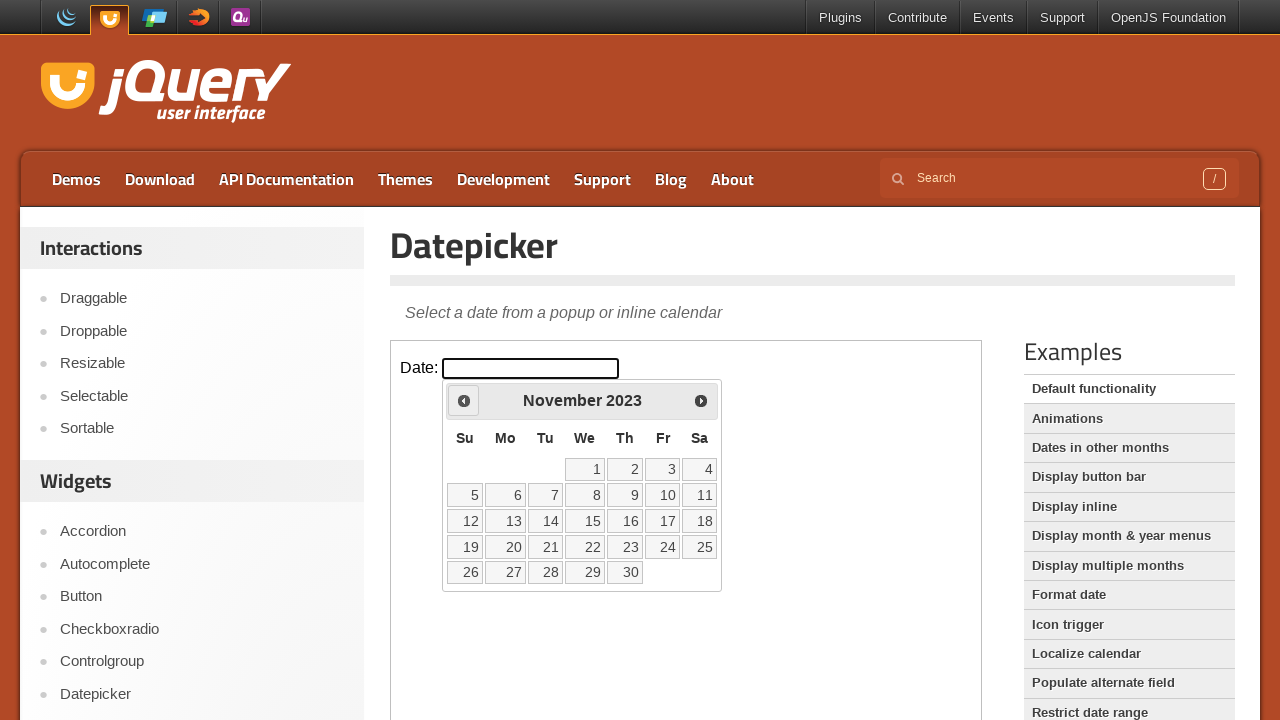

Checked current year: 2023
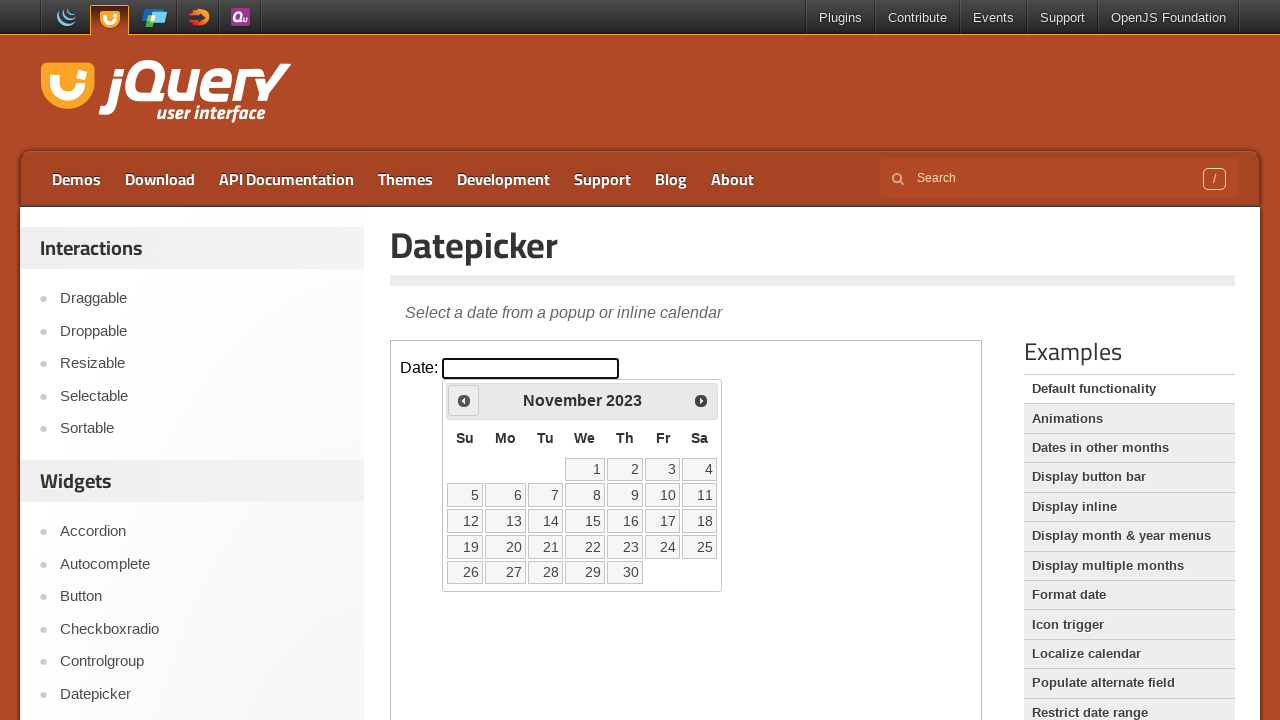

Clicked previous button to navigate to earlier year at (464, 400) on iframe.demo-frame >> internal:control=enter-frame >> .ui-datepicker-prev
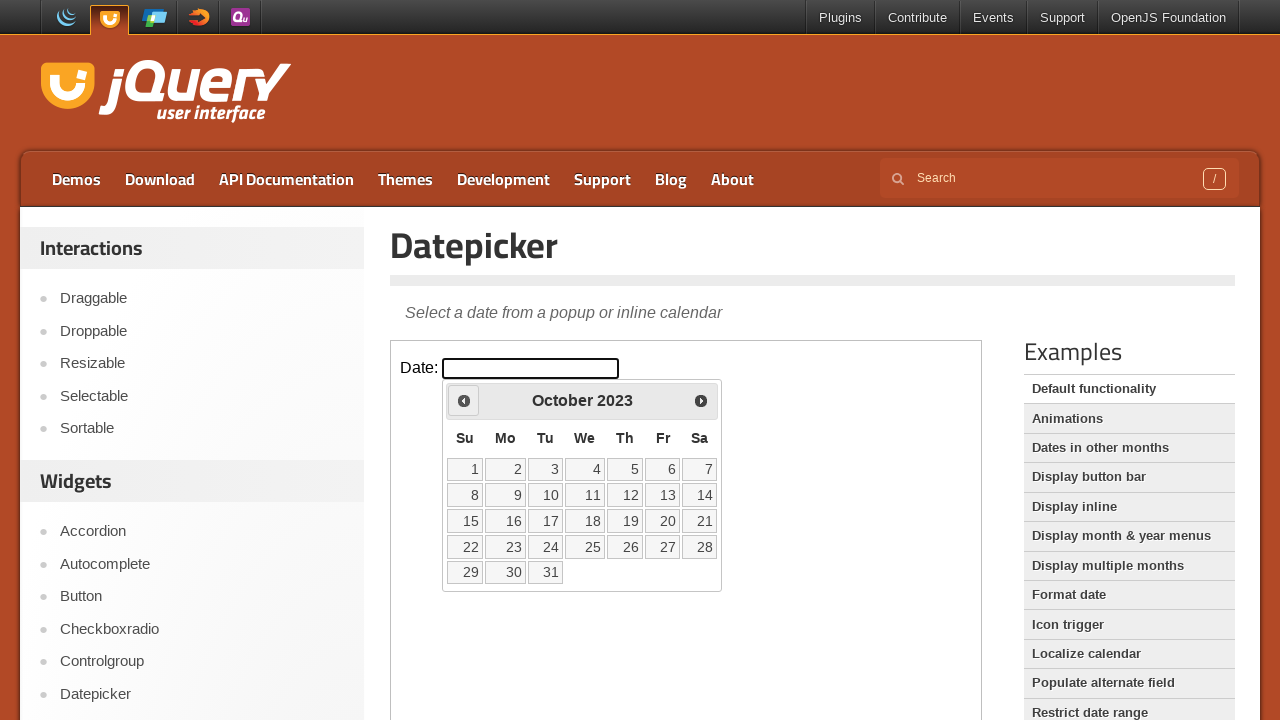

Waited for calendar animation (300ms)
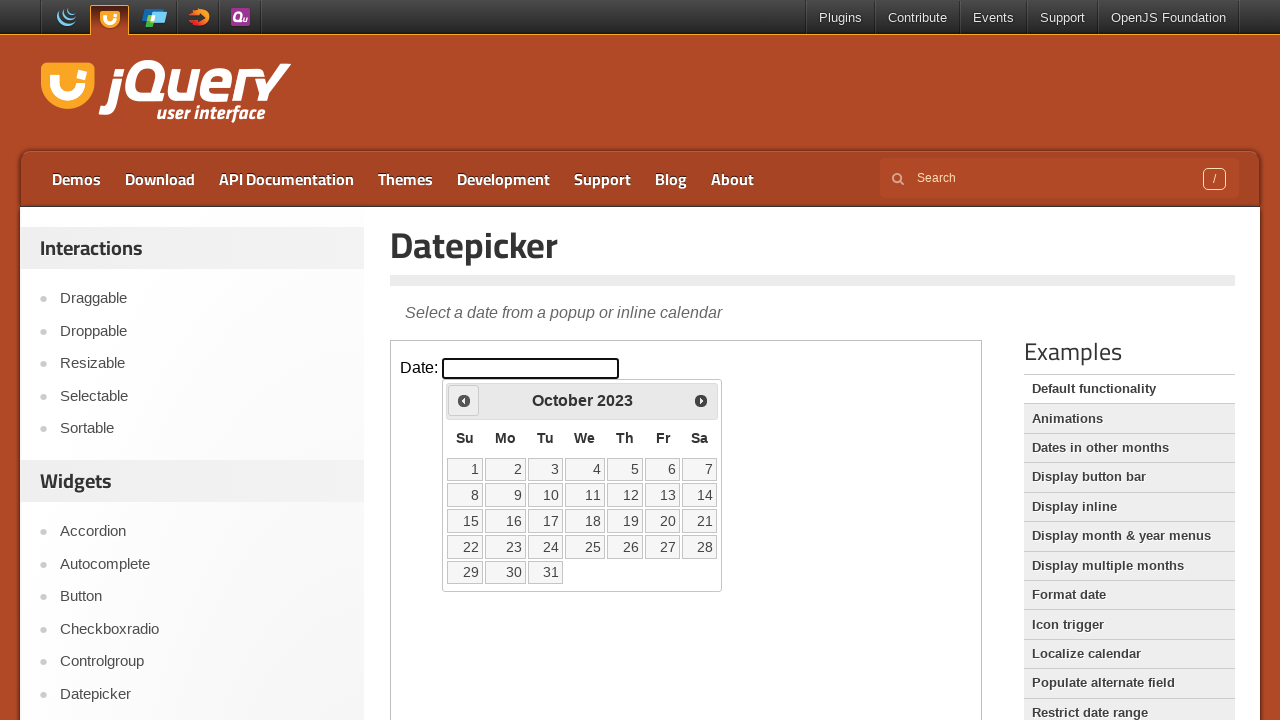

Checked current year: 2023
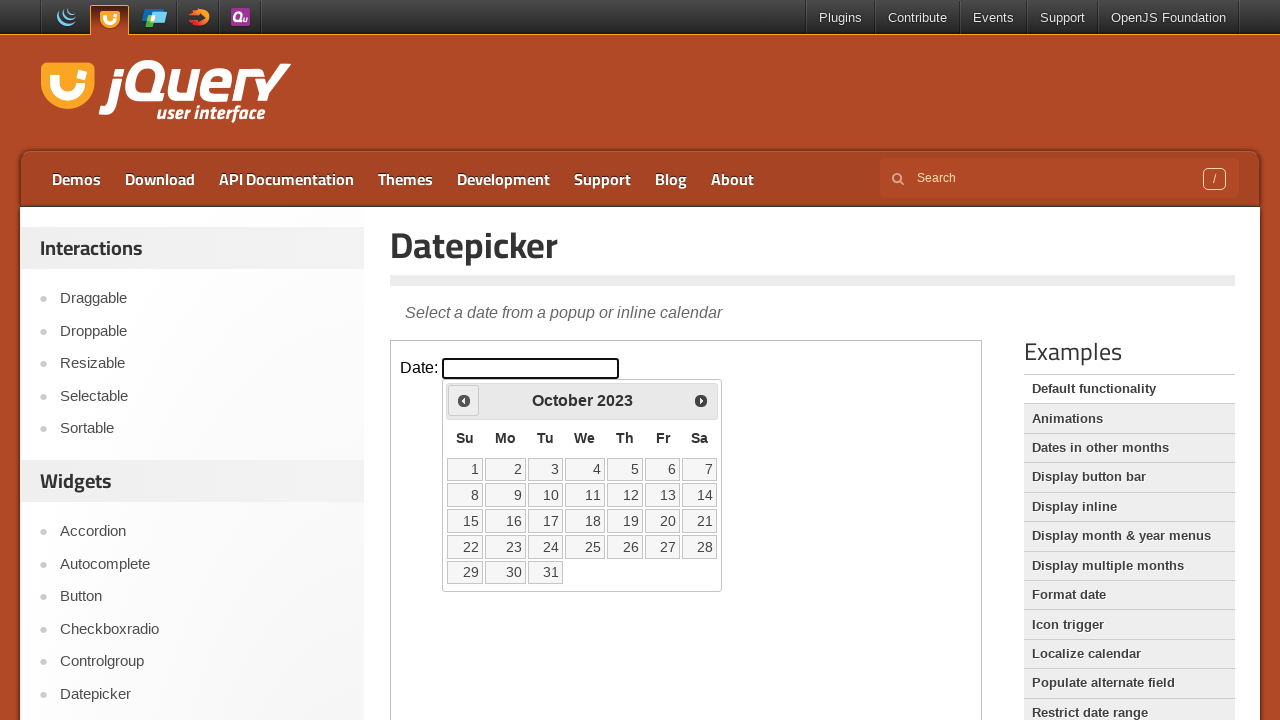

Clicked previous button to navigate to earlier year at (464, 400) on iframe.demo-frame >> internal:control=enter-frame >> .ui-datepicker-prev
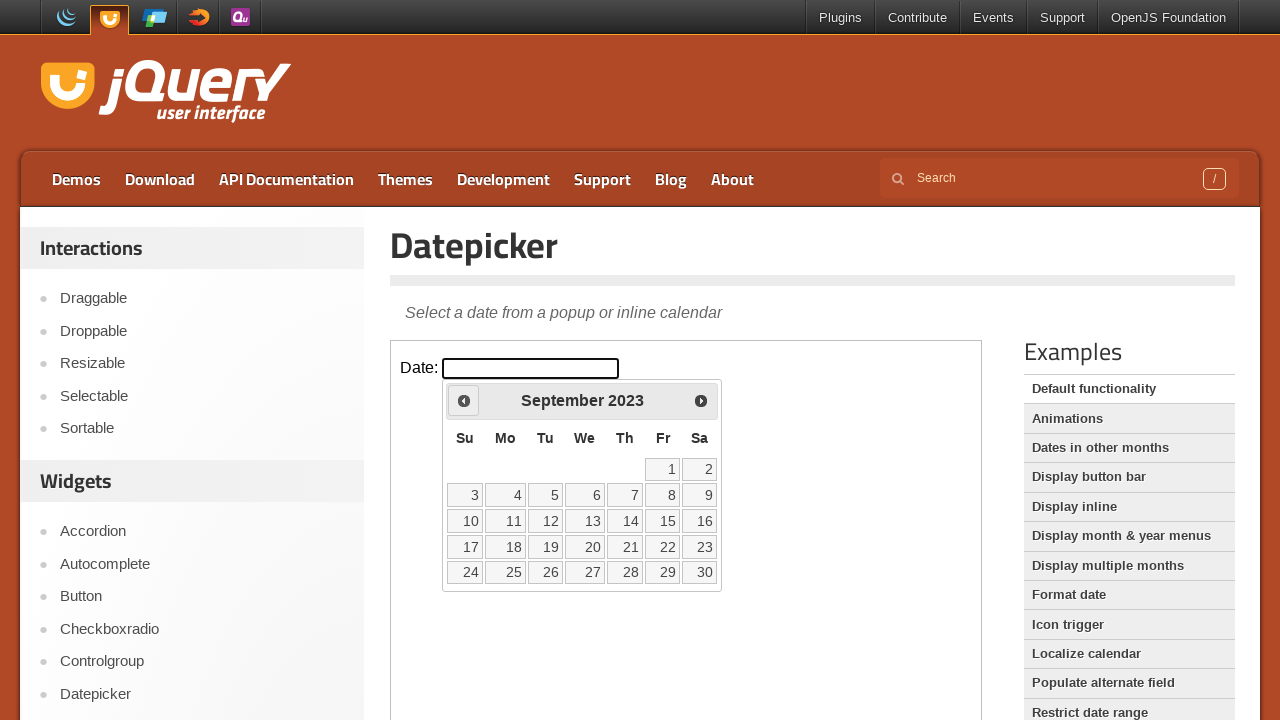

Waited for calendar animation (300ms)
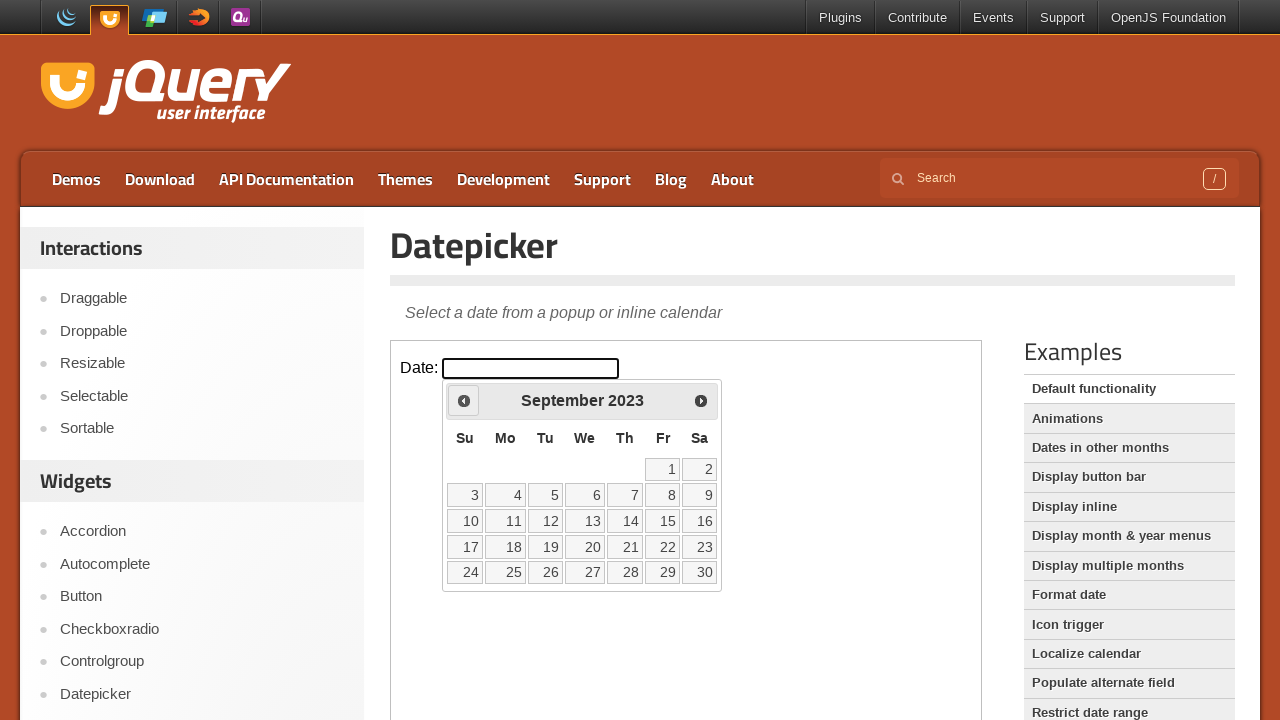

Checked current year: 2023
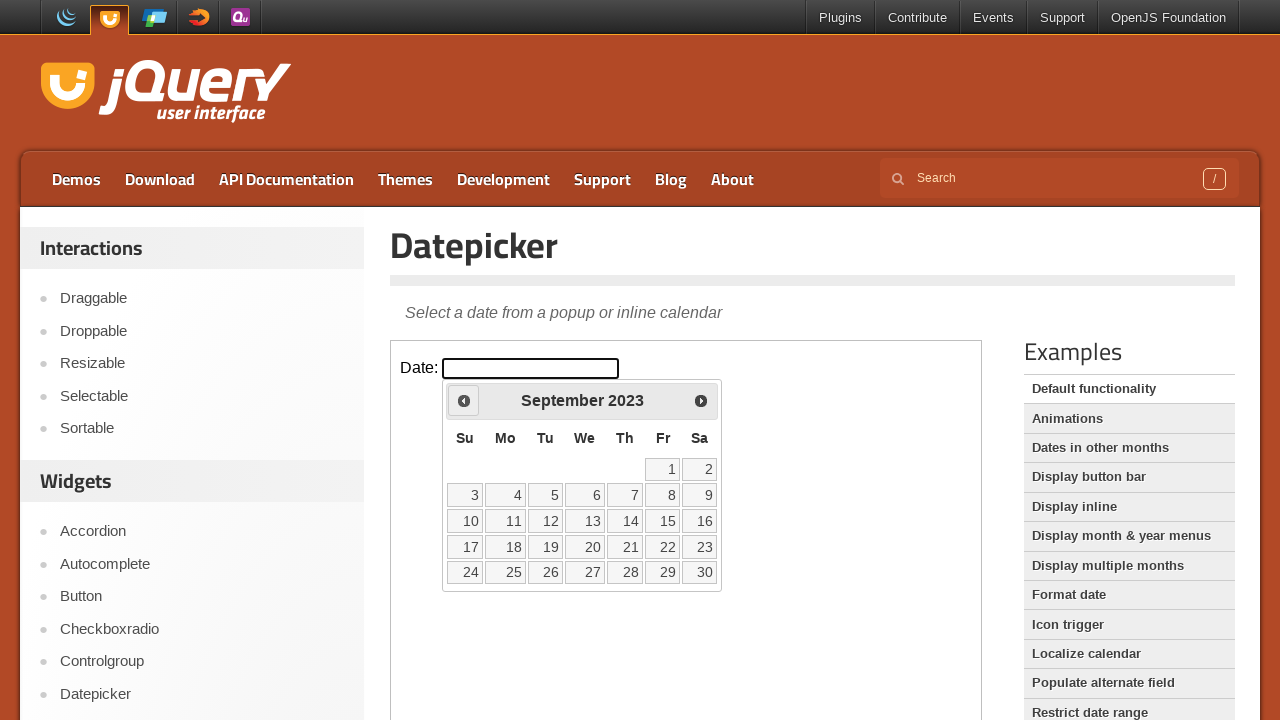

Clicked previous button to navigate to earlier year at (464, 400) on iframe.demo-frame >> internal:control=enter-frame >> .ui-datepicker-prev
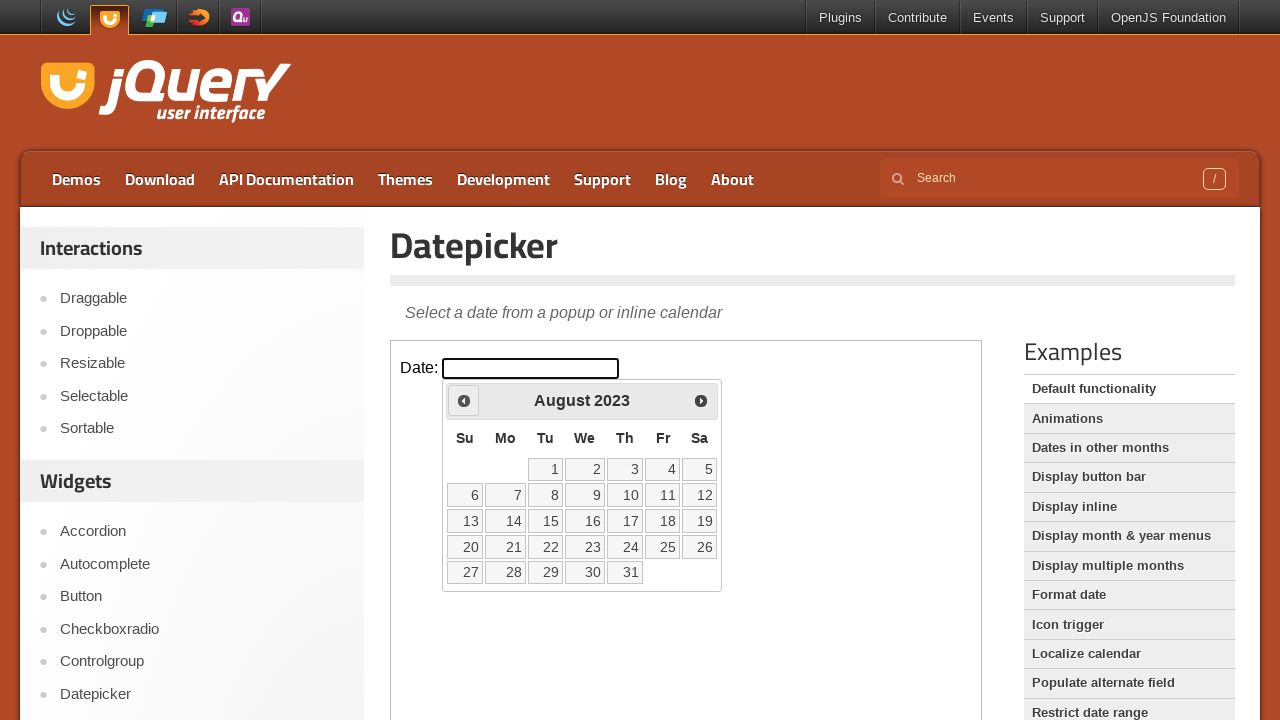

Waited for calendar animation (300ms)
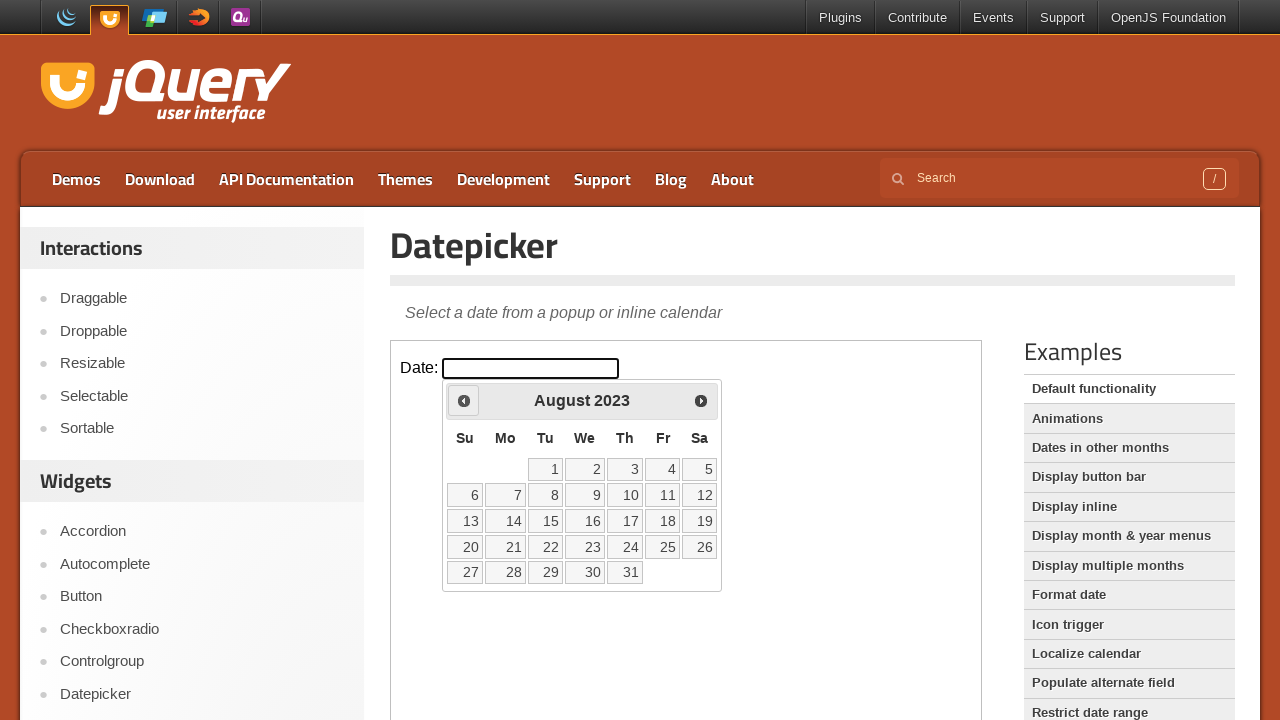

Checked current year: 2023
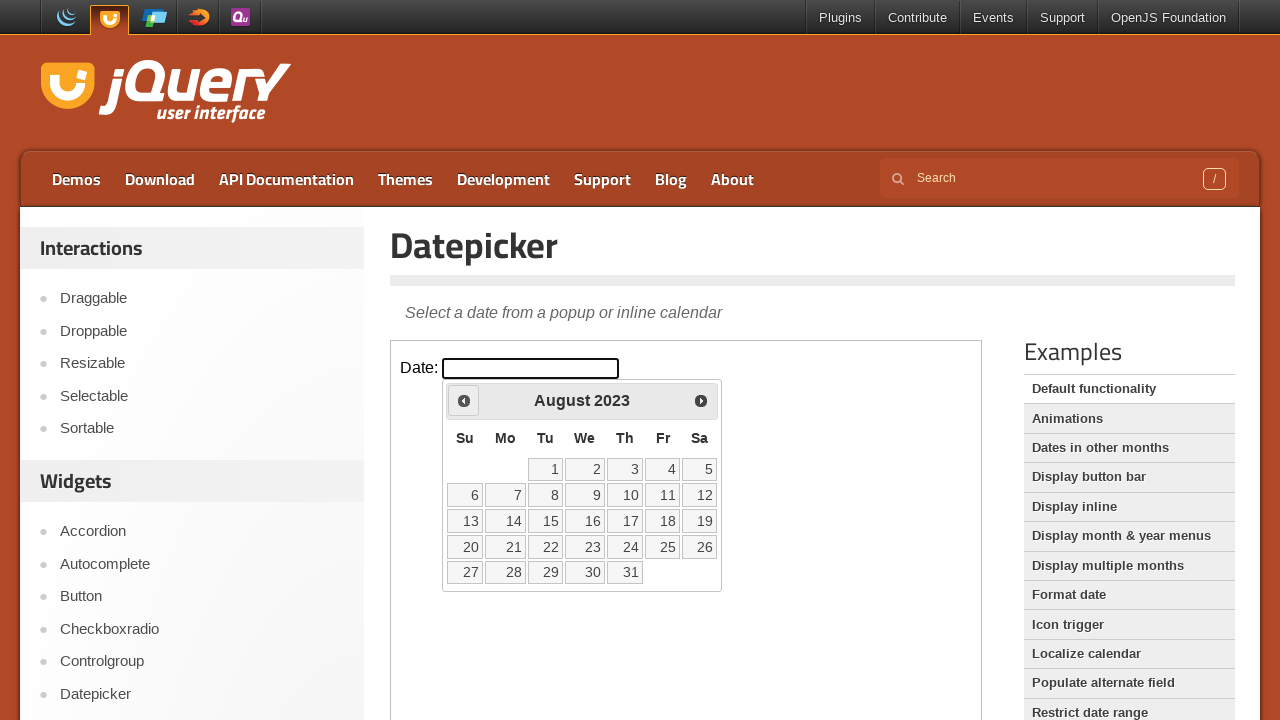

Clicked previous button to navigate to earlier year at (464, 400) on iframe.demo-frame >> internal:control=enter-frame >> .ui-datepicker-prev
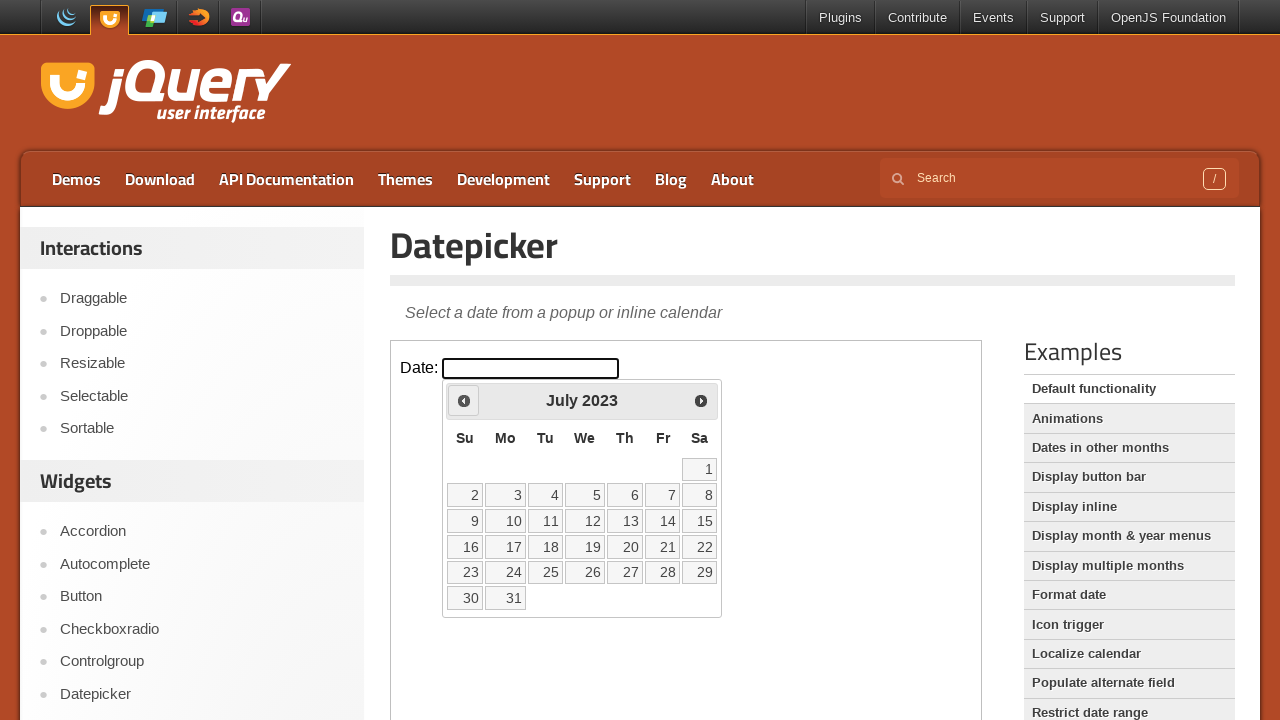

Waited for calendar animation (300ms)
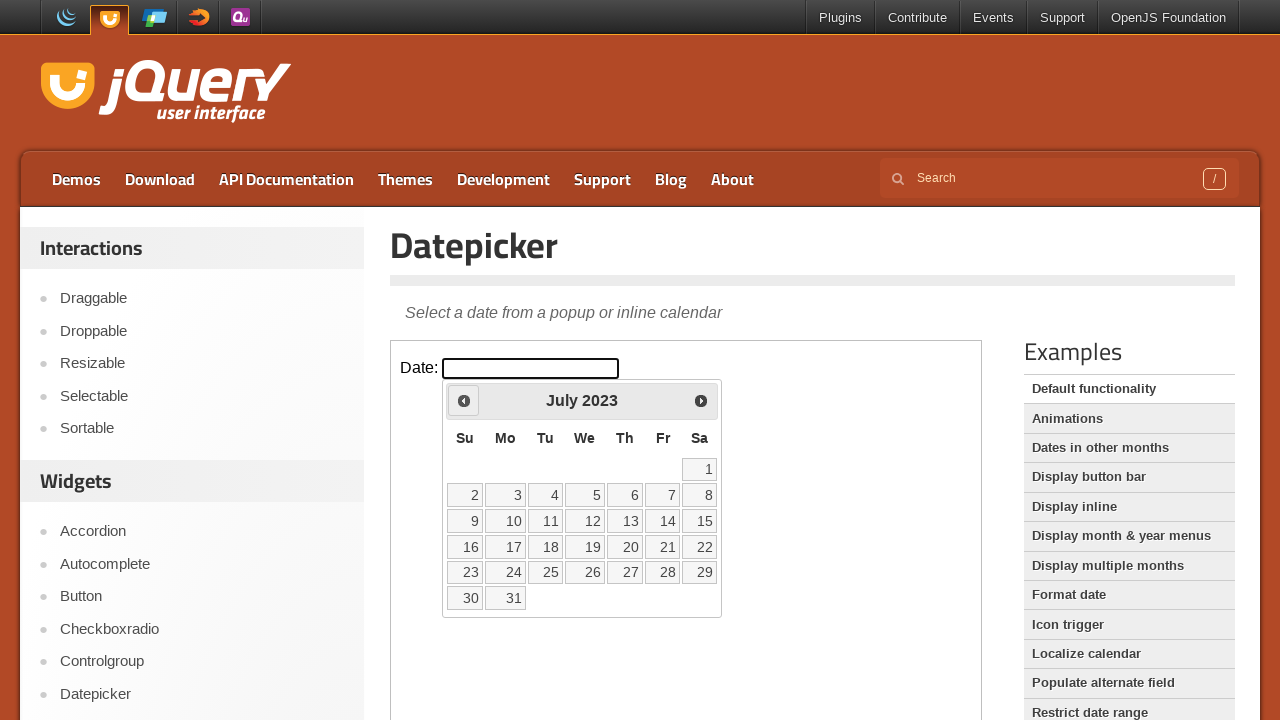

Checked current year: 2023
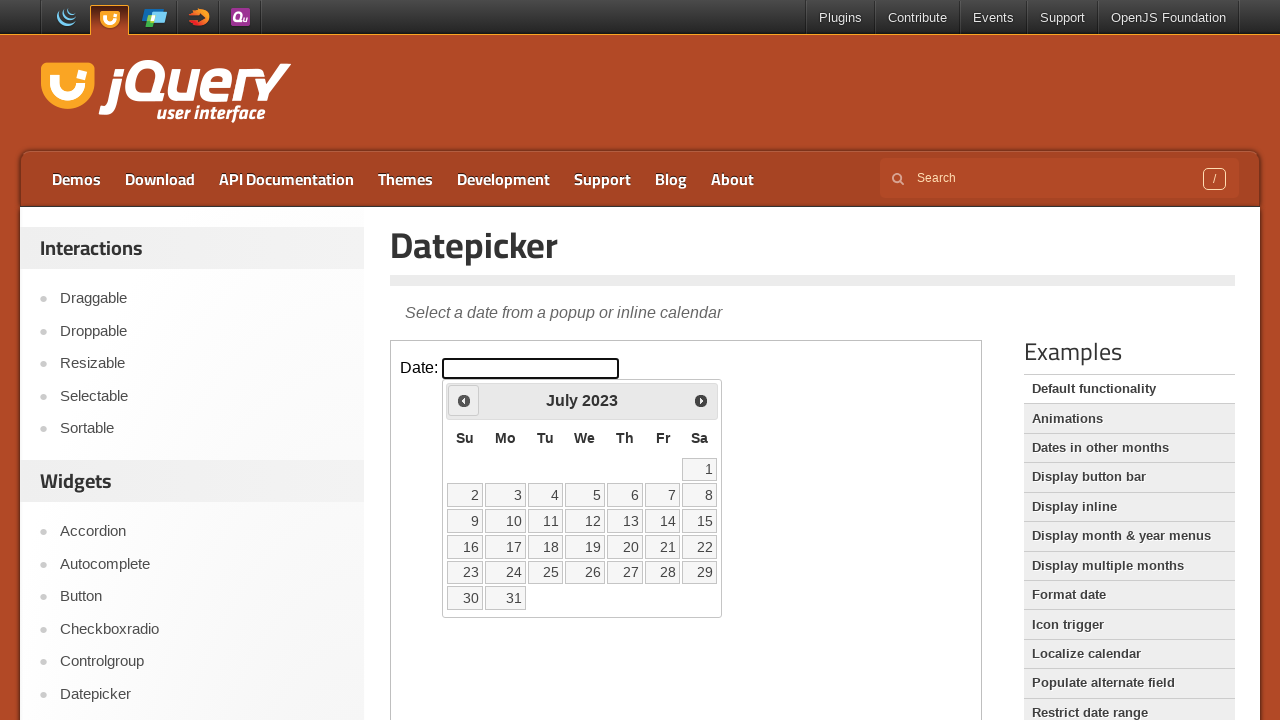

Clicked previous button to navigate to earlier year at (464, 400) on iframe.demo-frame >> internal:control=enter-frame >> .ui-datepicker-prev
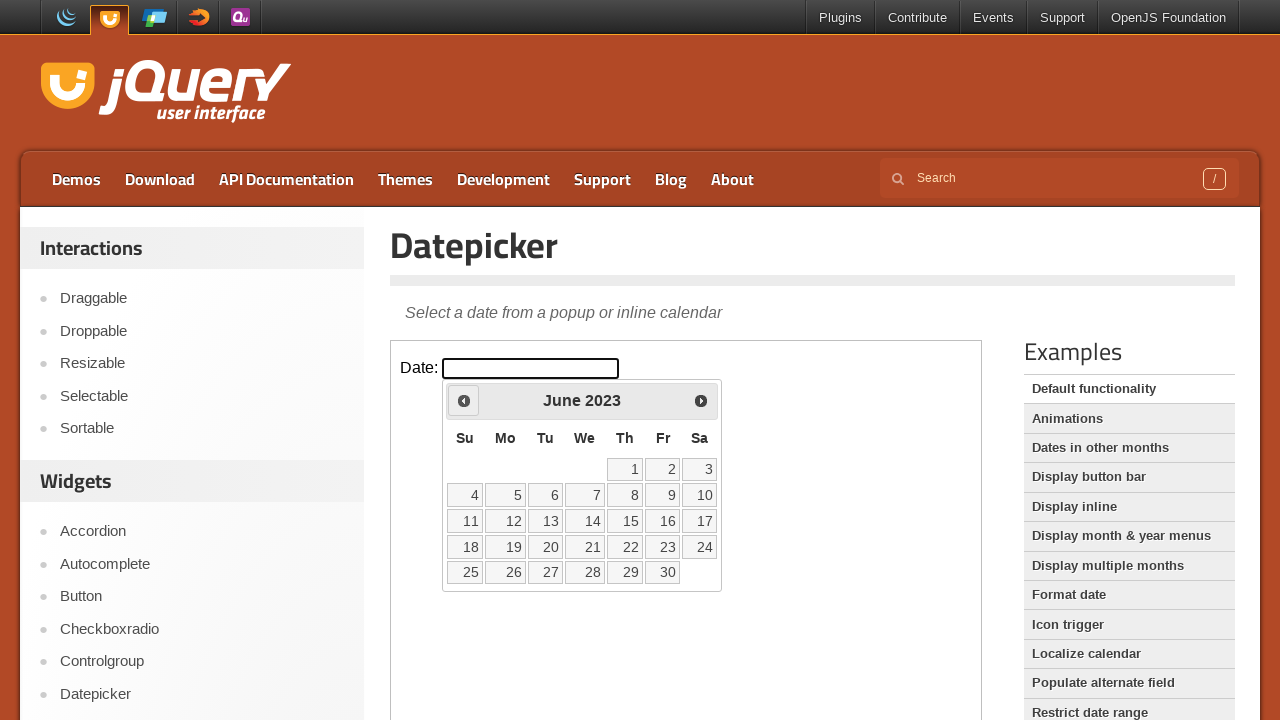

Waited for calendar animation (300ms)
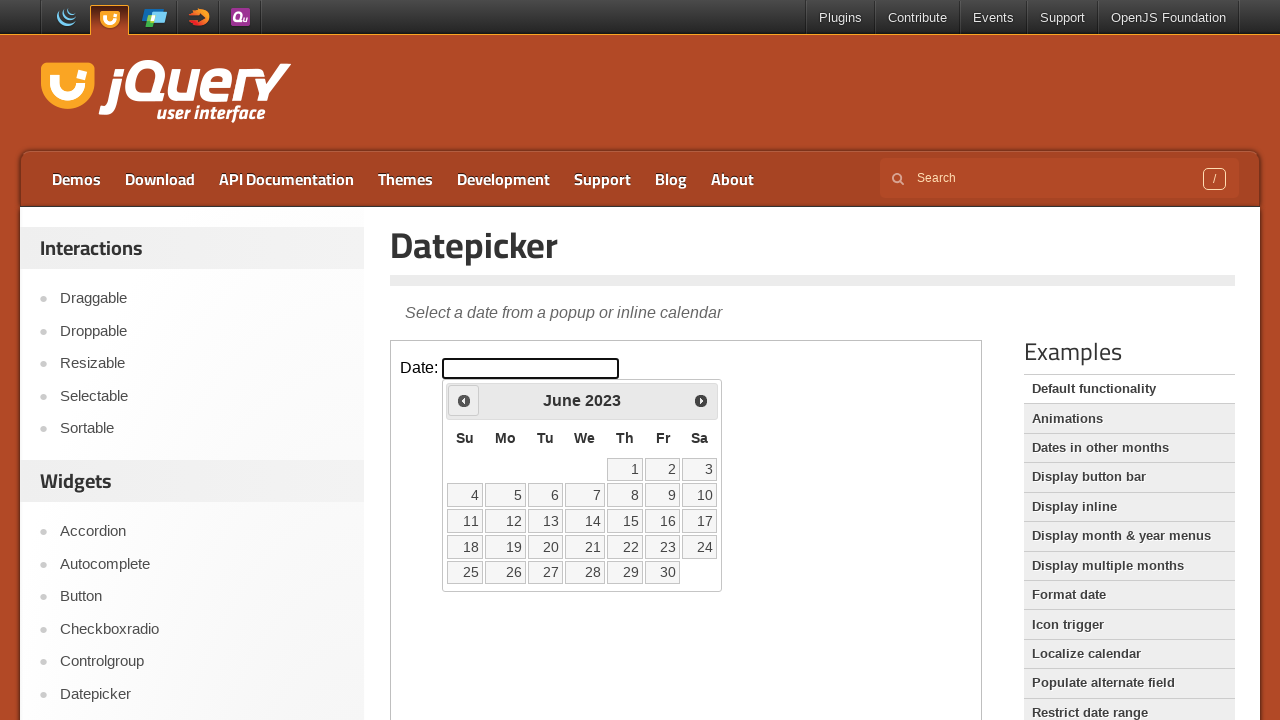

Checked current year: 2023
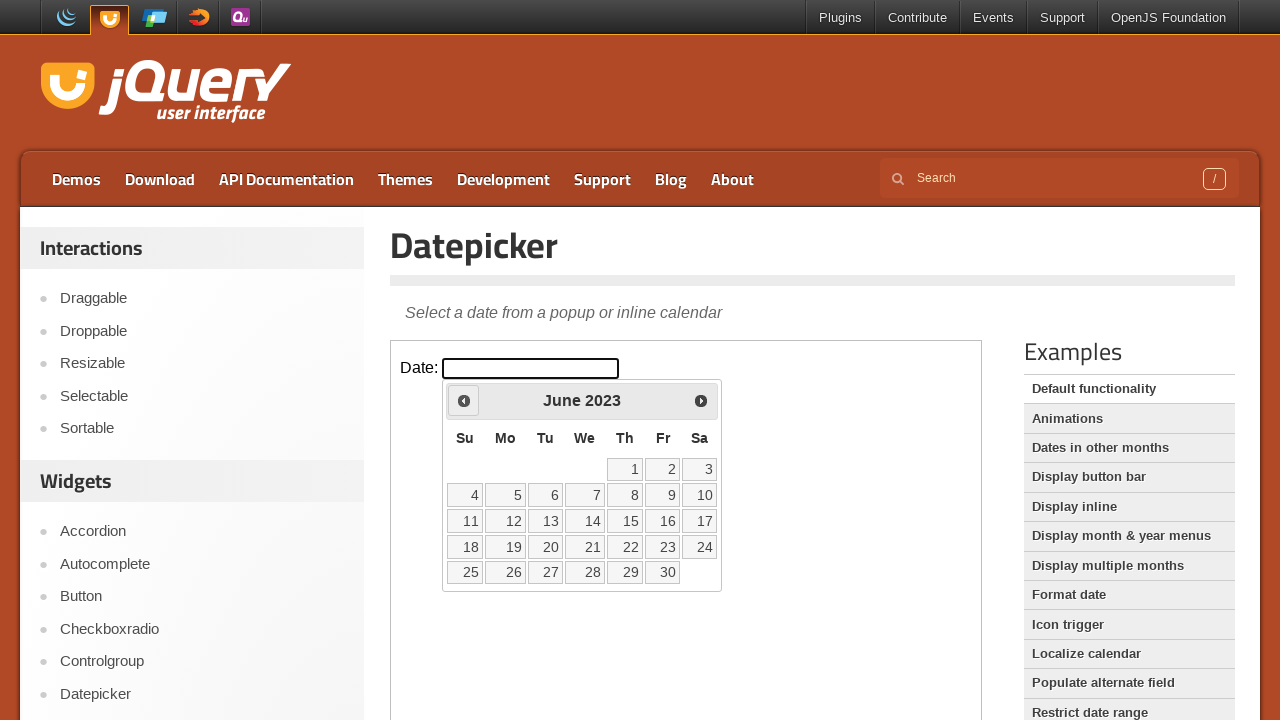

Clicked previous button to navigate to earlier year at (464, 400) on iframe.demo-frame >> internal:control=enter-frame >> .ui-datepicker-prev
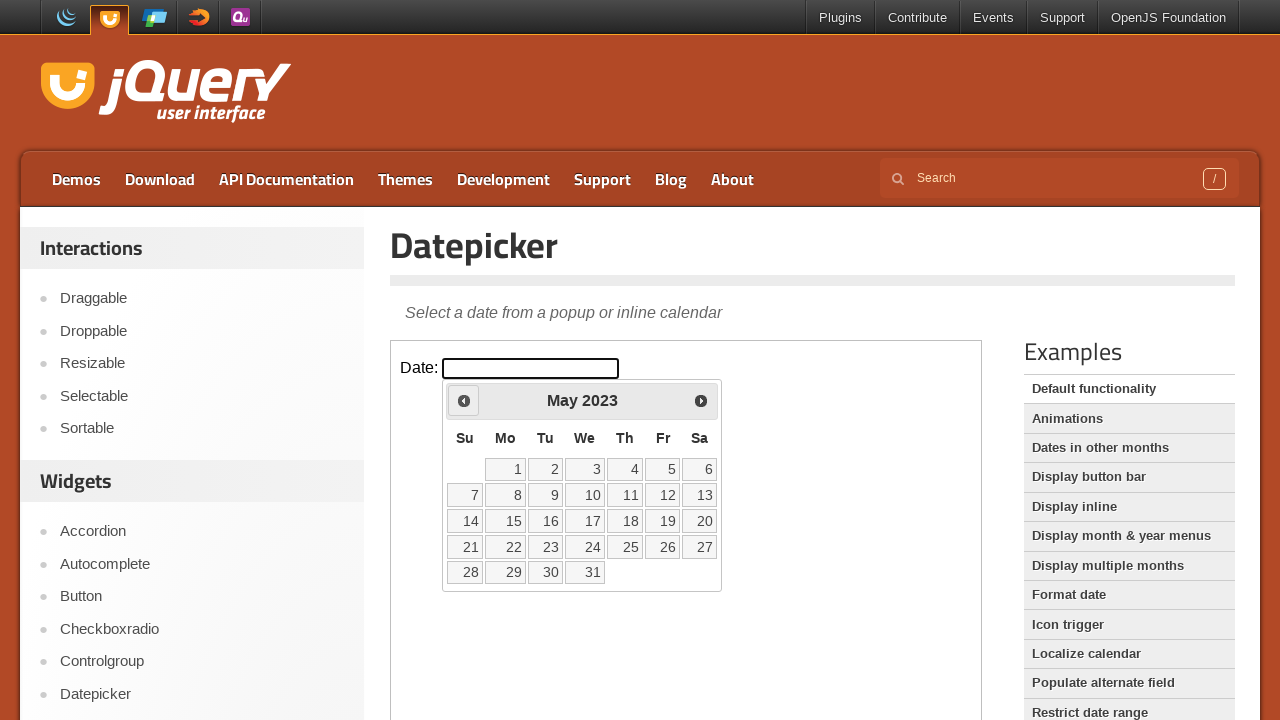

Waited for calendar animation (300ms)
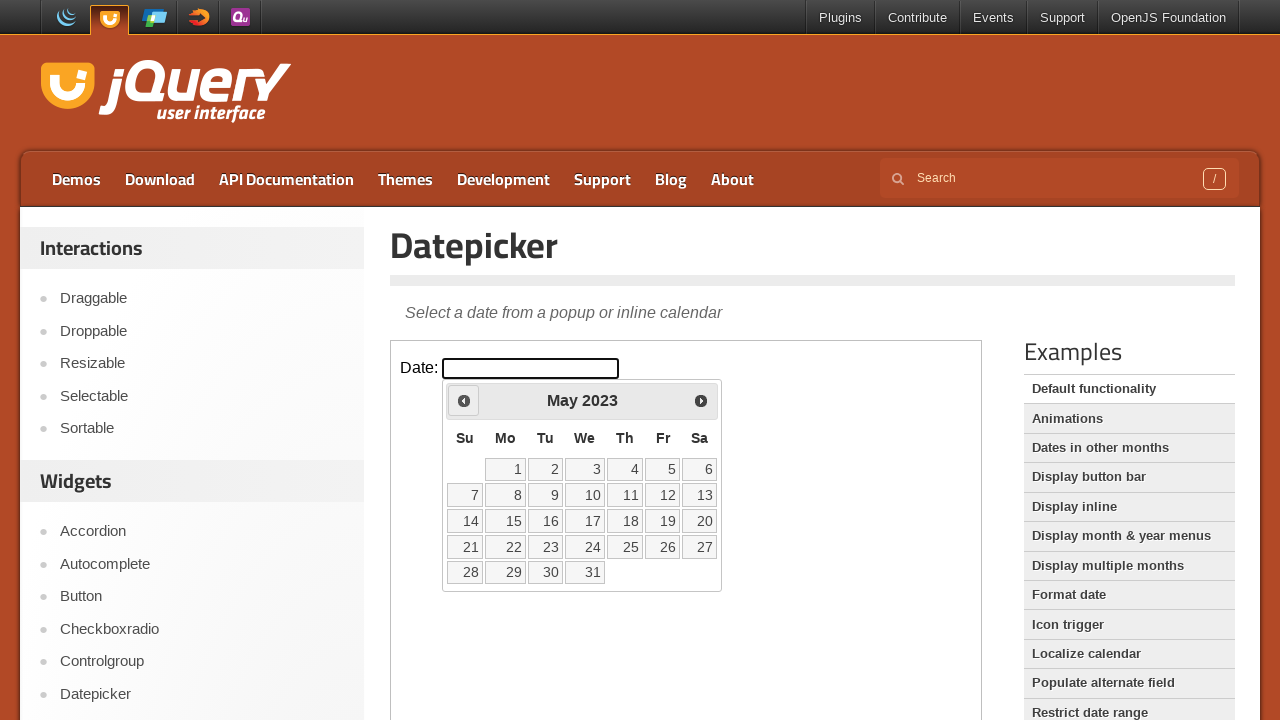

Checked current year: 2023
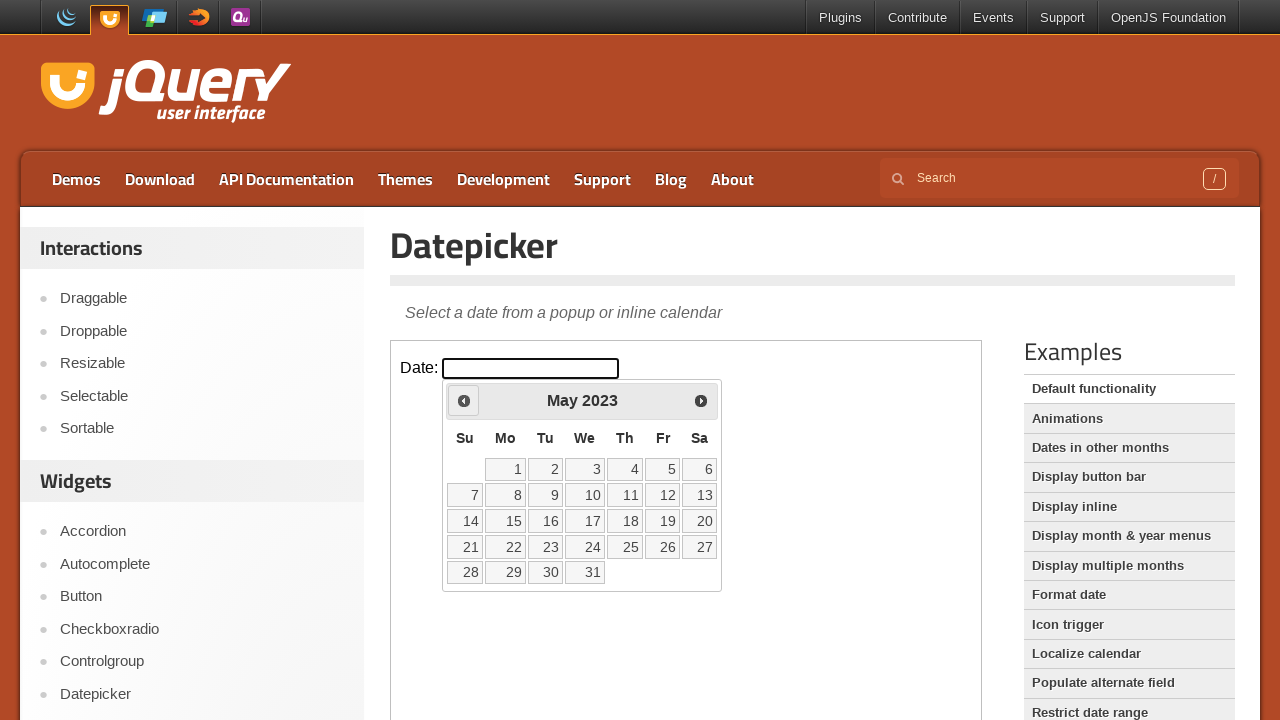

Clicked previous button to navigate to earlier year at (464, 400) on iframe.demo-frame >> internal:control=enter-frame >> .ui-datepicker-prev
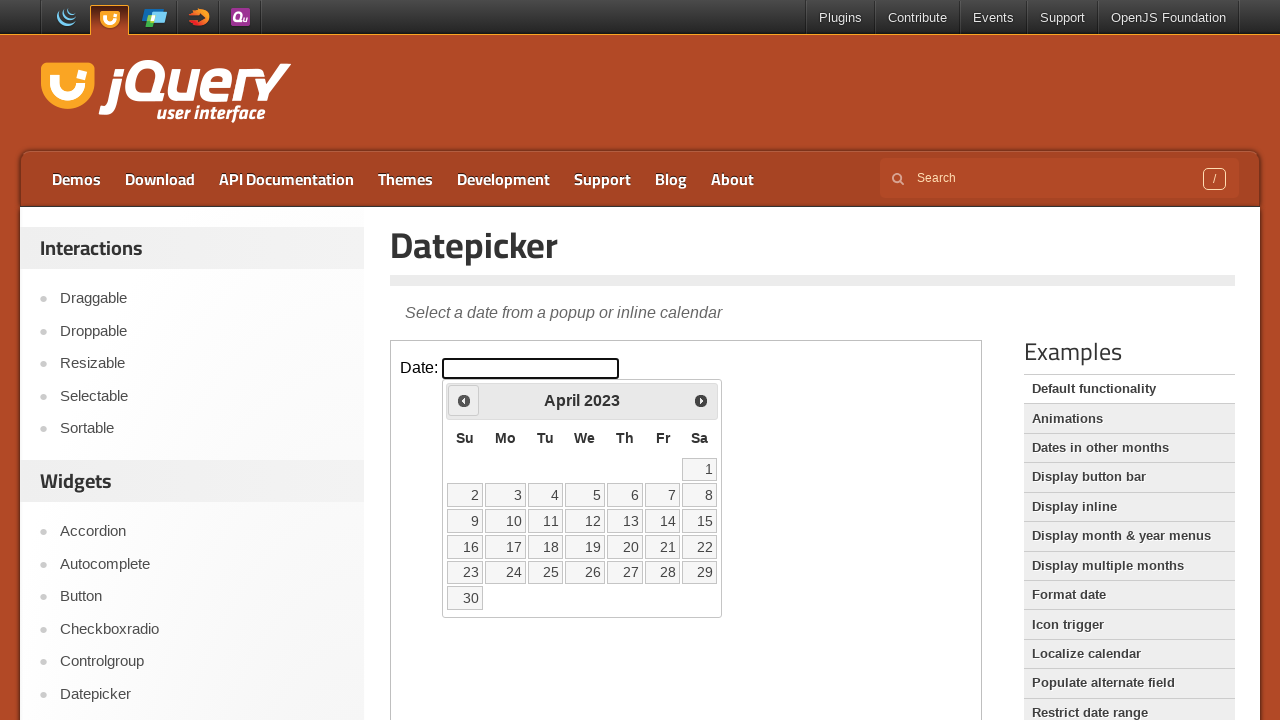

Waited for calendar animation (300ms)
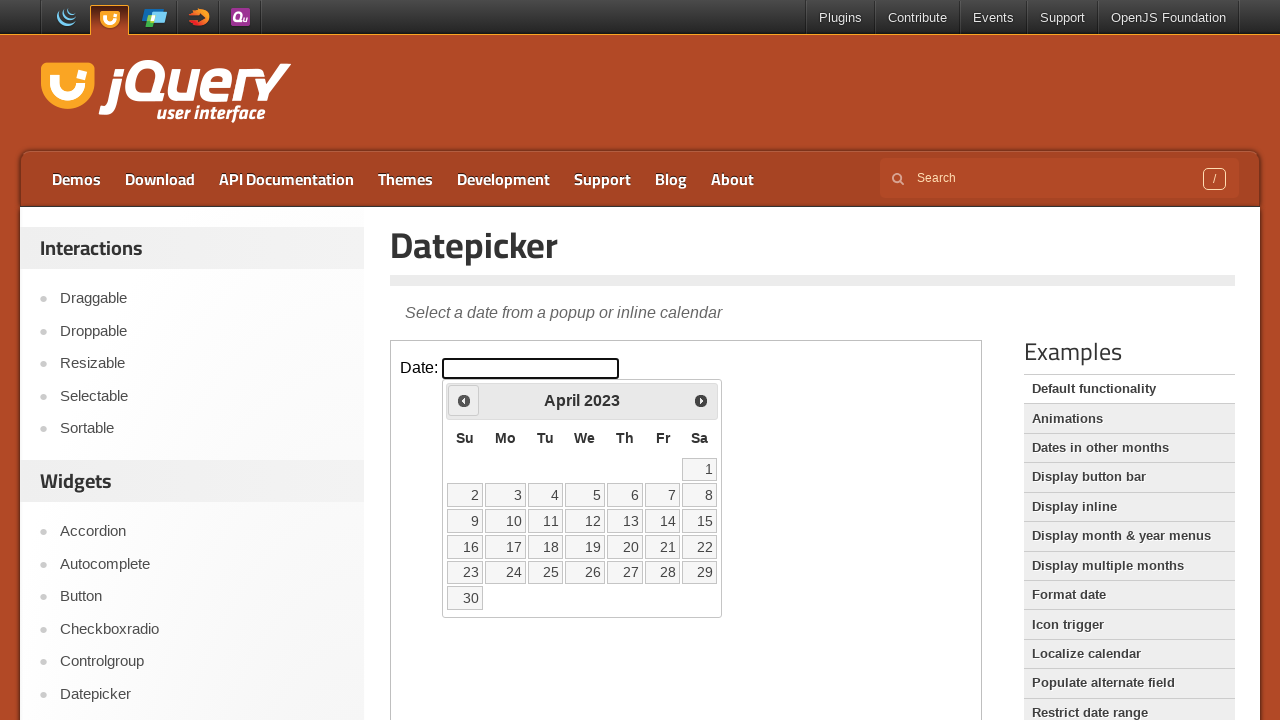

Checked current year: 2023
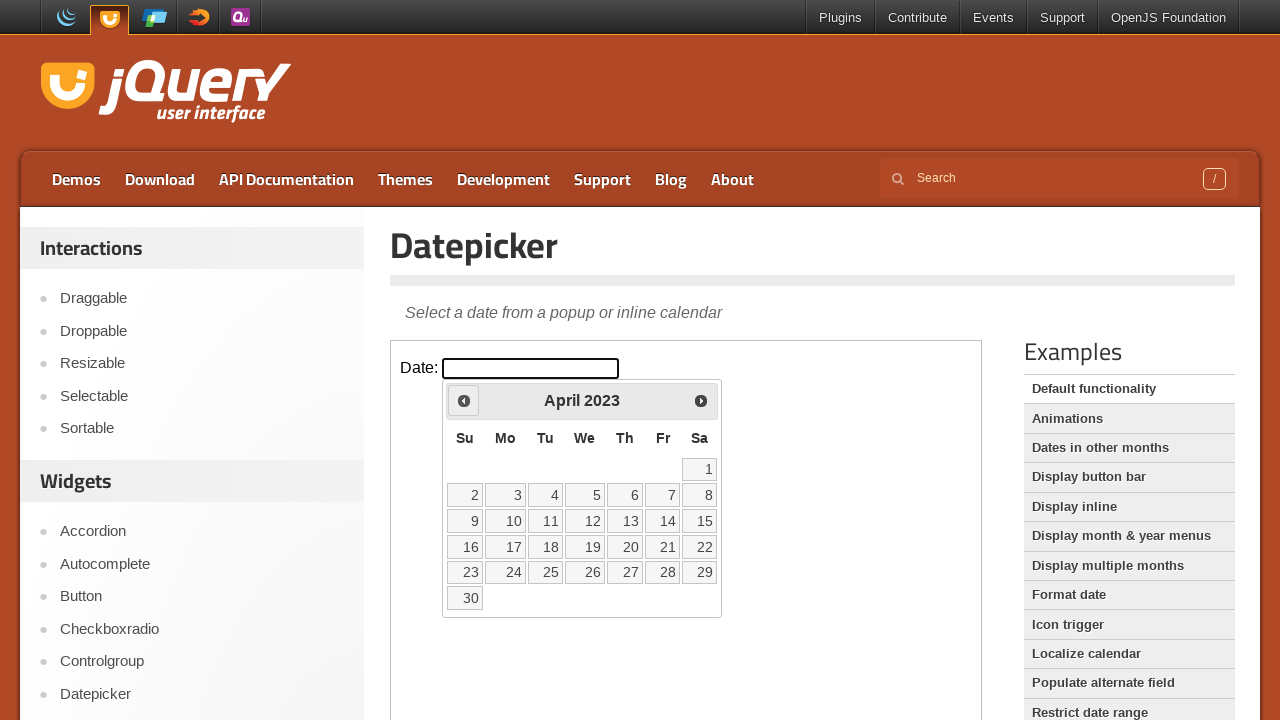

Clicked previous button to navigate to earlier year at (464, 400) on iframe.demo-frame >> internal:control=enter-frame >> .ui-datepicker-prev
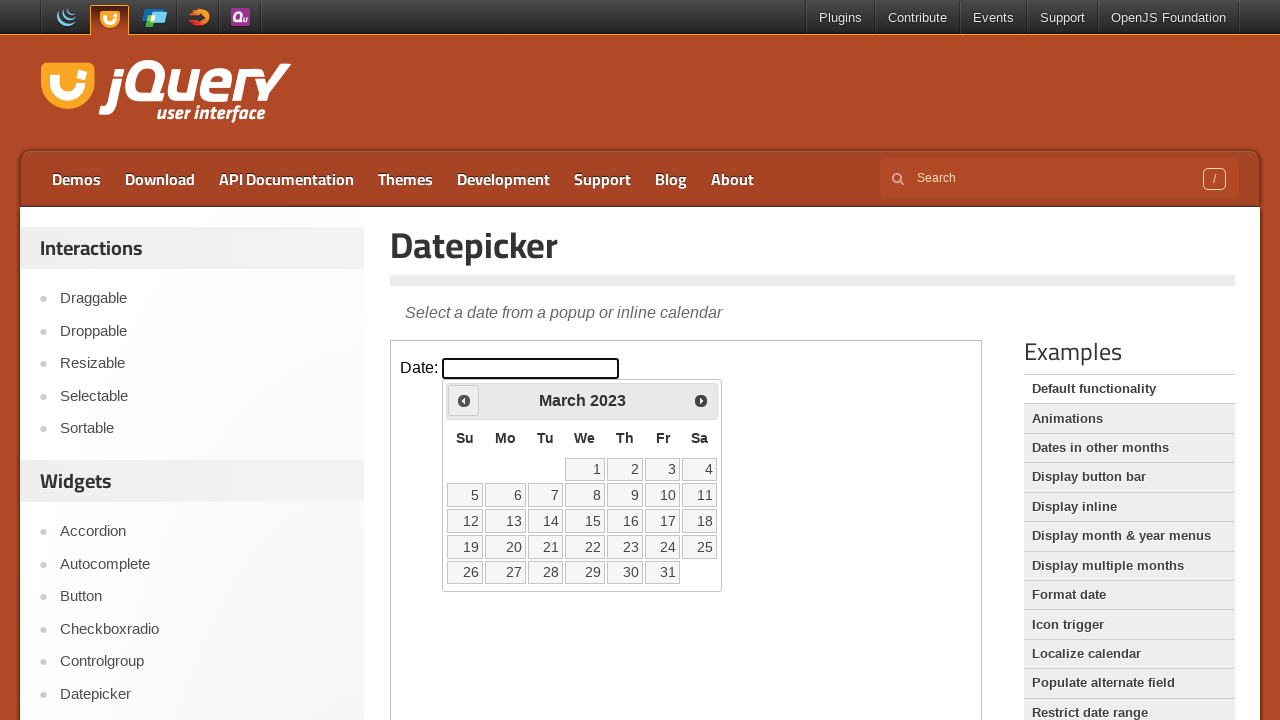

Waited for calendar animation (300ms)
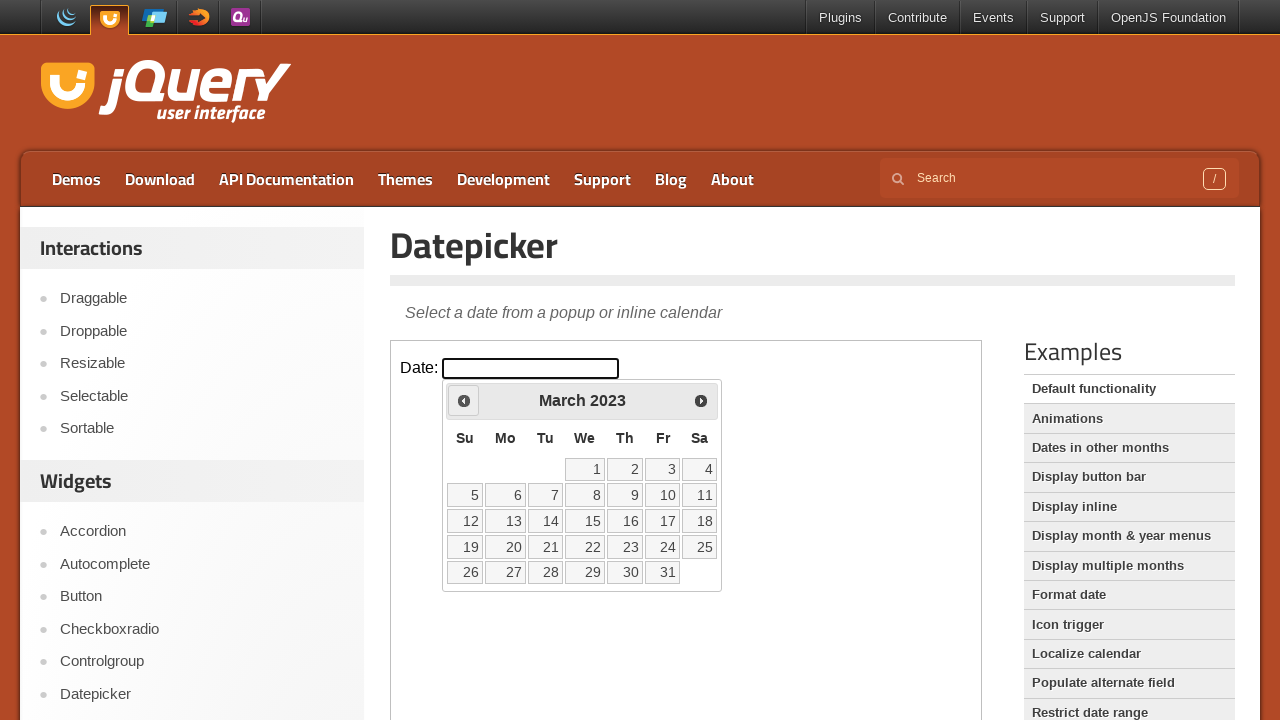

Checked current year: 2023
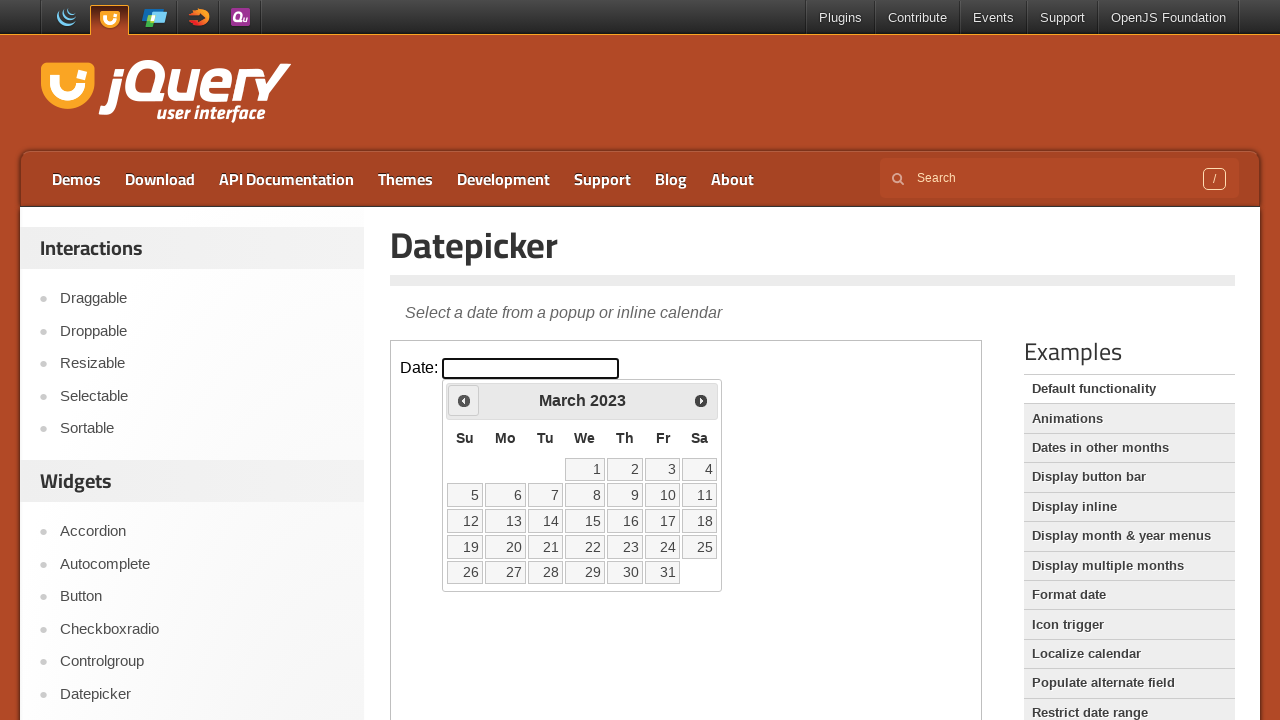

Clicked previous button to navigate to earlier year at (464, 400) on iframe.demo-frame >> internal:control=enter-frame >> .ui-datepicker-prev
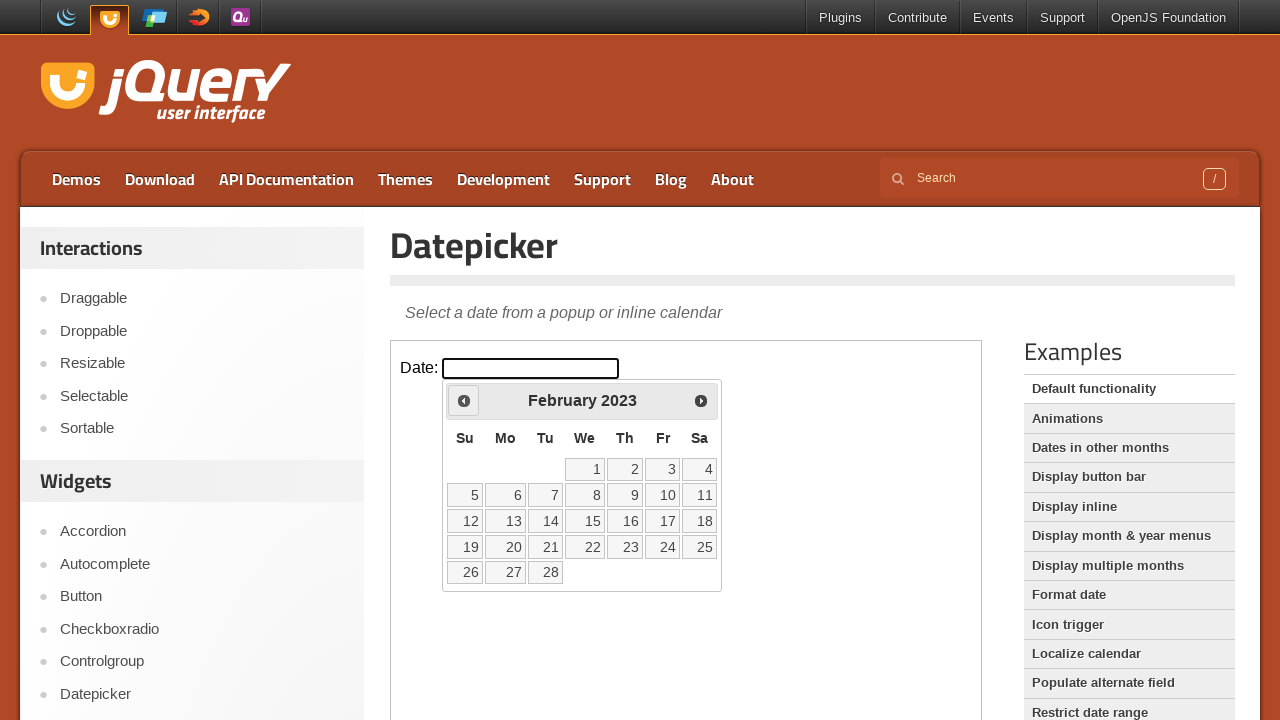

Waited for calendar animation (300ms)
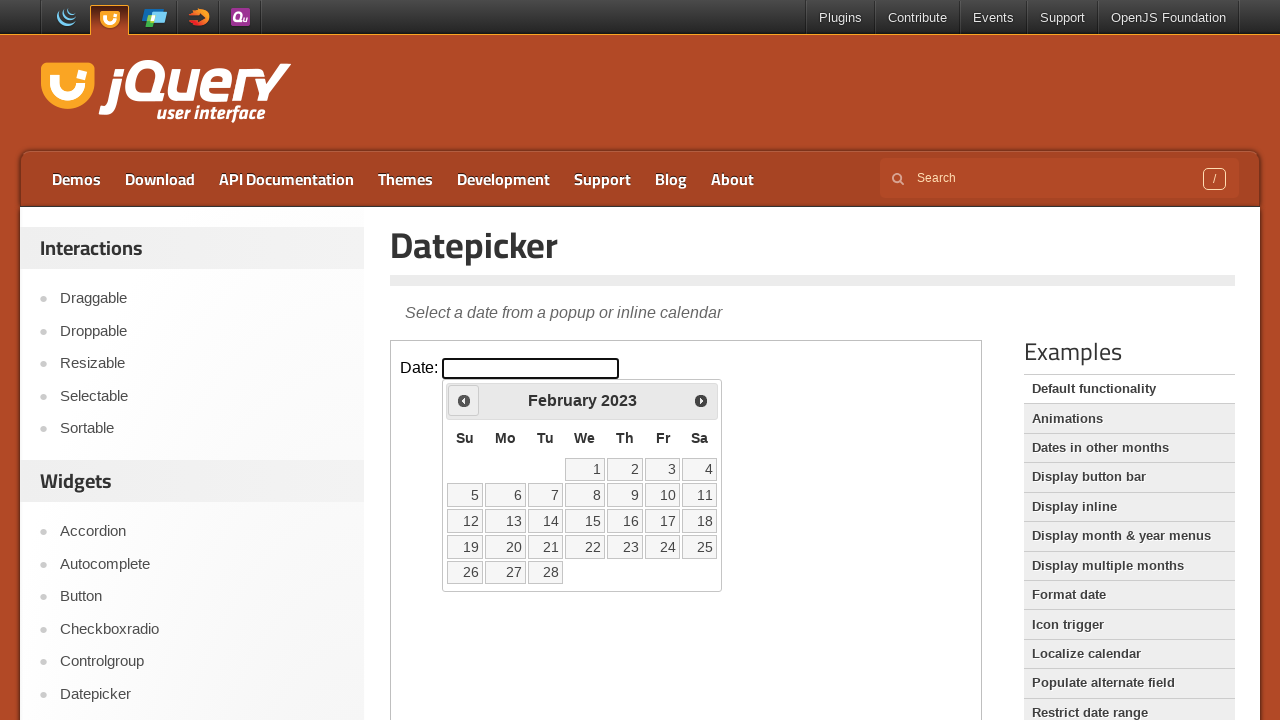

Checked current year: 2023
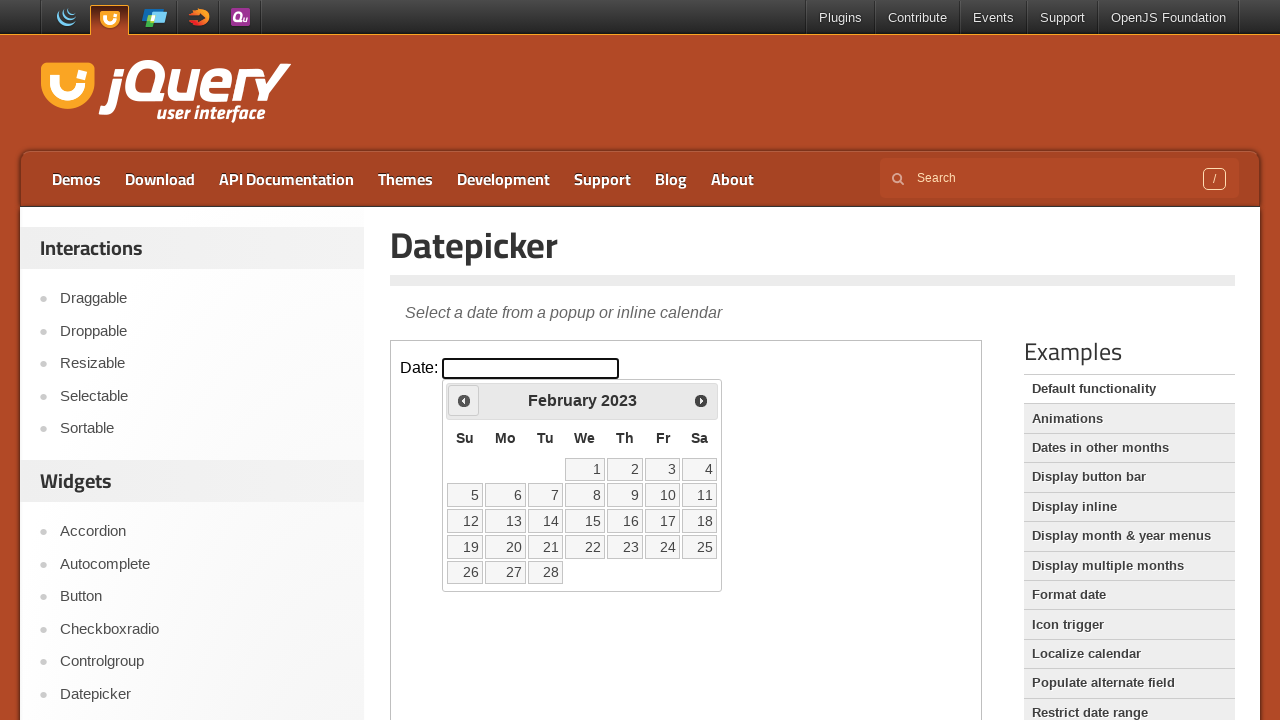

Clicked previous button to navigate to earlier year at (464, 400) on iframe.demo-frame >> internal:control=enter-frame >> .ui-datepicker-prev
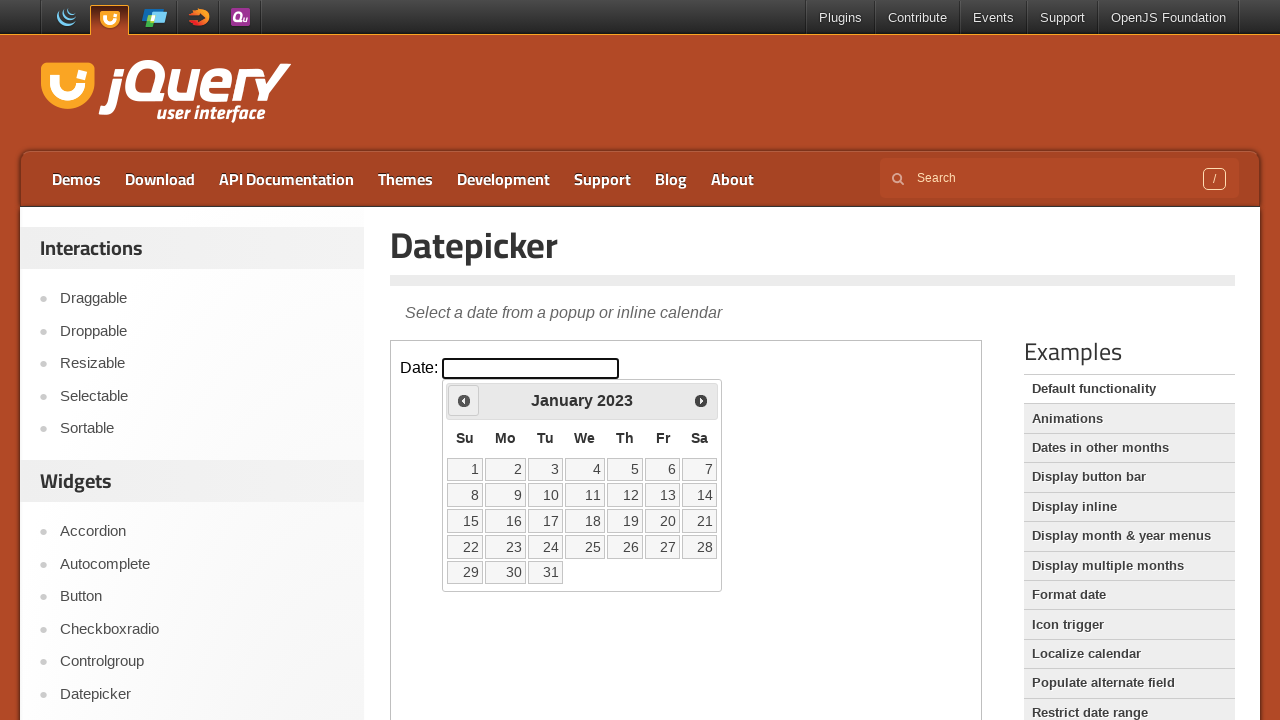

Waited for calendar animation (300ms)
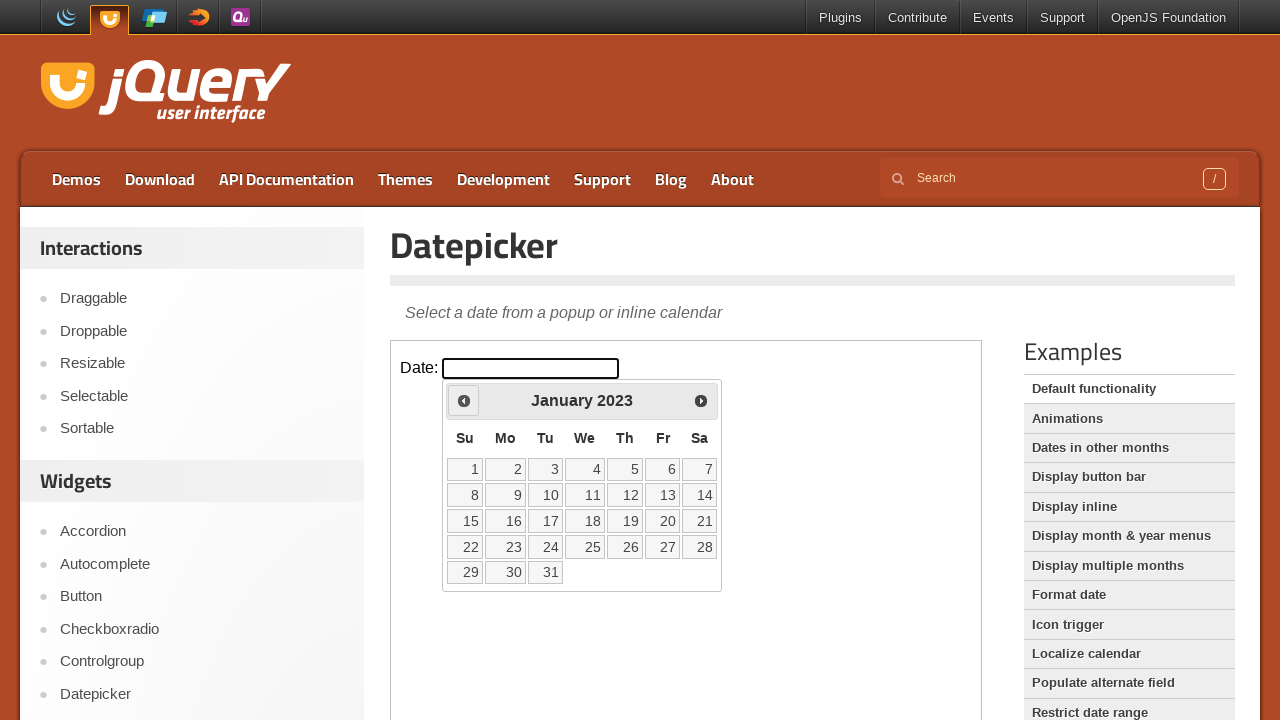

Checked current year: 2023
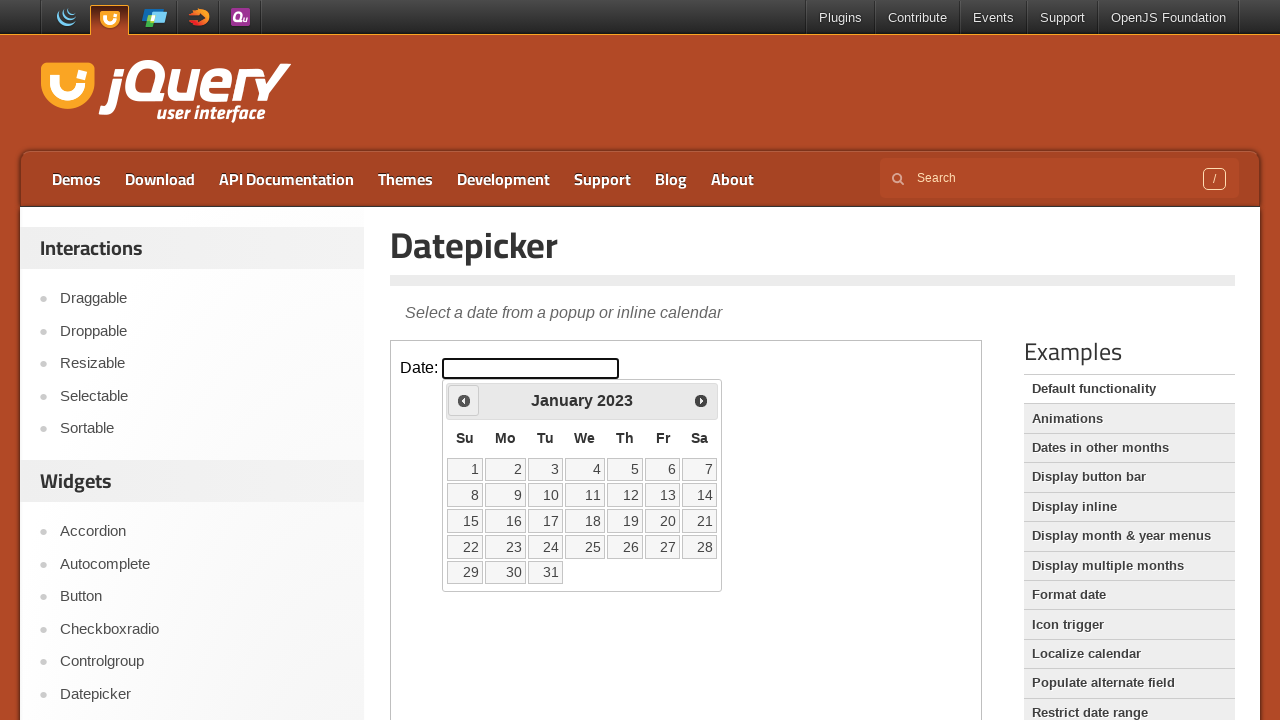

Clicked previous button to navigate to earlier year at (464, 400) on iframe.demo-frame >> internal:control=enter-frame >> .ui-datepicker-prev
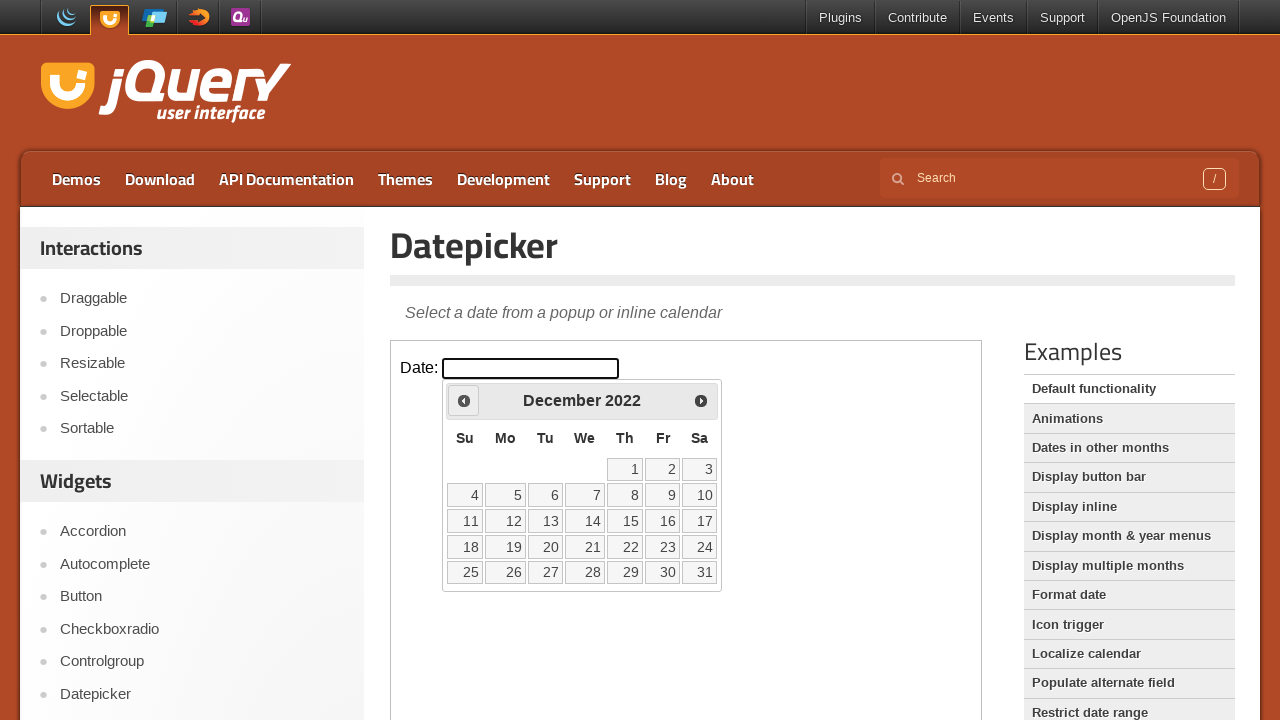

Waited for calendar animation (300ms)
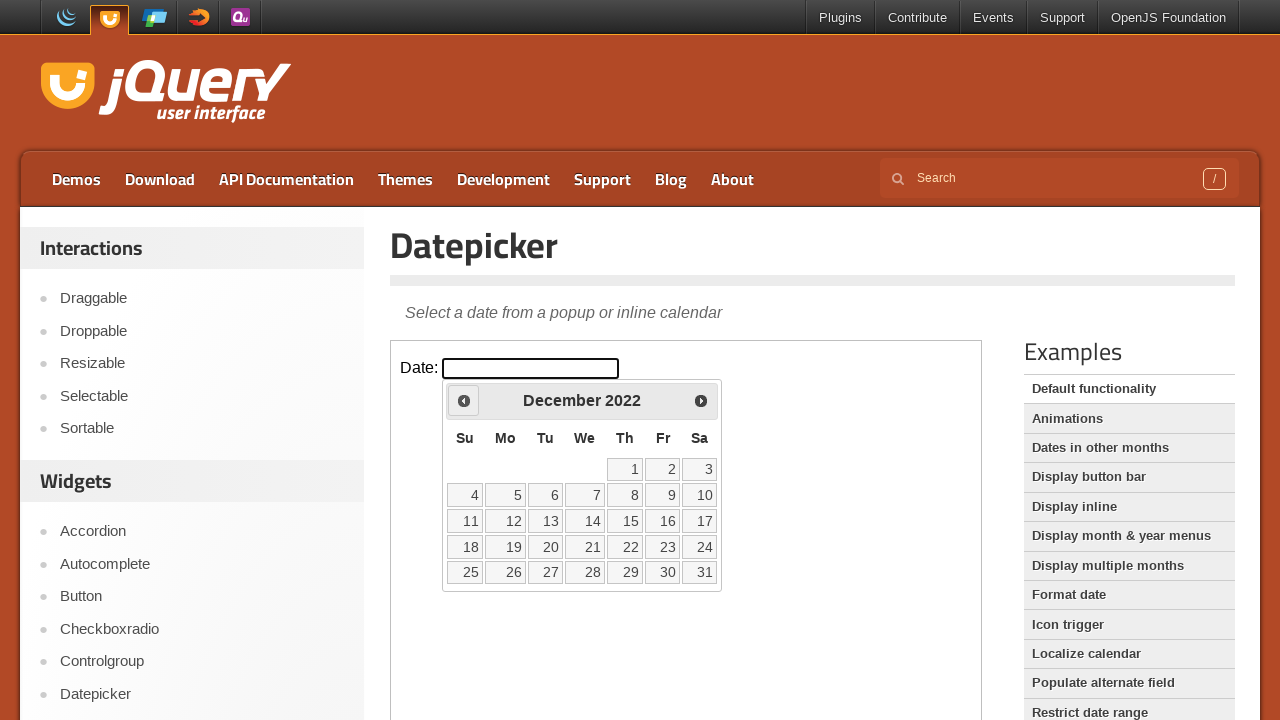

Checked current year: 2022
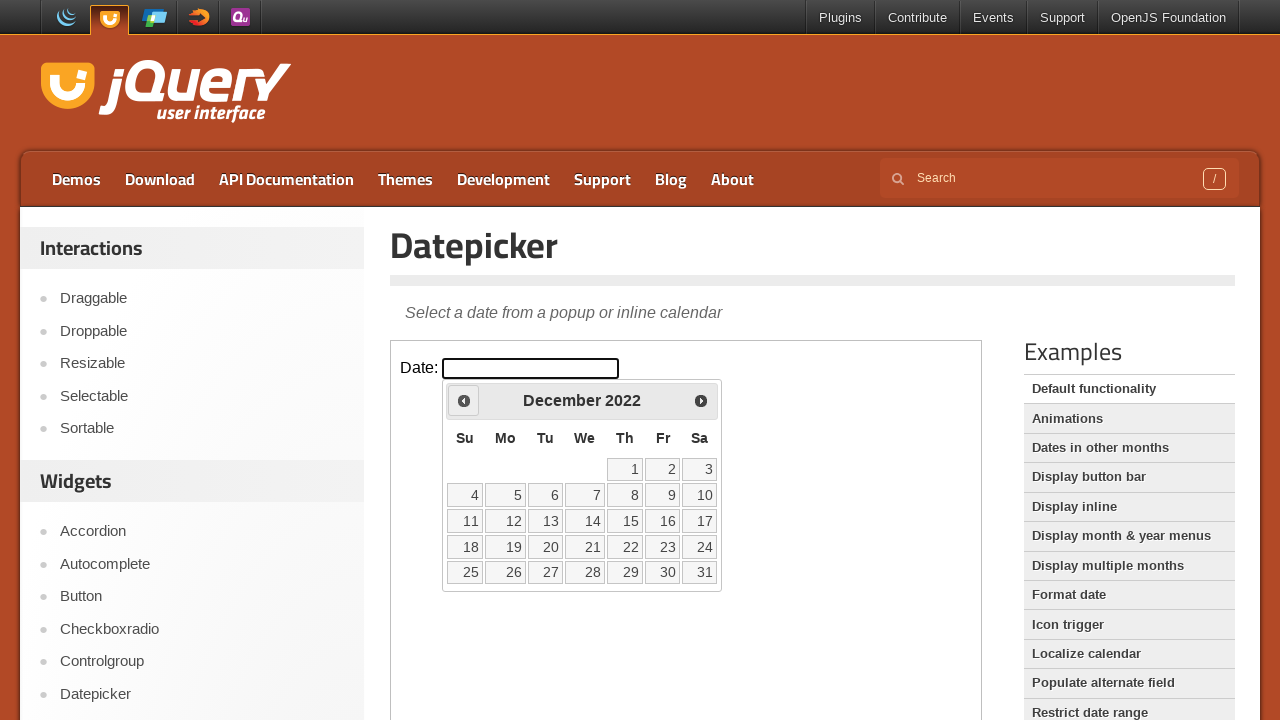

Clicked previous button to navigate to earlier year at (464, 400) on iframe.demo-frame >> internal:control=enter-frame >> .ui-datepicker-prev
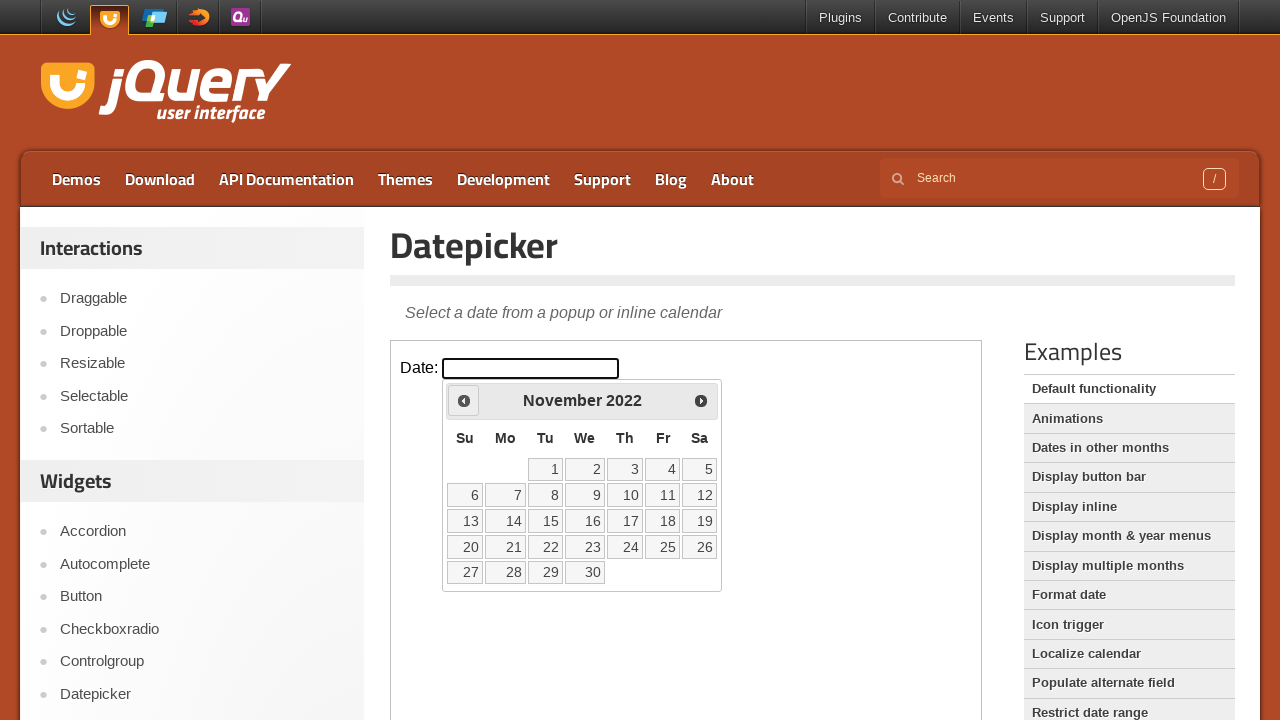

Waited for calendar animation (300ms)
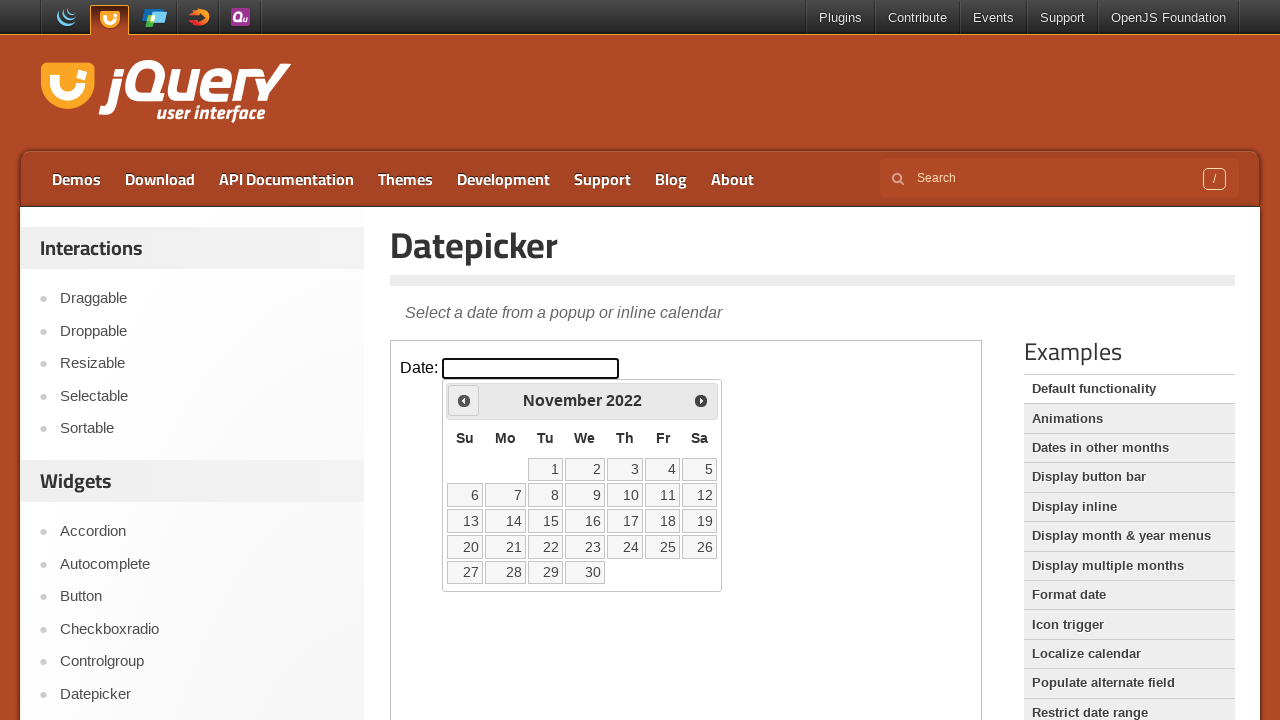

Checked current year: 2022
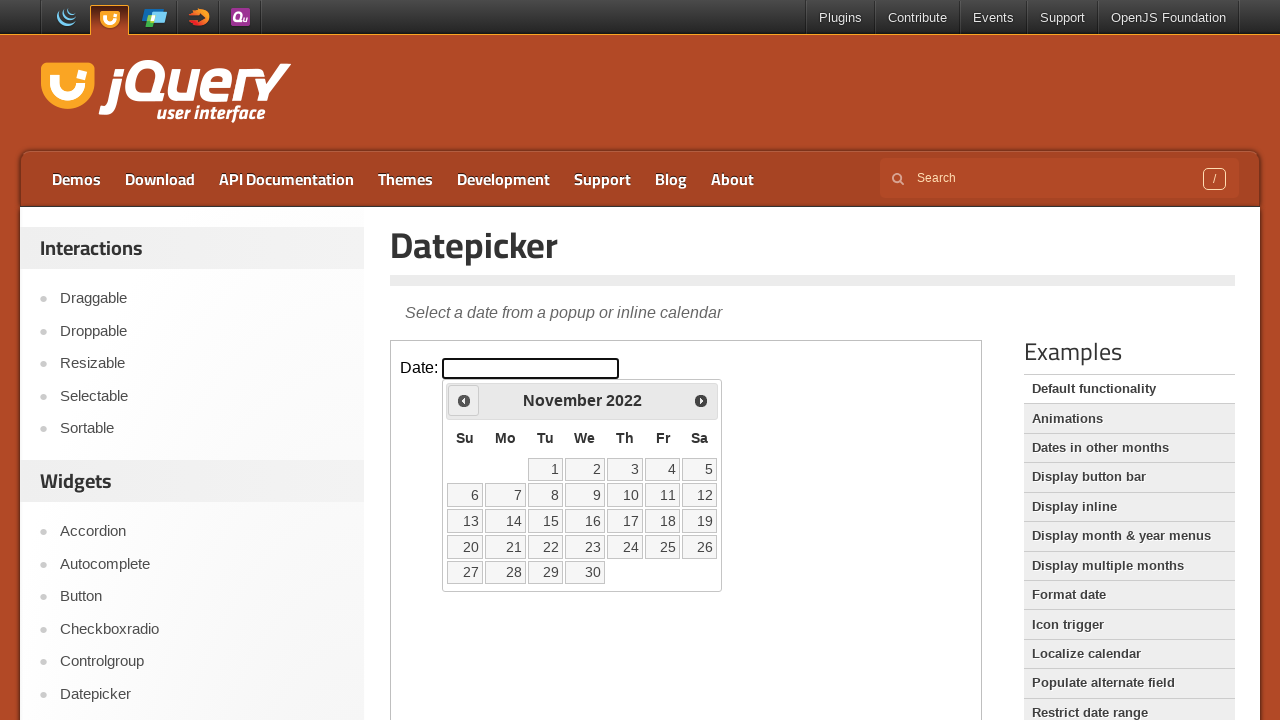

Clicked previous button to navigate to earlier year at (464, 400) on iframe.demo-frame >> internal:control=enter-frame >> .ui-datepicker-prev
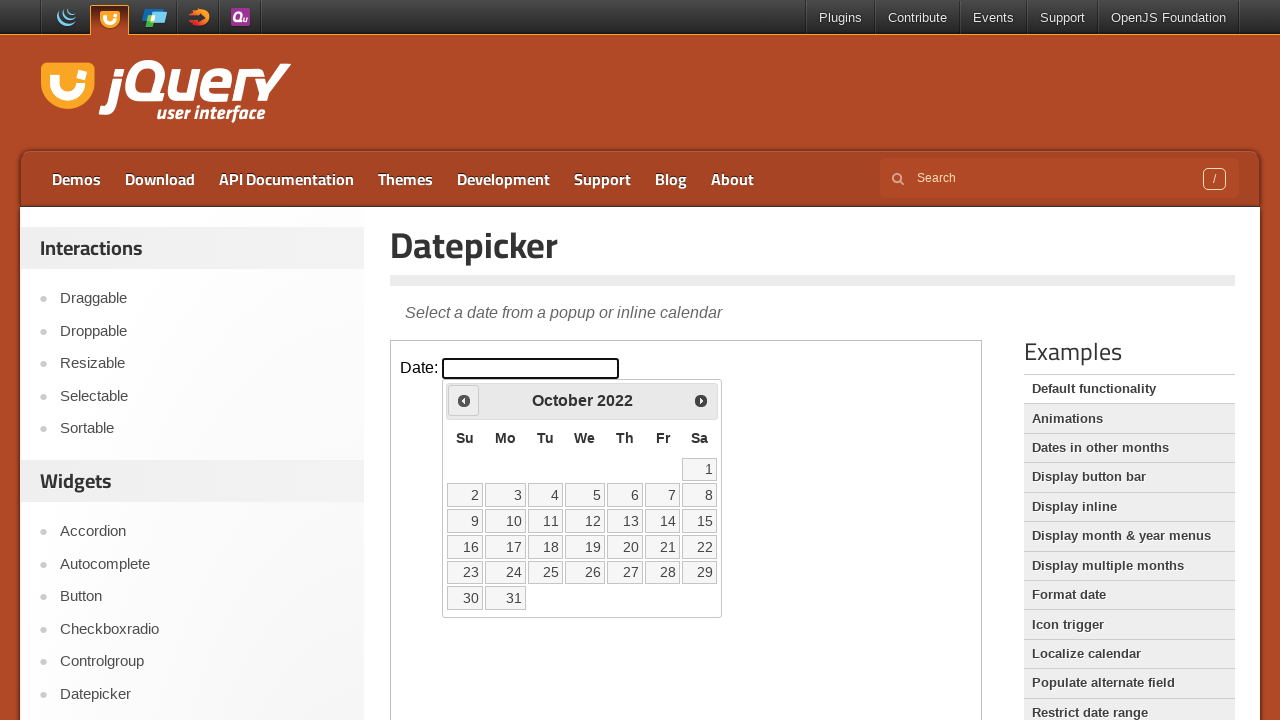

Waited for calendar animation (300ms)
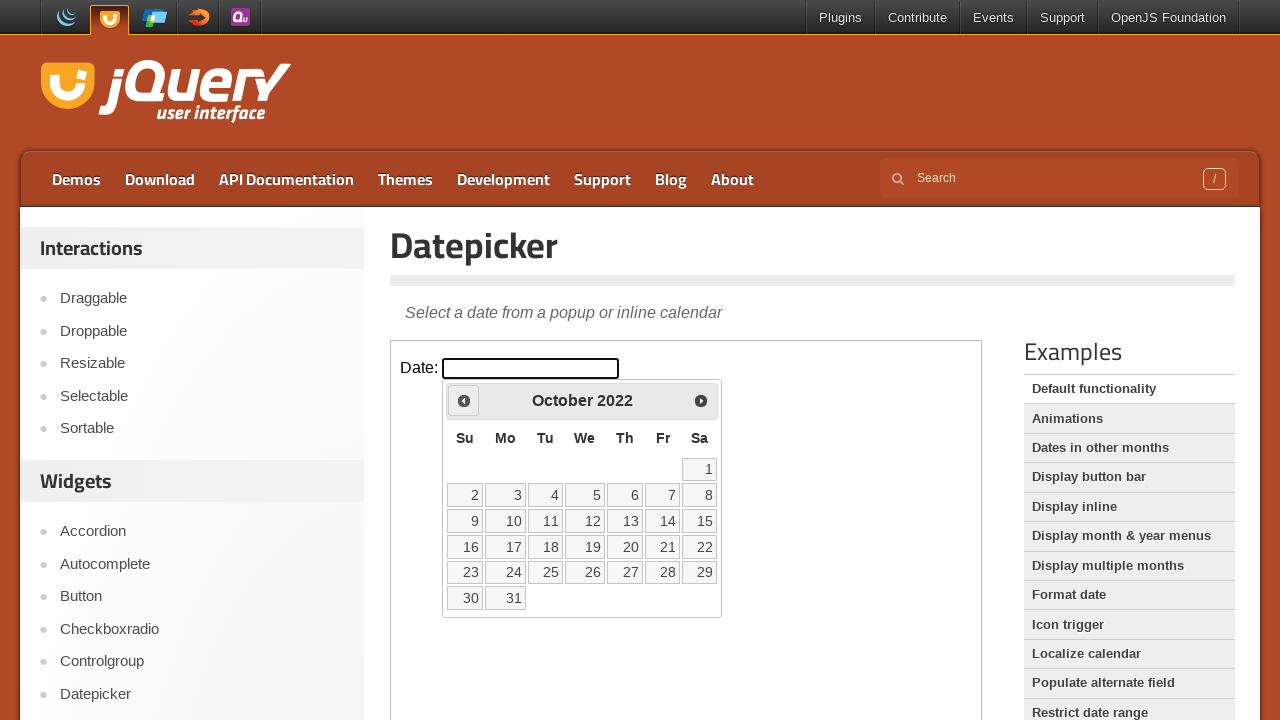

Checked current year: 2022
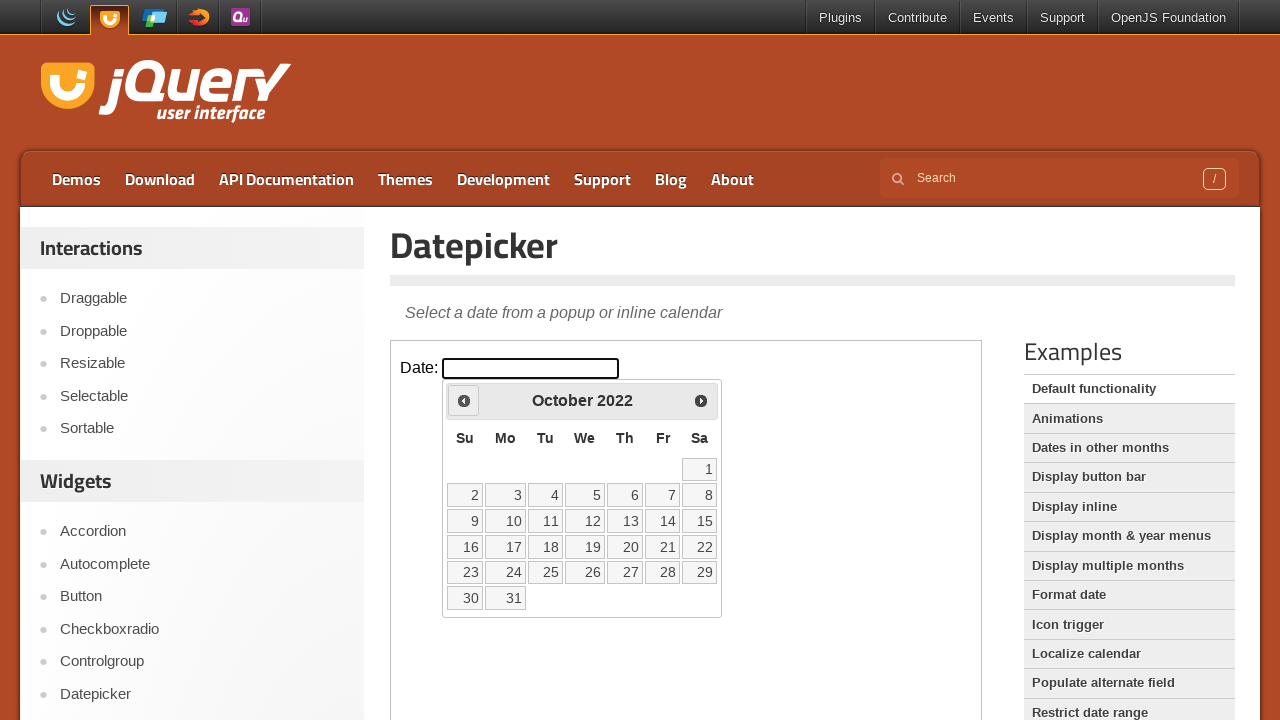

Clicked previous button to navigate to earlier year at (464, 400) on iframe.demo-frame >> internal:control=enter-frame >> .ui-datepicker-prev
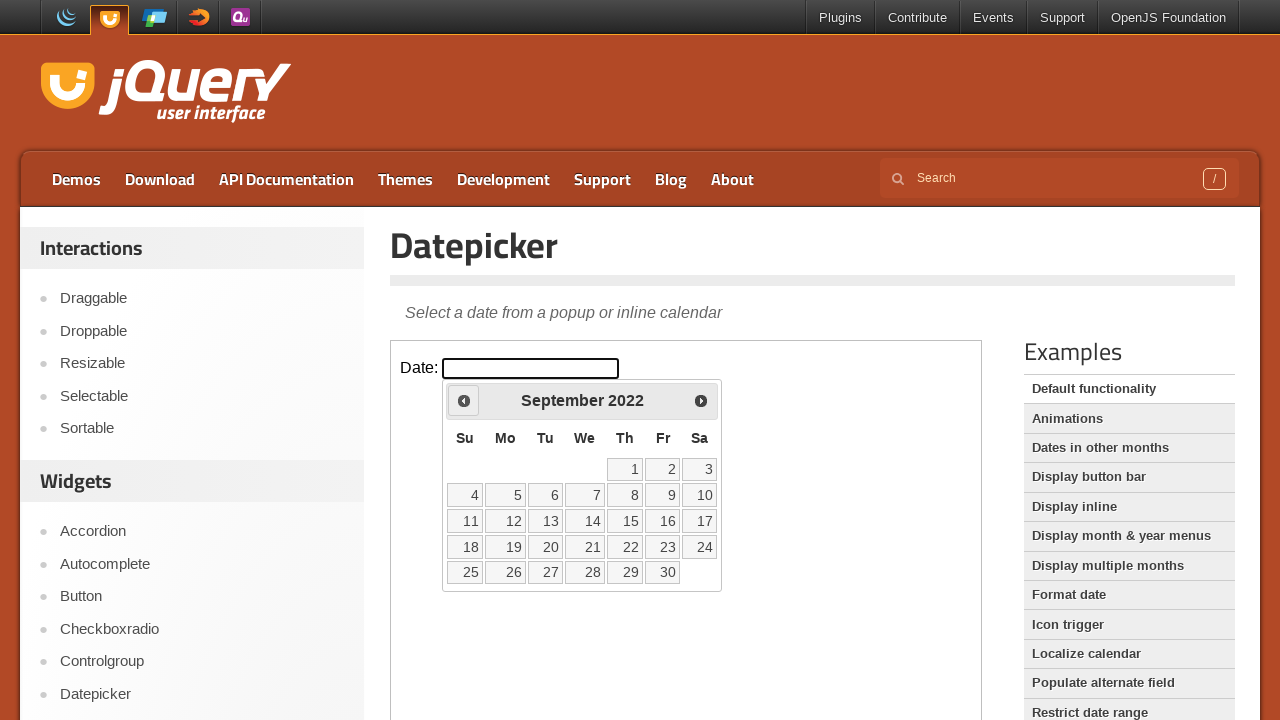

Waited for calendar animation (300ms)
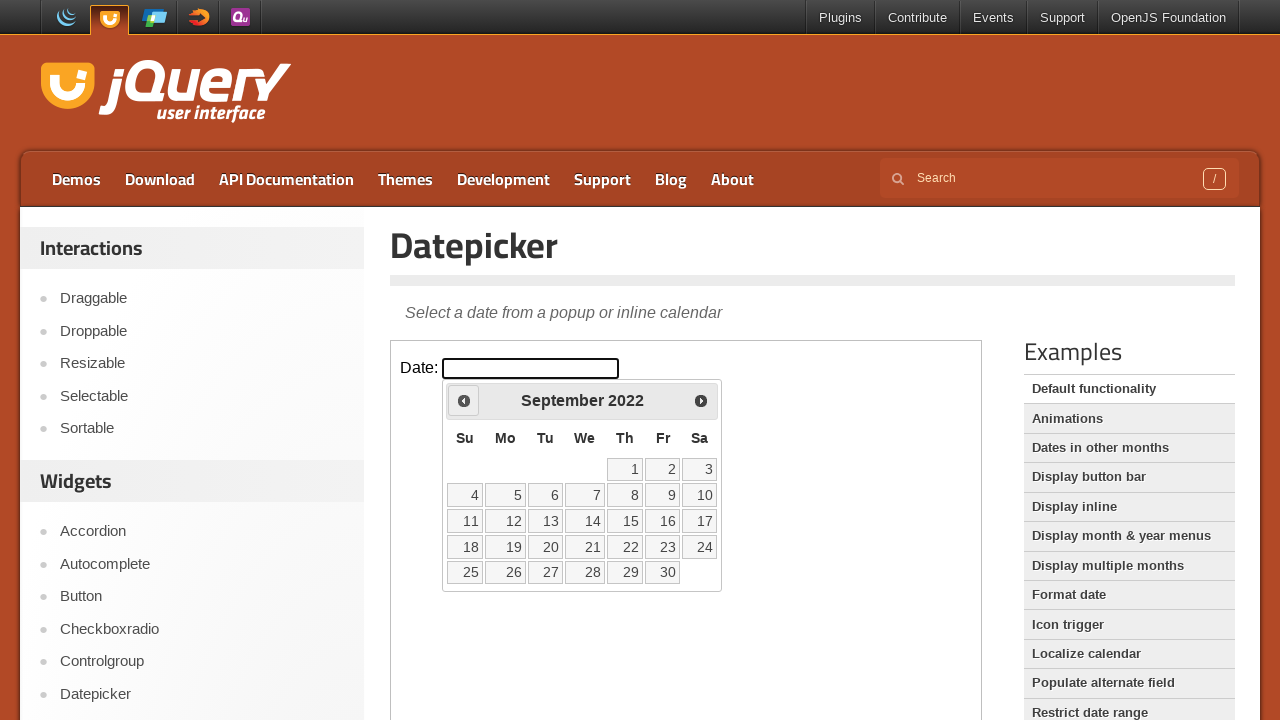

Checked current year: 2022
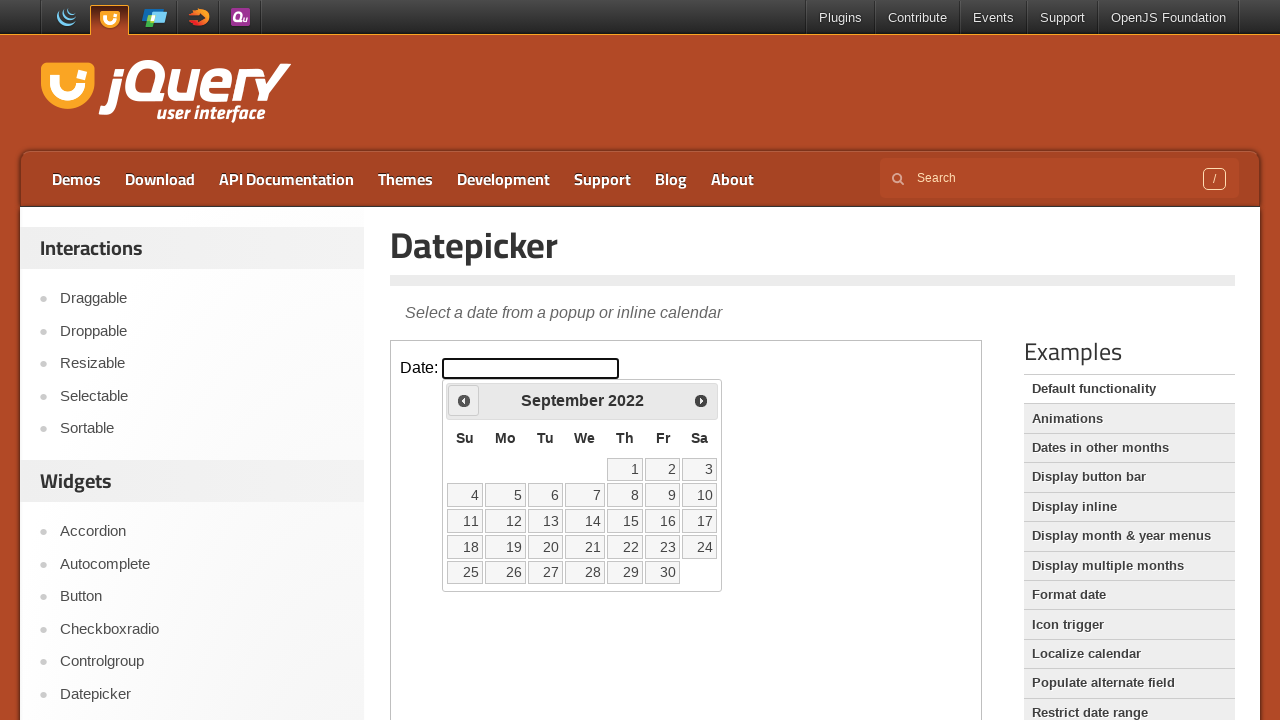

Clicked previous button to navigate to earlier year at (464, 400) on iframe.demo-frame >> internal:control=enter-frame >> .ui-datepicker-prev
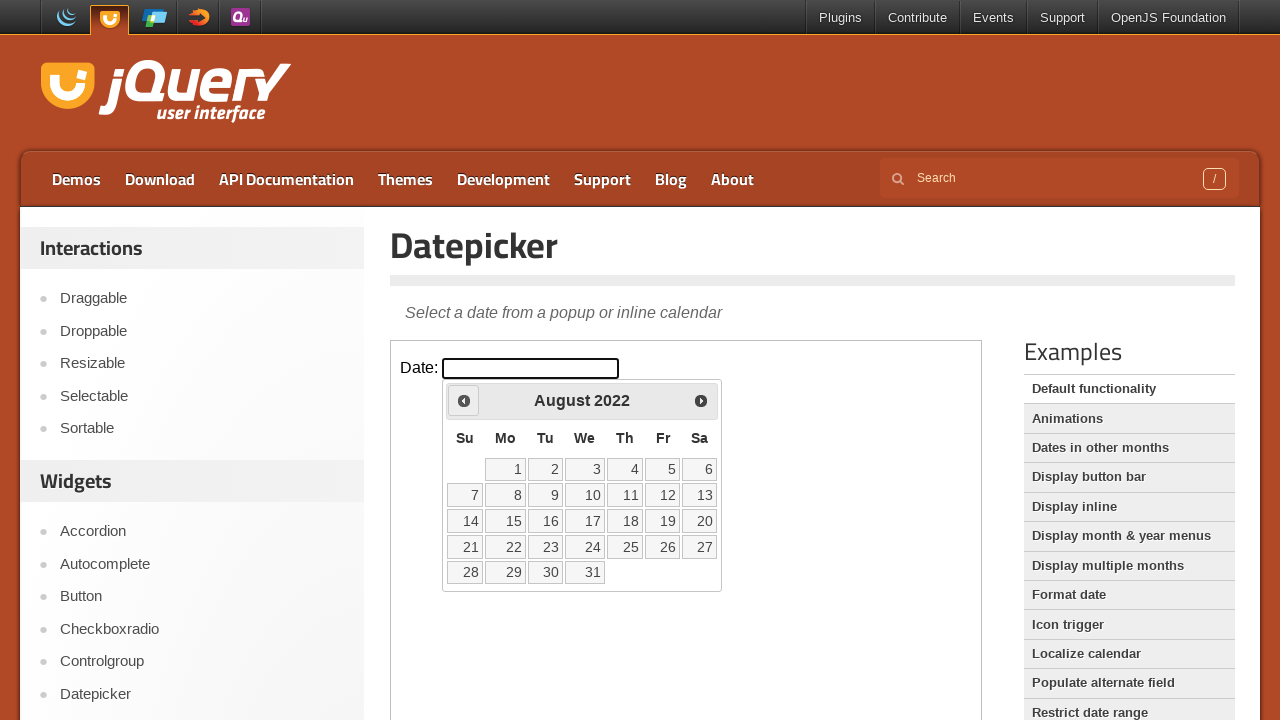

Waited for calendar animation (300ms)
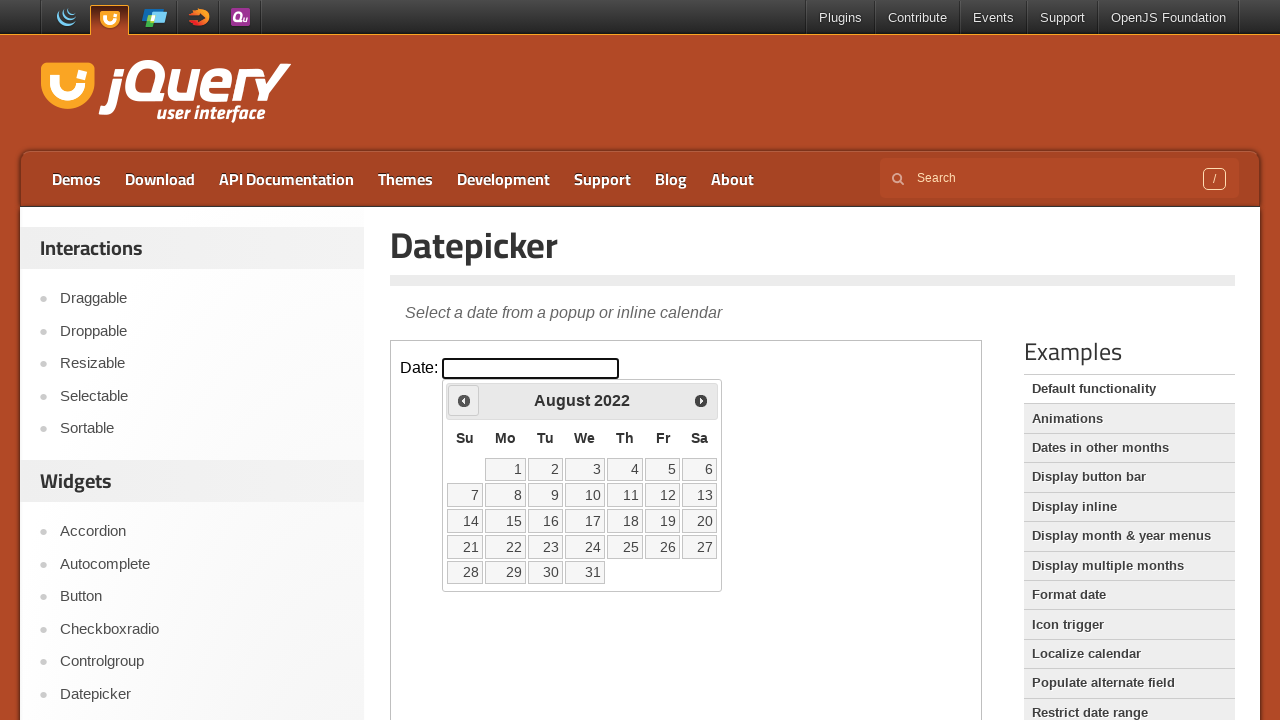

Checked current year: 2022
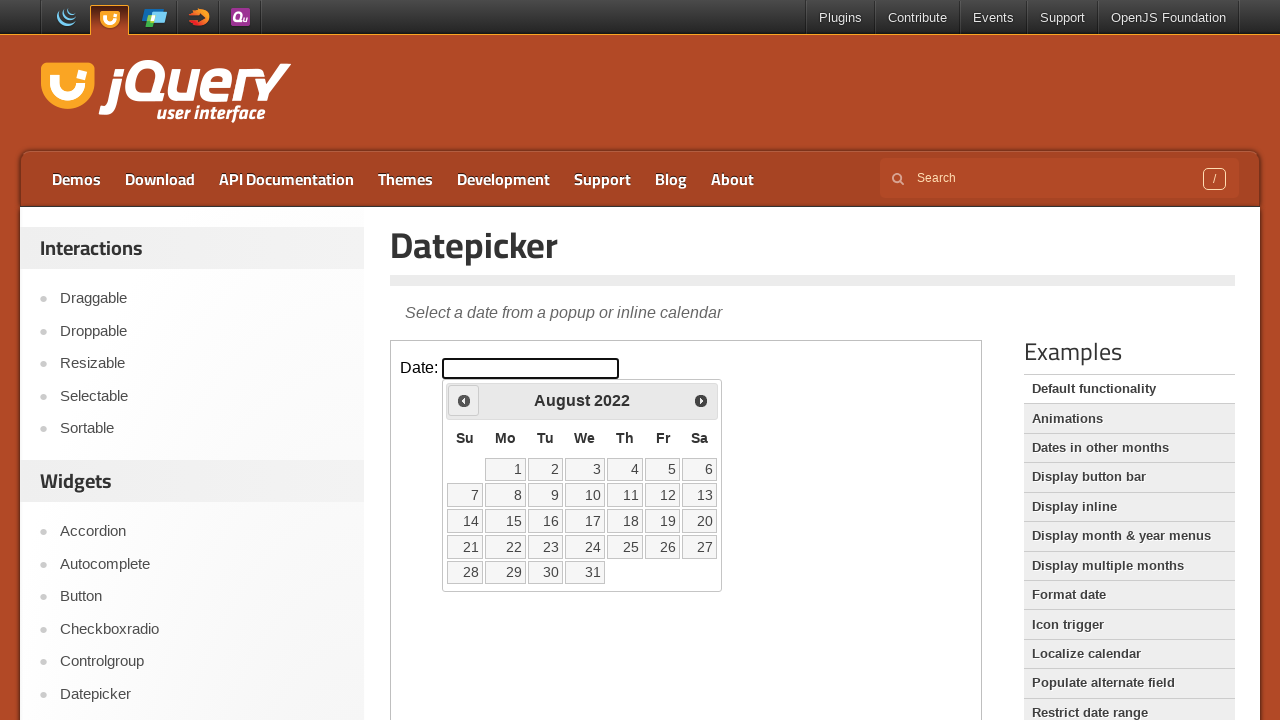

Clicked previous button to navigate to earlier year at (464, 400) on iframe.demo-frame >> internal:control=enter-frame >> .ui-datepicker-prev
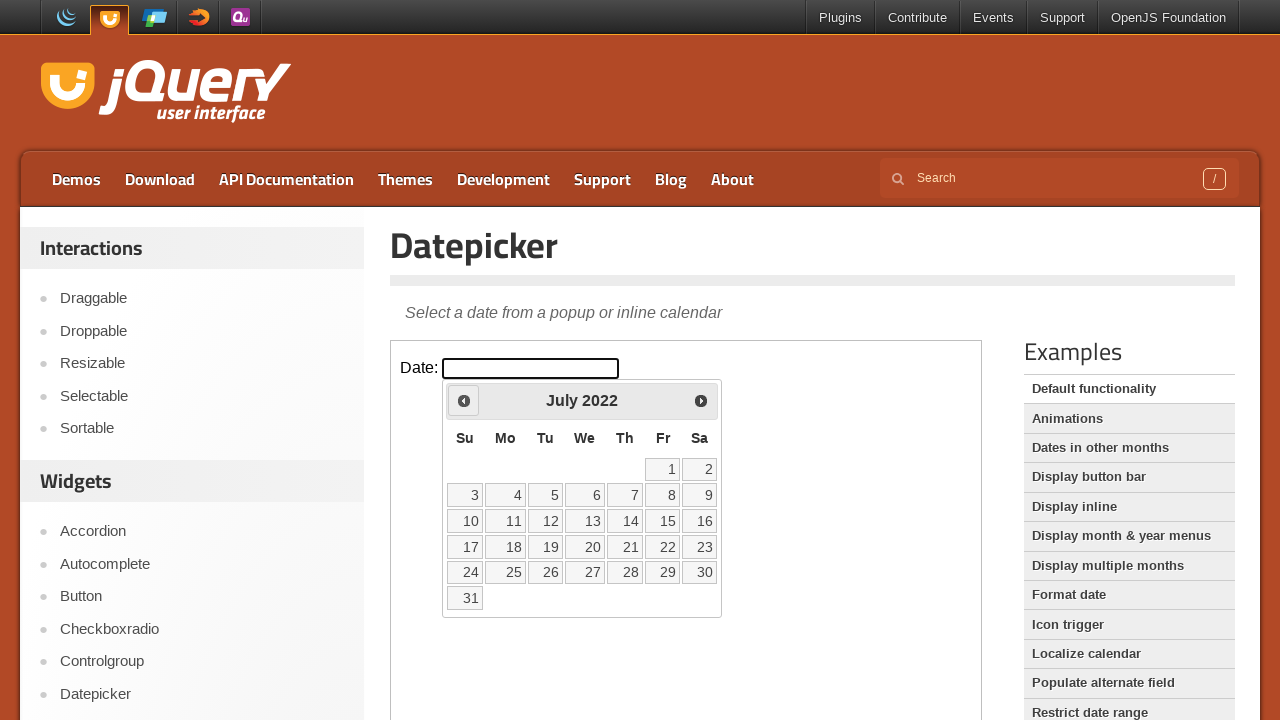

Waited for calendar animation (300ms)
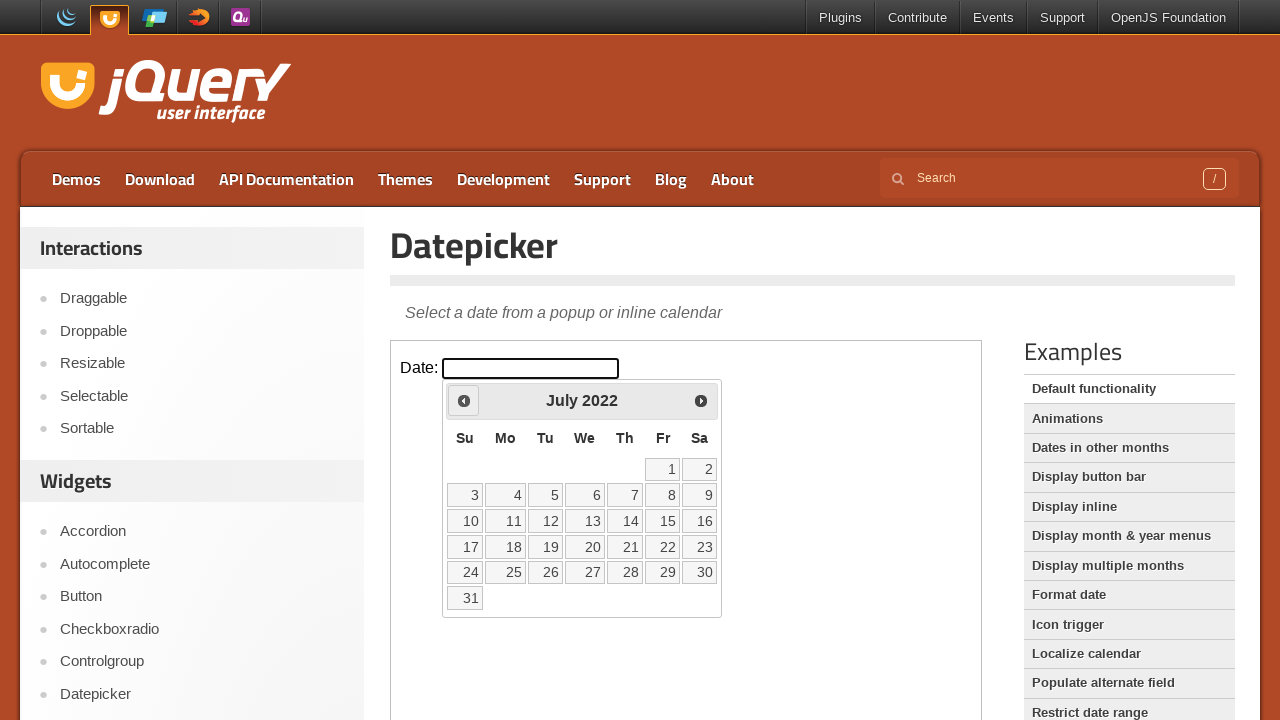

Checked current year: 2022
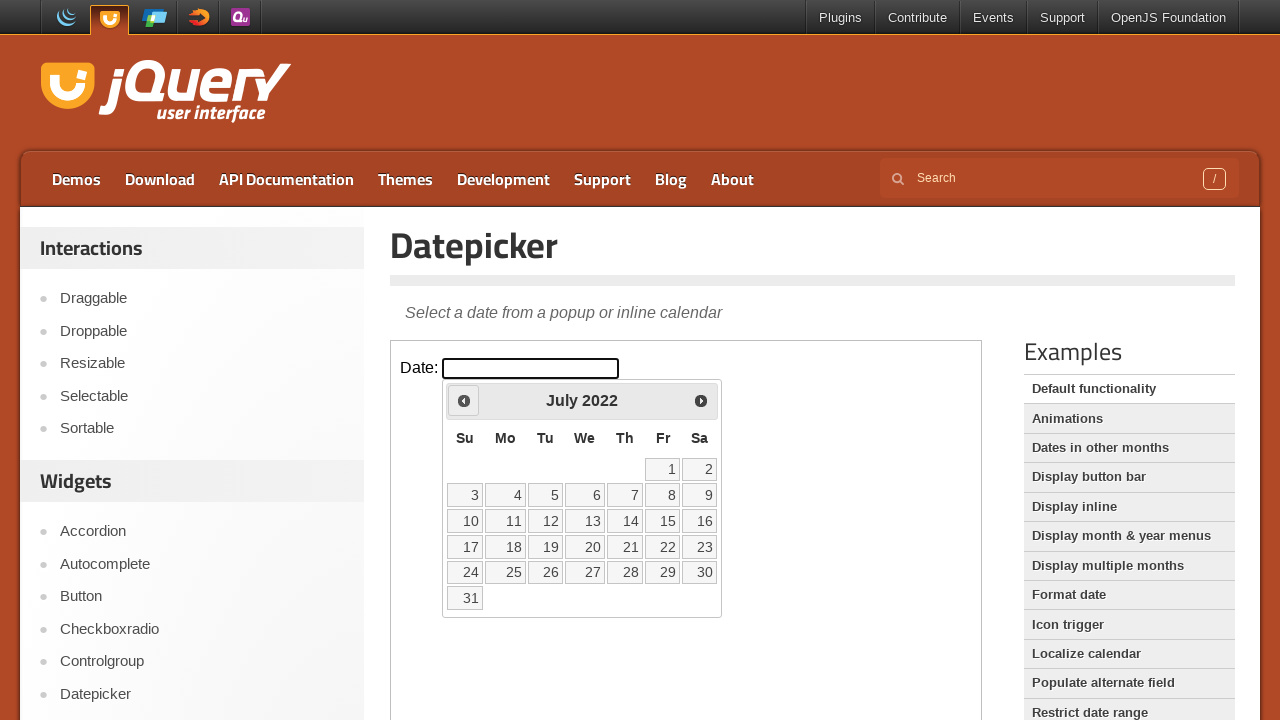

Clicked previous button to navigate to earlier year at (464, 400) on iframe.demo-frame >> internal:control=enter-frame >> .ui-datepicker-prev
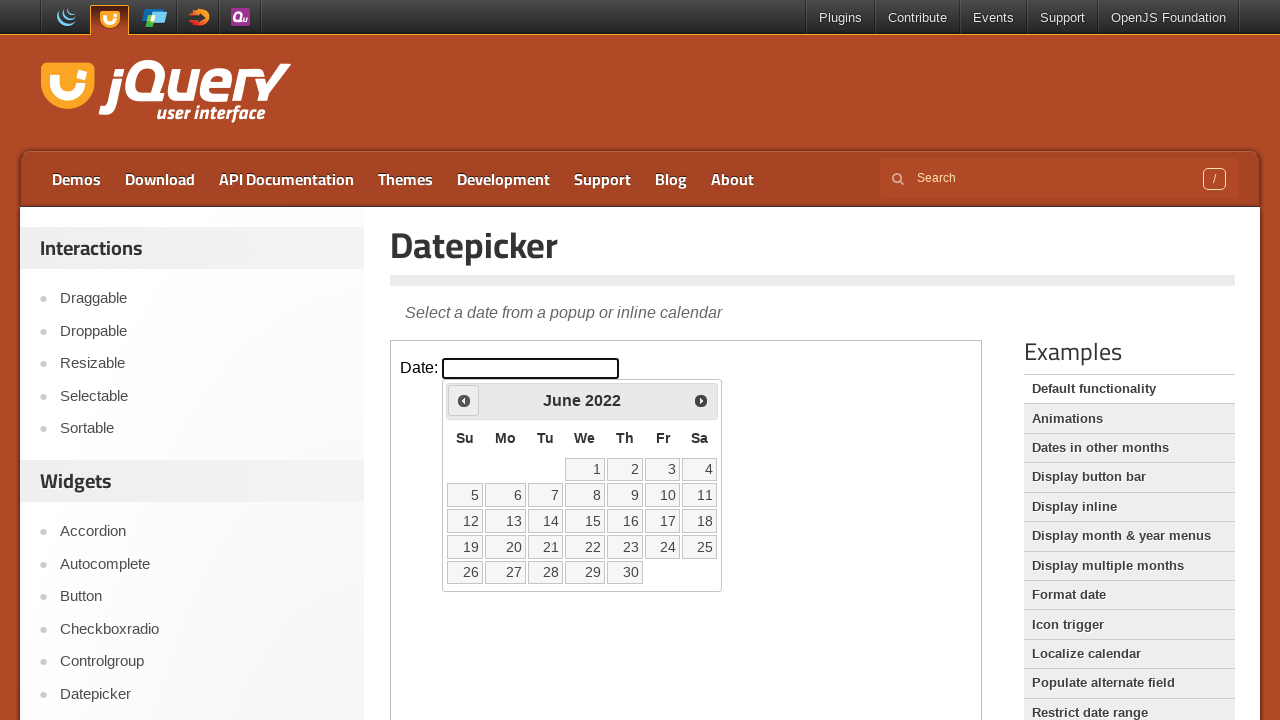

Waited for calendar animation (300ms)
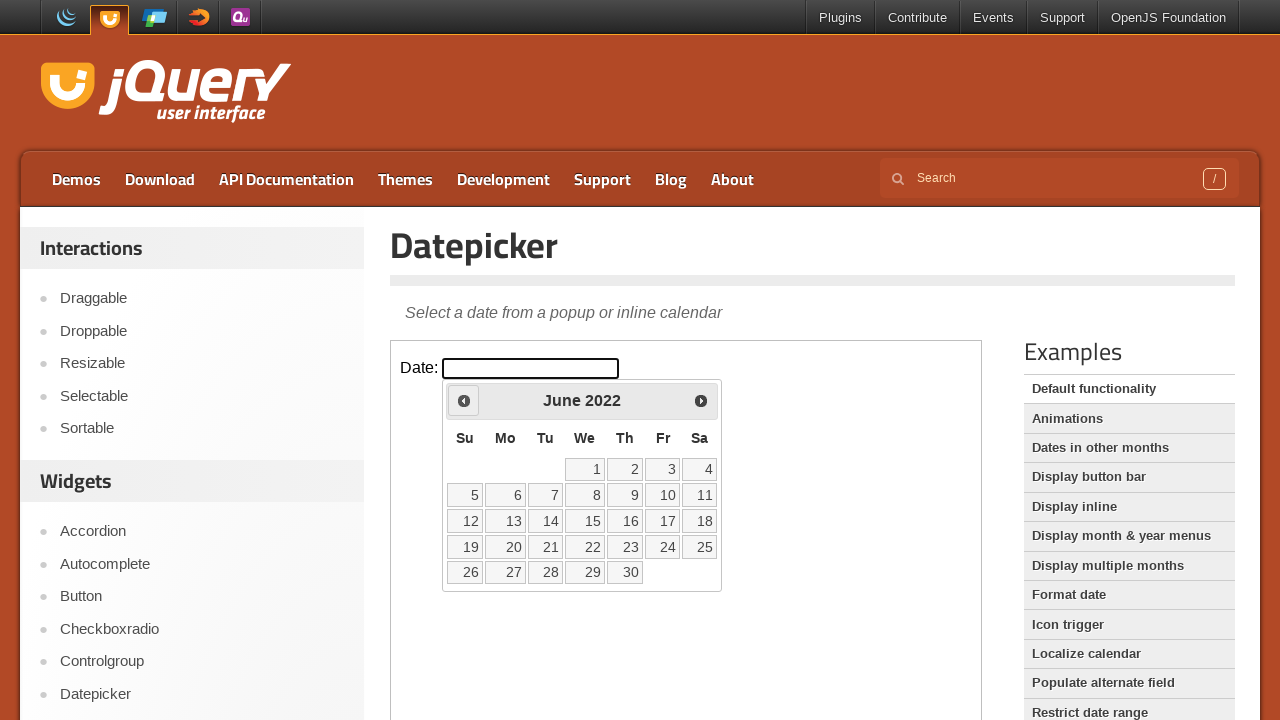

Checked current year: 2022
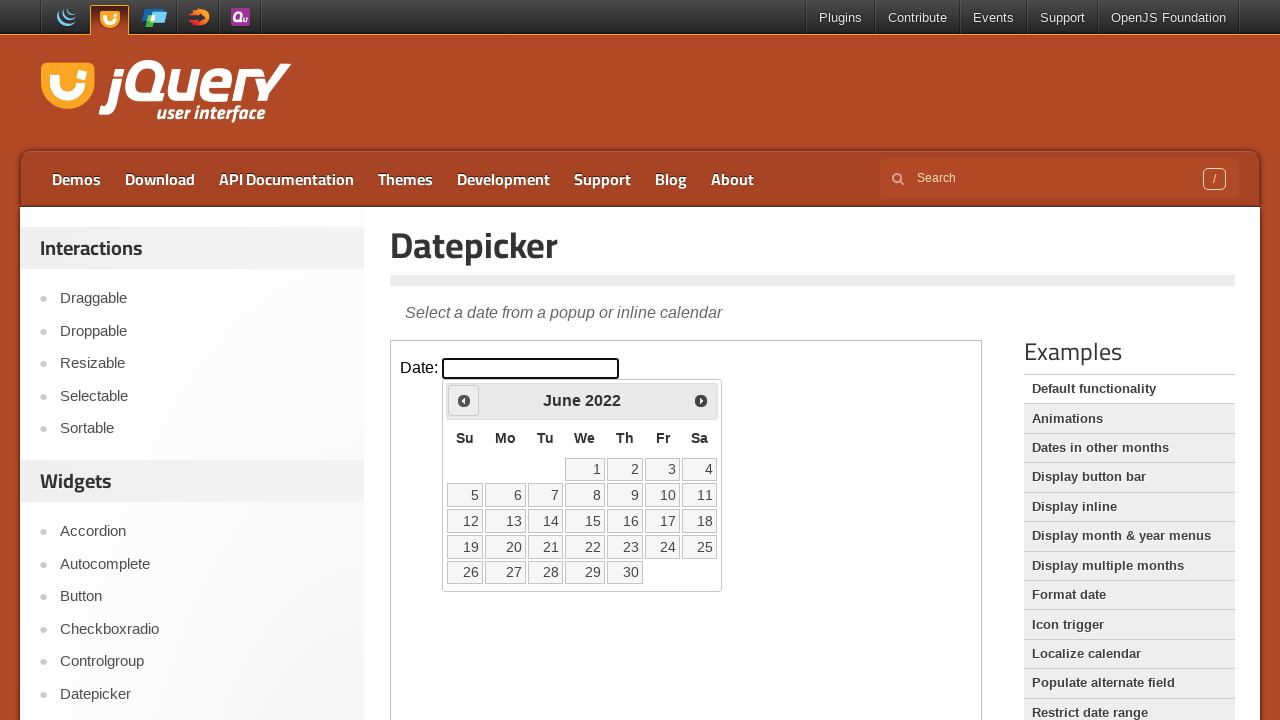

Clicked previous button to navigate to earlier year at (464, 400) on iframe.demo-frame >> internal:control=enter-frame >> .ui-datepicker-prev
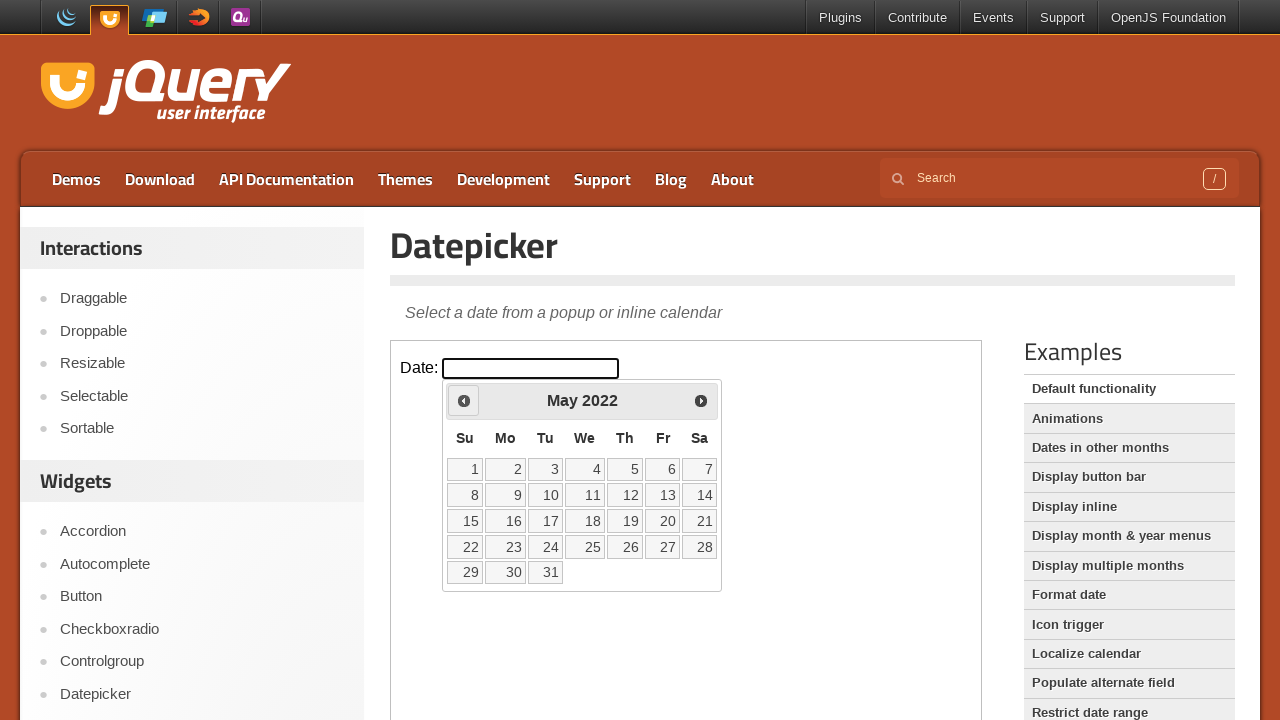

Waited for calendar animation (300ms)
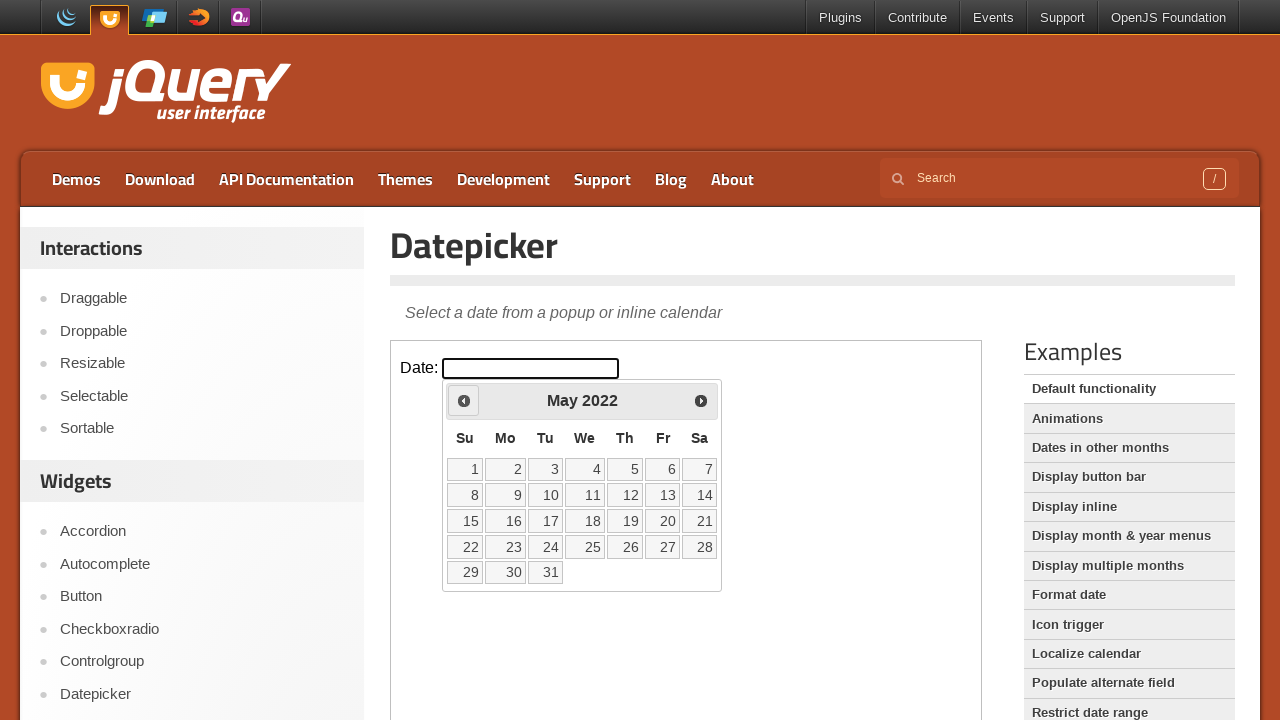

Checked current year: 2022
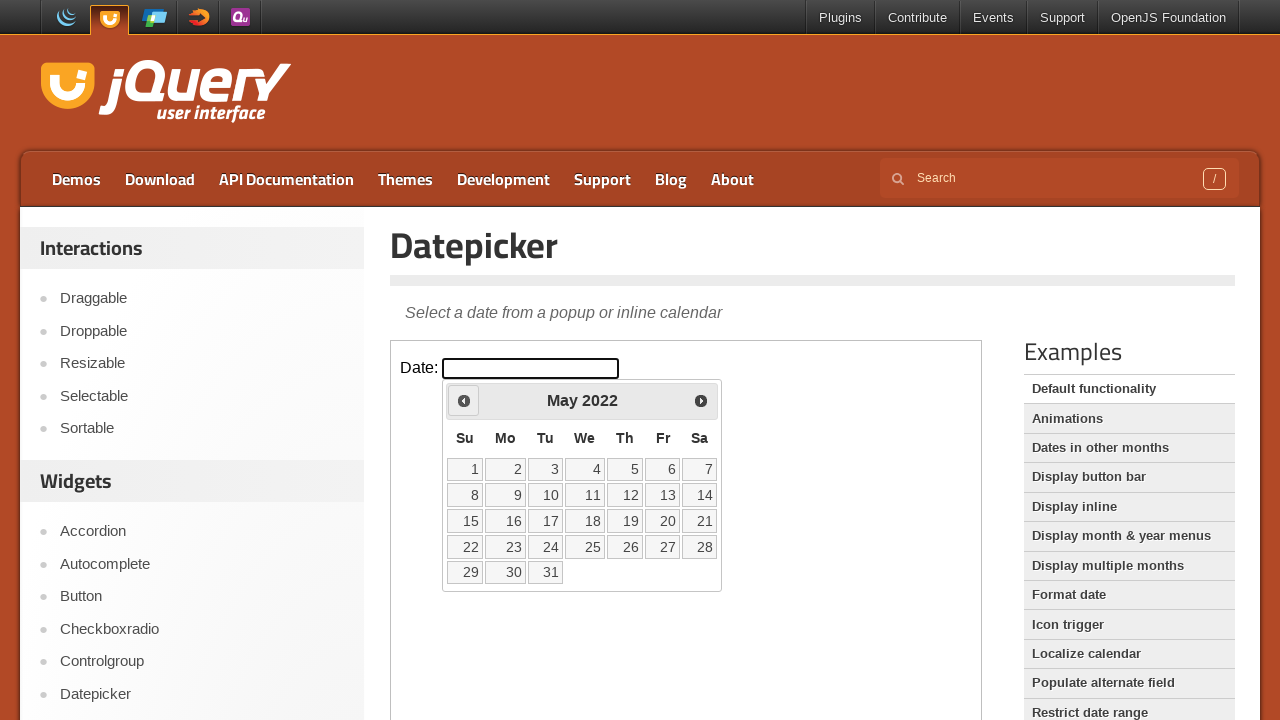

Clicked previous button to navigate to earlier year at (464, 400) on iframe.demo-frame >> internal:control=enter-frame >> .ui-datepicker-prev
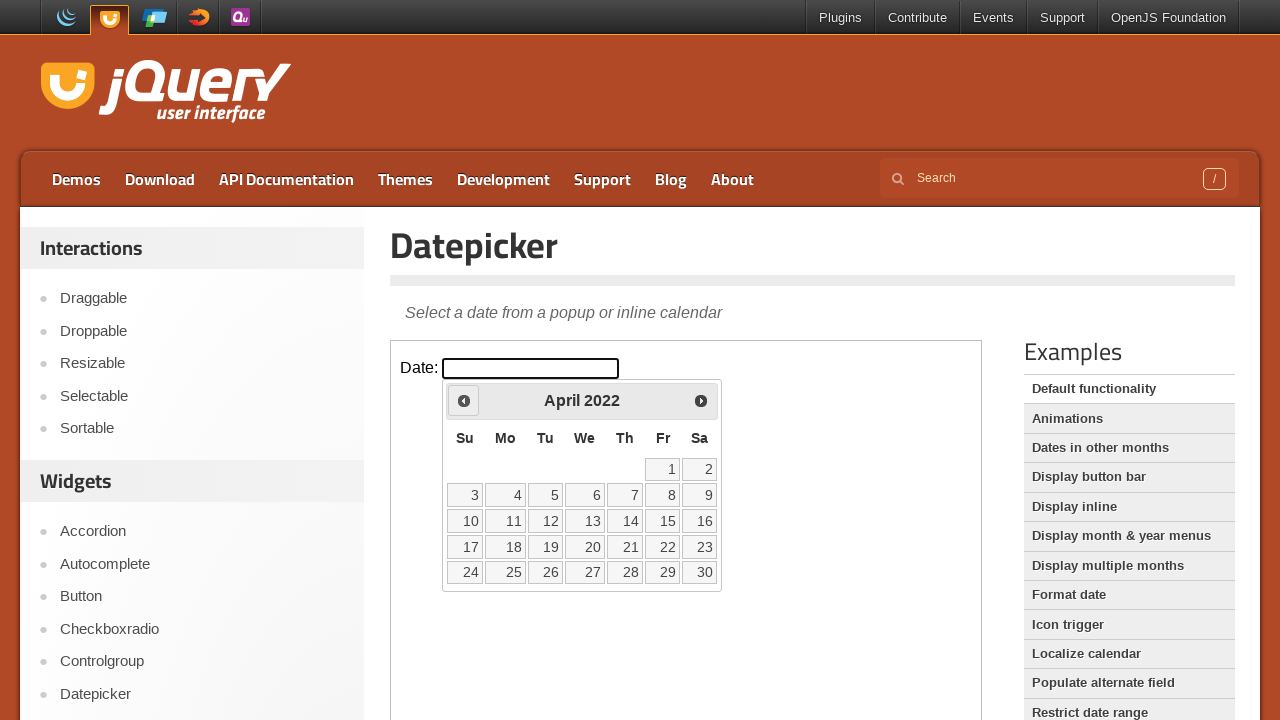

Waited for calendar animation (300ms)
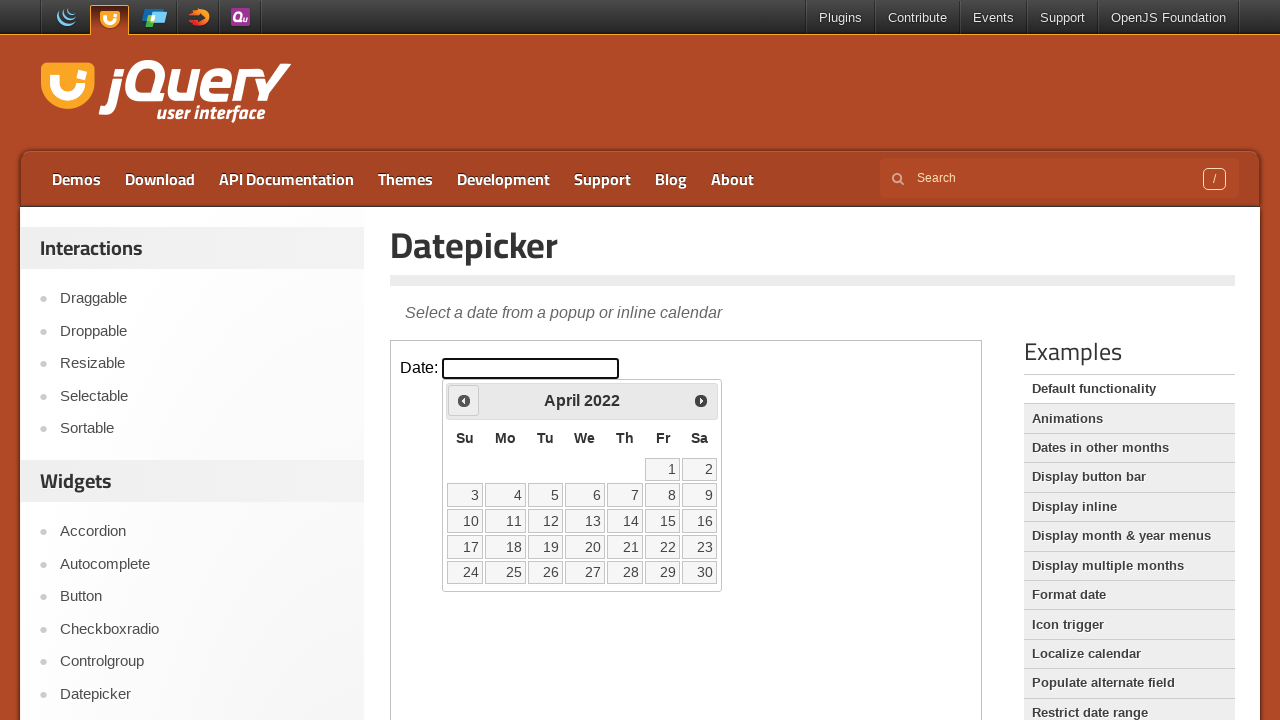

Checked current year: 2022
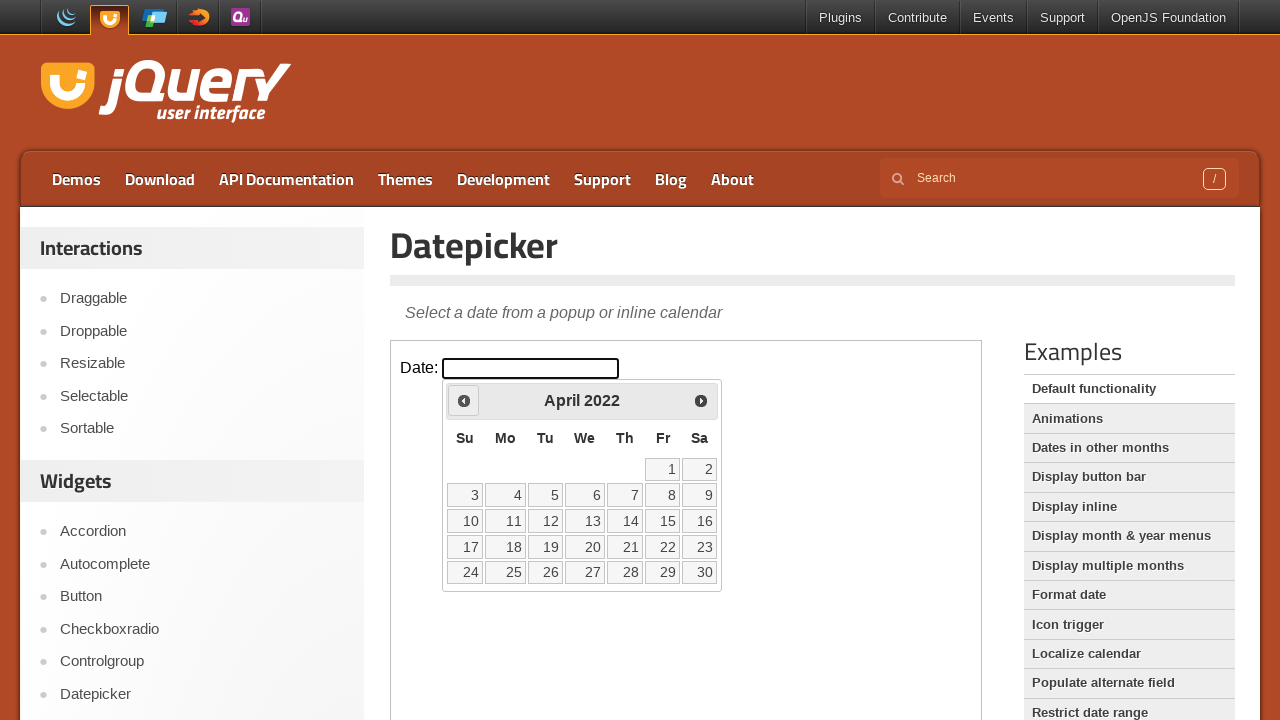

Clicked previous button to navigate to earlier year at (464, 400) on iframe.demo-frame >> internal:control=enter-frame >> .ui-datepicker-prev
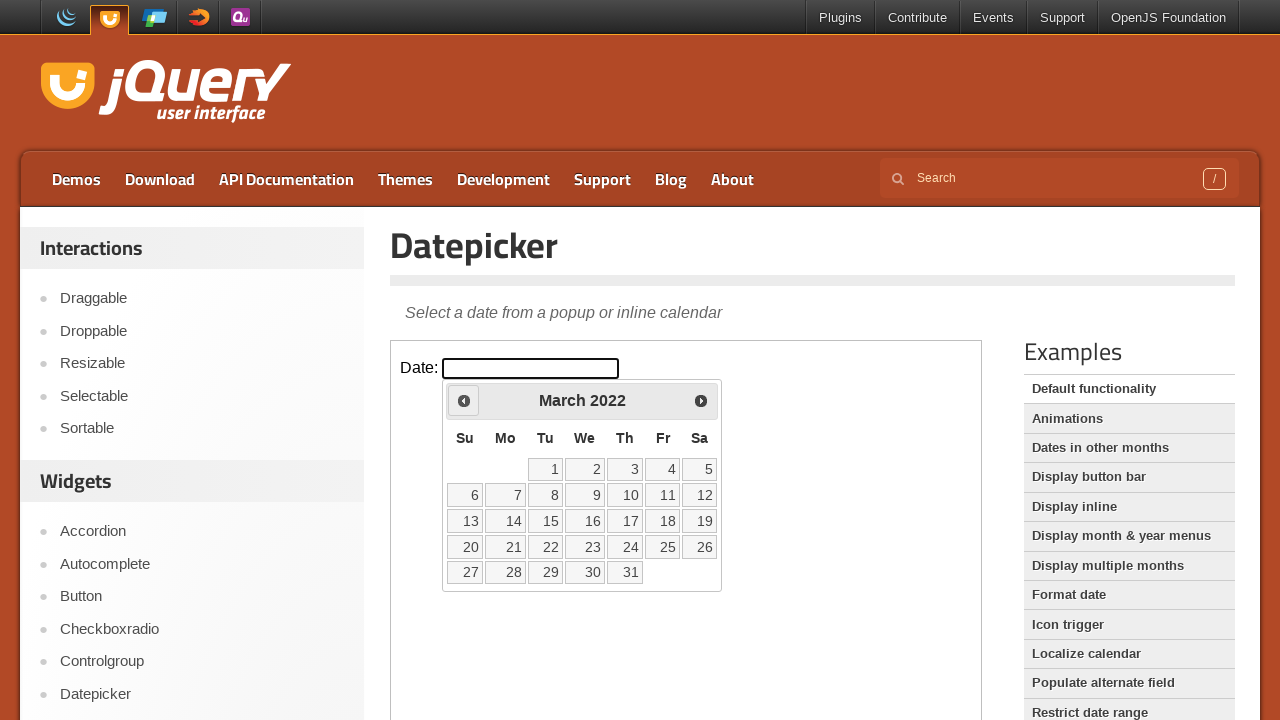

Waited for calendar animation (300ms)
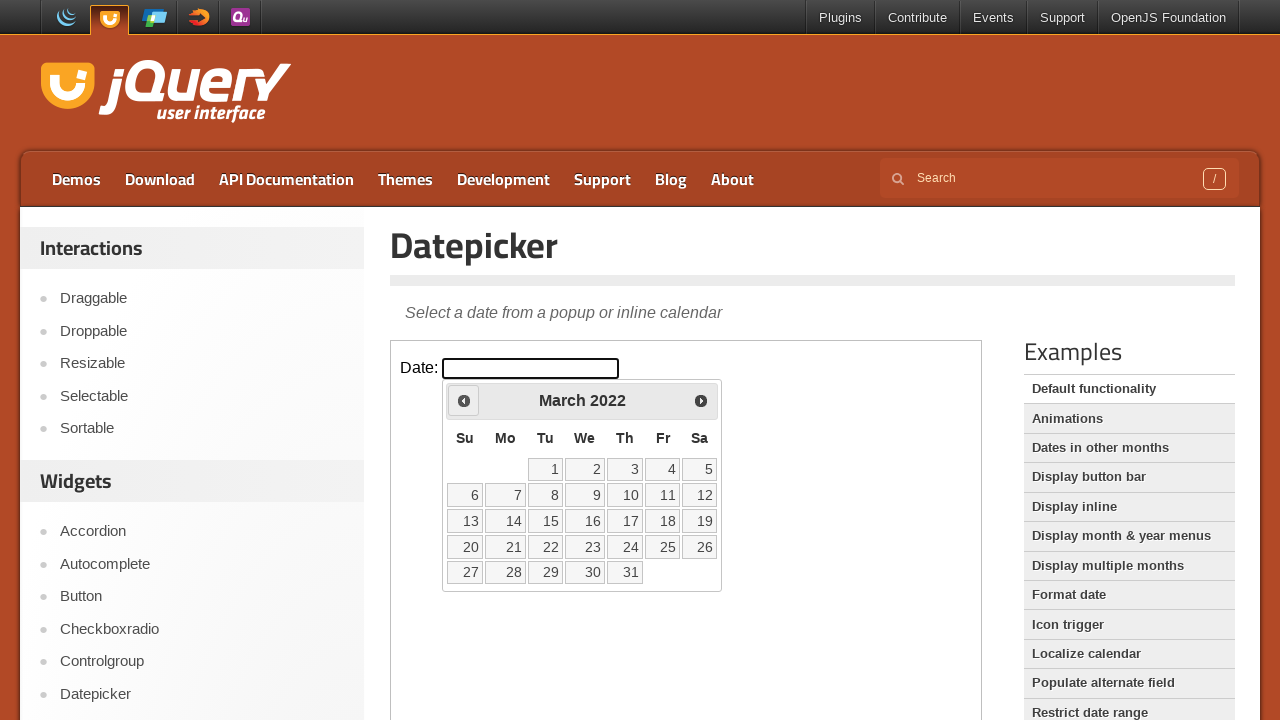

Checked current year: 2022
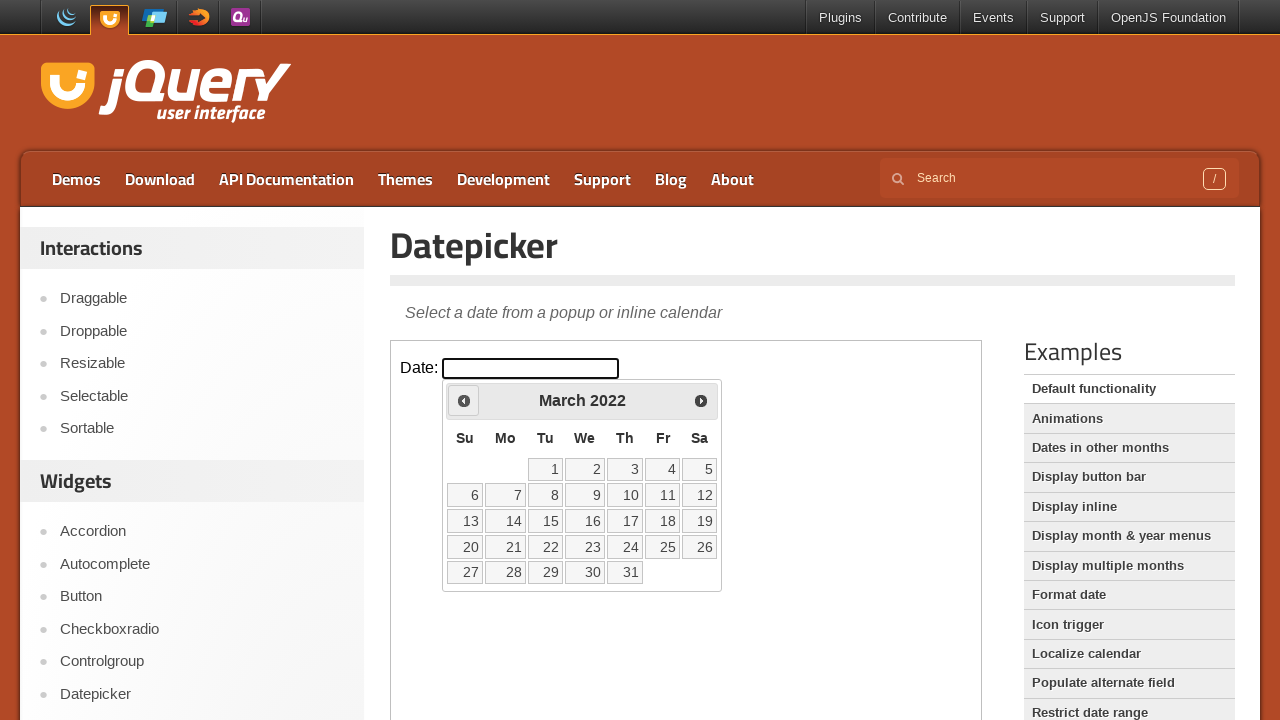

Clicked previous button to navigate to earlier year at (464, 400) on iframe.demo-frame >> internal:control=enter-frame >> .ui-datepicker-prev
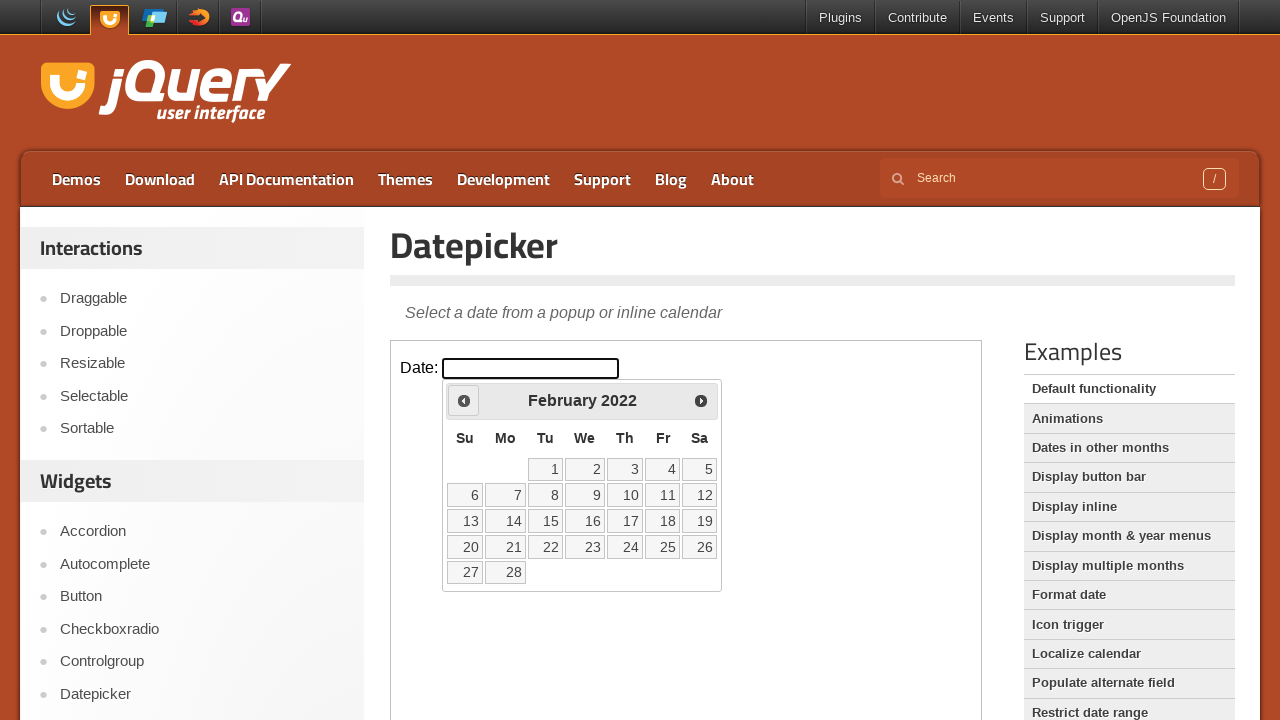

Waited for calendar animation (300ms)
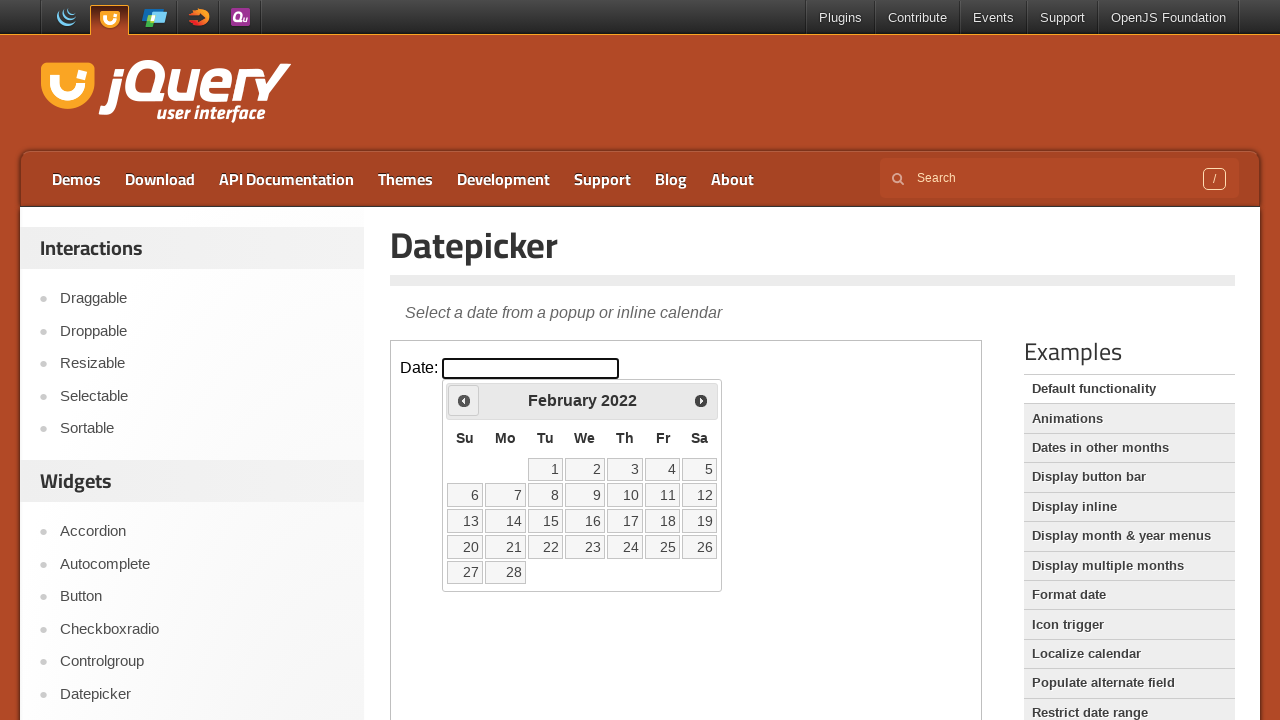

Checked current year: 2022
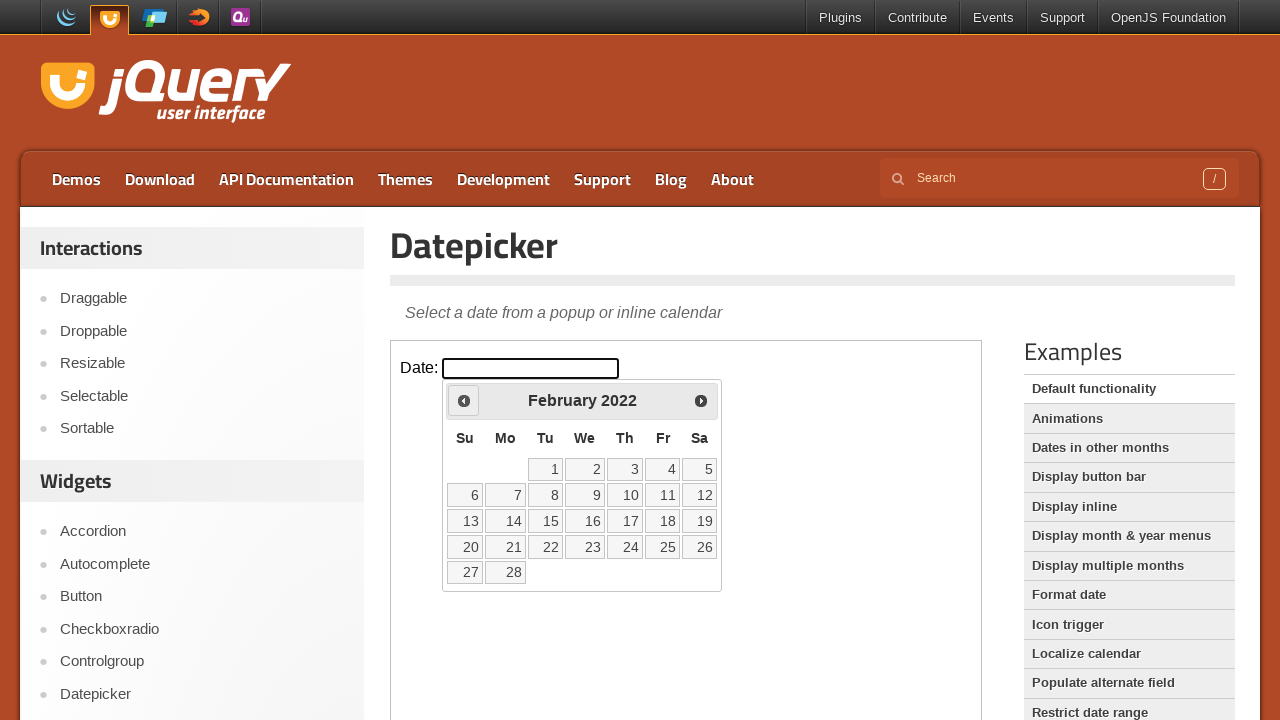

Clicked previous button to navigate to earlier year at (464, 400) on iframe.demo-frame >> internal:control=enter-frame >> .ui-datepicker-prev
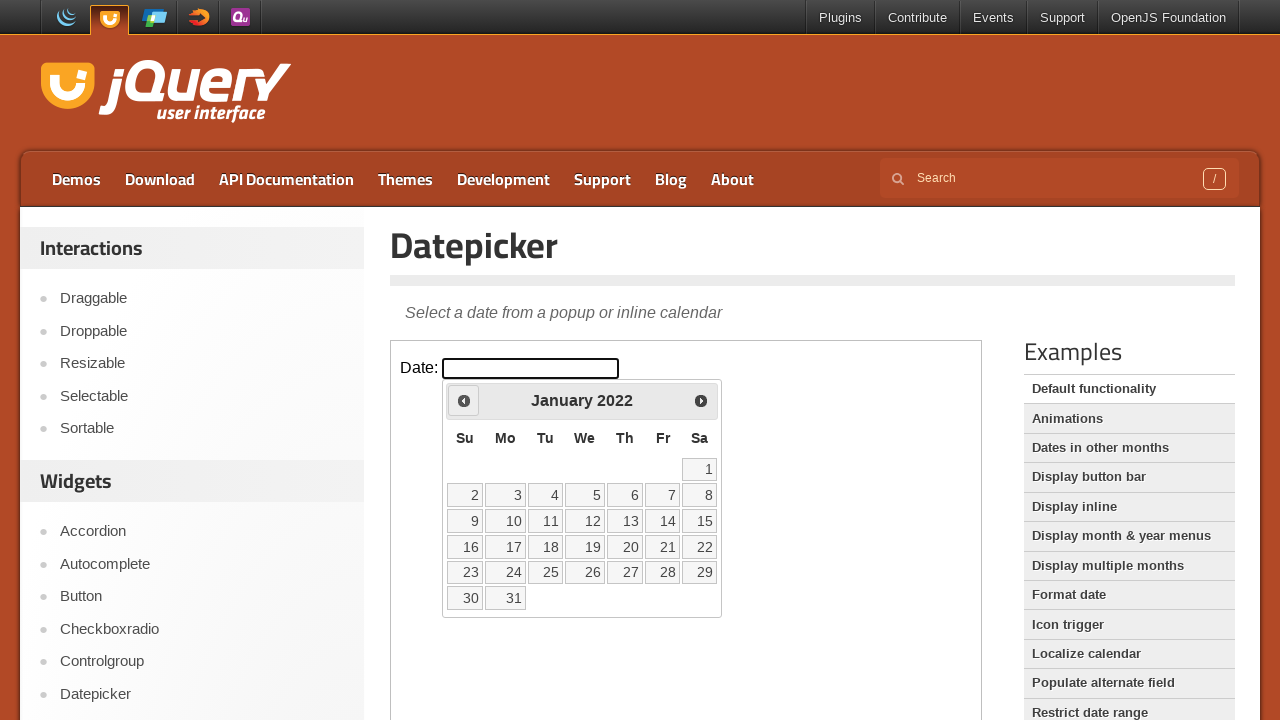

Waited for calendar animation (300ms)
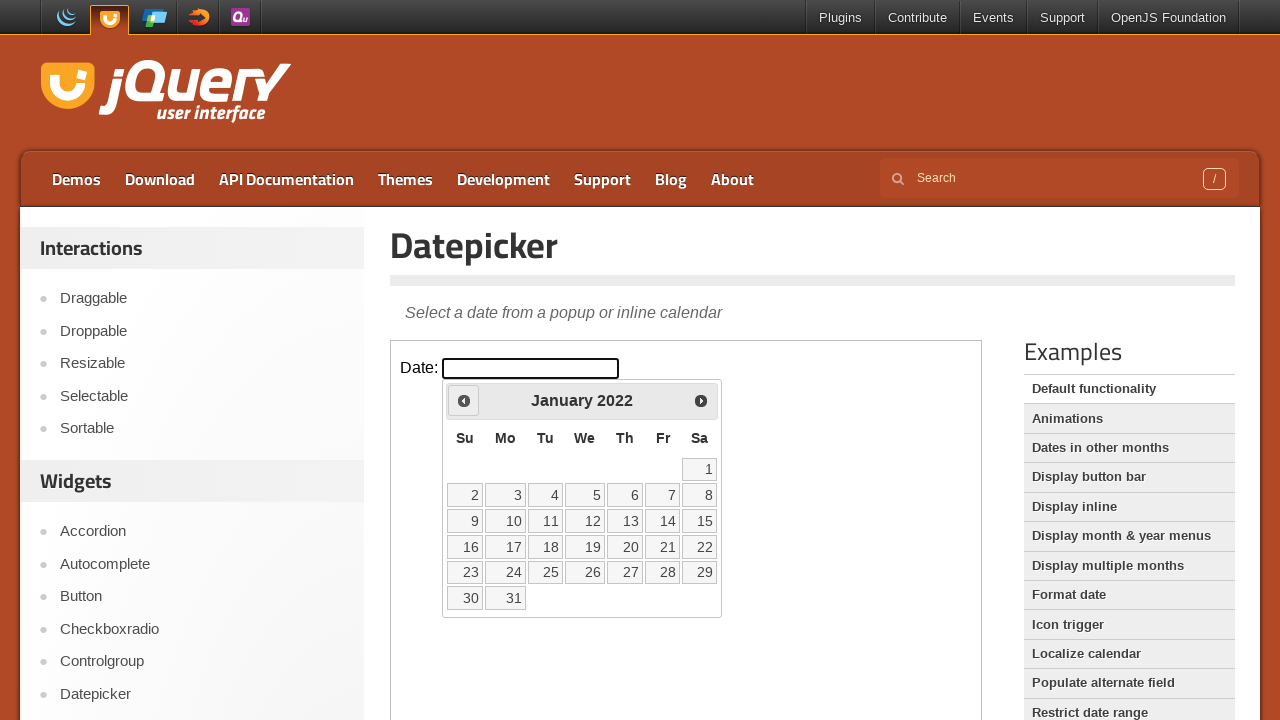

Checked current year: 2022
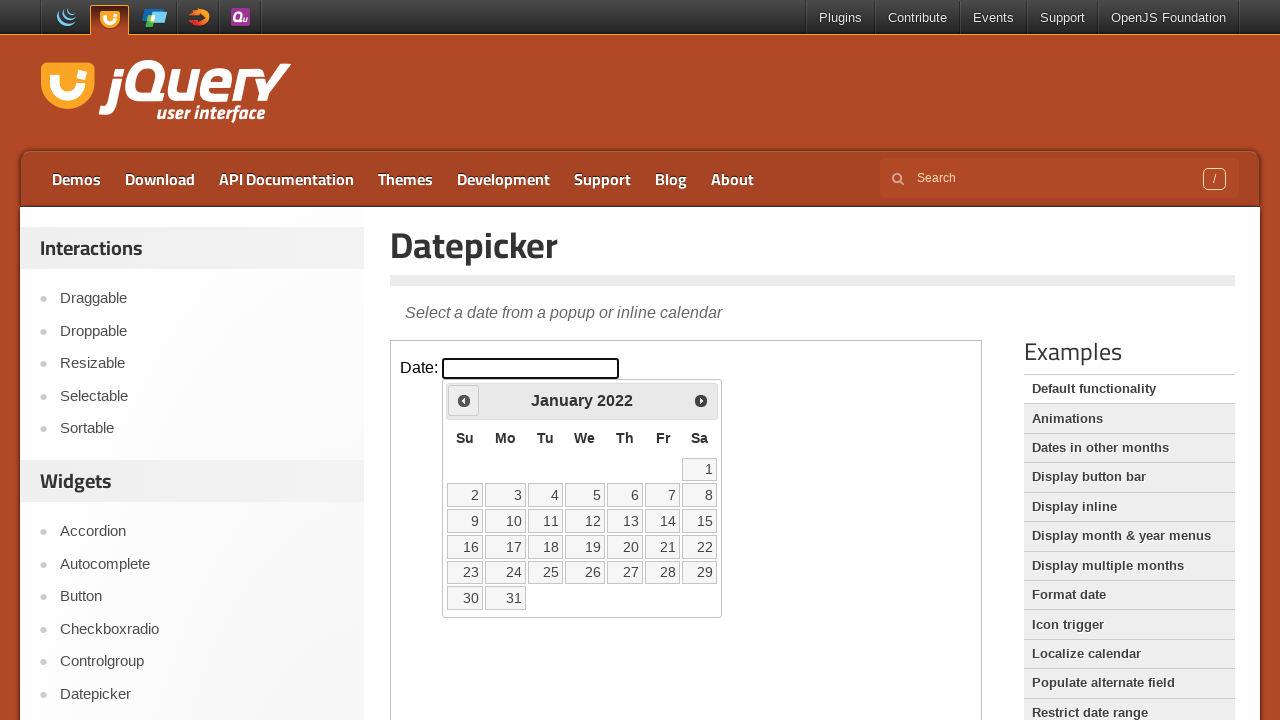

Clicked previous button to navigate to earlier year at (464, 400) on iframe.demo-frame >> internal:control=enter-frame >> .ui-datepicker-prev
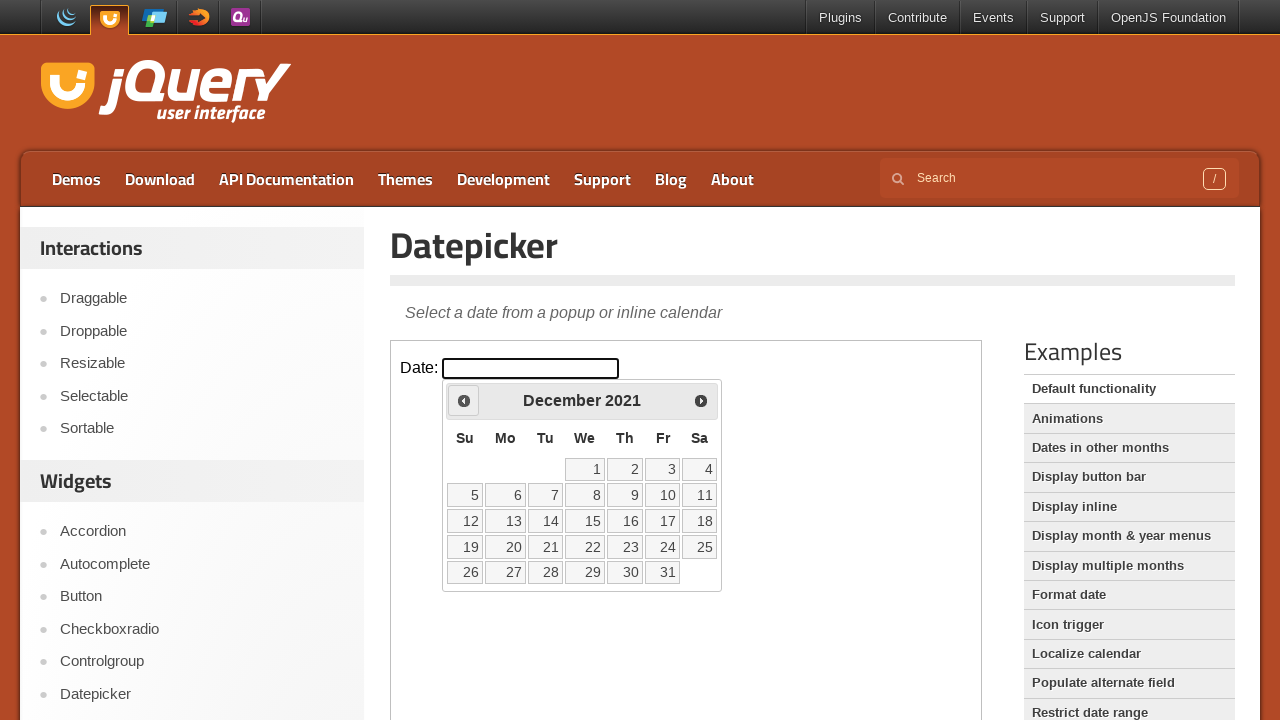

Waited for calendar animation (300ms)
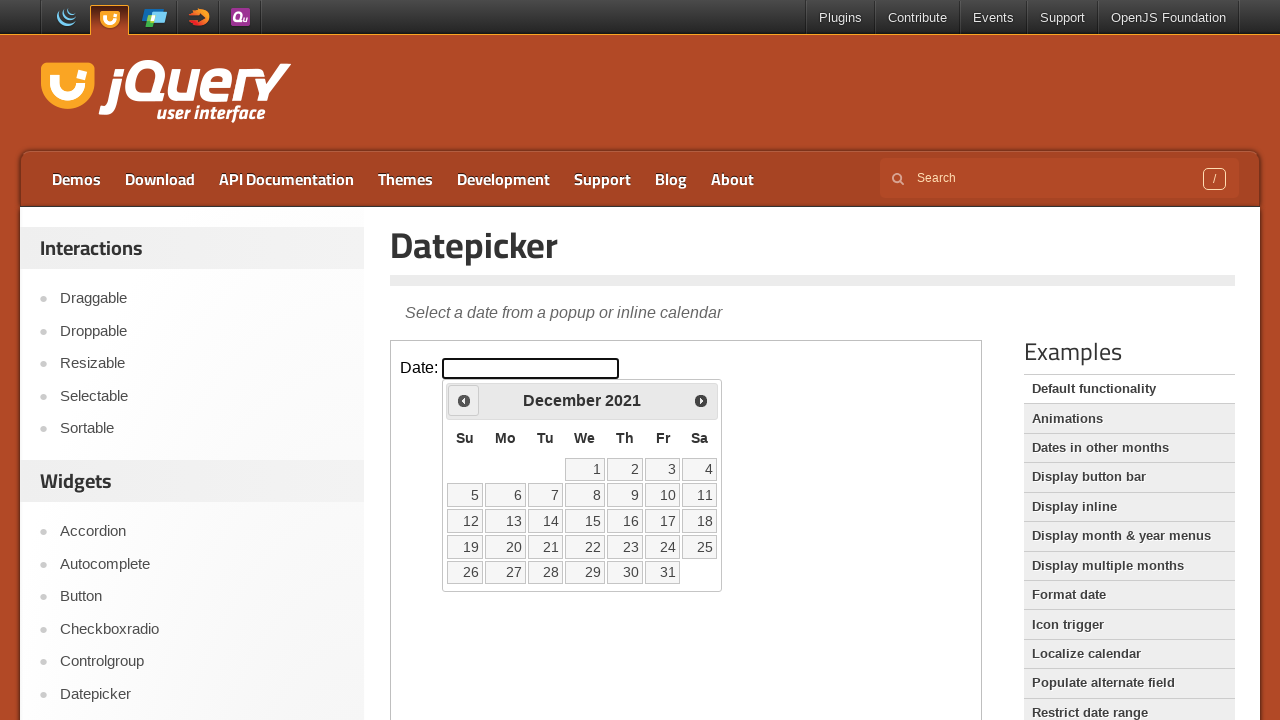

Checked current year: 2021
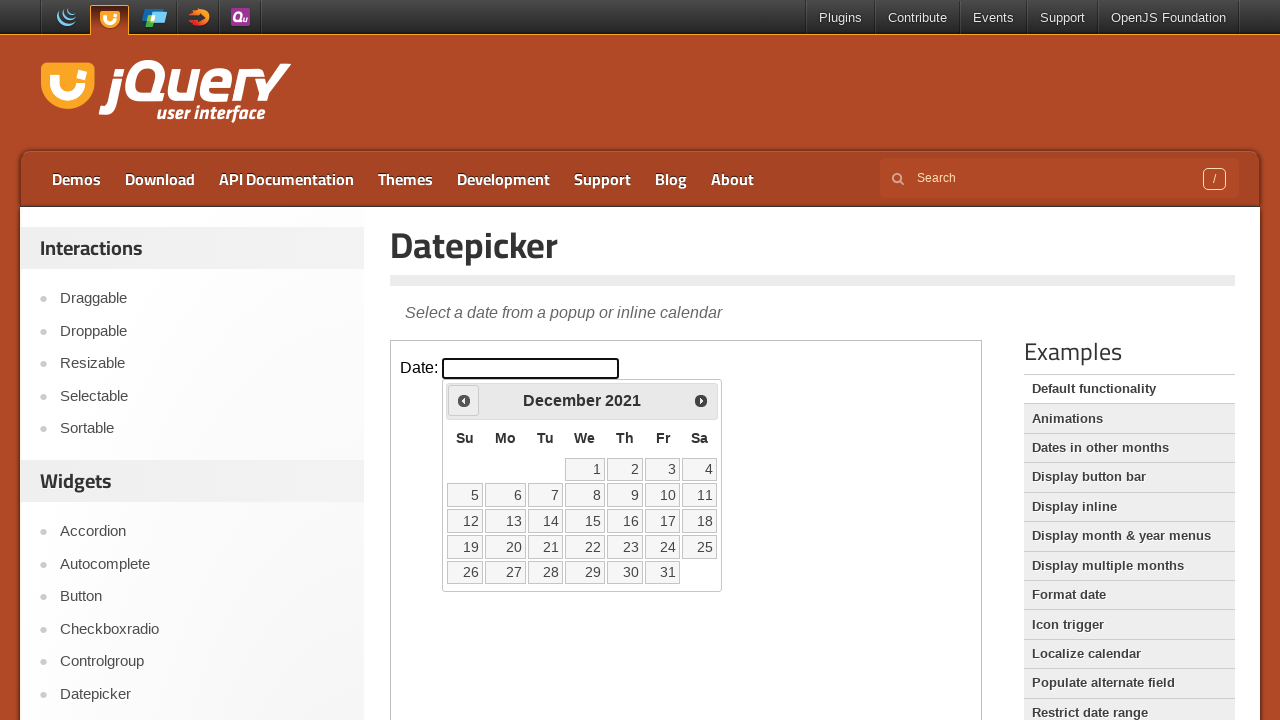

Checked current month: December
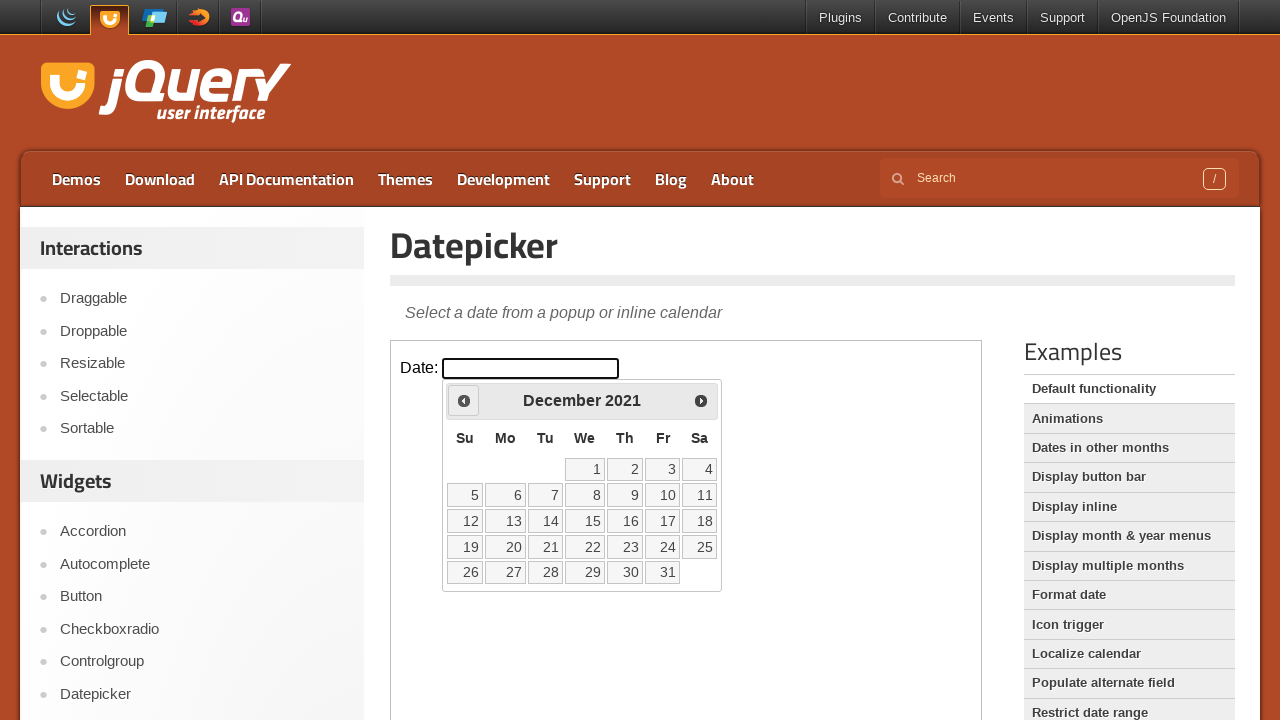

Clicked previous button to navigate to earlier month at (464, 400) on iframe.demo-frame >> internal:control=enter-frame >> .ui-datepicker-prev
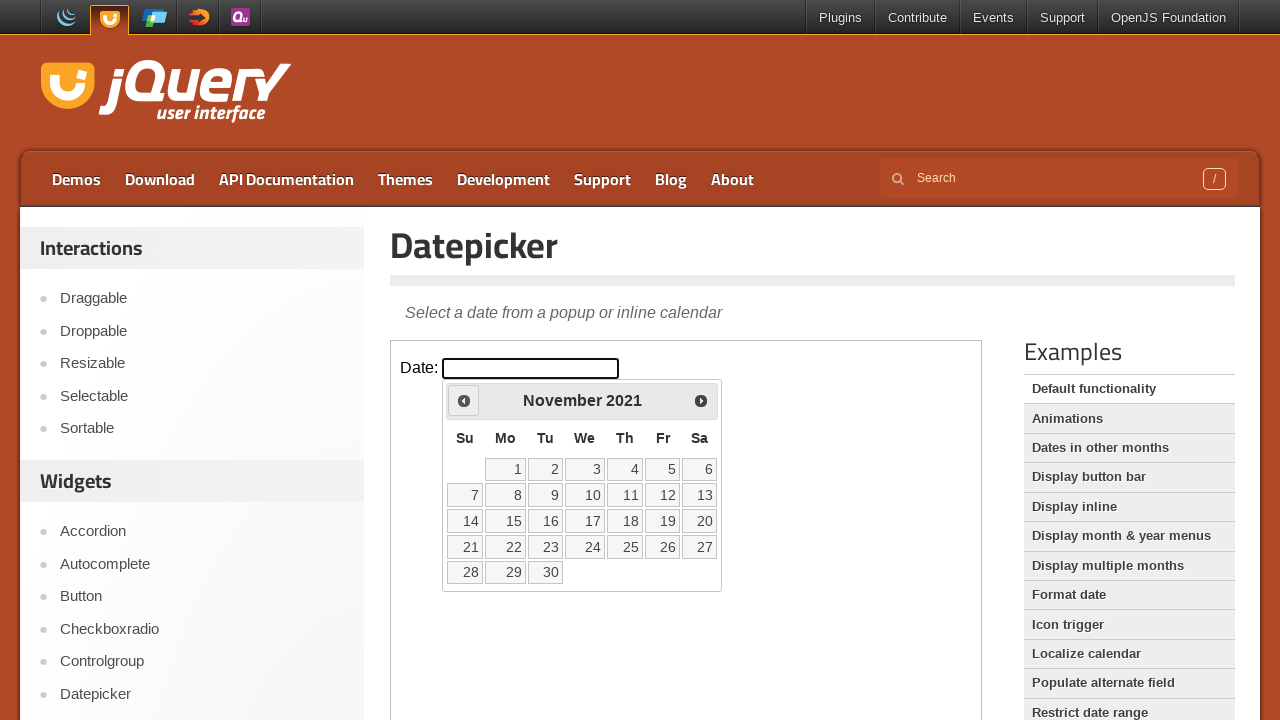

Waited for calendar animation (300ms)
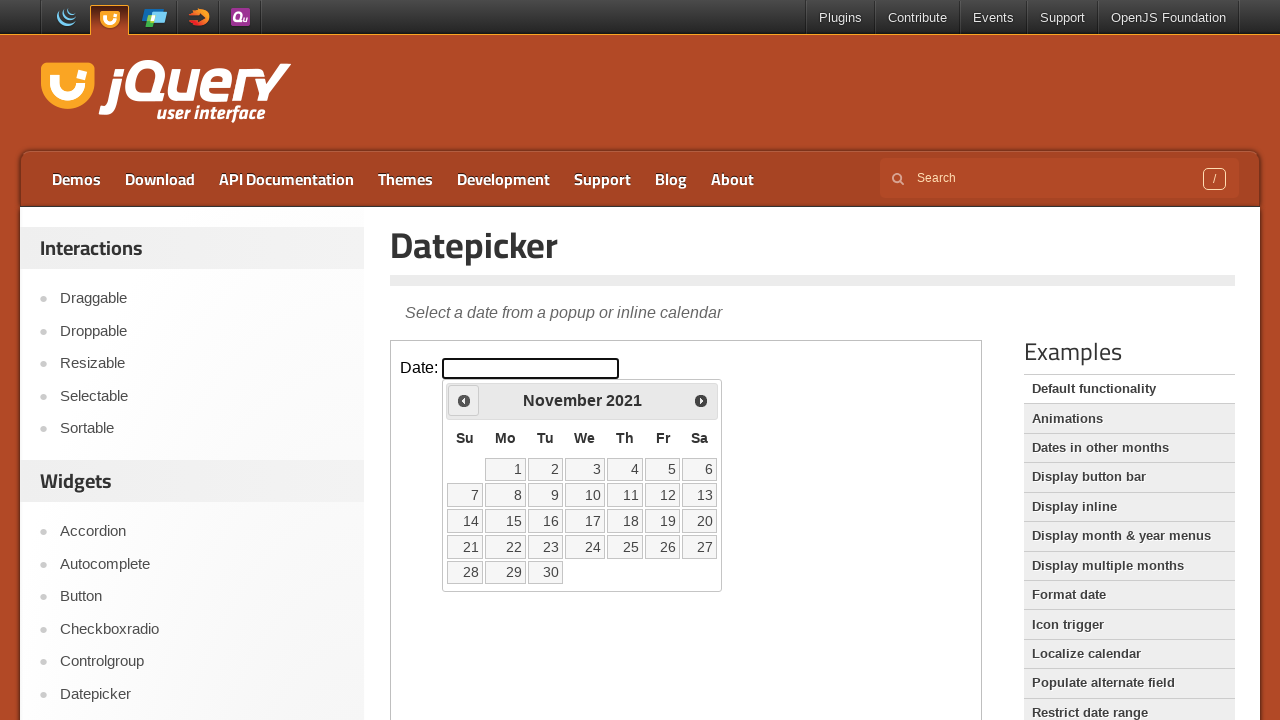

Checked current month: November
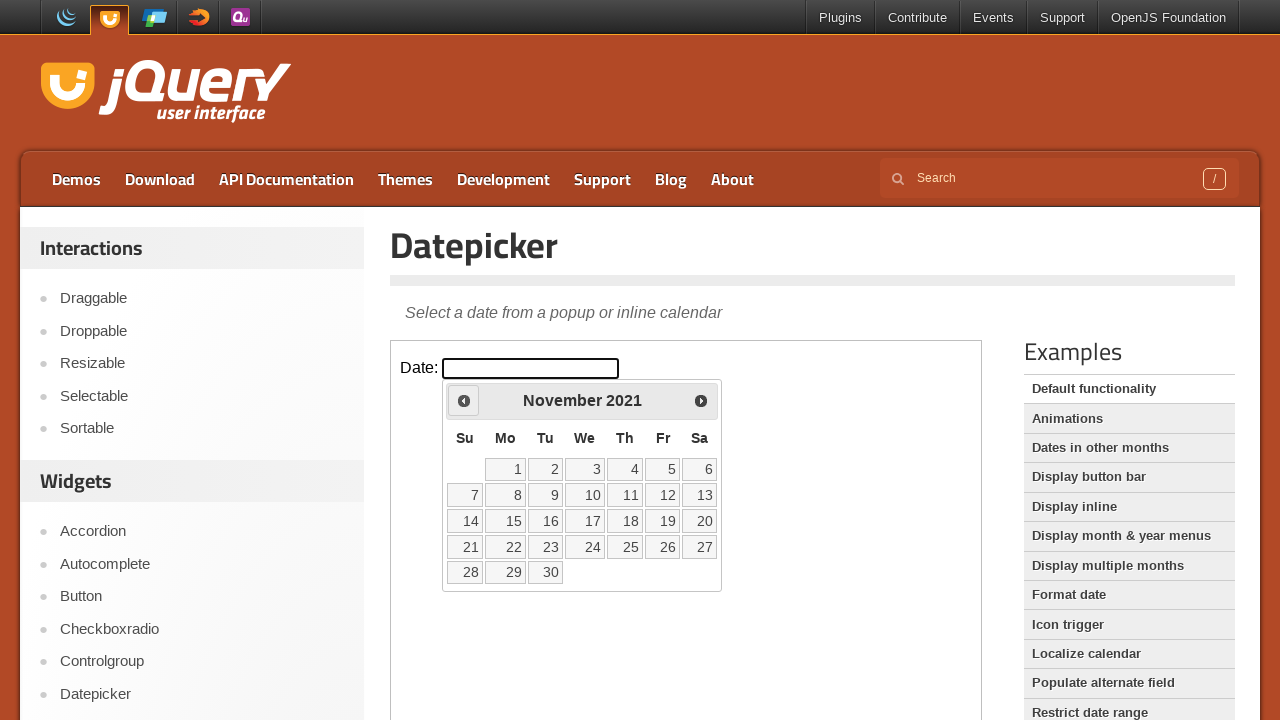

Clicked previous button to navigate to earlier month at (464, 400) on iframe.demo-frame >> internal:control=enter-frame >> .ui-datepicker-prev
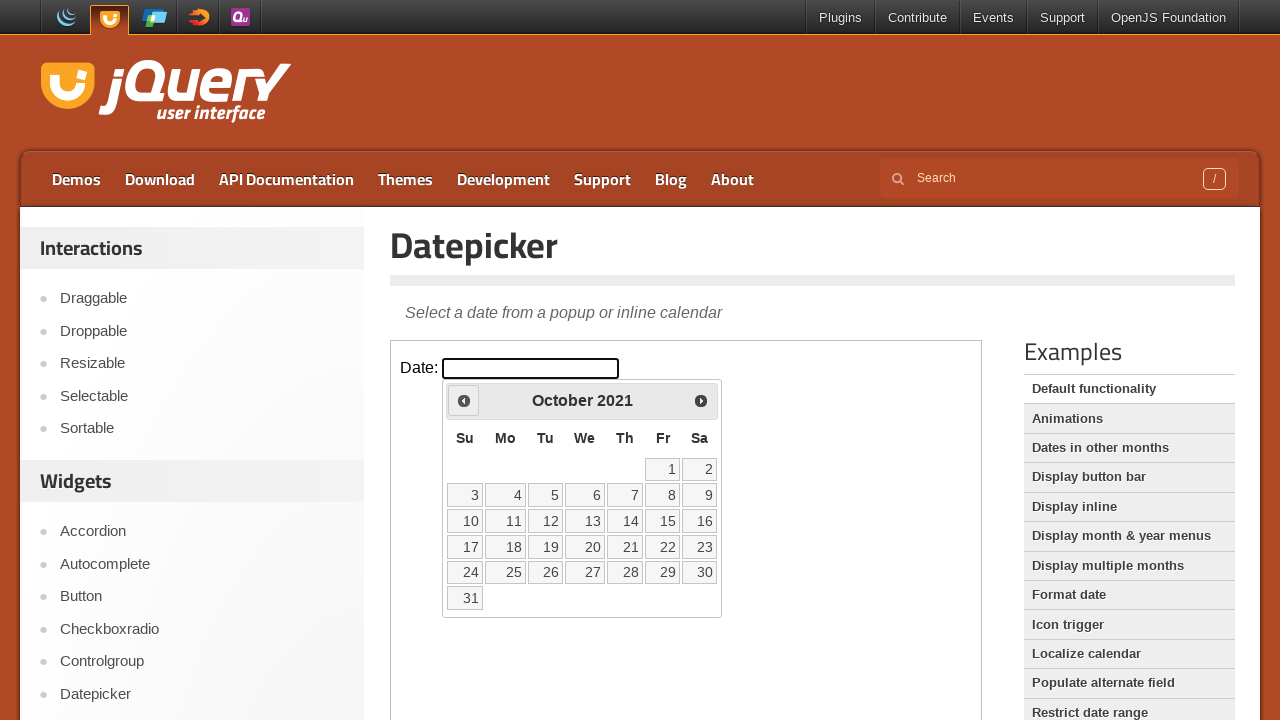

Waited for calendar animation (300ms)
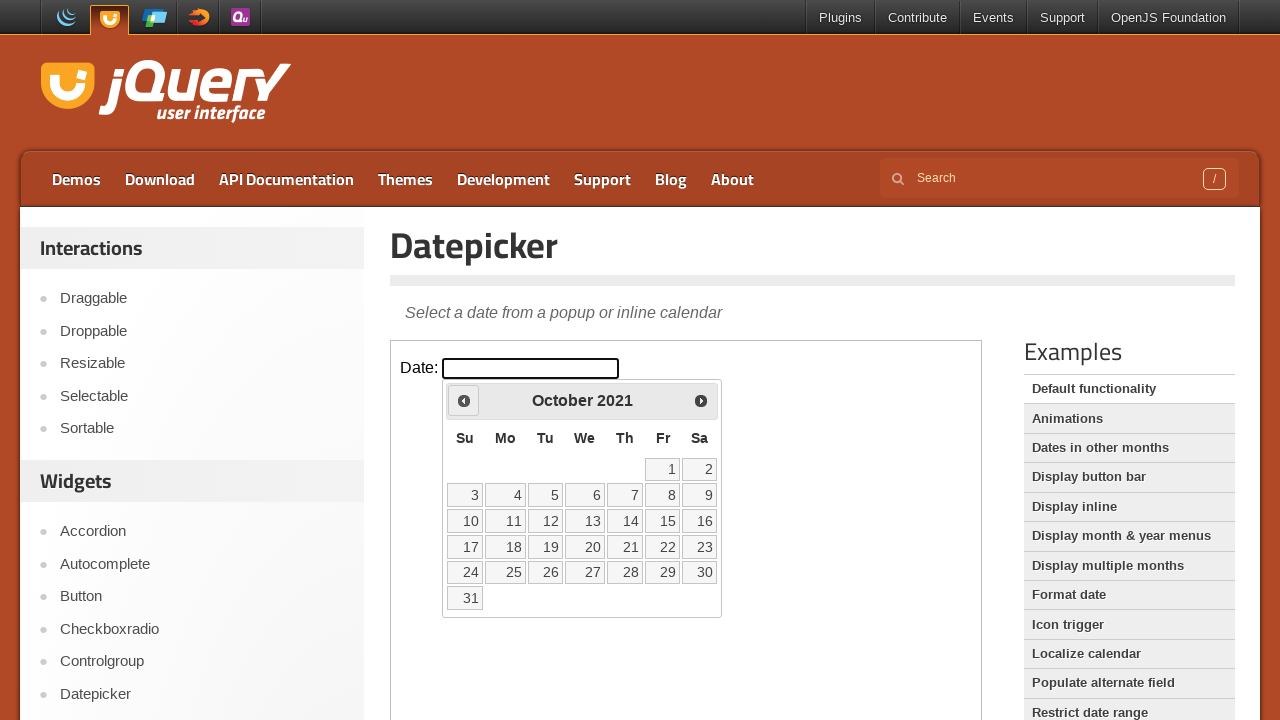

Checked current month: October
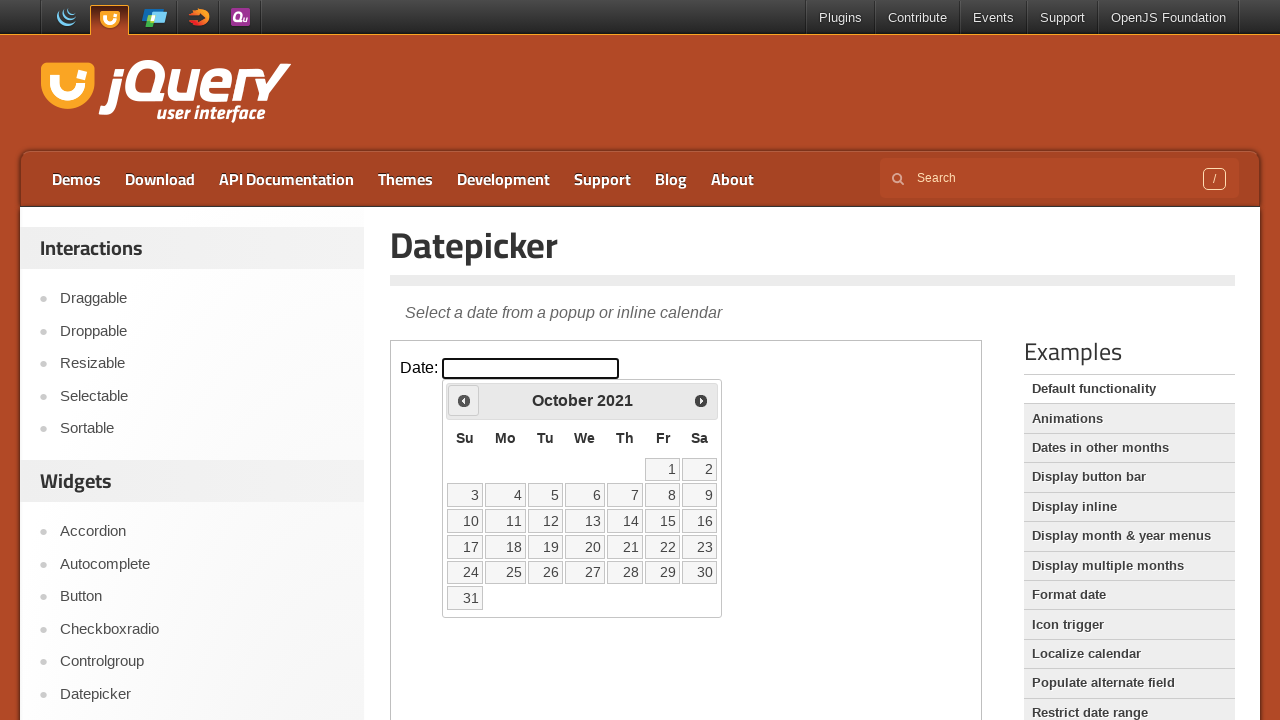

Clicked previous button to navigate to earlier month at (464, 400) on iframe.demo-frame >> internal:control=enter-frame >> .ui-datepicker-prev
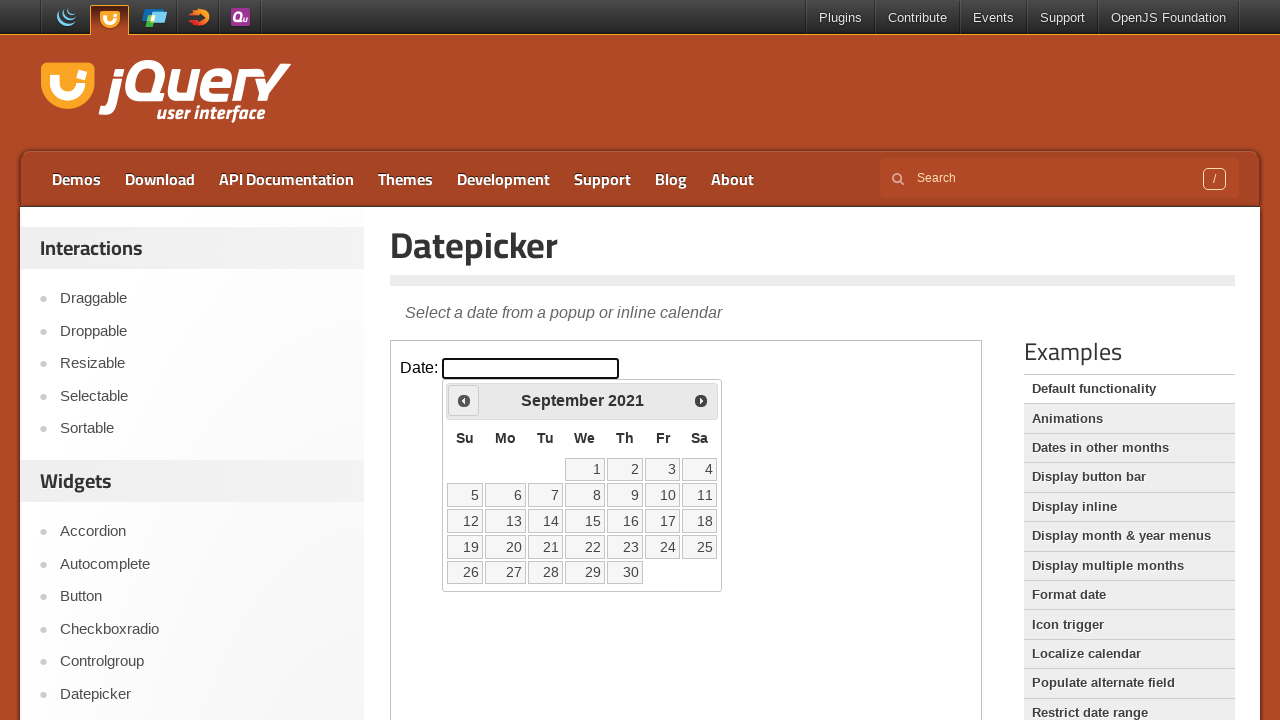

Waited for calendar animation (300ms)
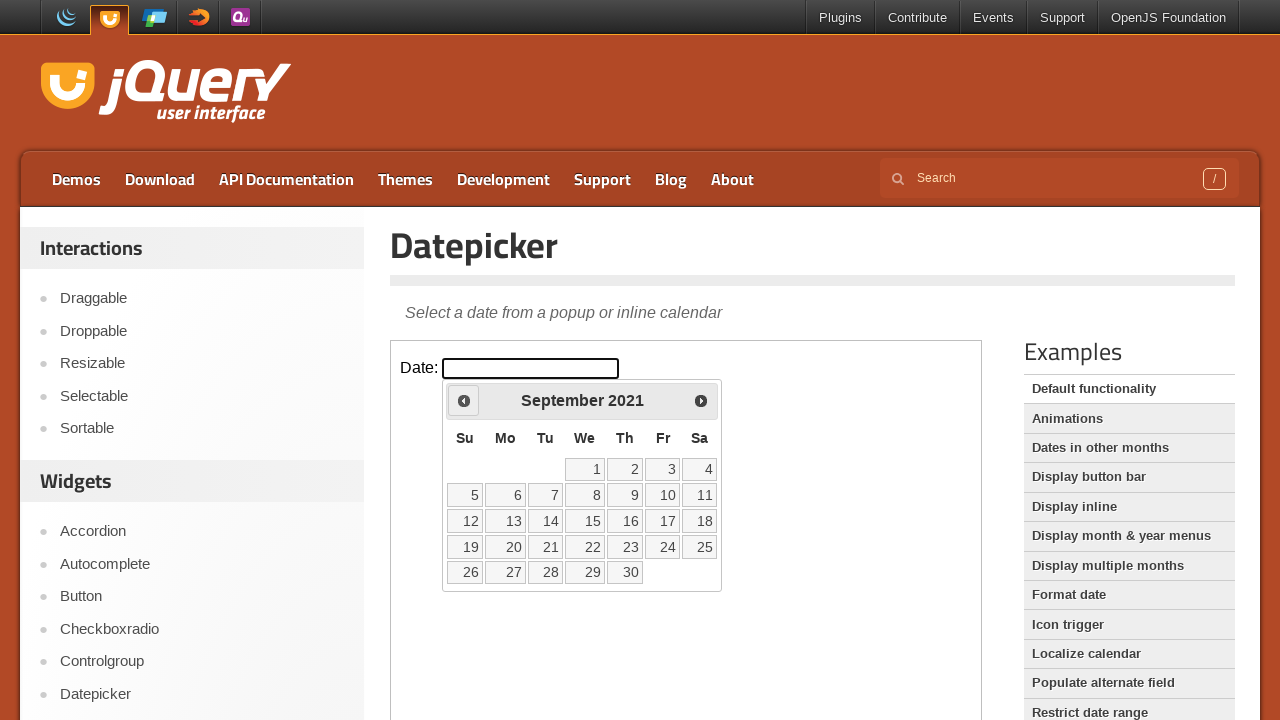

Checked current month: September
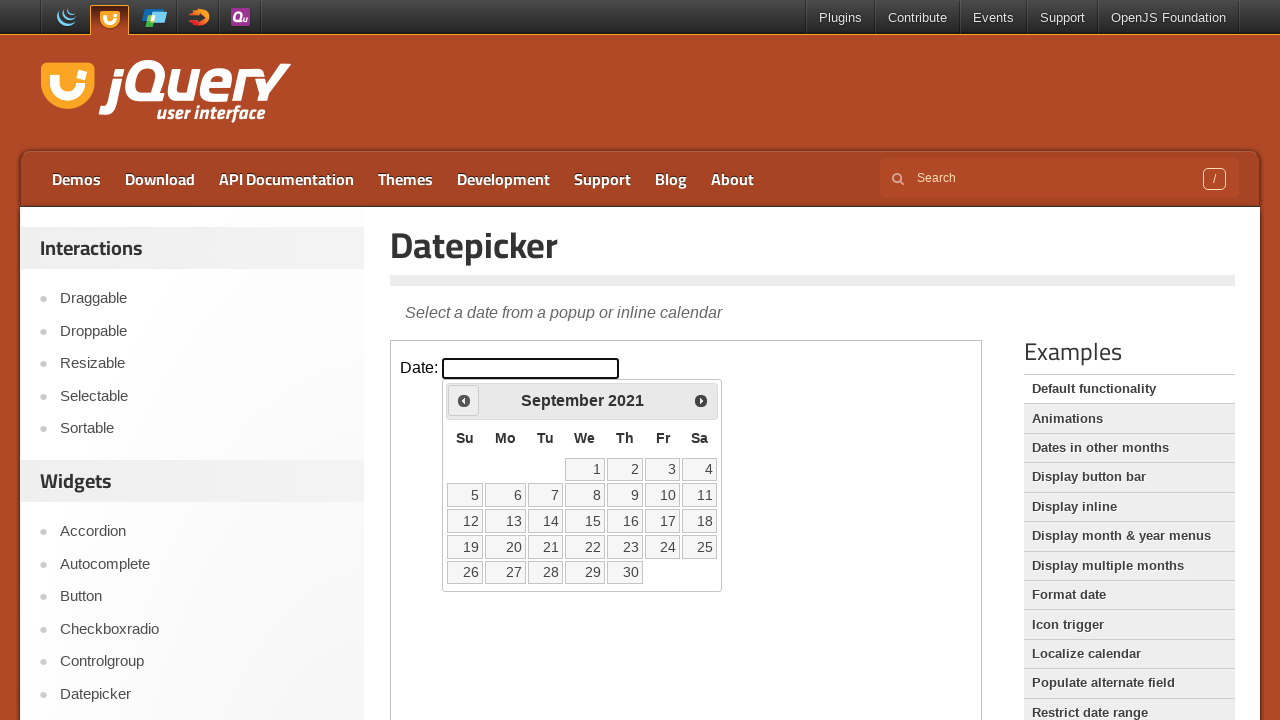

Clicked previous button to navigate to earlier month at (464, 400) on iframe.demo-frame >> internal:control=enter-frame >> .ui-datepicker-prev
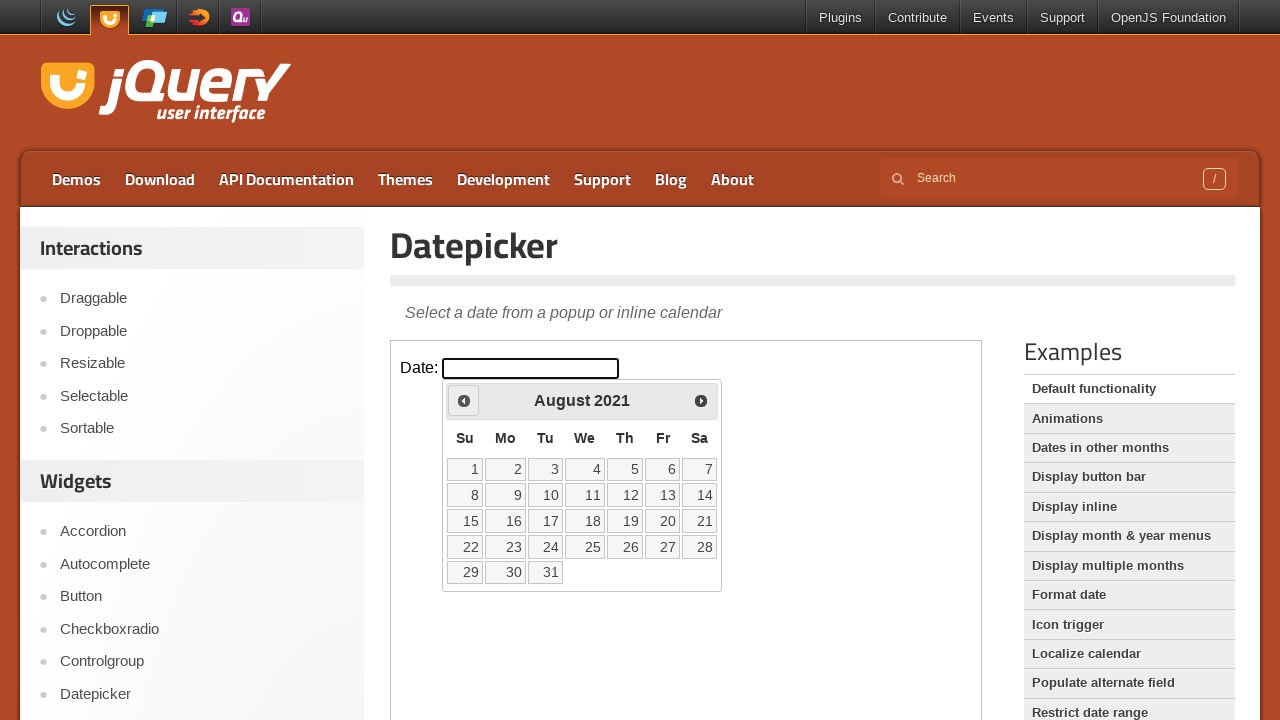

Waited for calendar animation (300ms)
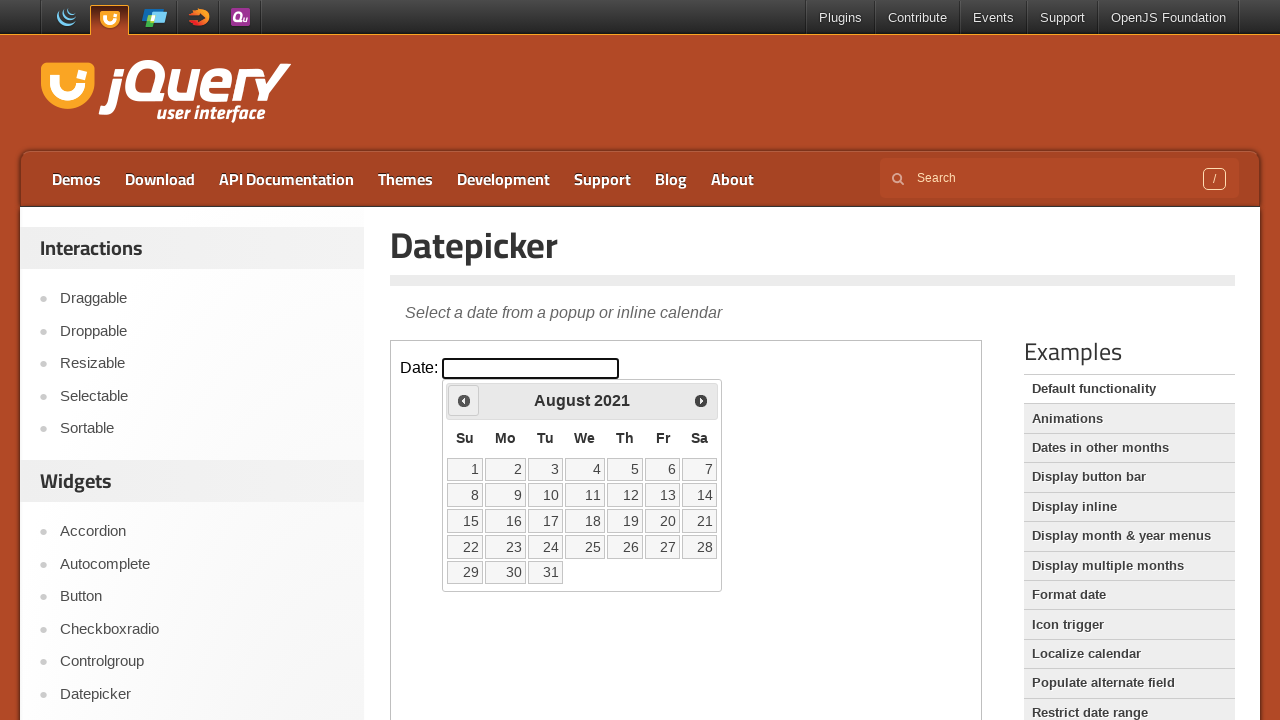

Checked current month: August
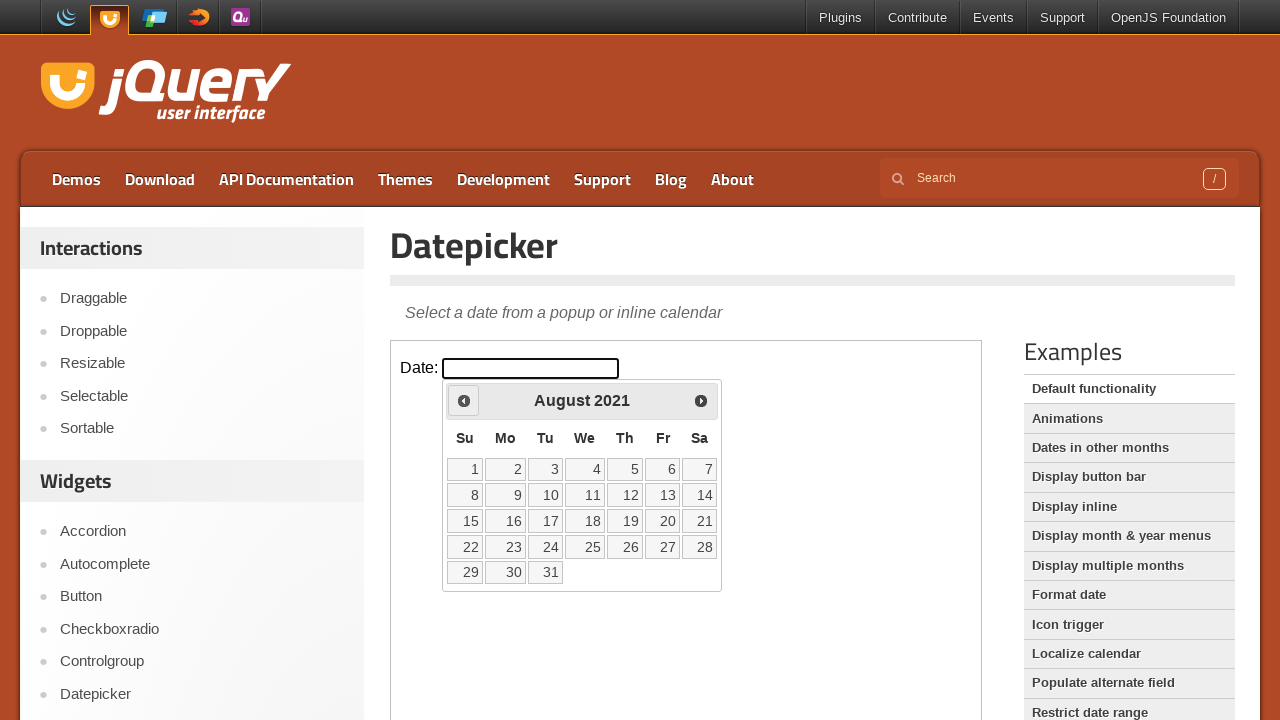

Clicked previous button to navigate to earlier month at (464, 400) on iframe.demo-frame >> internal:control=enter-frame >> .ui-datepicker-prev
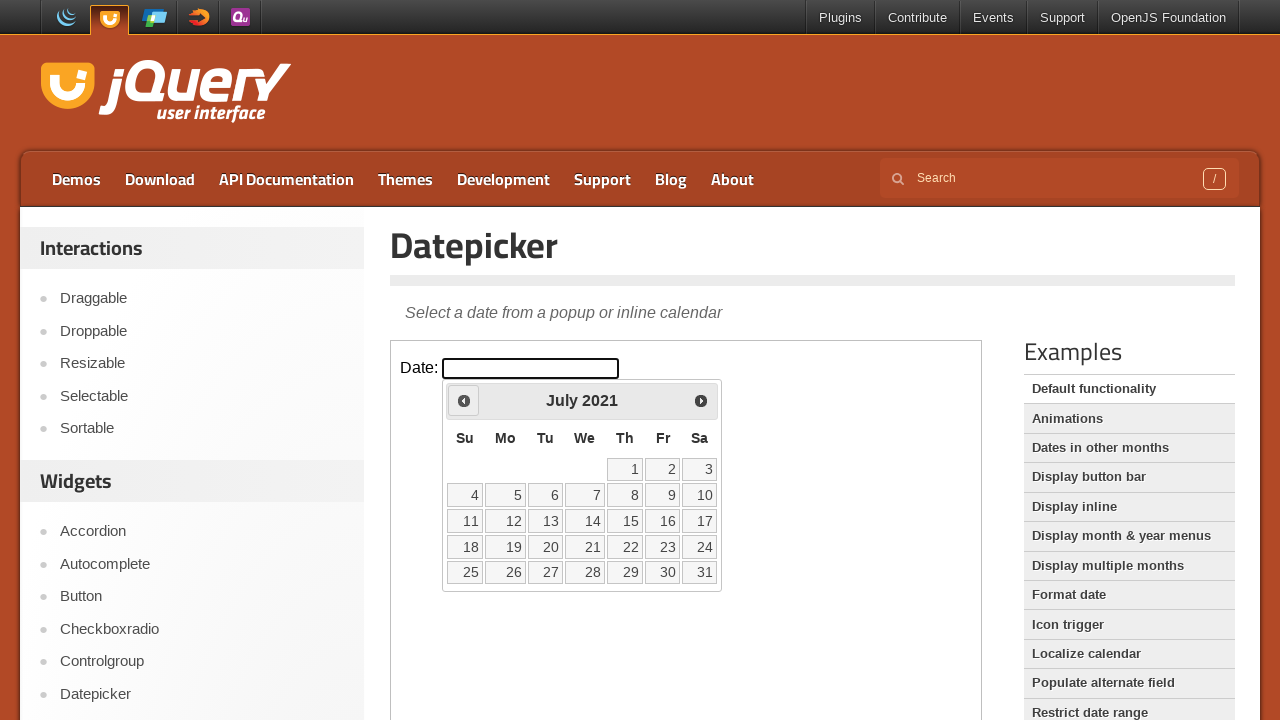

Waited for calendar animation (300ms)
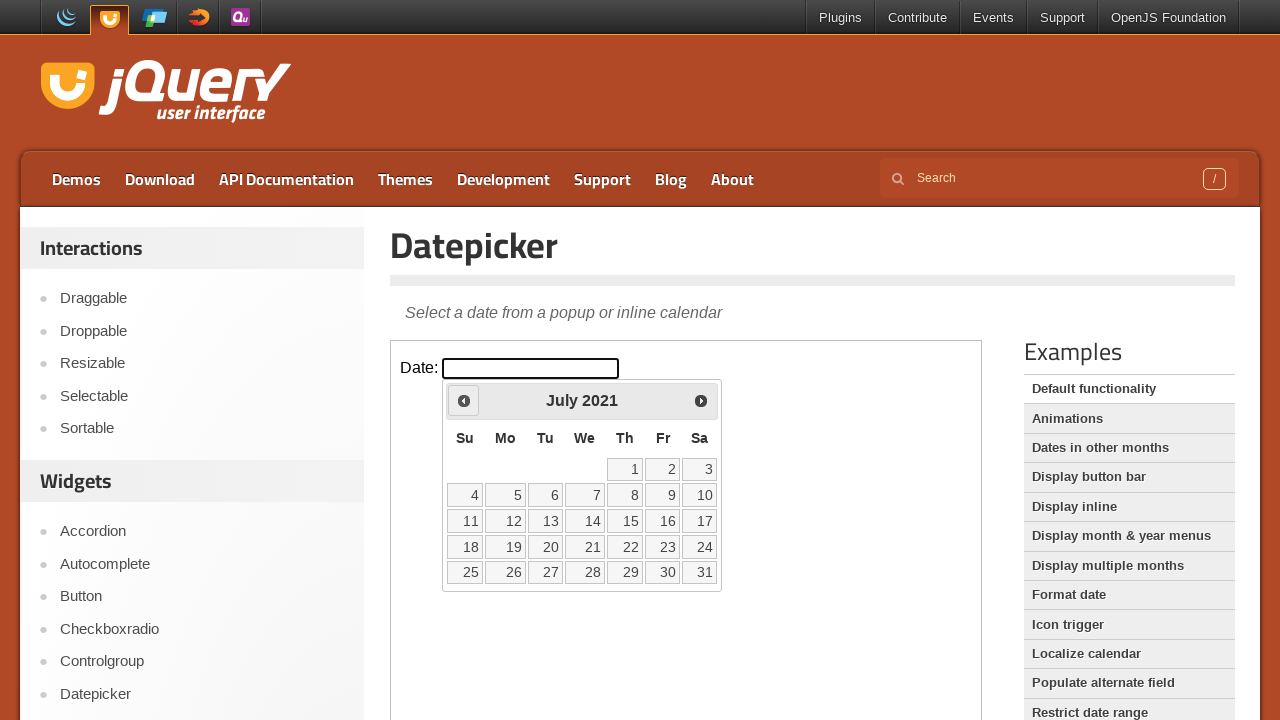

Checked current month: July
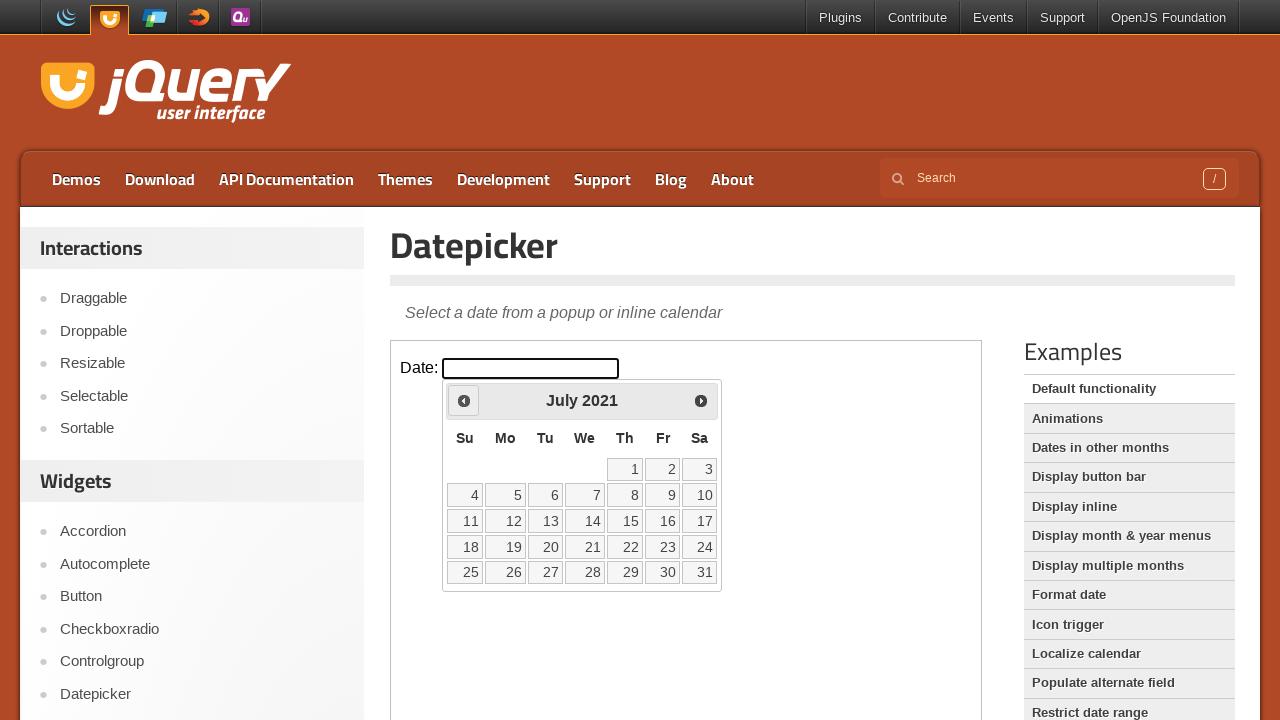

Clicked previous button to navigate to earlier month at (464, 400) on iframe.demo-frame >> internal:control=enter-frame >> .ui-datepicker-prev
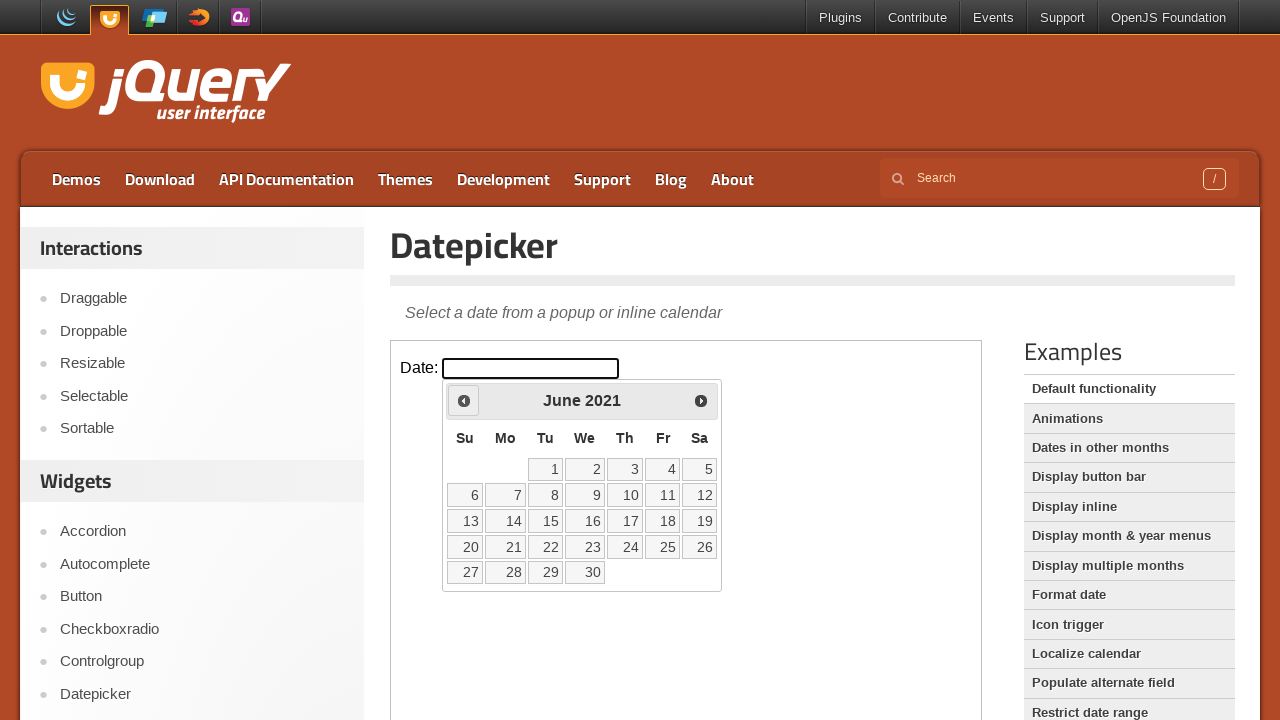

Waited for calendar animation (300ms)
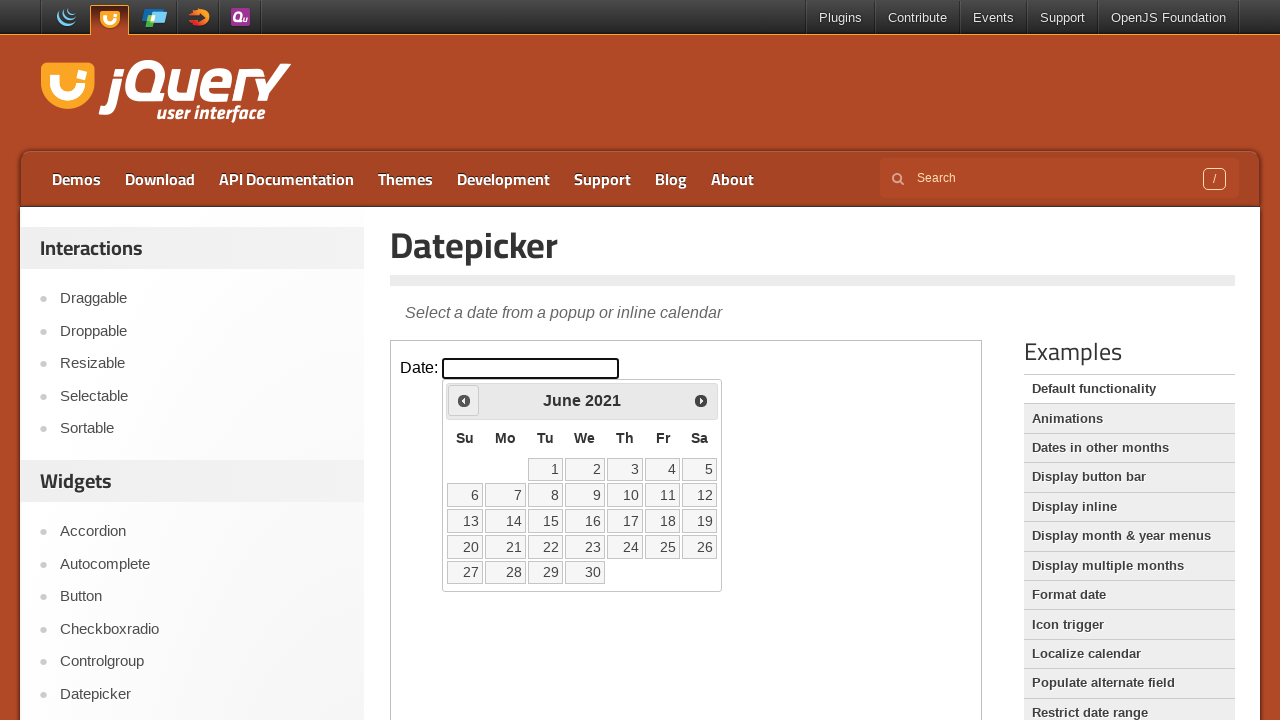

Checked current month: June
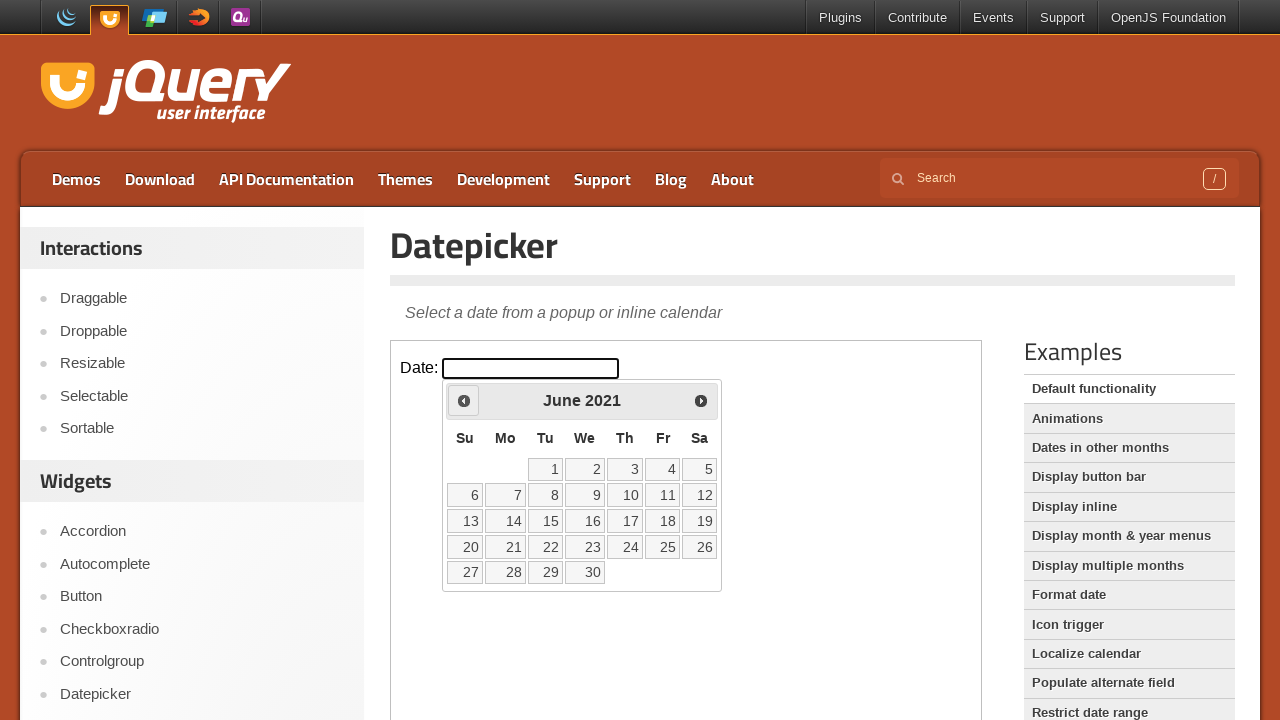

Clicked previous button to navigate to earlier month at (464, 400) on iframe.demo-frame >> internal:control=enter-frame >> .ui-datepicker-prev
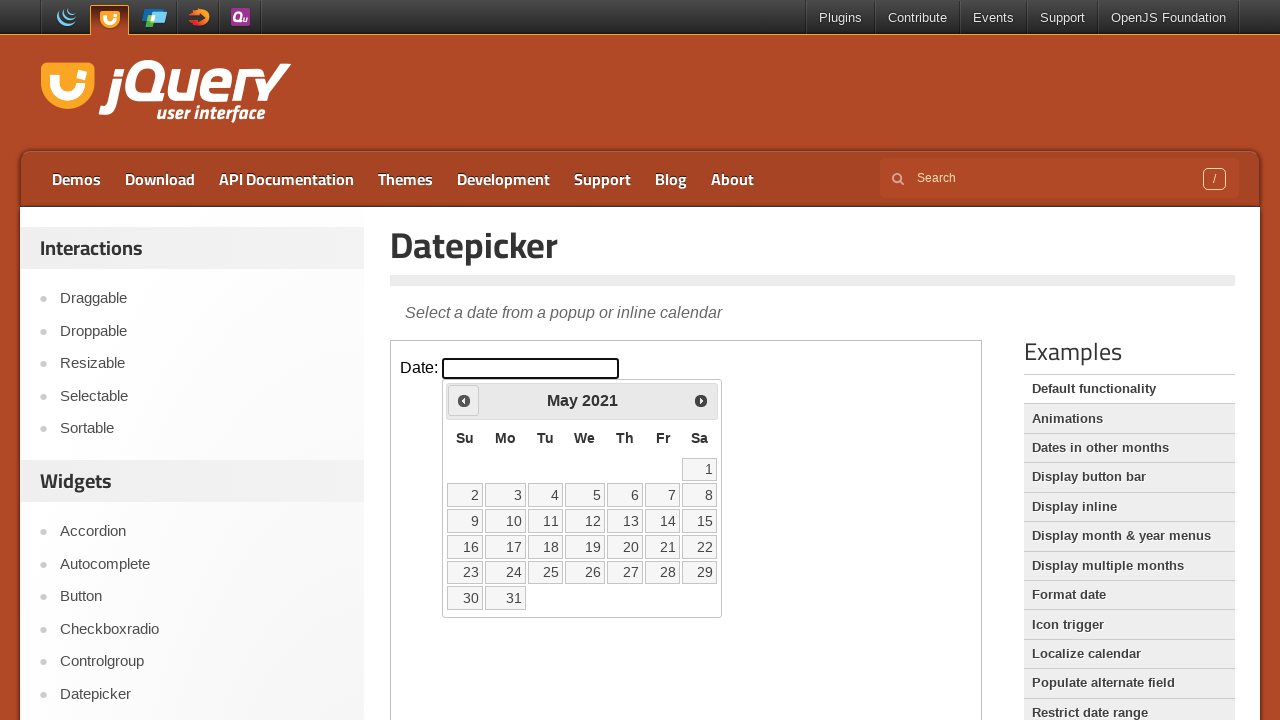

Waited for calendar animation (300ms)
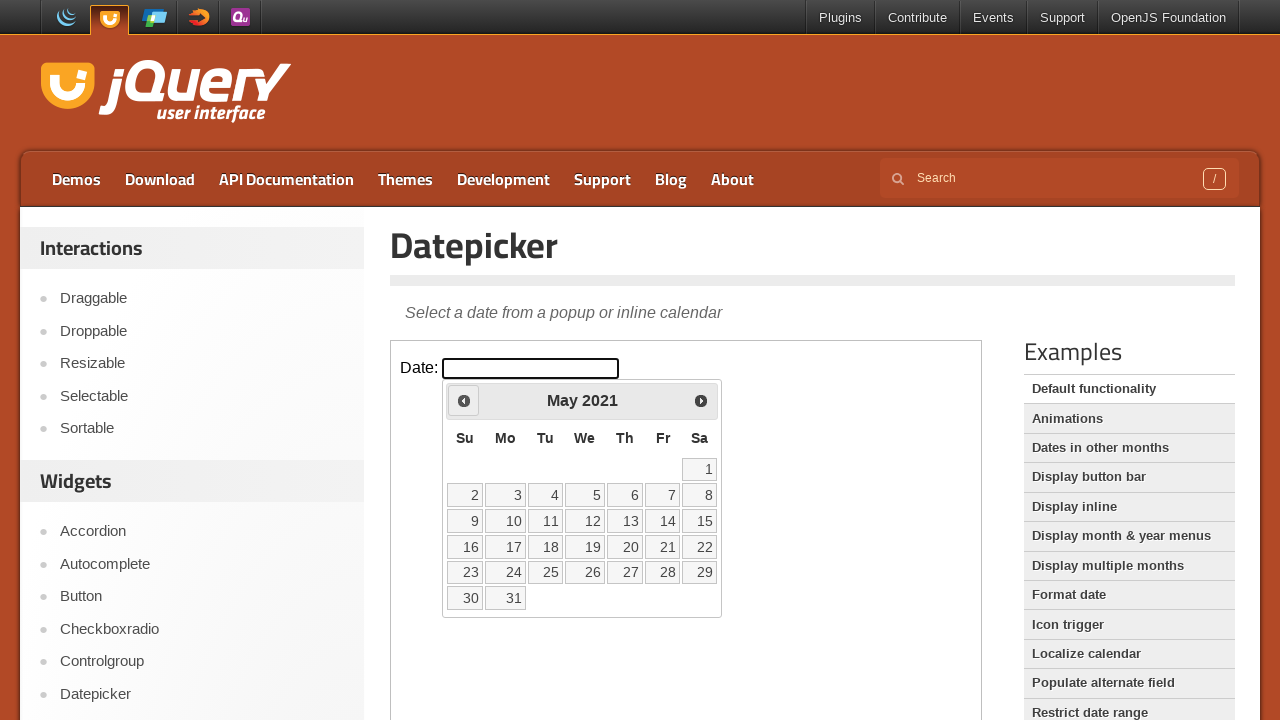

Checked current month: May
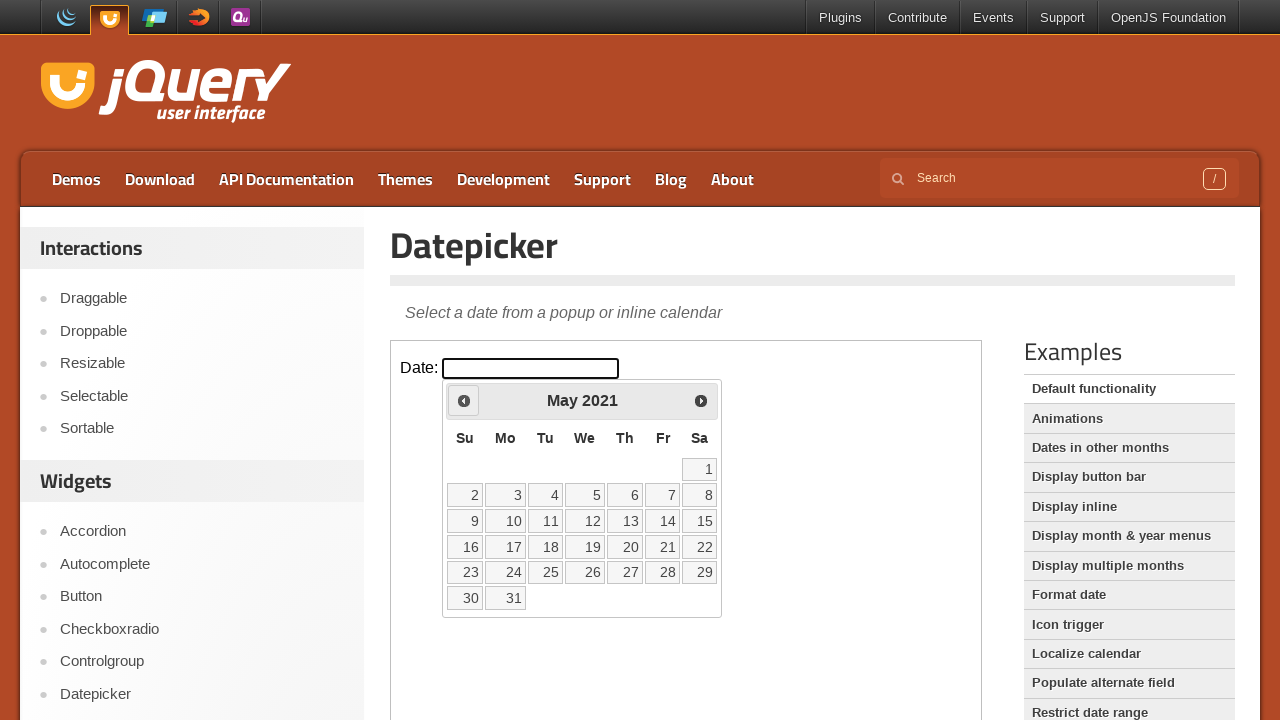

Clicked previous button to navigate to earlier month at (464, 400) on iframe.demo-frame >> internal:control=enter-frame >> .ui-datepicker-prev
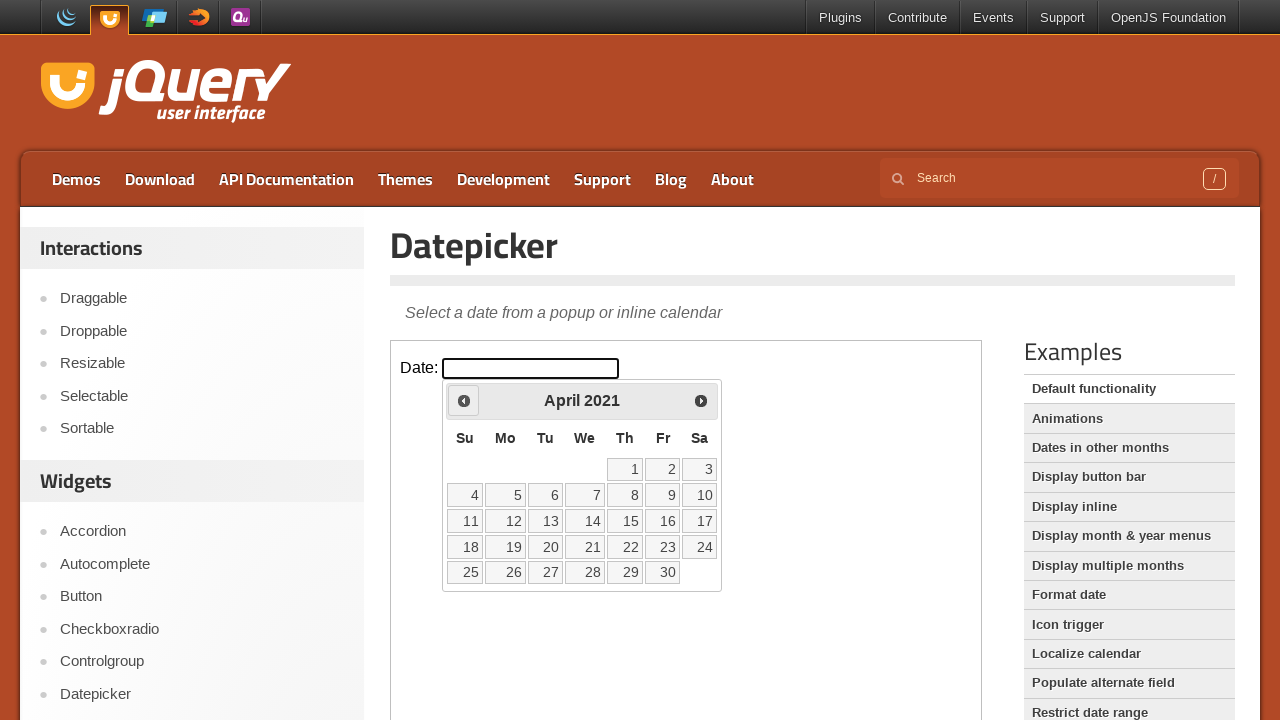

Waited for calendar animation (300ms)
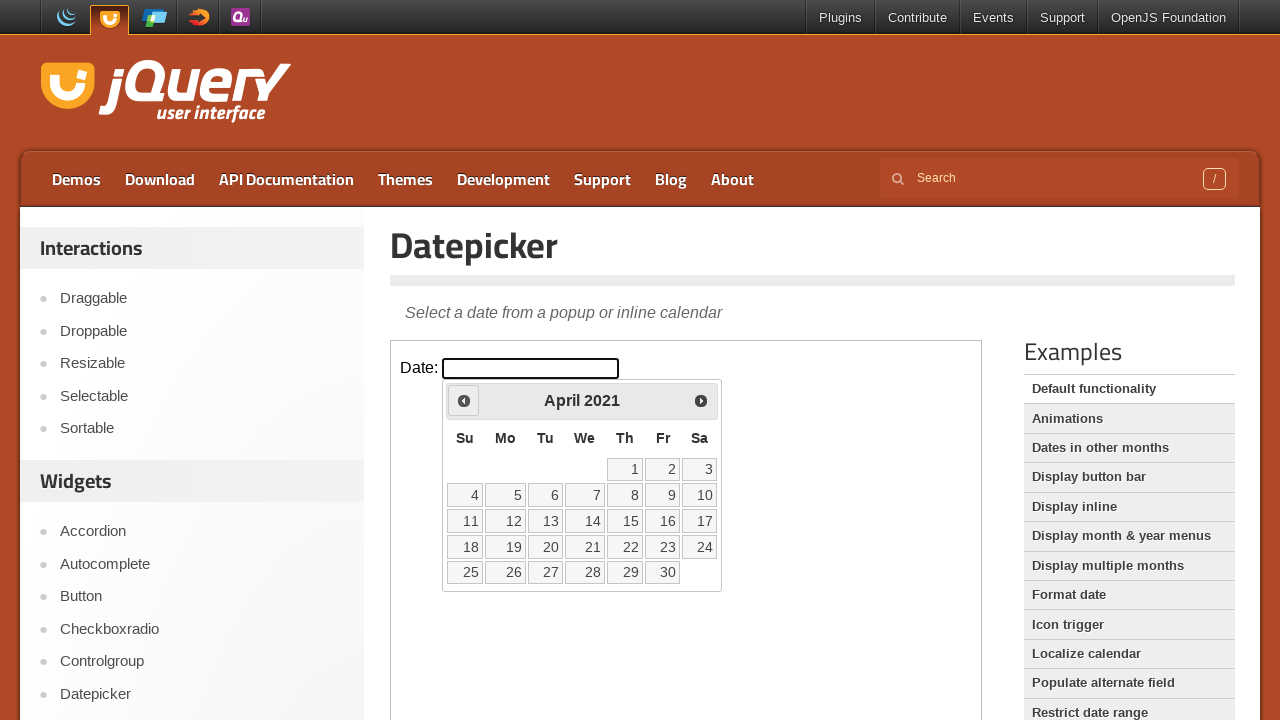

Checked current month: April
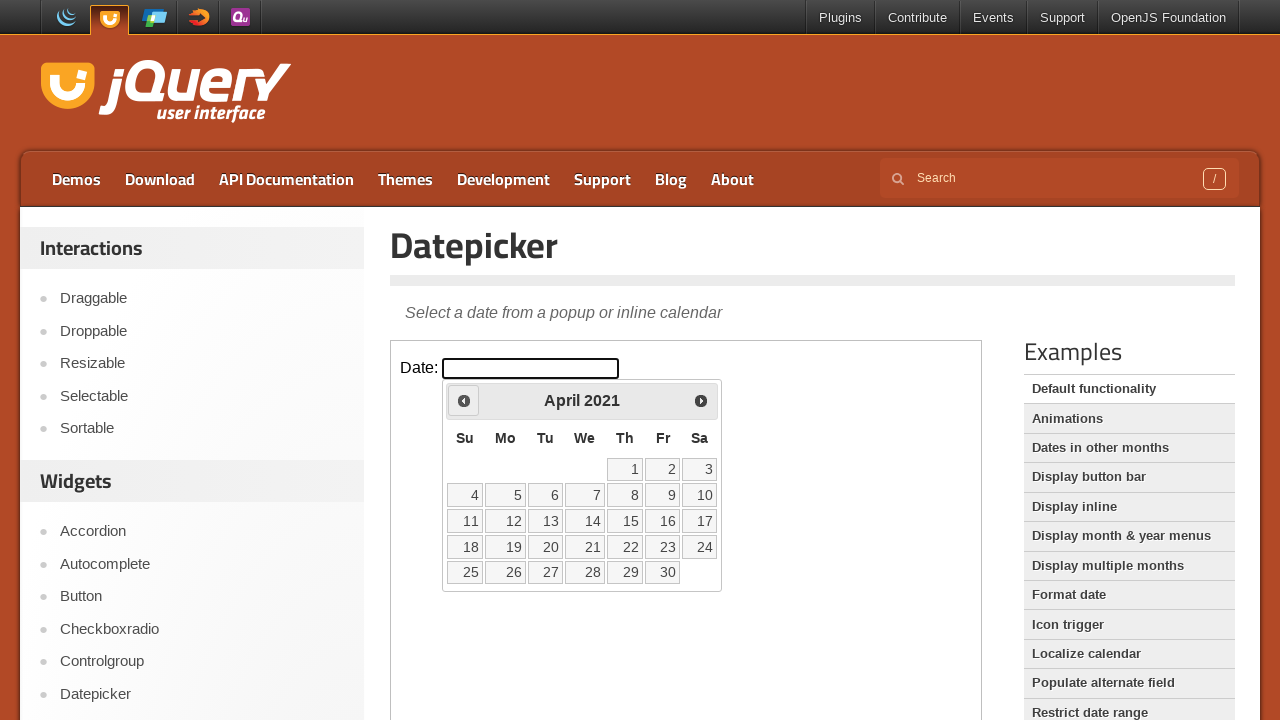

Clicked previous button to navigate to earlier month at (464, 400) on iframe.demo-frame >> internal:control=enter-frame >> .ui-datepicker-prev
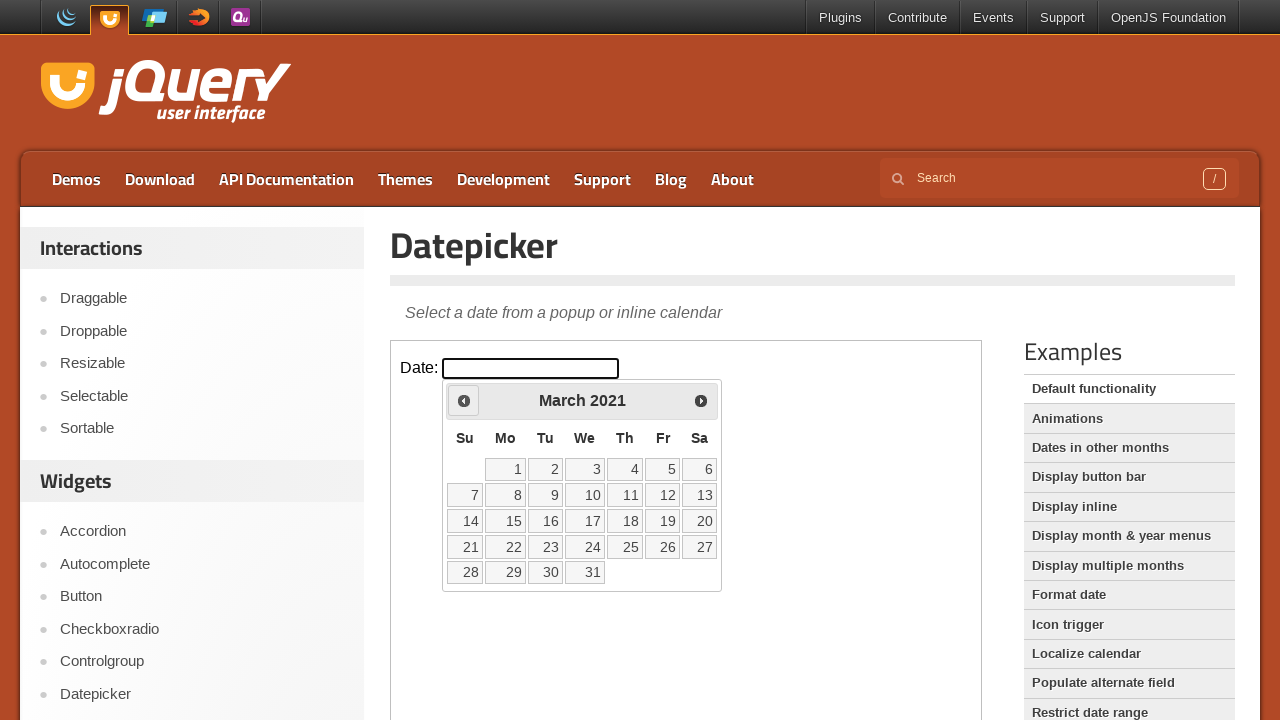

Waited for calendar animation (300ms)
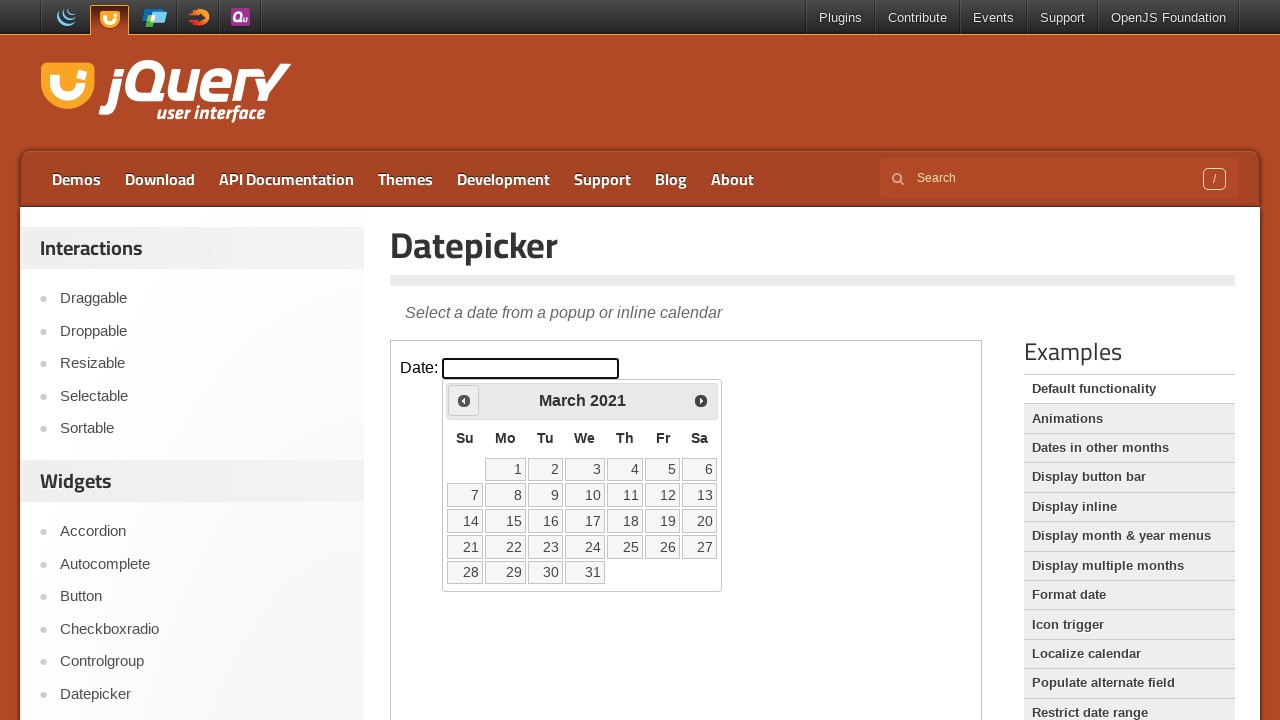

Checked current month: March
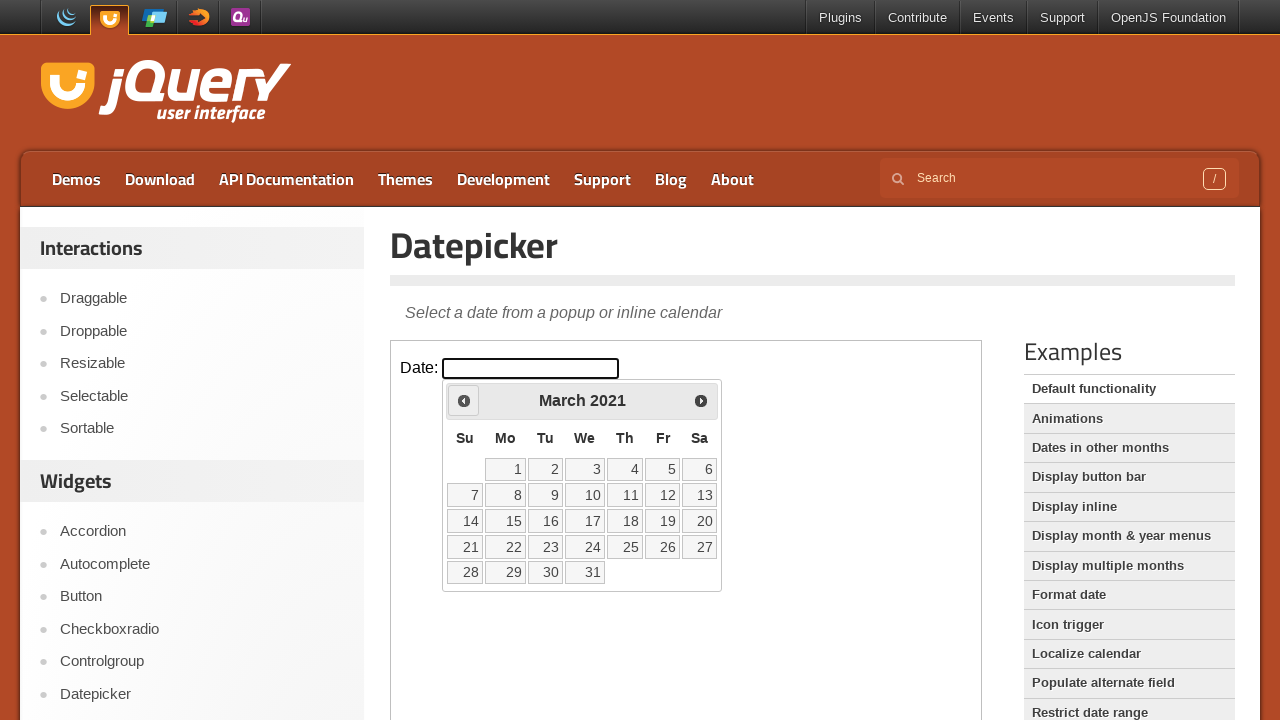

Clicked previous button to navigate to earlier month at (464, 400) on iframe.demo-frame >> internal:control=enter-frame >> .ui-datepicker-prev
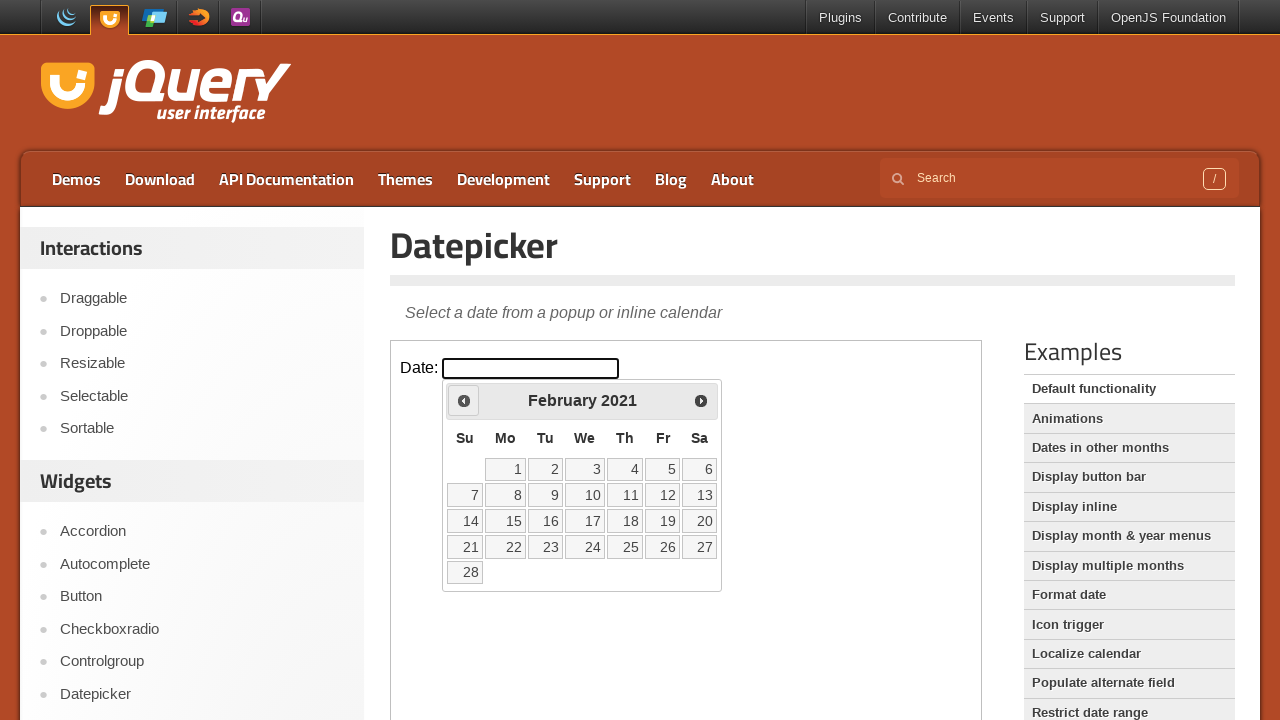

Waited for calendar animation (300ms)
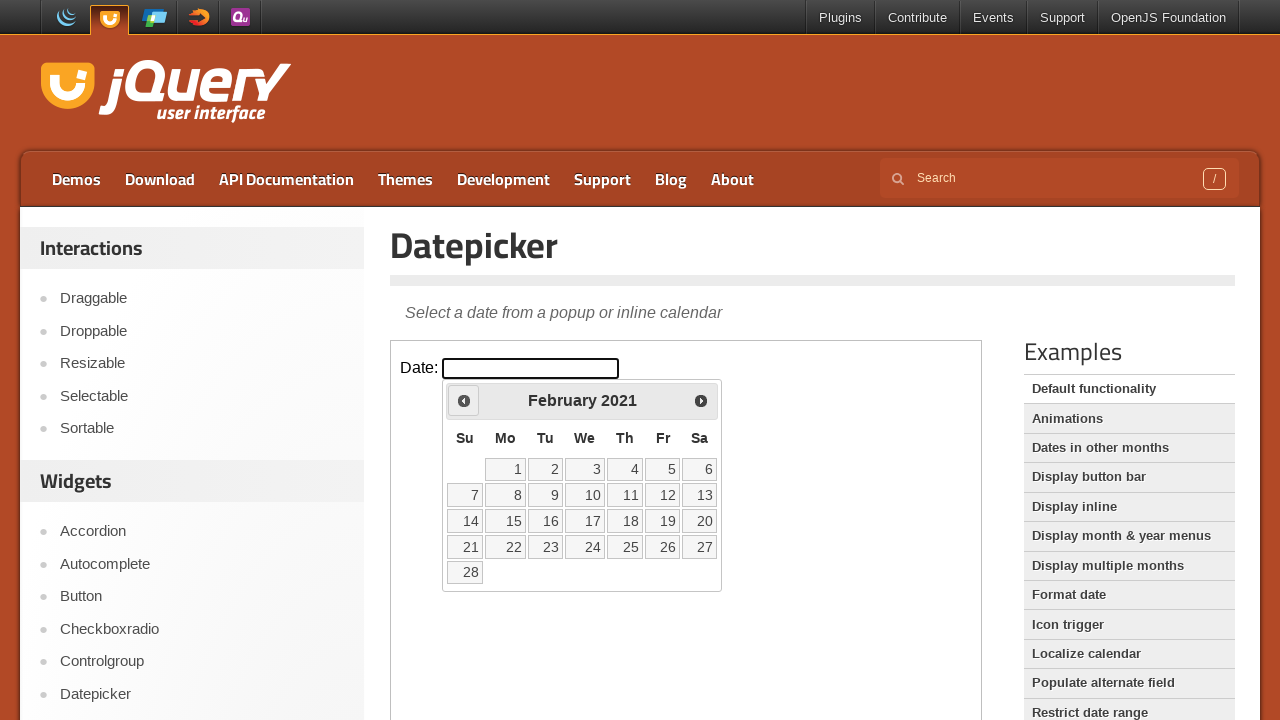

Checked current month: February
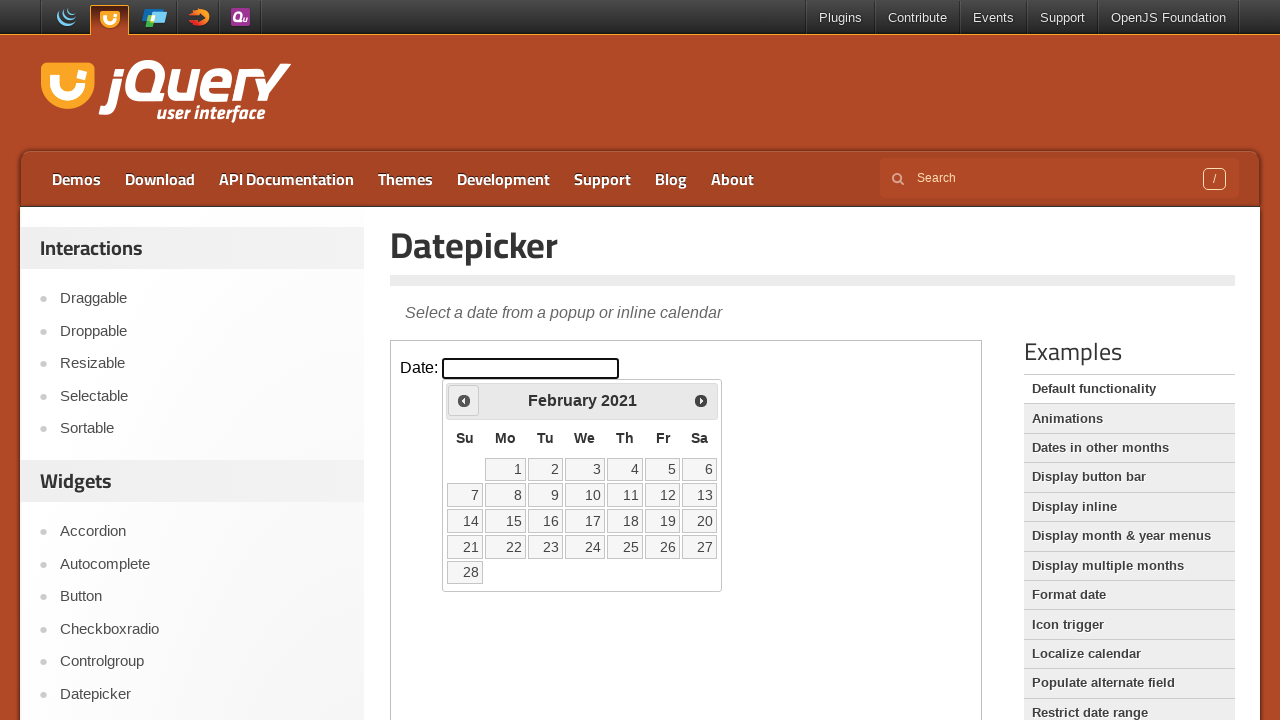

Clicked previous button to navigate to earlier month at (464, 400) on iframe.demo-frame >> internal:control=enter-frame >> .ui-datepicker-prev
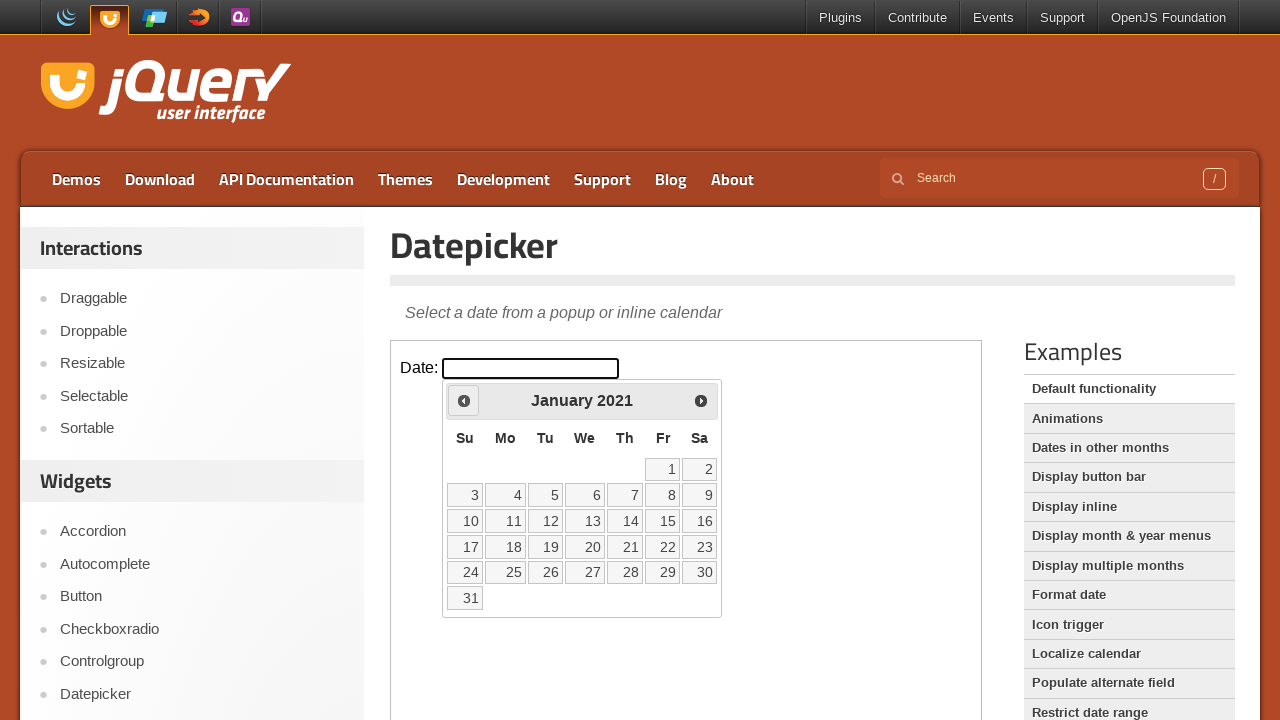

Waited for calendar animation (300ms)
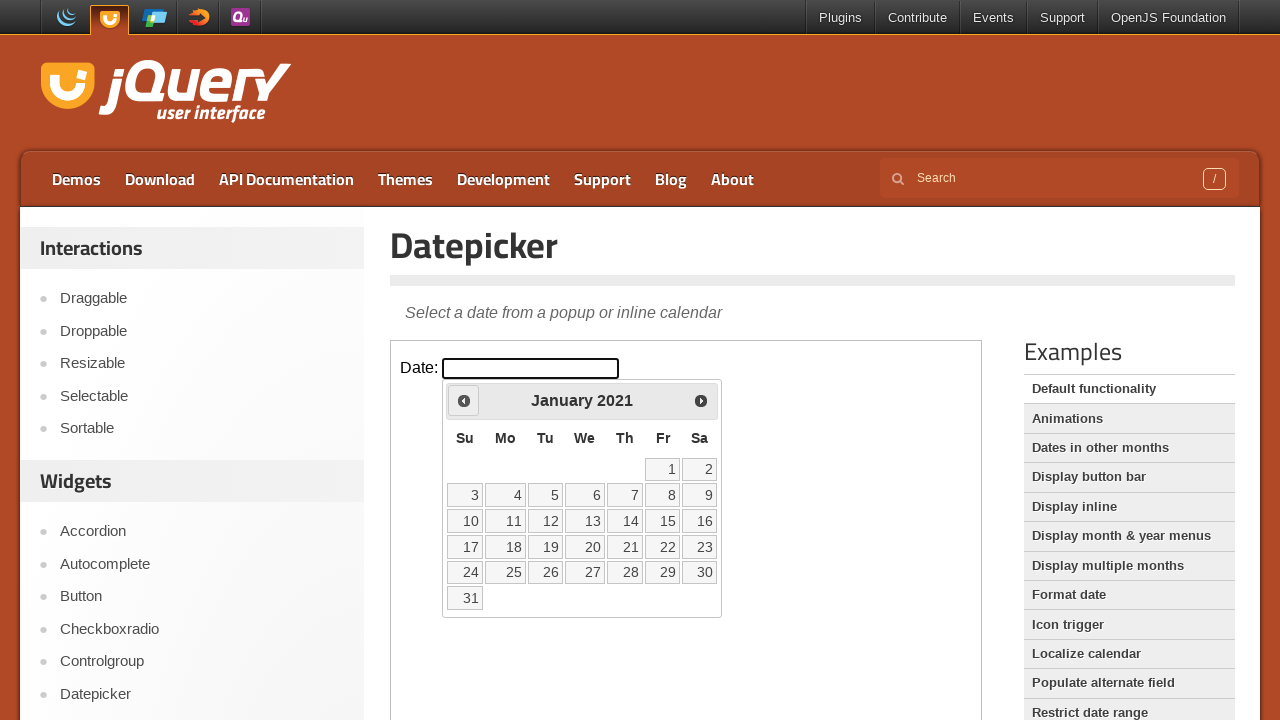

Checked current month: January
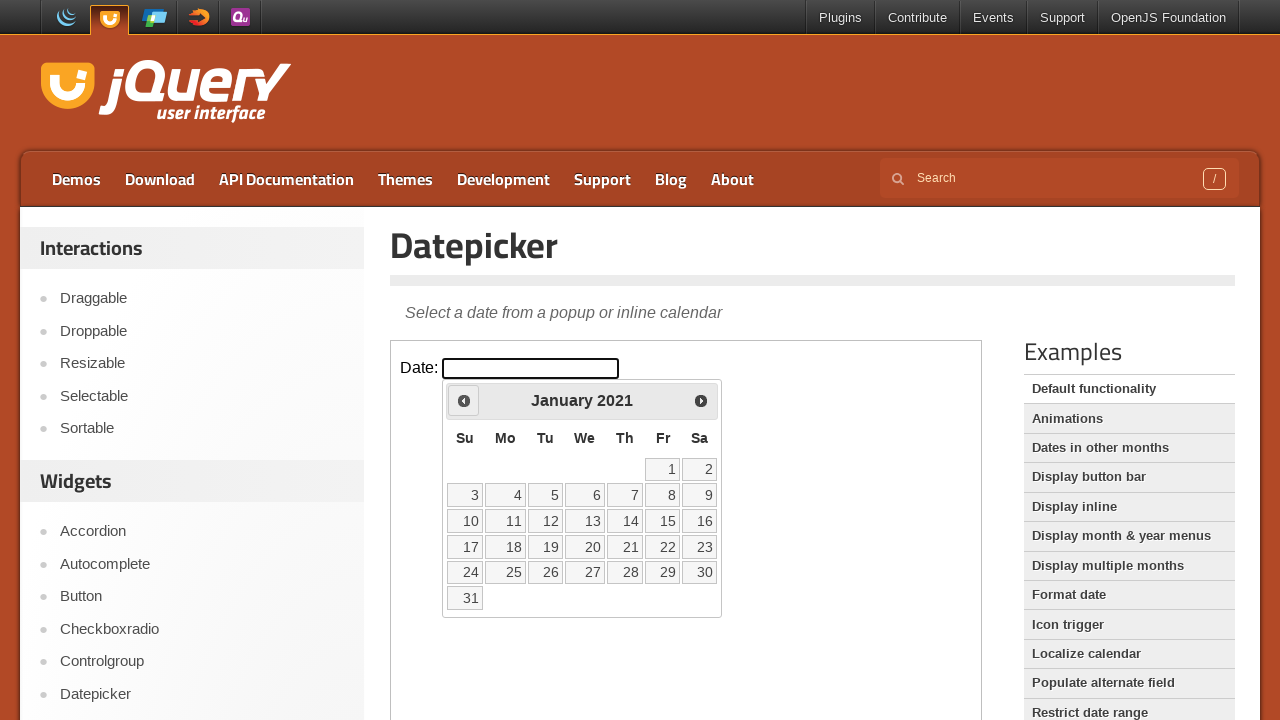

Clicked on the 7th day of January 2021 at (625, 495) on iframe.demo-frame >> internal:control=enter-frame >> xpath=//a[text()='7']
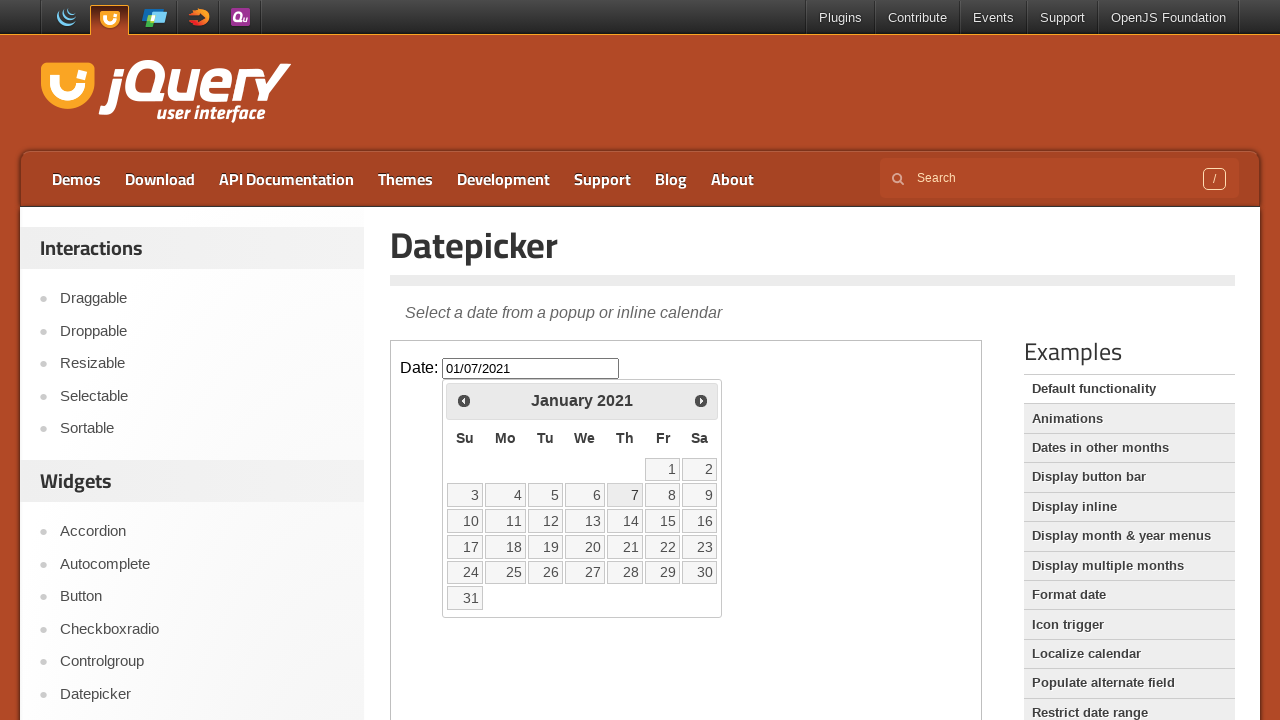

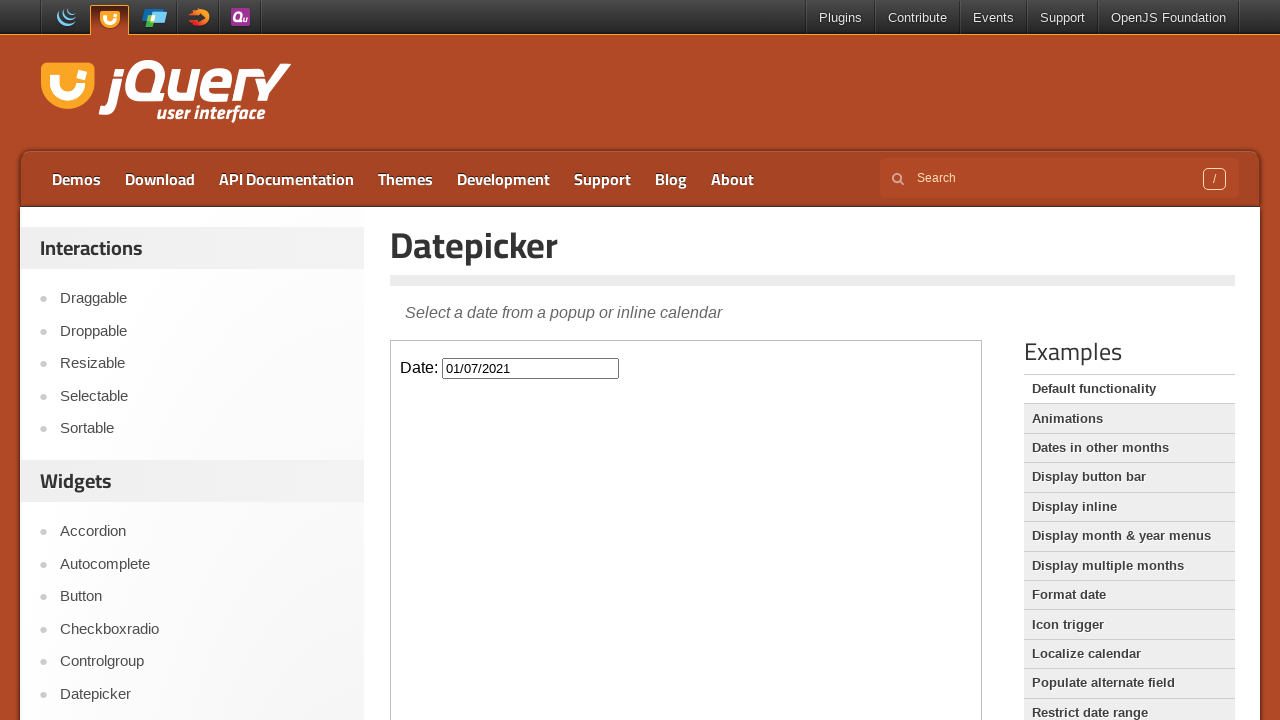